Automates a typing speed test by reading words from the page and typing them into the input field

Starting URL: https://www.m5bilisim.com/tr/on-parmak/hiz-testi/

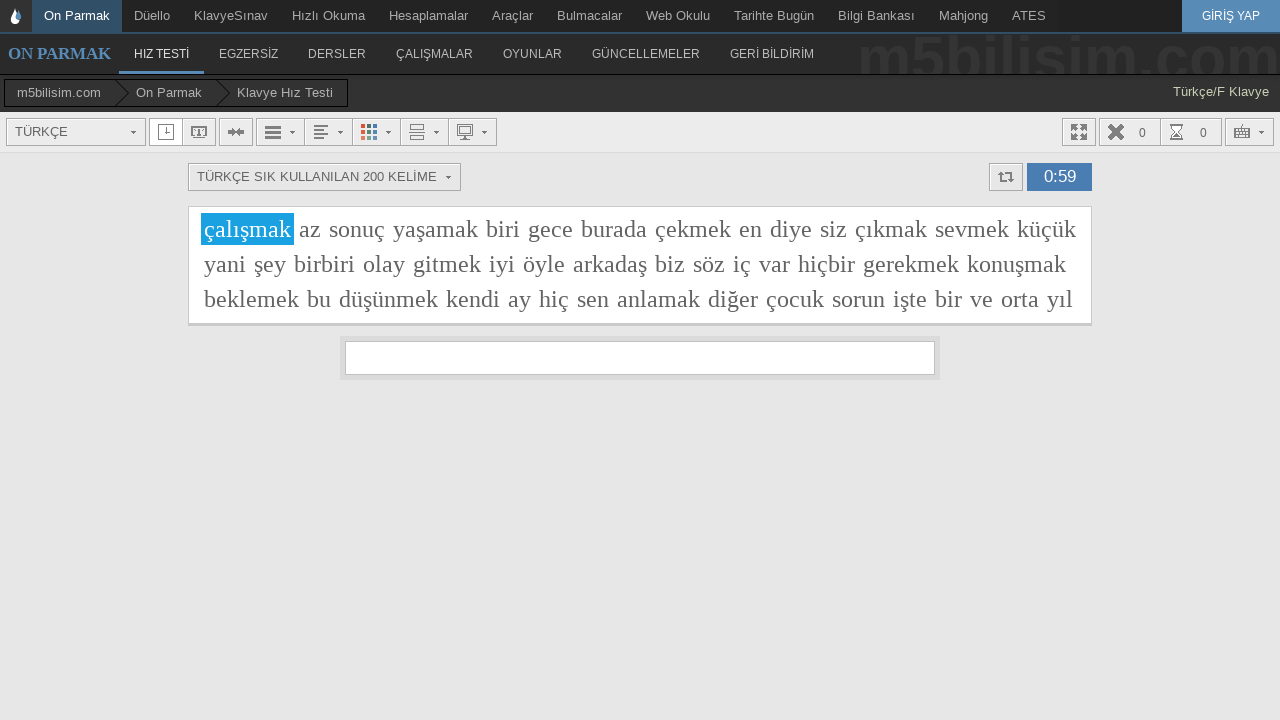

Word list container loaded
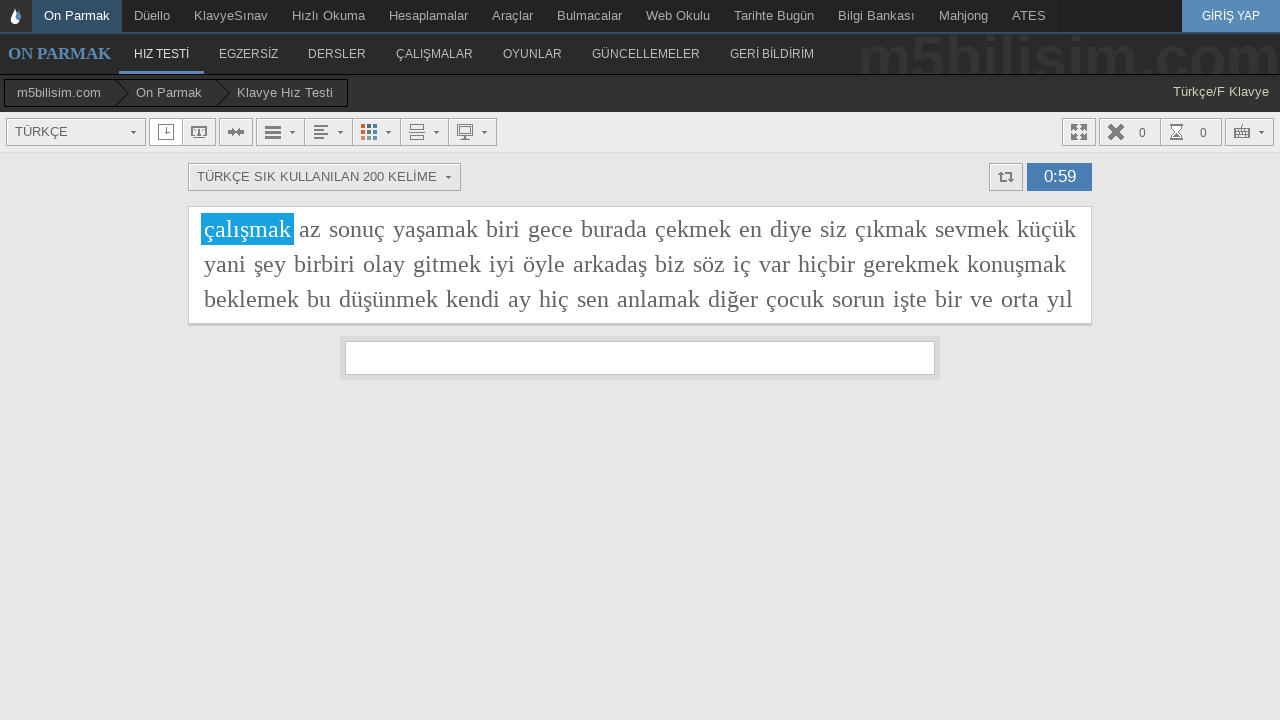

Retrieved all word elements from the page
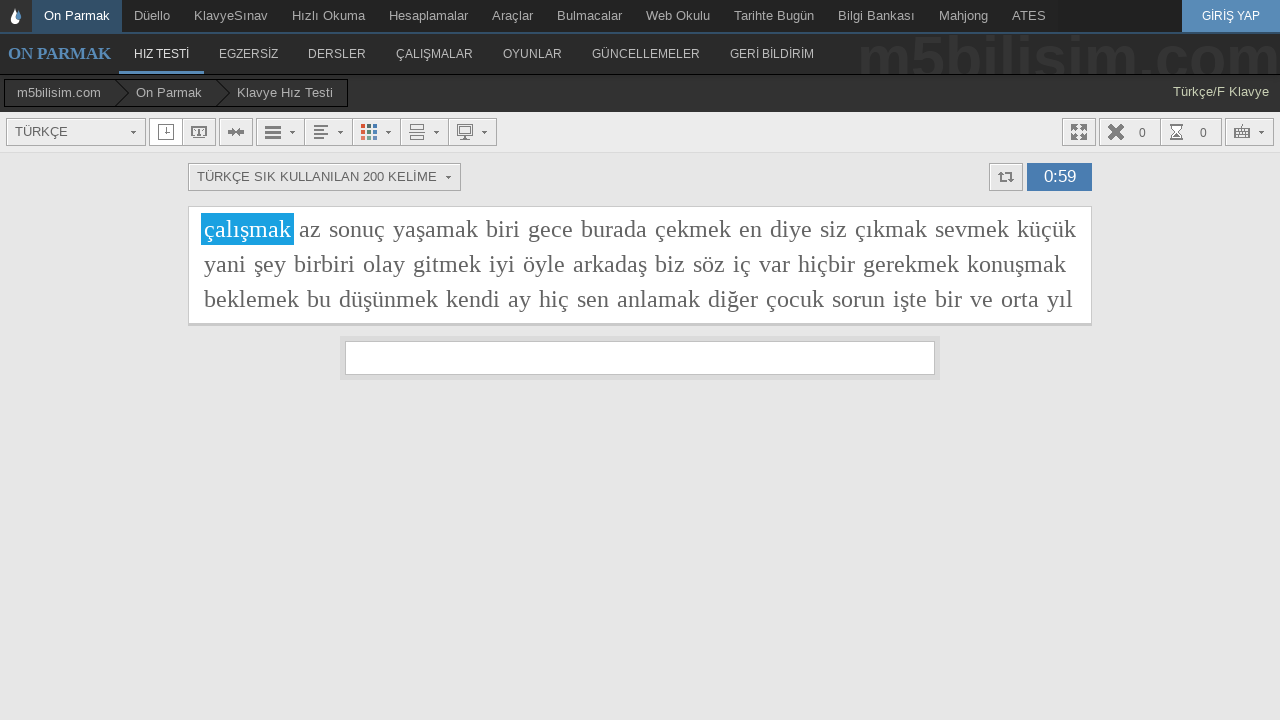

Located typing input field
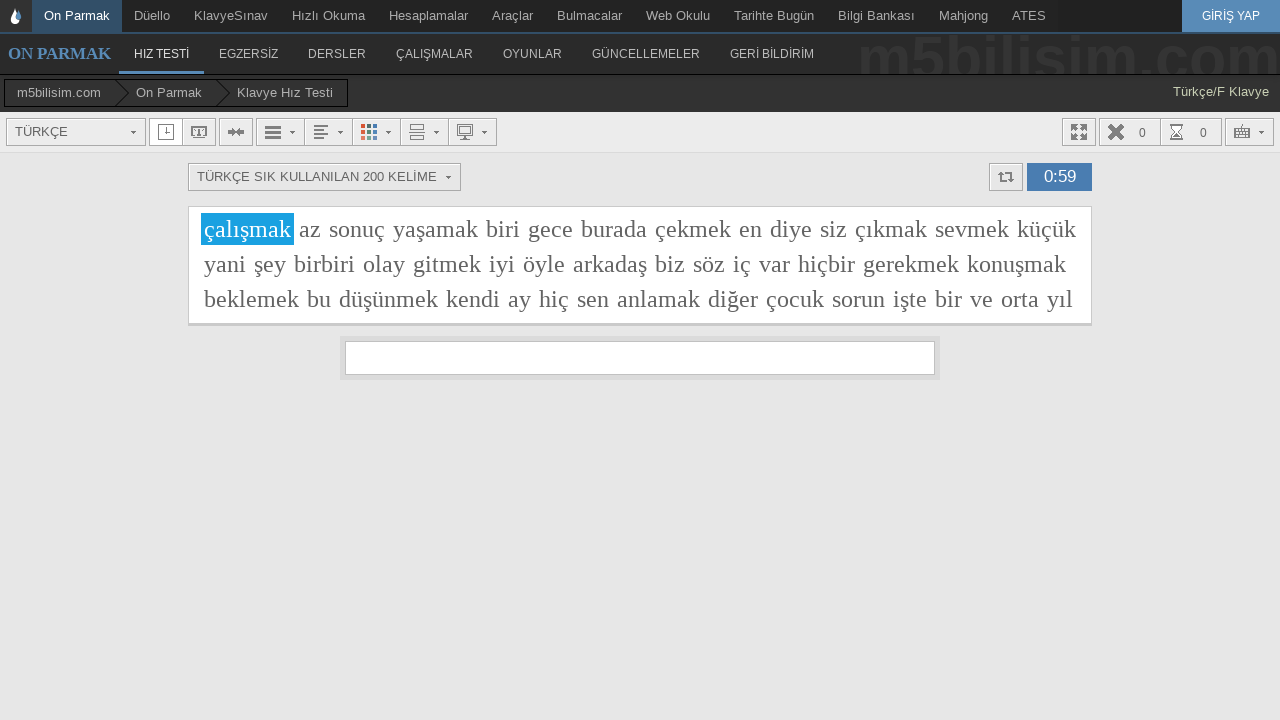

Typed word 'çalışmak' into input field on #yaziyaz
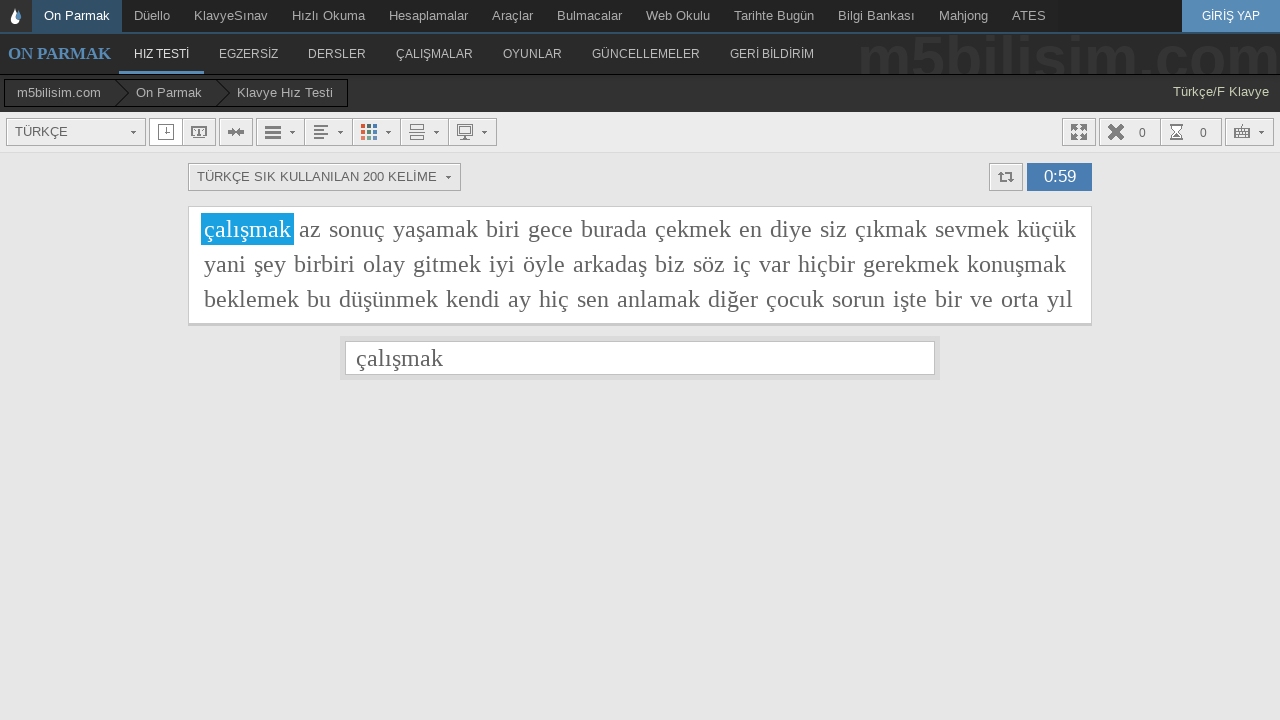

Typed word 'az' into input field on #yaziyaz
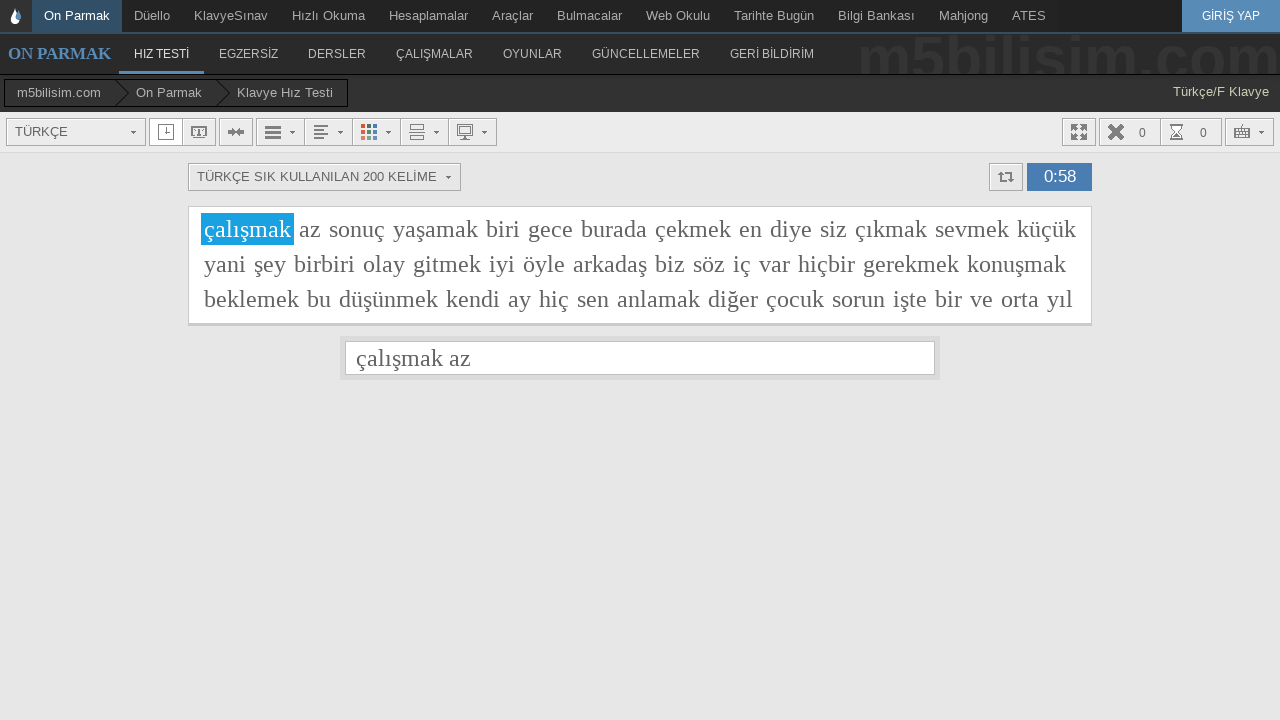

Typed word 'sonuç' into input field on #yaziyaz
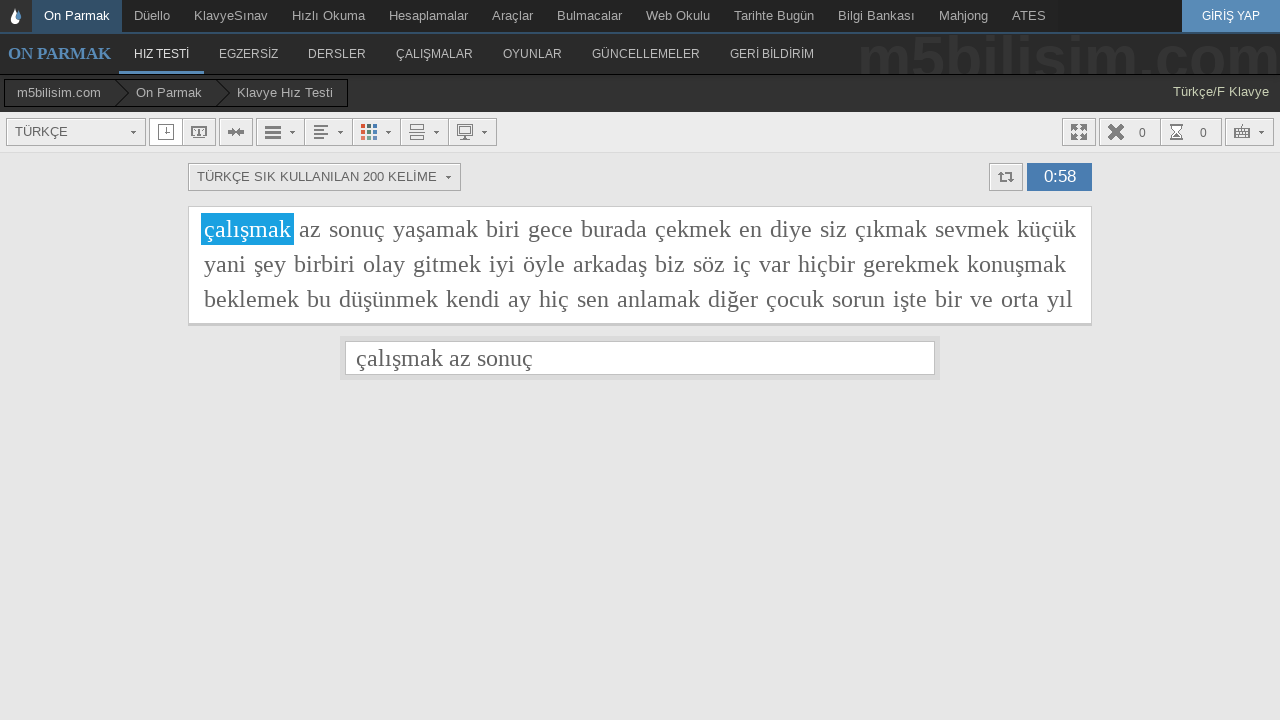

Typed word 'yaşamak' into input field on #yaziyaz
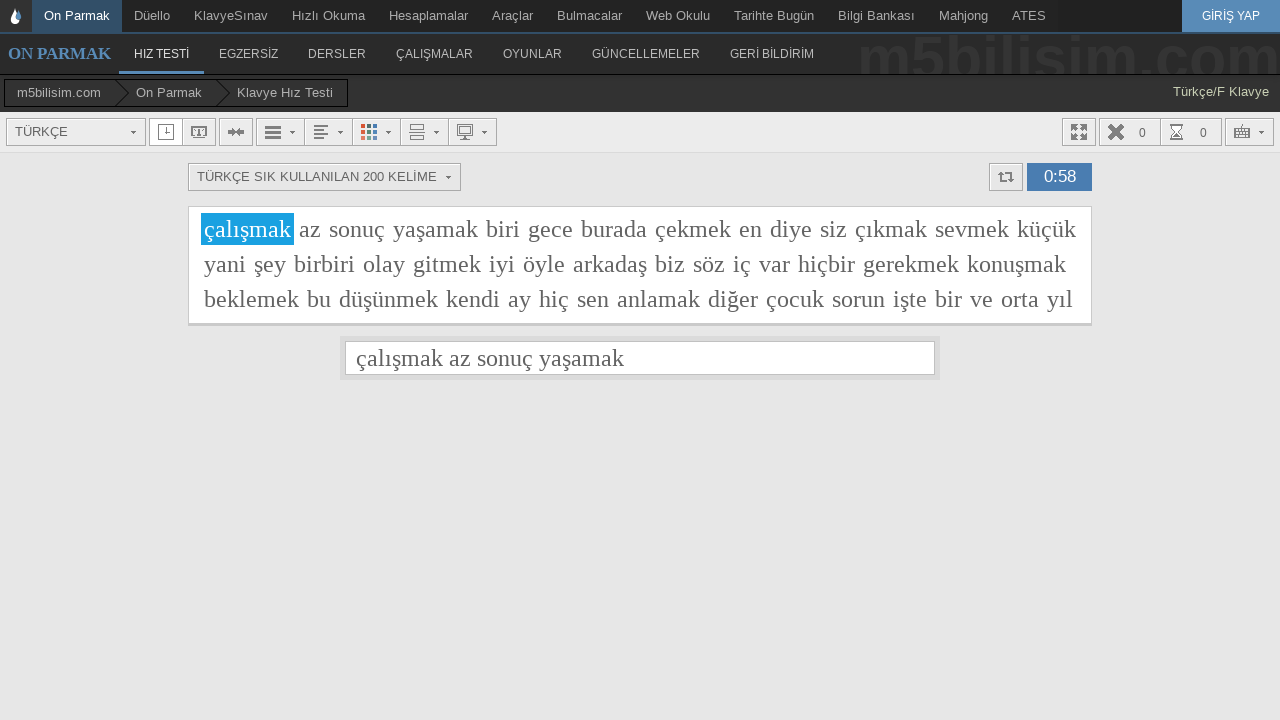

Typed word 'biri' into input field on #yaziyaz
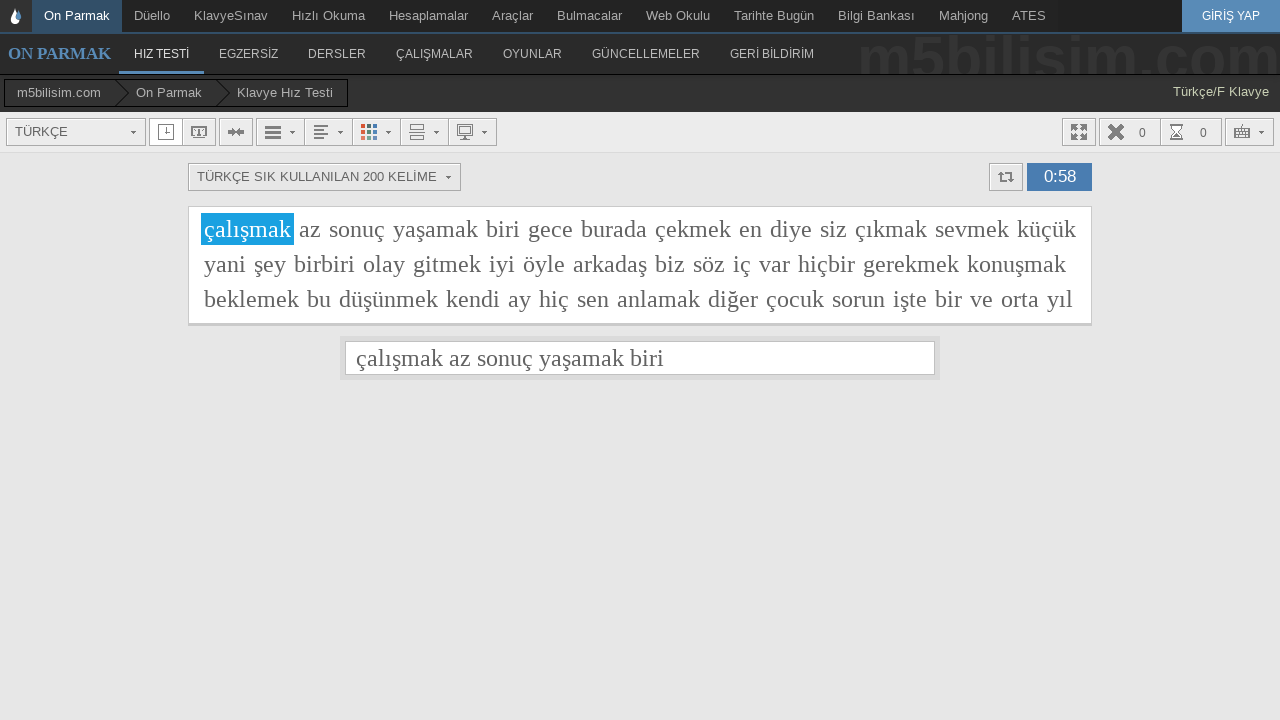

Typed word 'gece' into input field on #yaziyaz
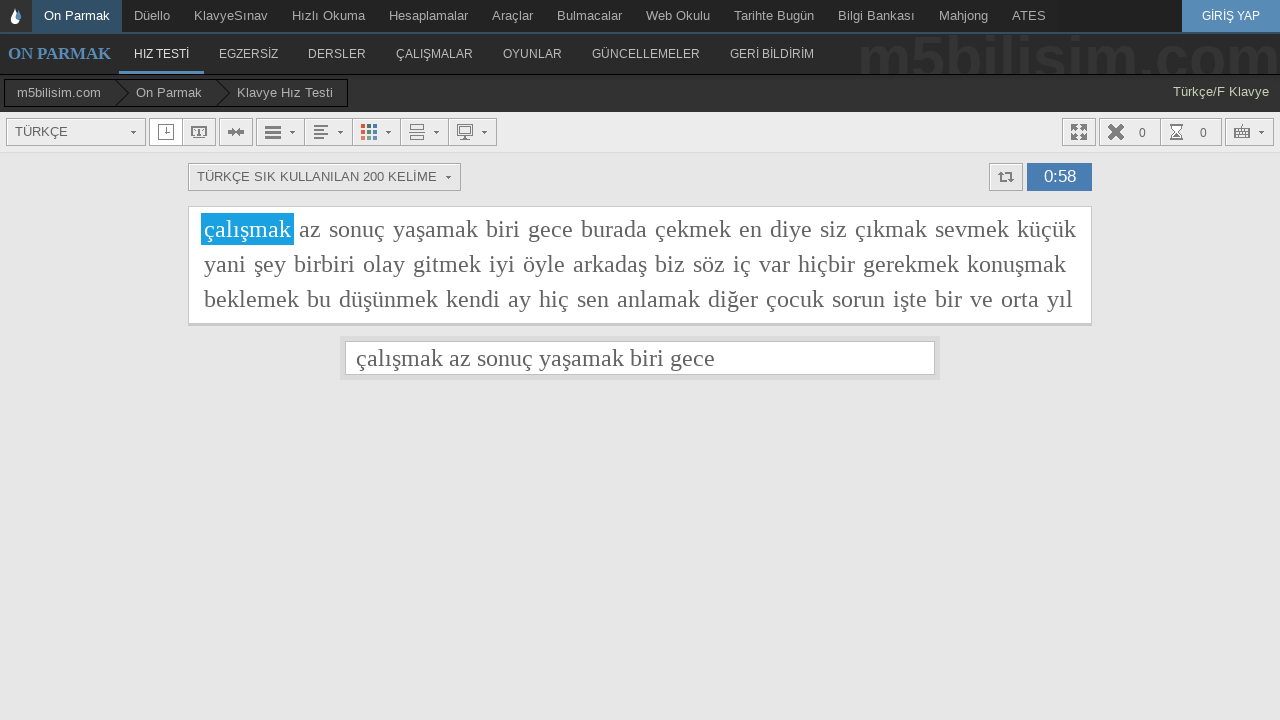

Typed word 'burada' into input field on #yaziyaz
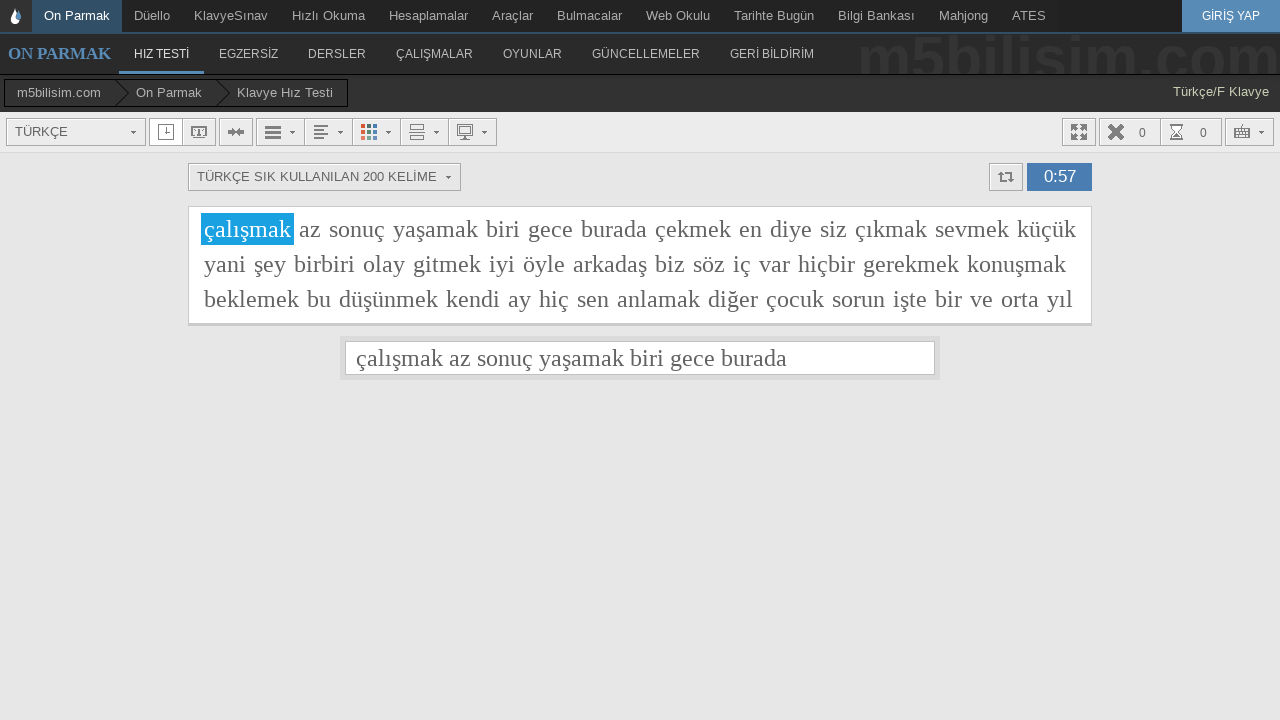

Typed word 'çekmek' into input field on #yaziyaz
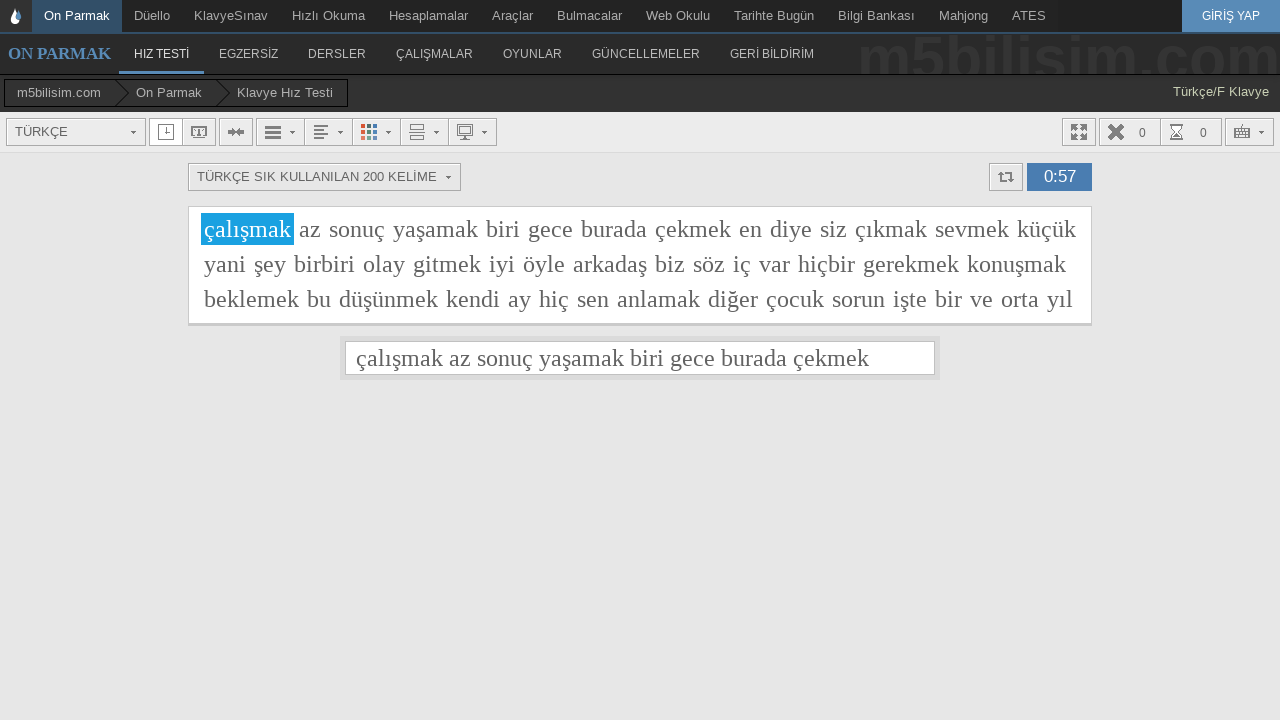

Typed word 'en' into input field on #yaziyaz
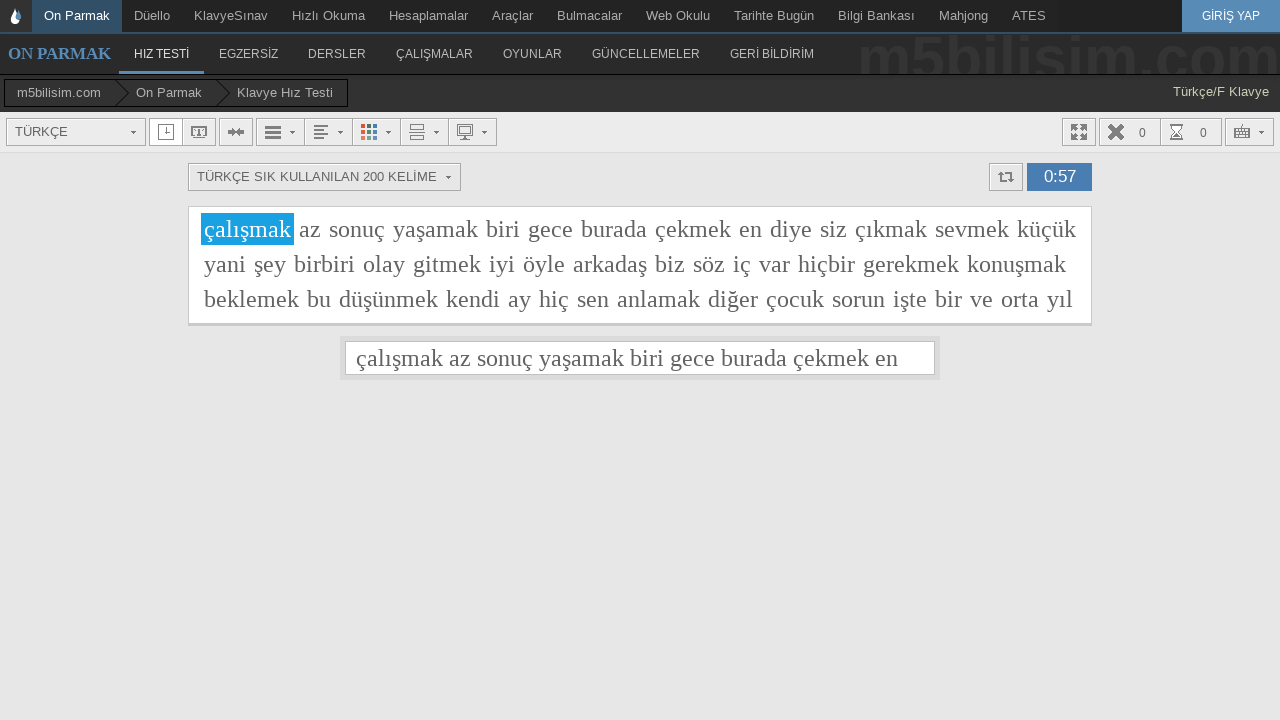

Typed word 'diye' into input field on #yaziyaz
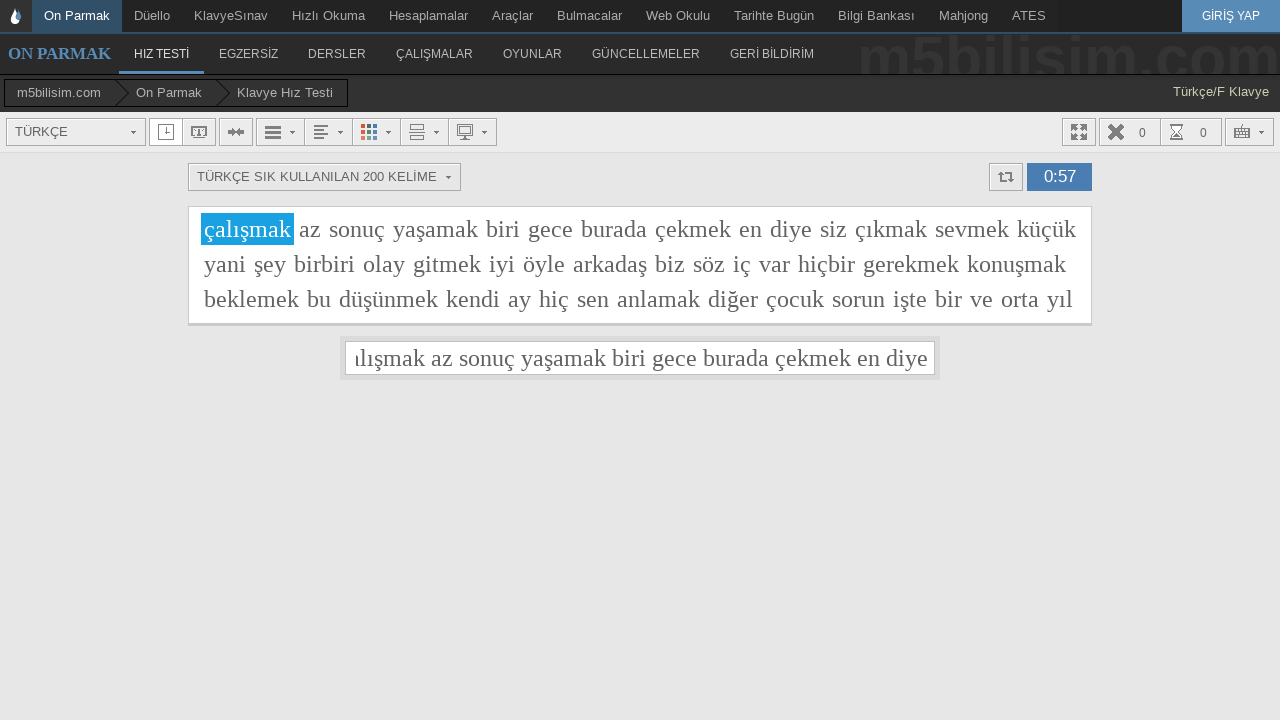

Typed word 'siz' into input field on #yaziyaz
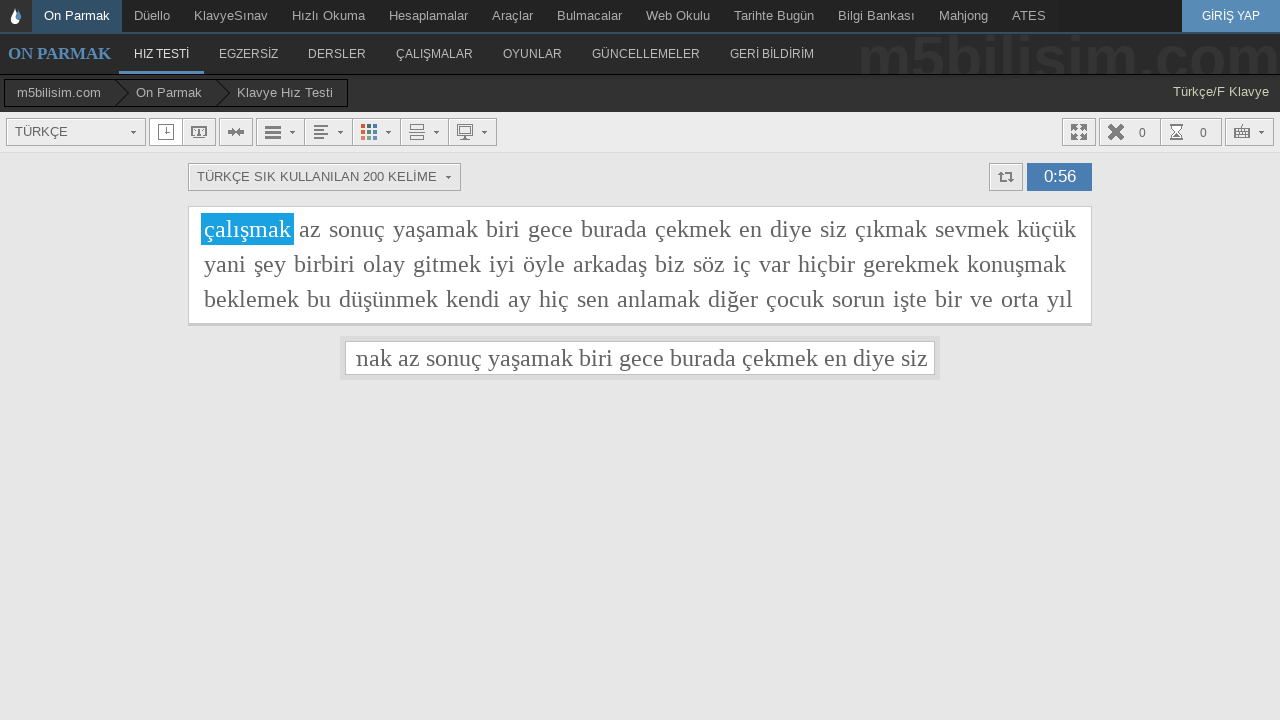

Typed word 'çıkmak' into input field on #yaziyaz
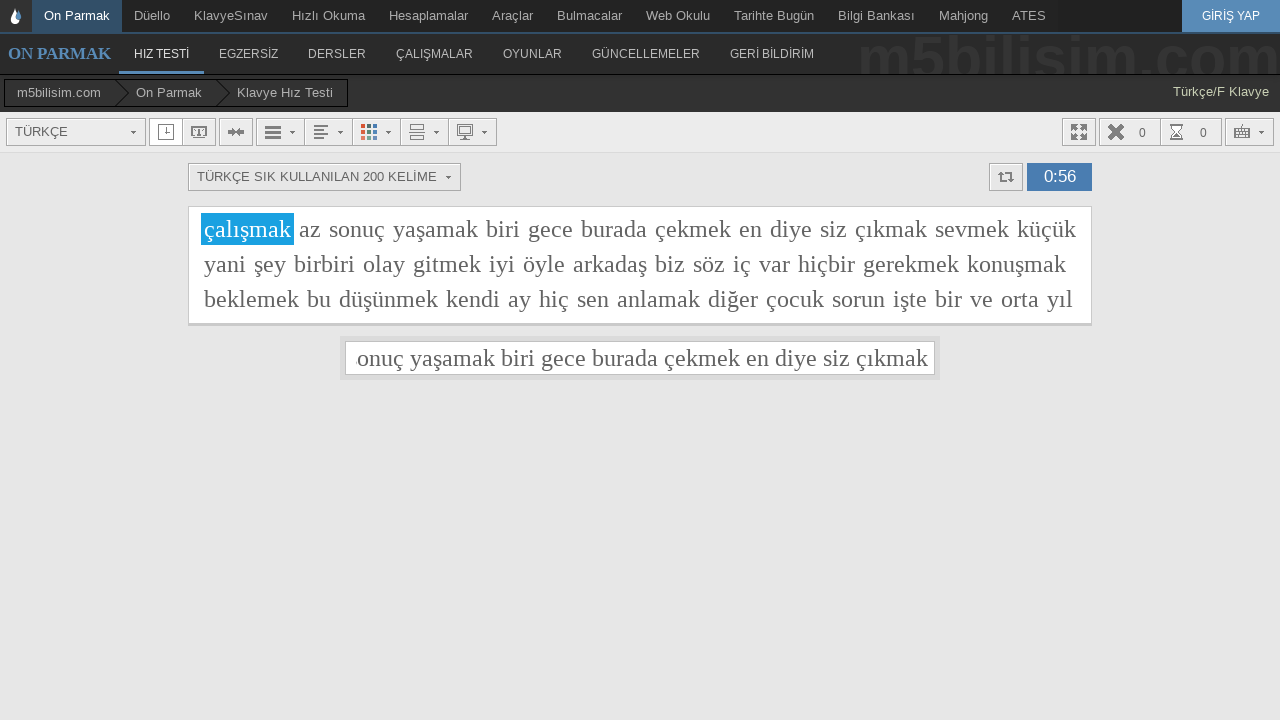

Typed word 'sevmek' into input field on #yaziyaz
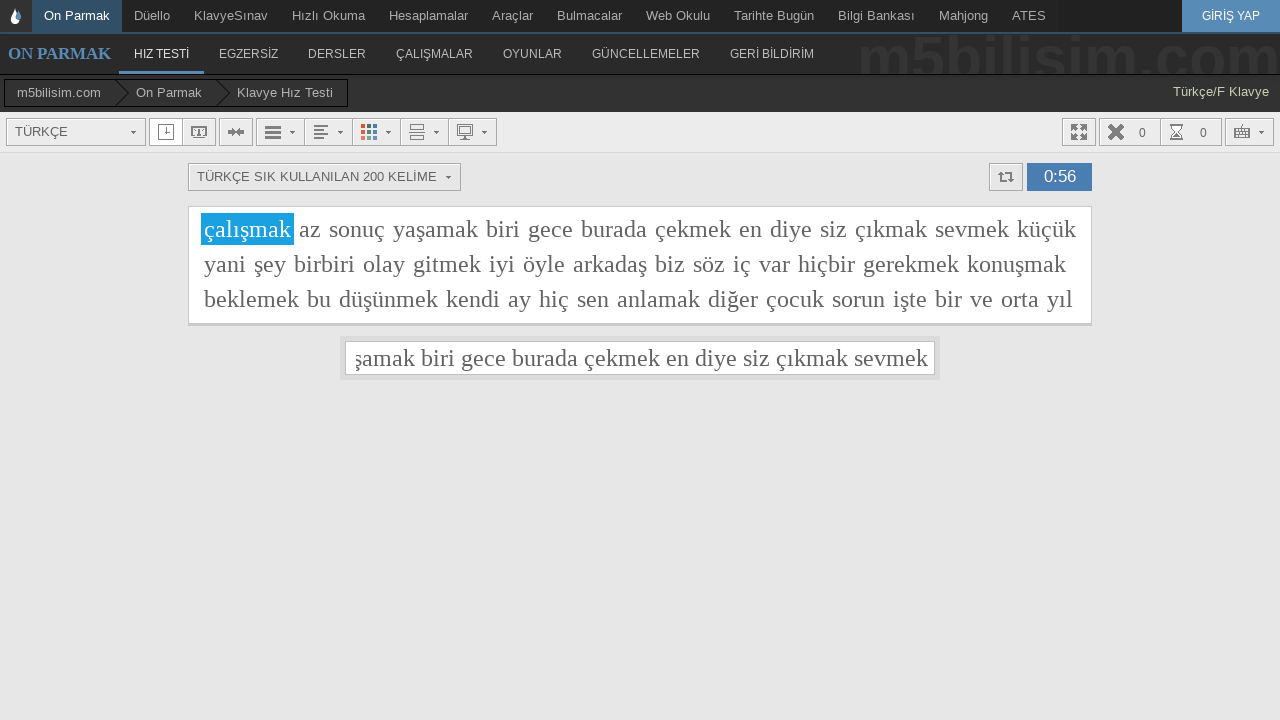

Typed word 'küçük' into input field on #yaziyaz
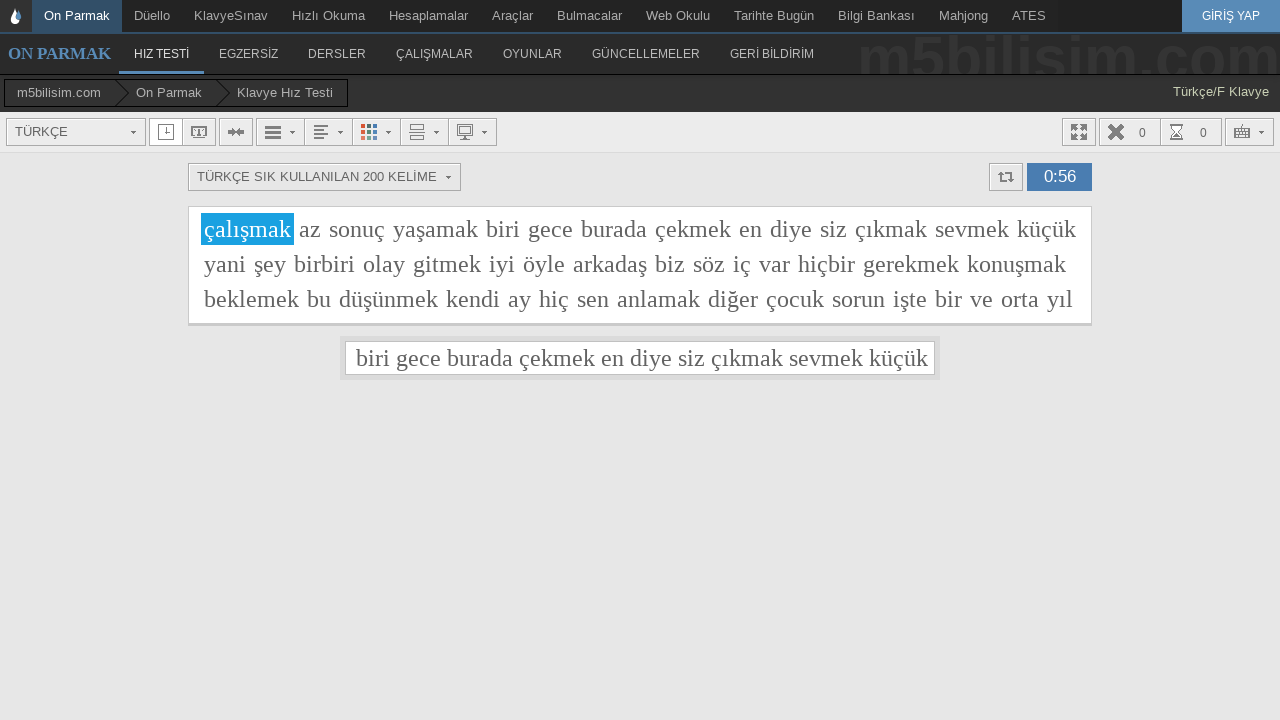

Typed word 'yani' into input field on #yaziyaz
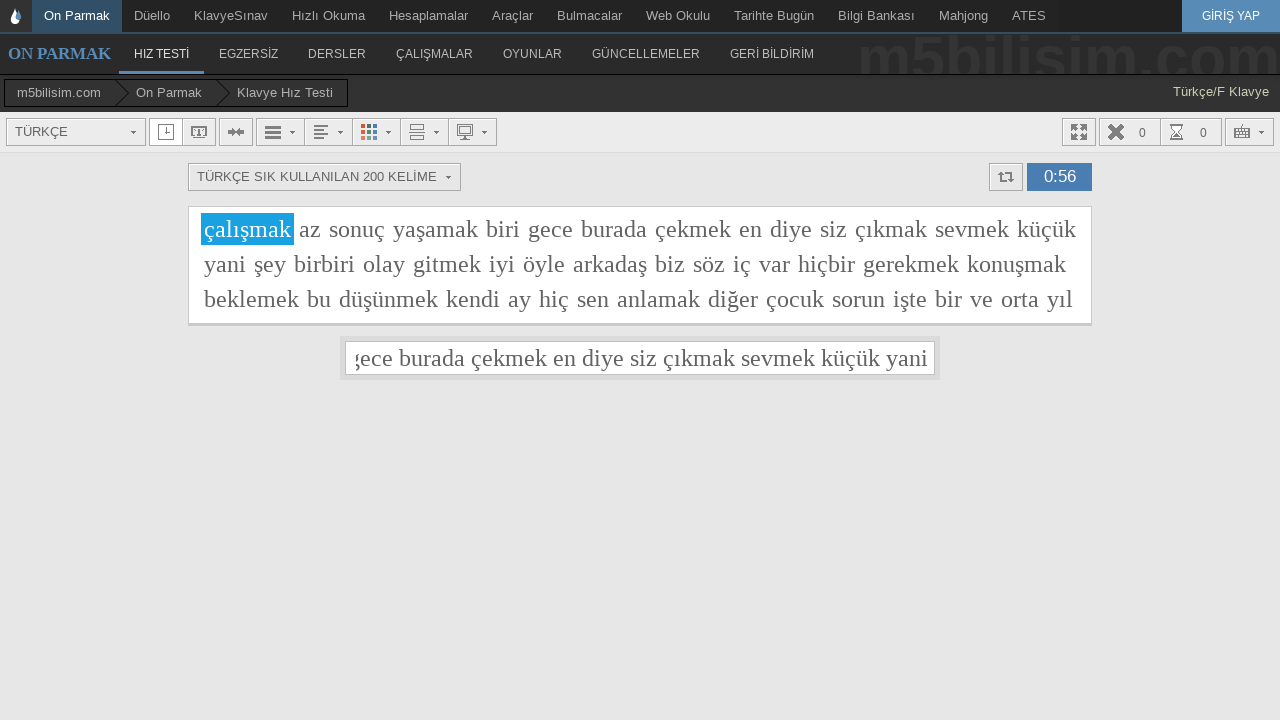

Typed word 'şey' into input field on #yaziyaz
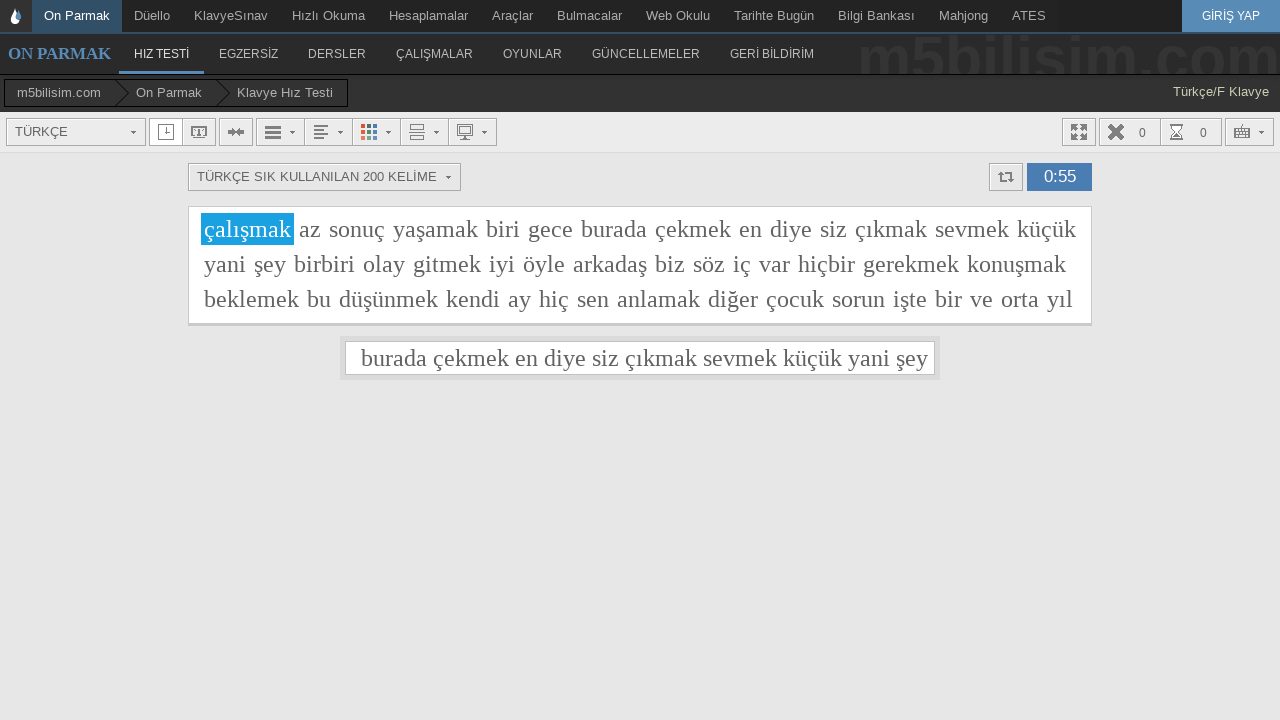

Typed word 'birbiri' into input field on #yaziyaz
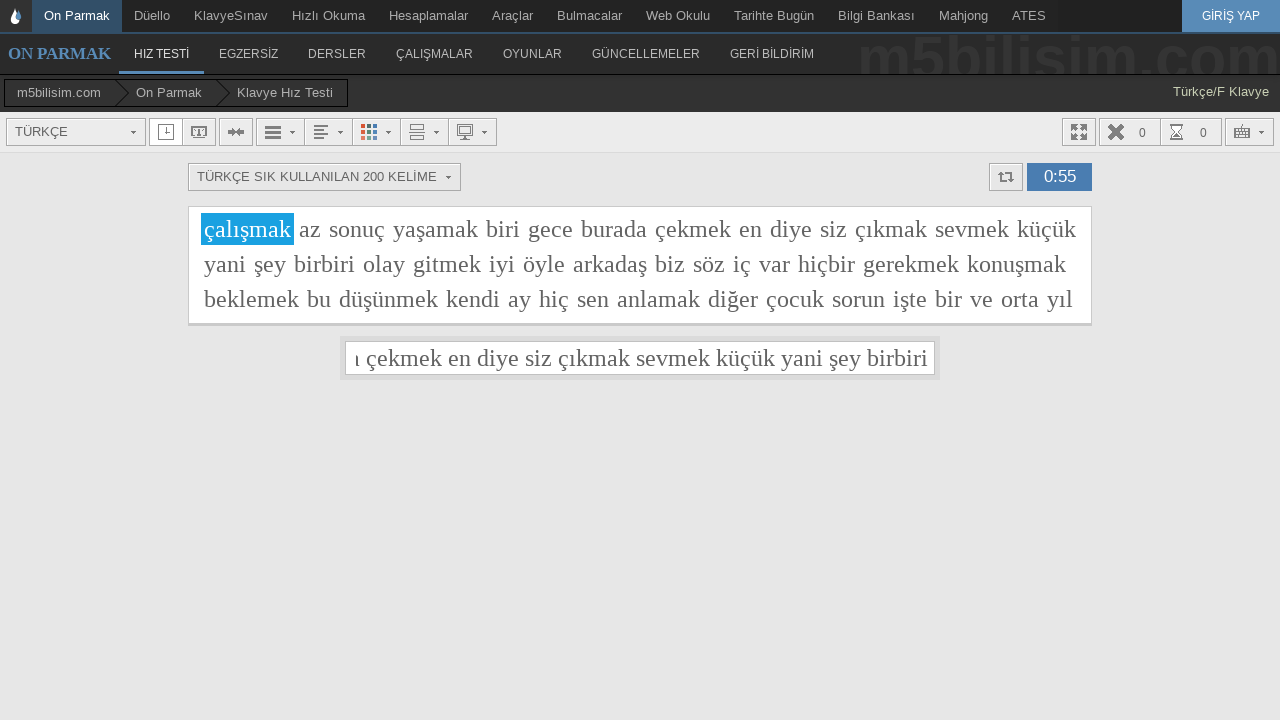

Typed word 'olay' into input field on #yaziyaz
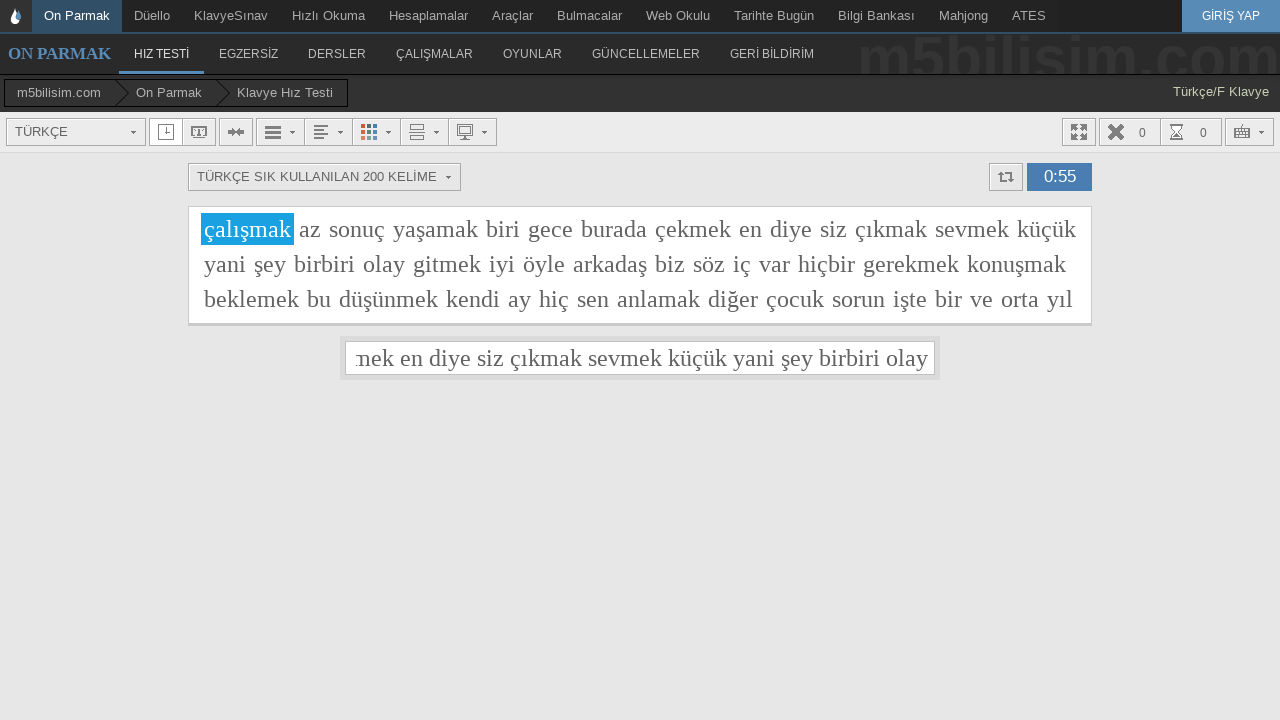

Typed word 'gitmek' into input field on #yaziyaz
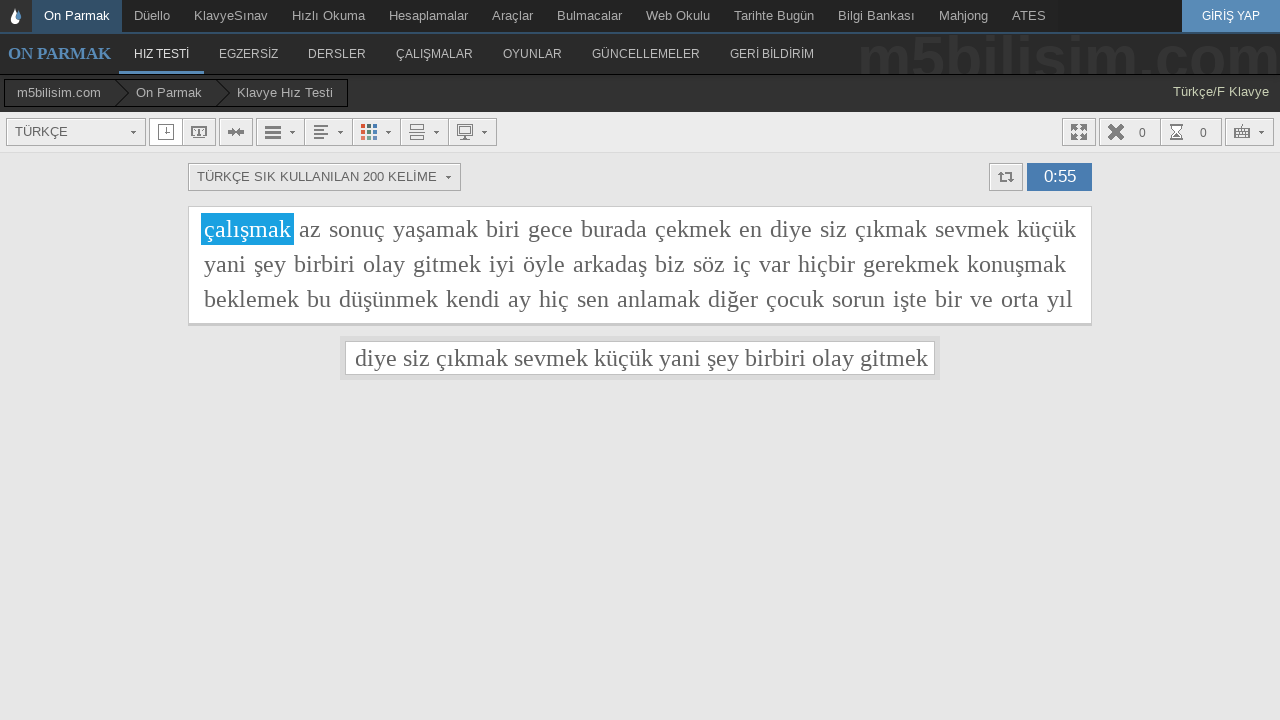

Typed word 'iyi' into input field on #yaziyaz
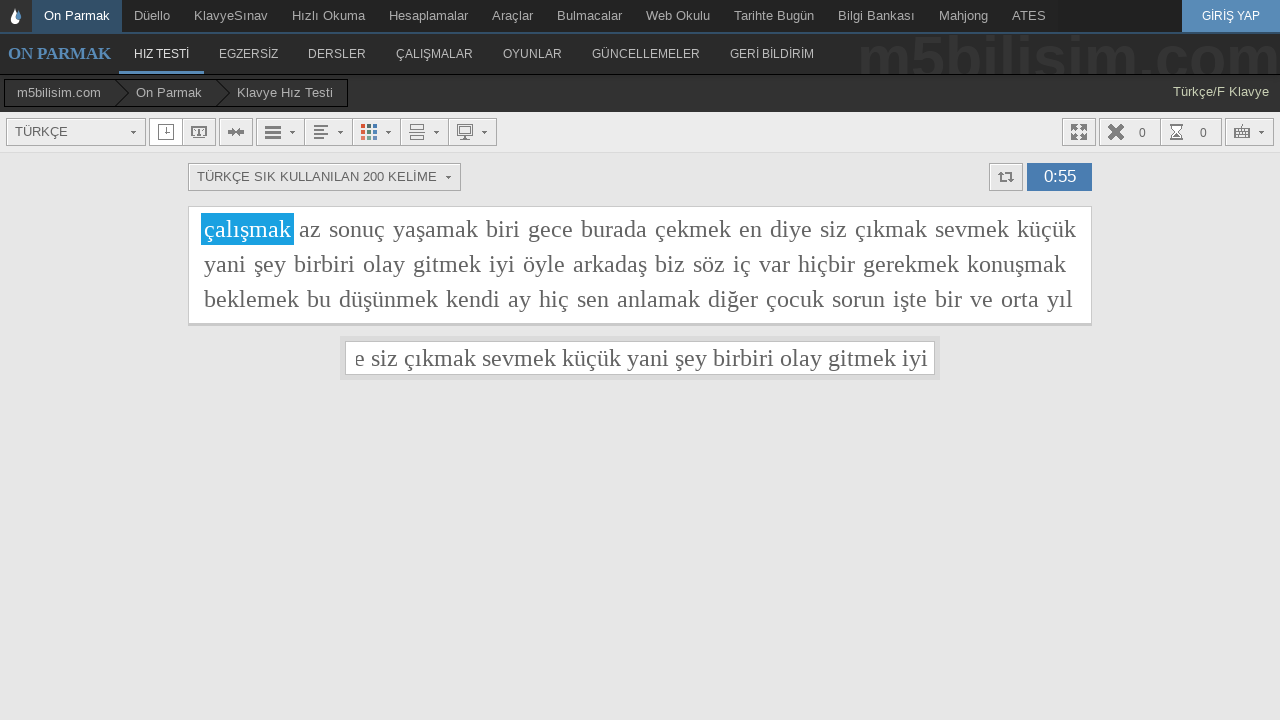

Typed word 'öyle' into input field on #yaziyaz
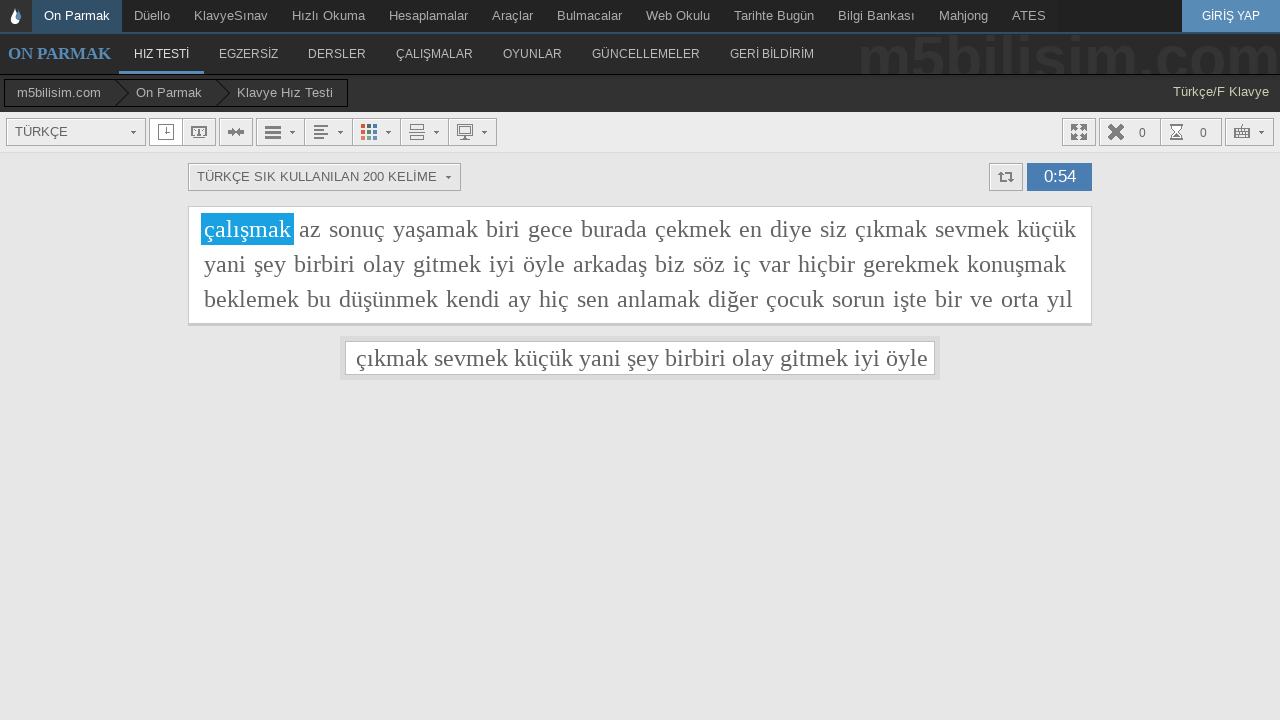

Typed word 'arkadaş' into input field on #yaziyaz
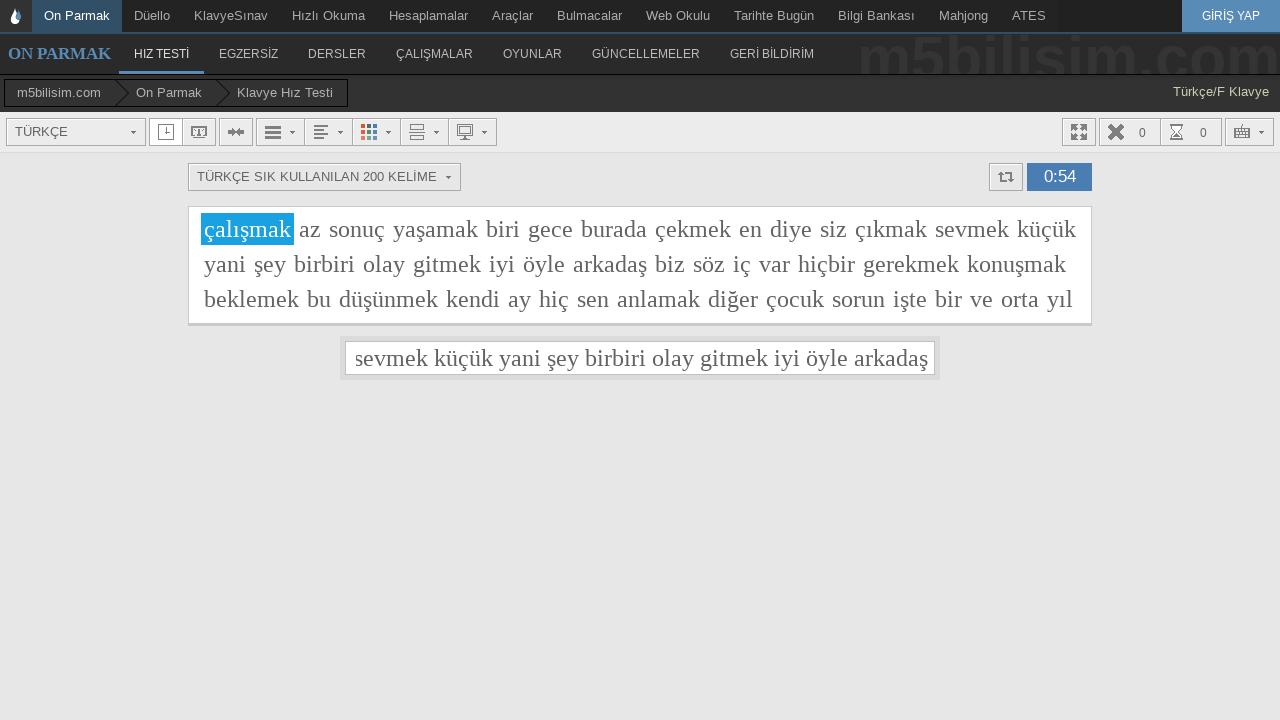

Typed word 'biz' into input field on #yaziyaz
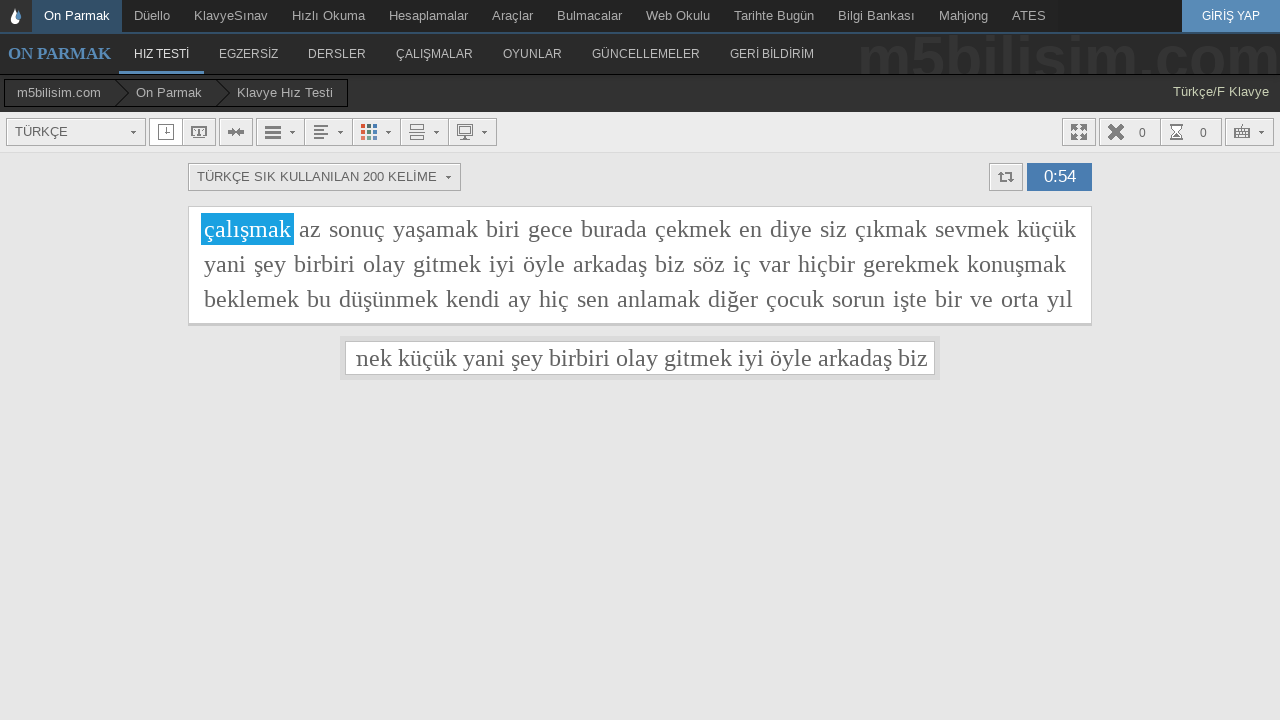

Typed word 'söz' into input field on #yaziyaz
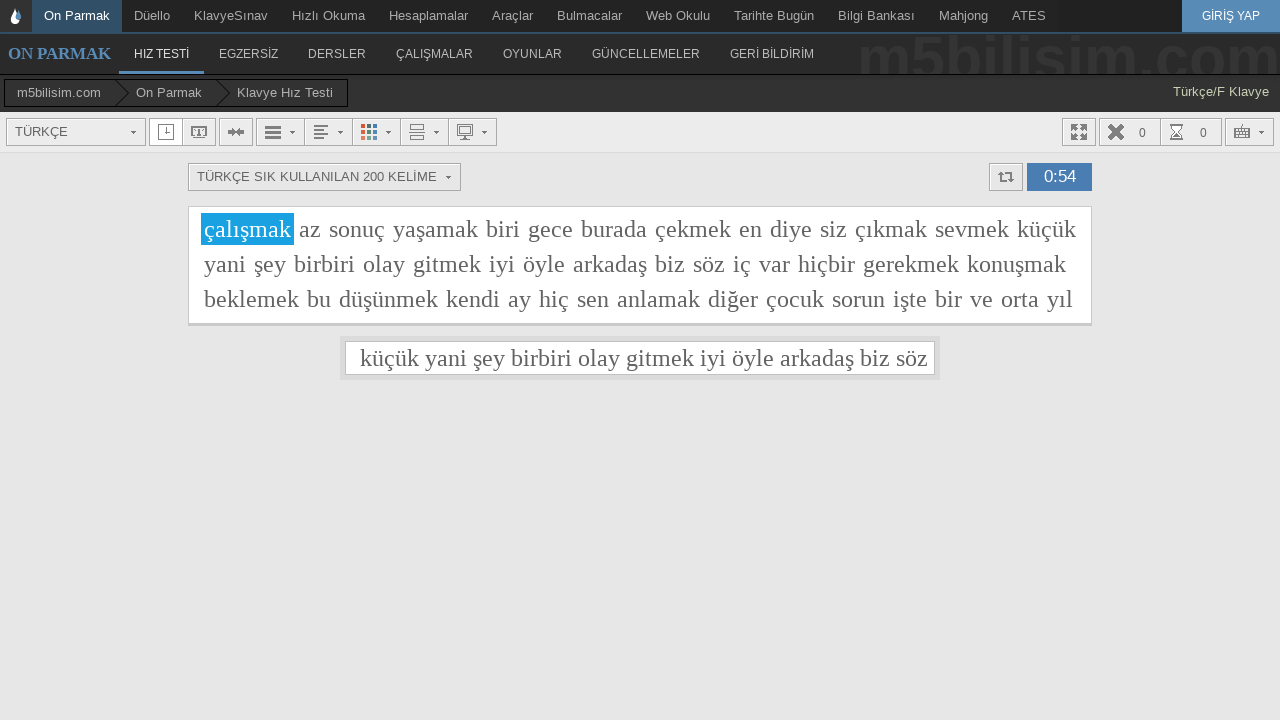

Typed word 'iç' into input field on #yaziyaz
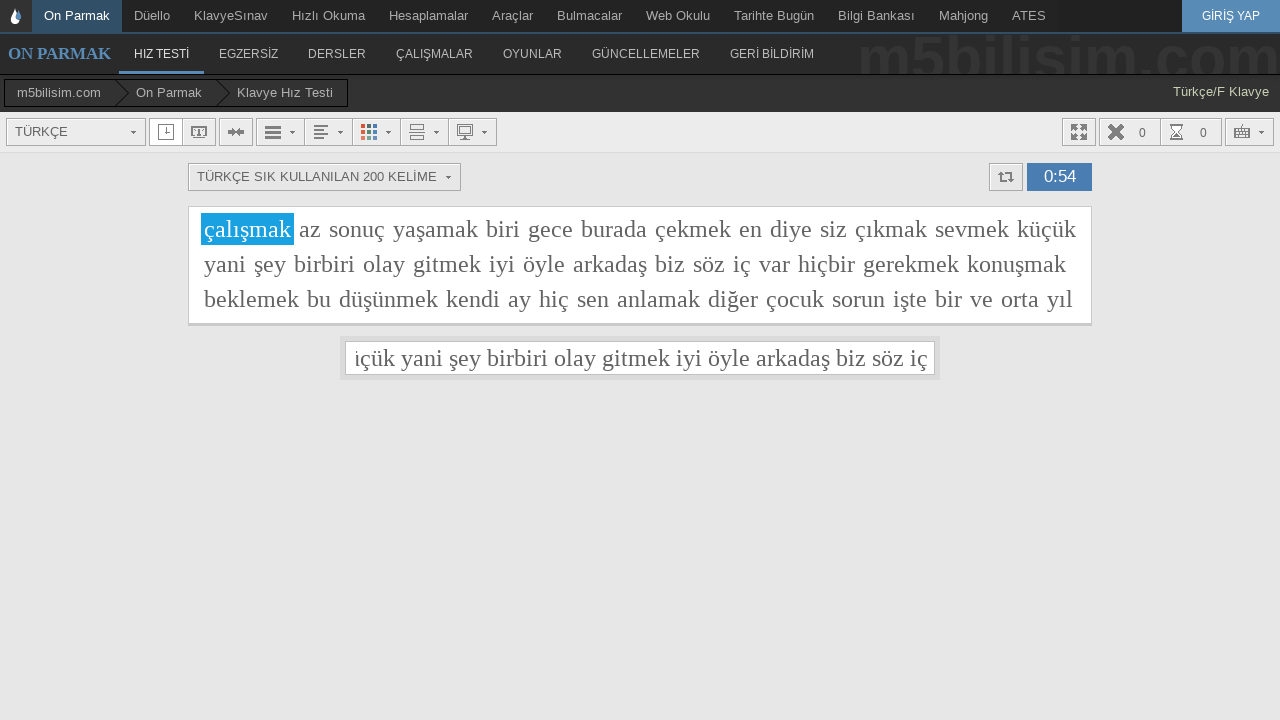

Typed word 'var' into input field on #yaziyaz
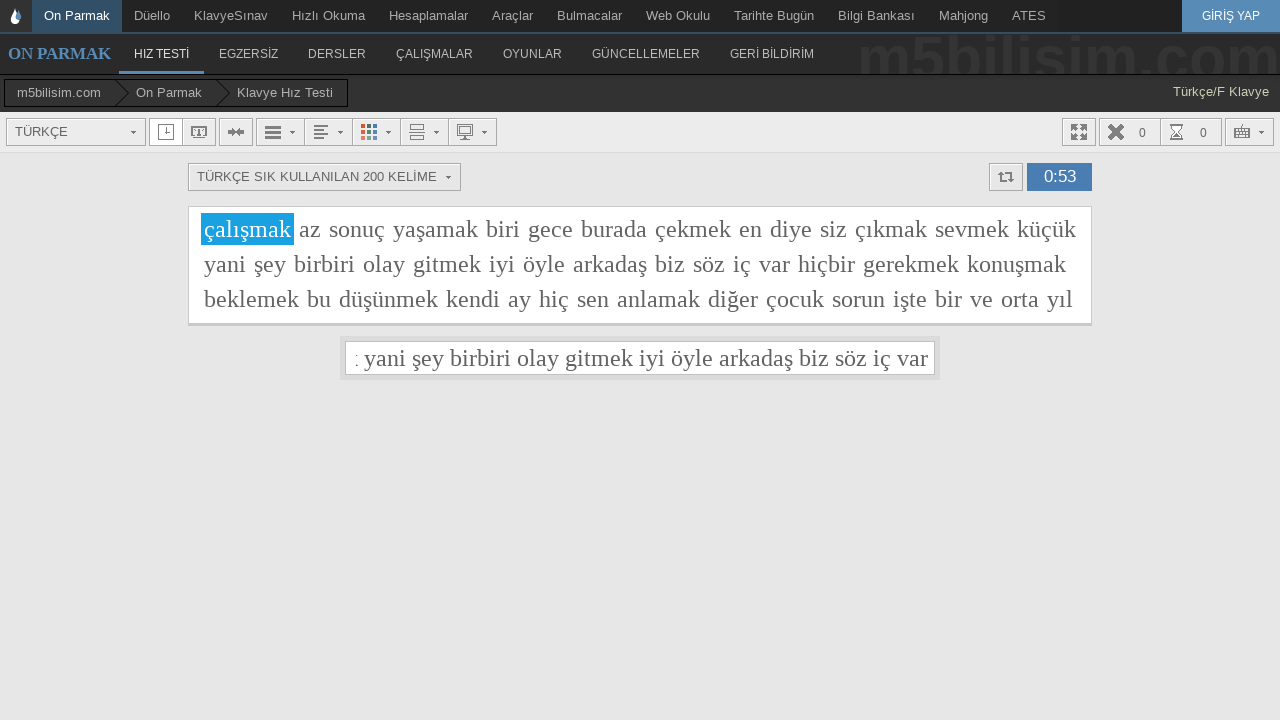

Typed word 'hiçbir' into input field on #yaziyaz
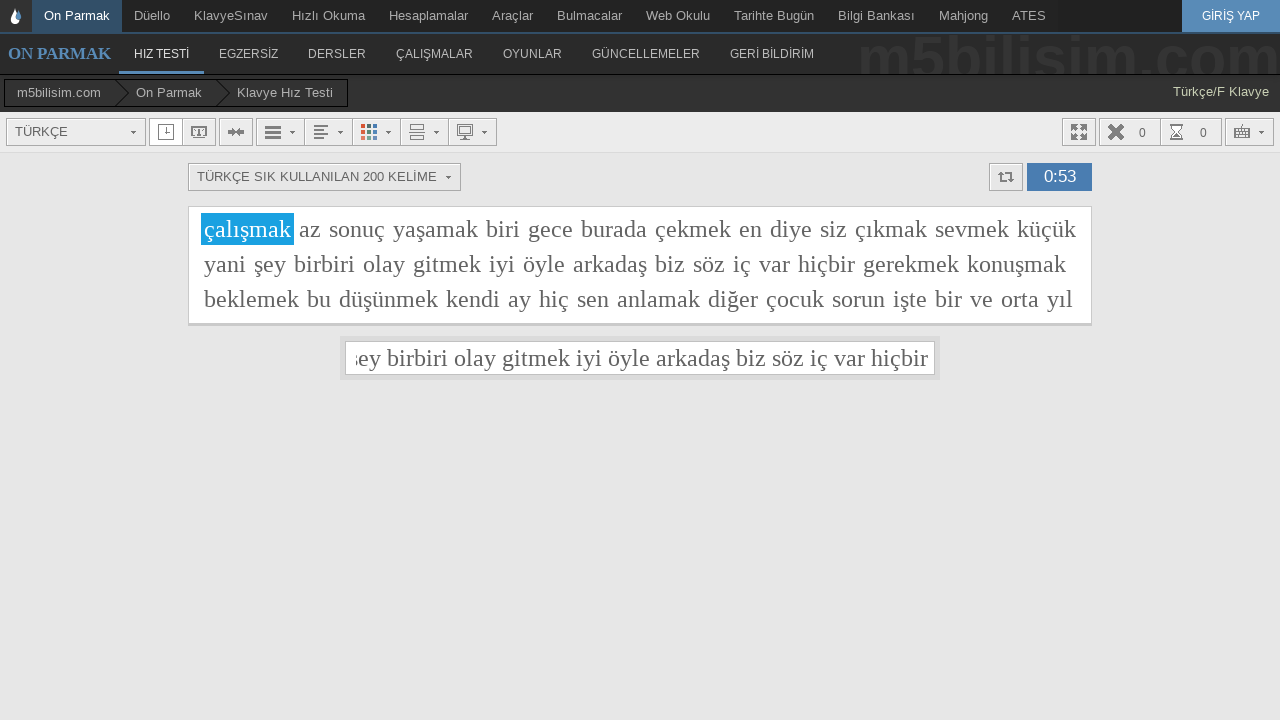

Typed word 'gerekmek' into input field on #yaziyaz
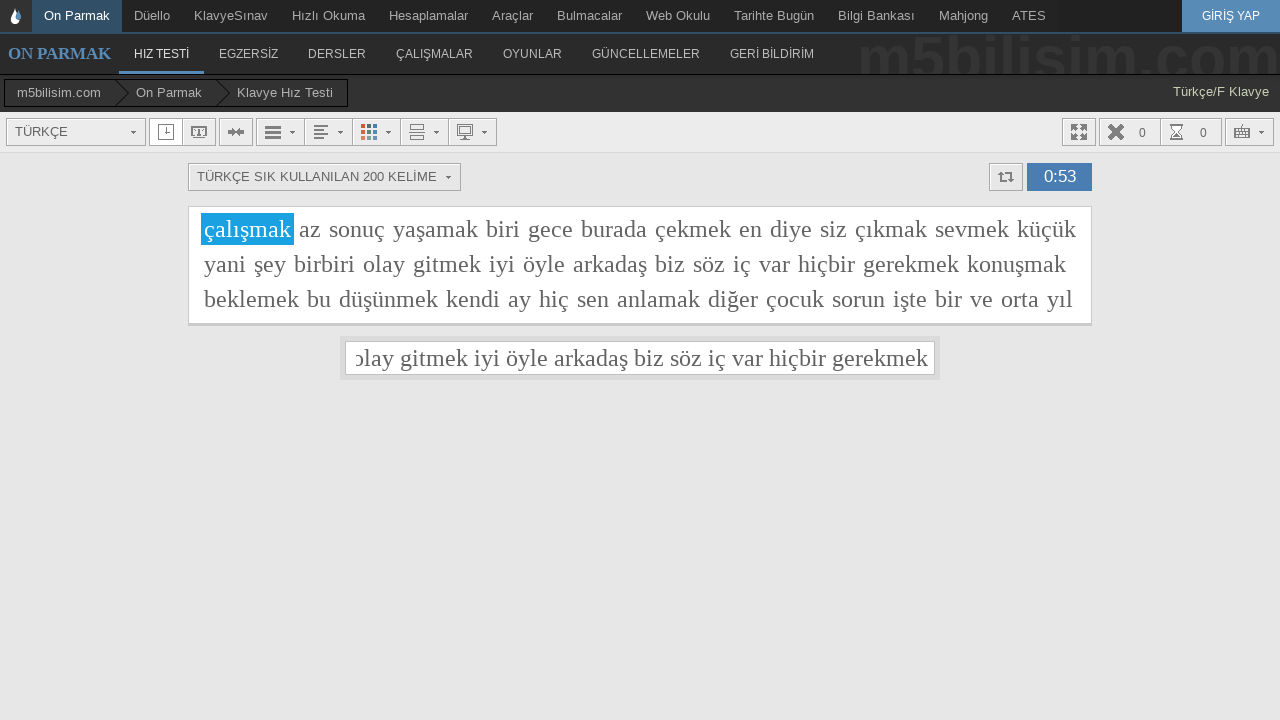

Typed word 'konuşmak' into input field on #yaziyaz
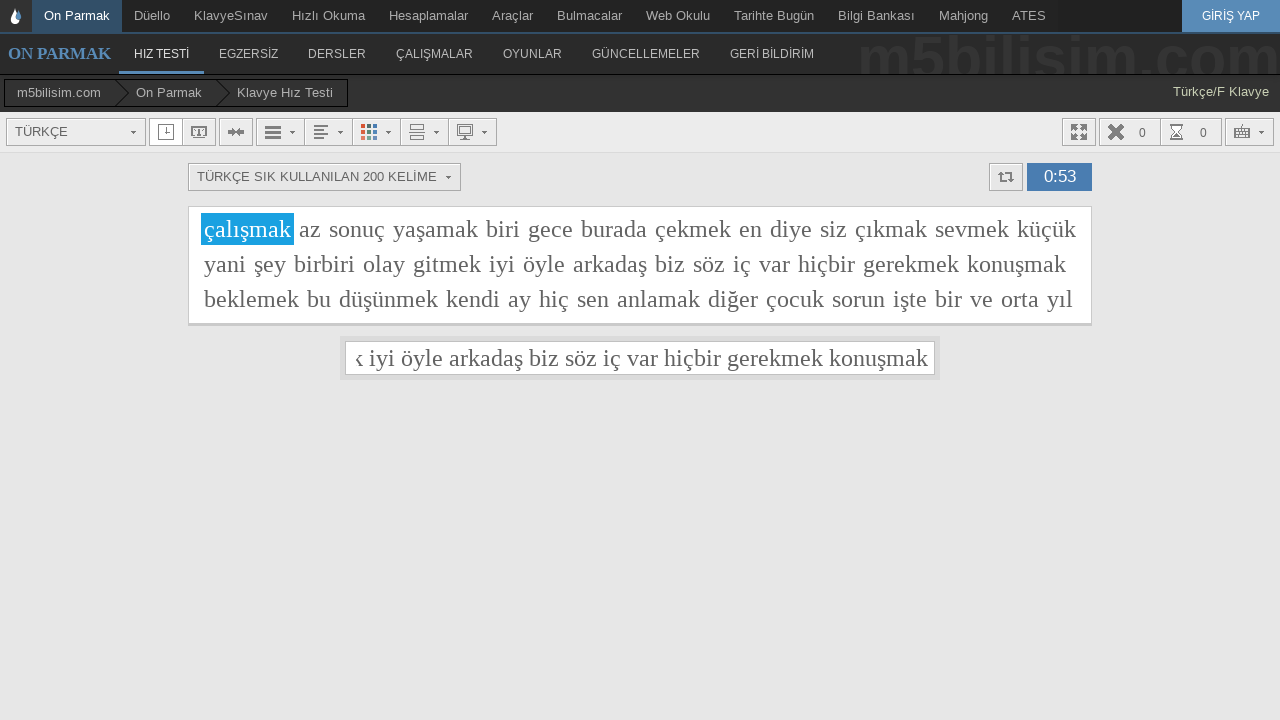

Typed word 'beklemek' into input field on #yaziyaz
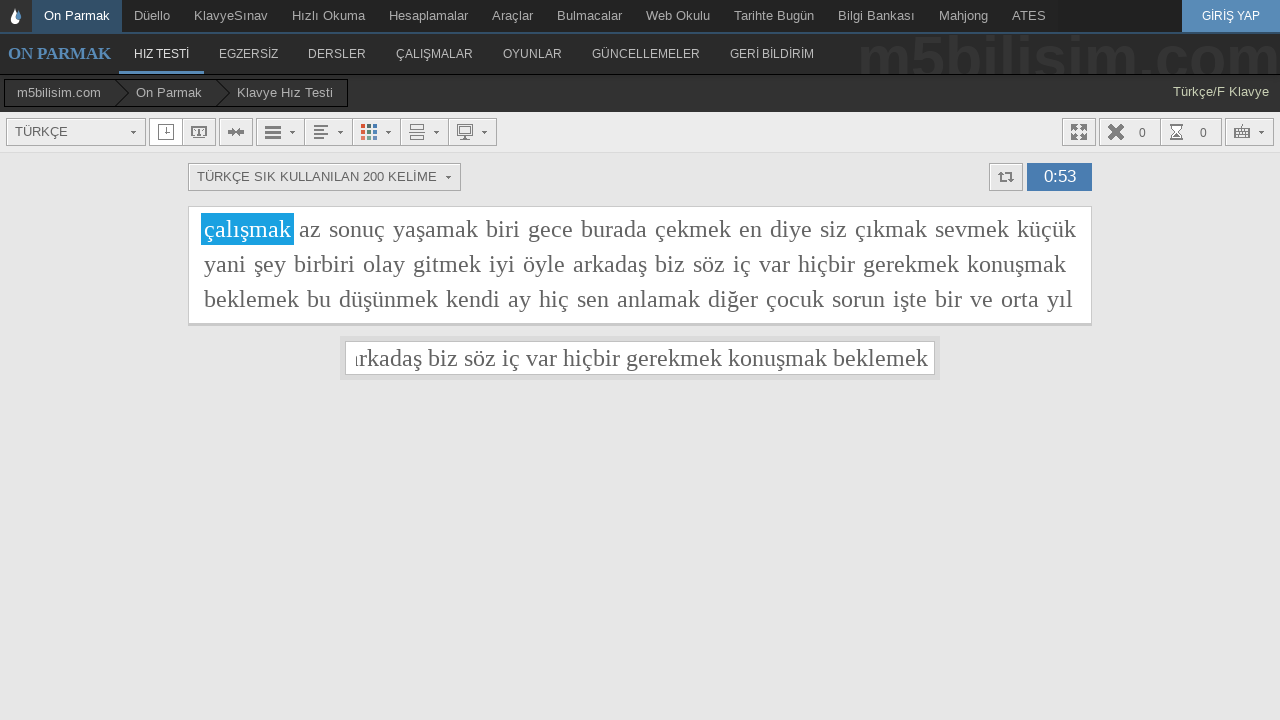

Typed word 'bu' into input field on #yaziyaz
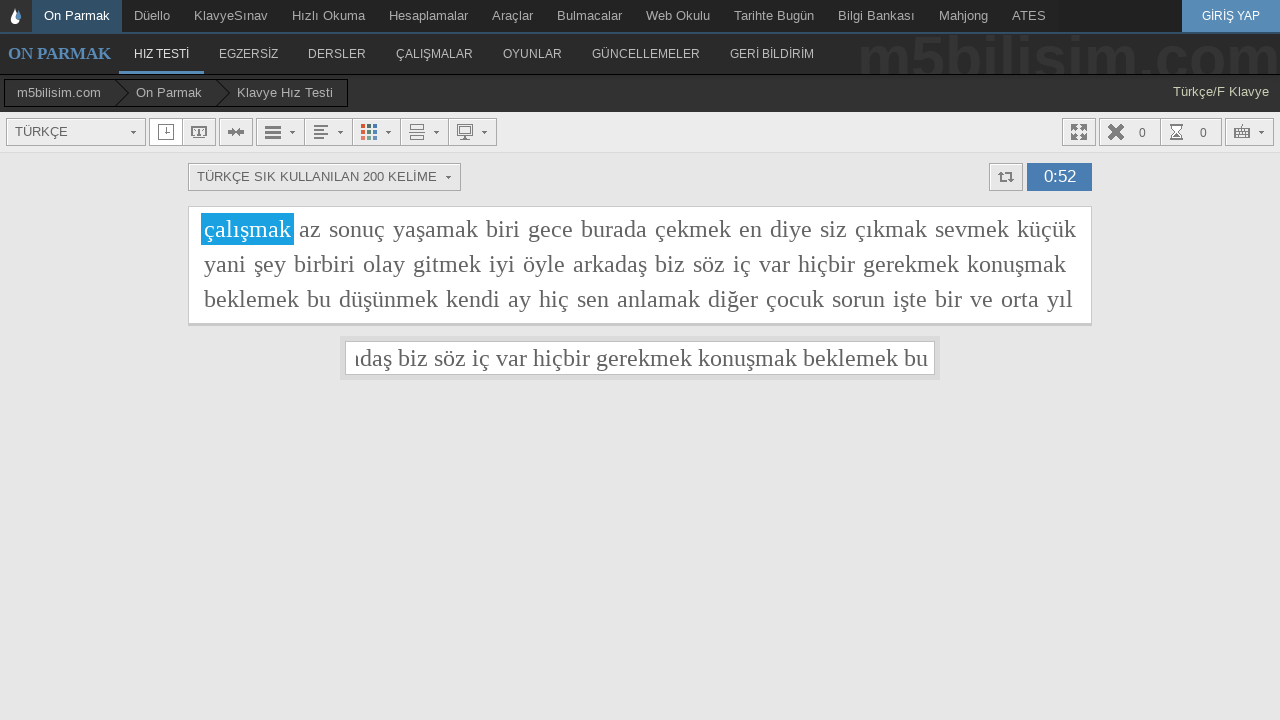

Typed word 'düşünmek' into input field on #yaziyaz
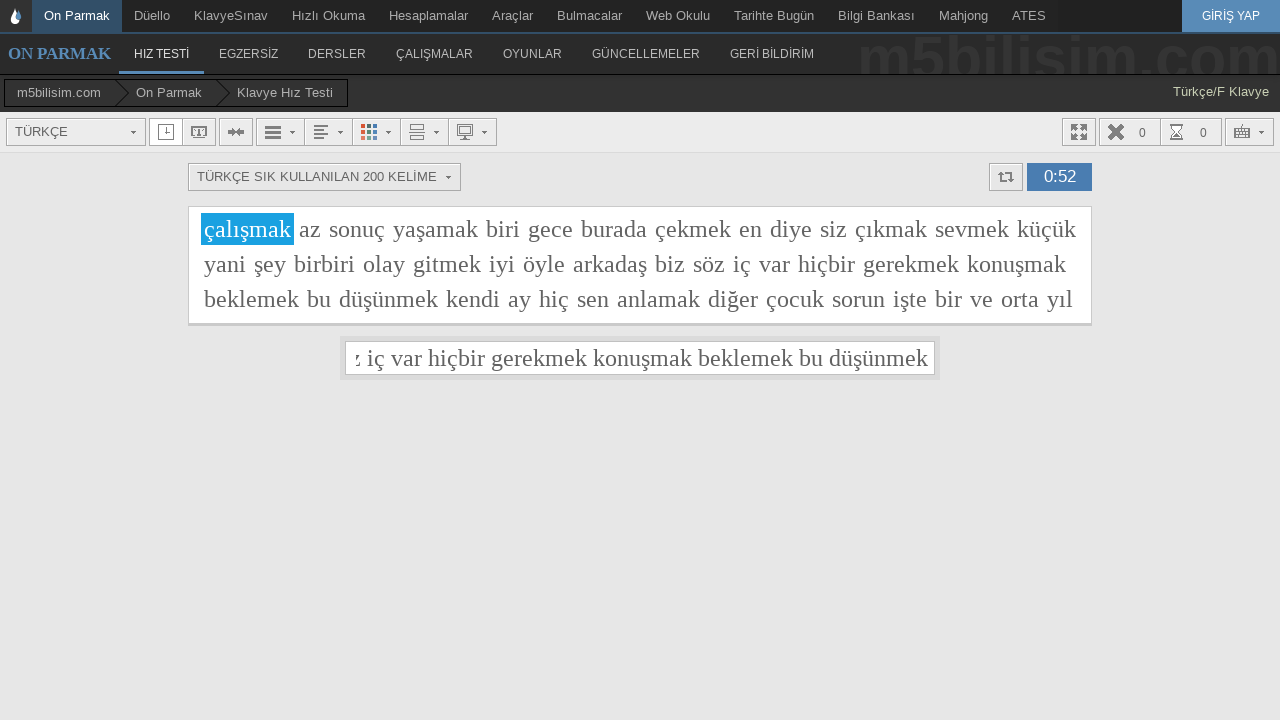

Typed word 'kendi' into input field on #yaziyaz
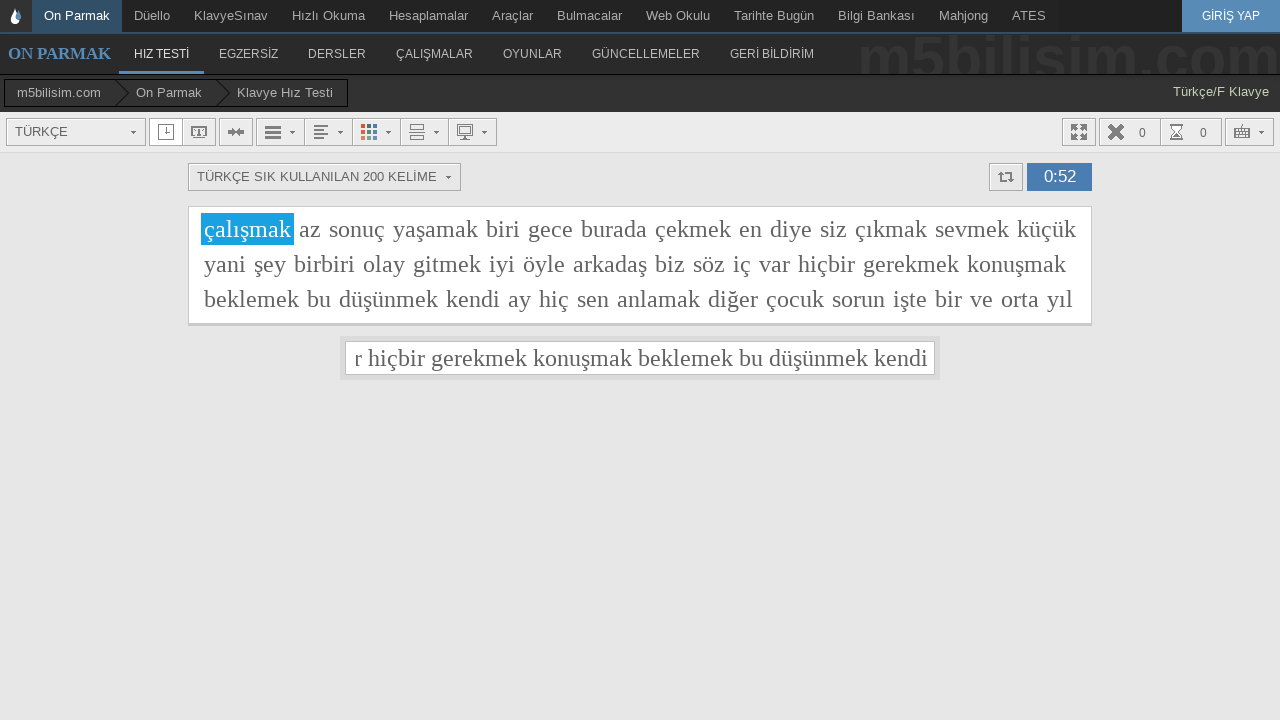

Typed word 'ay' into input field on #yaziyaz
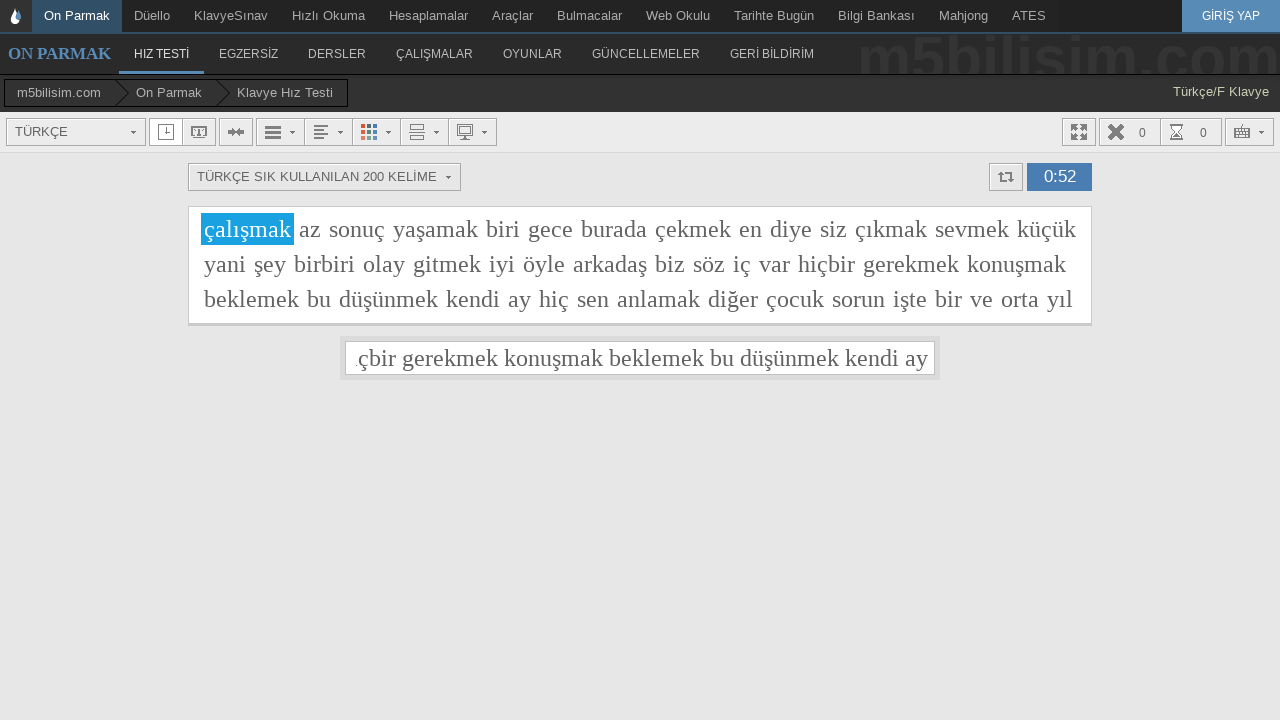

Typed word 'hiç' into input field on #yaziyaz
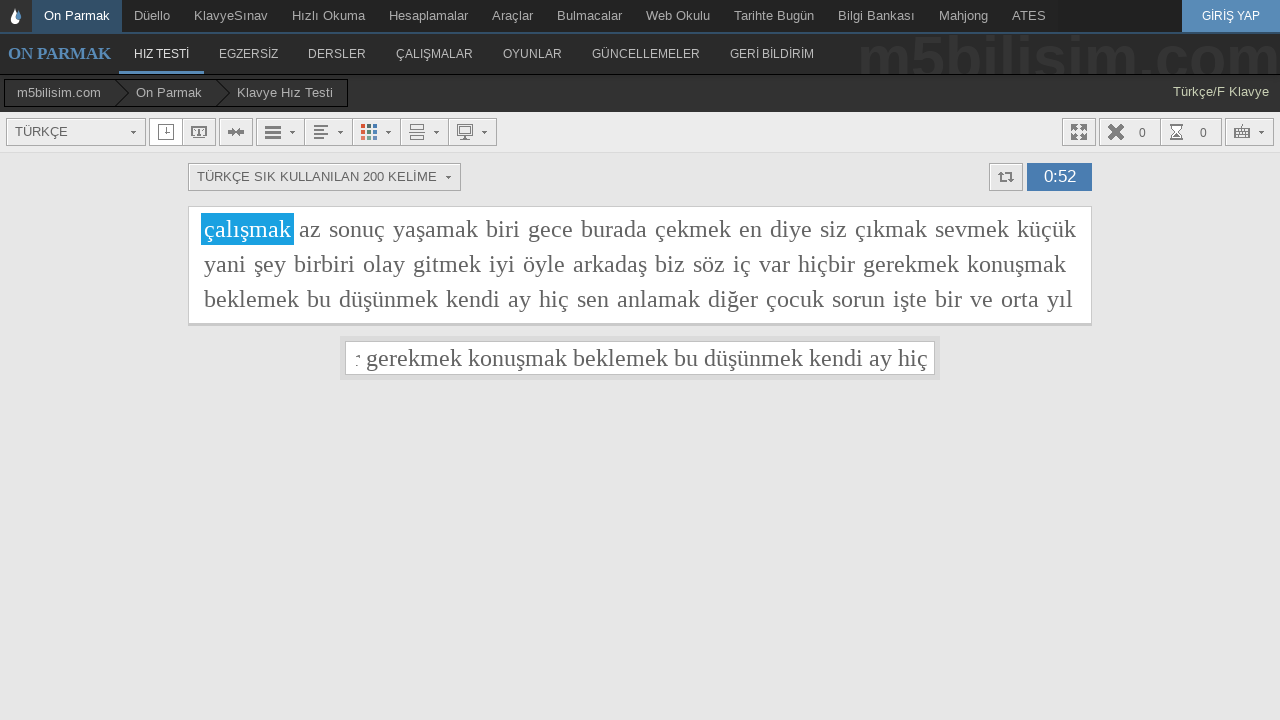

Typed word 'sen' into input field on #yaziyaz
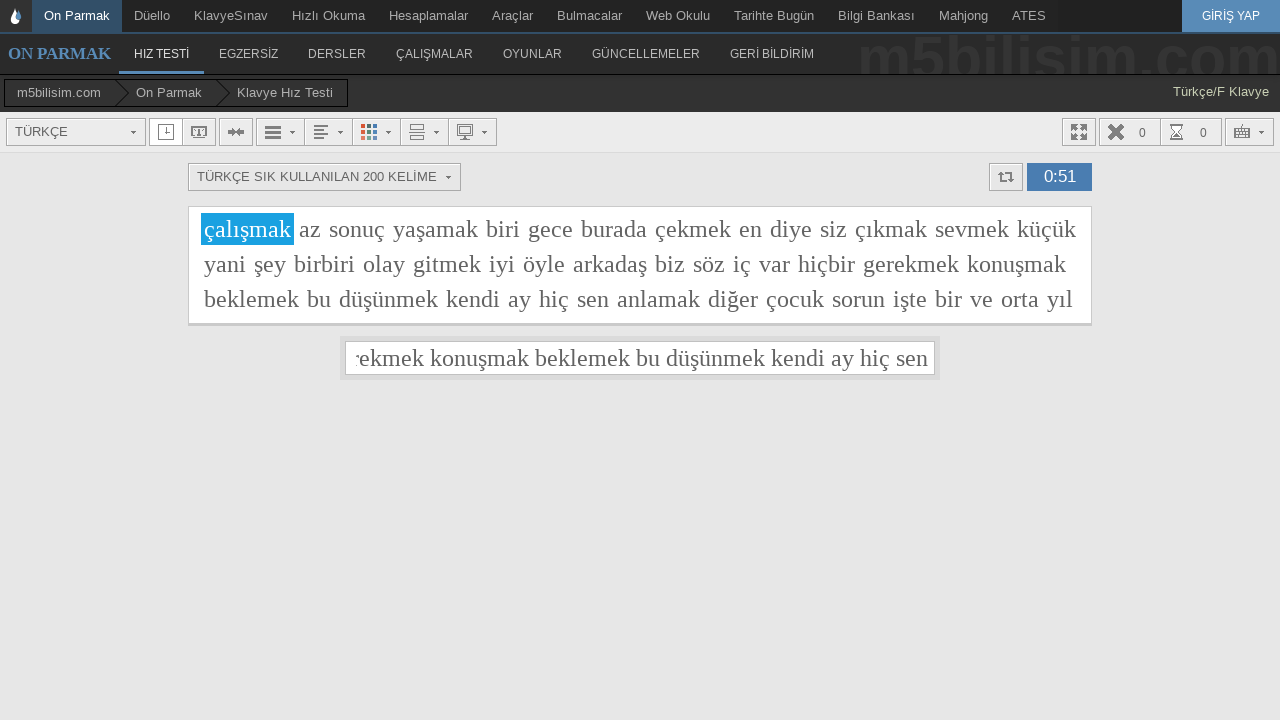

Typed word 'anlamak' into input field on #yaziyaz
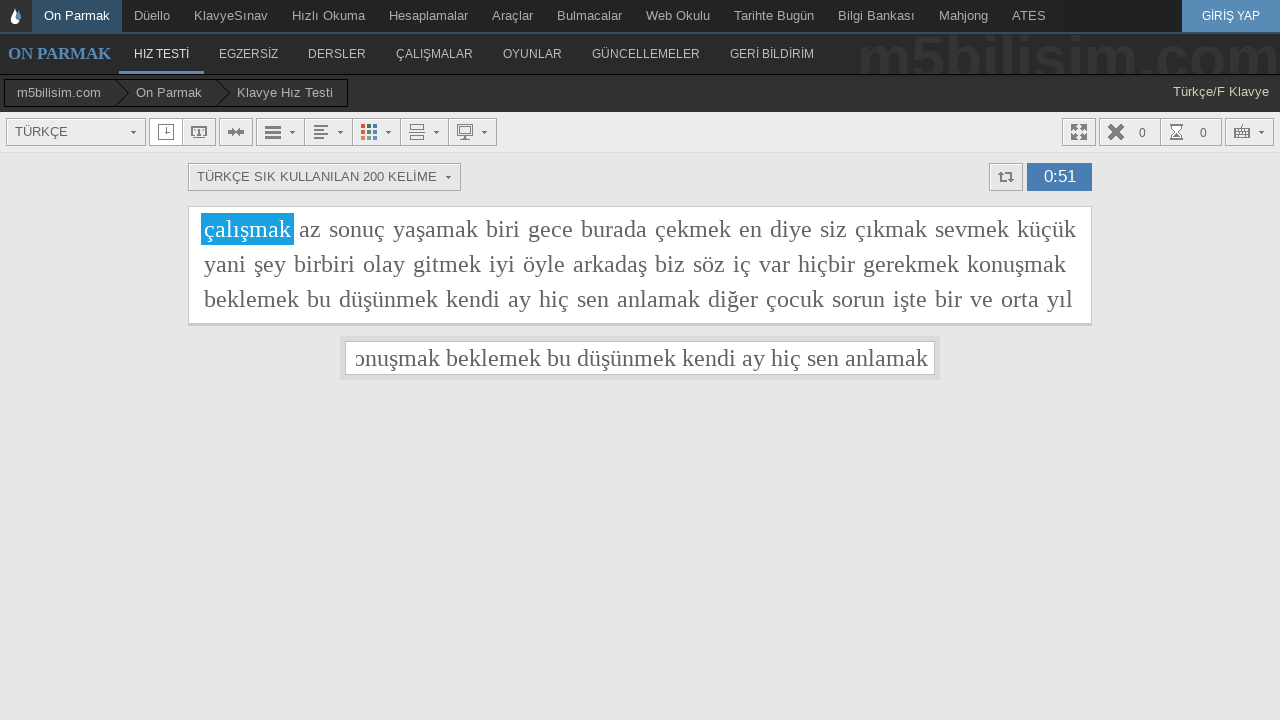

Typed word 'diğer' into input field on #yaziyaz
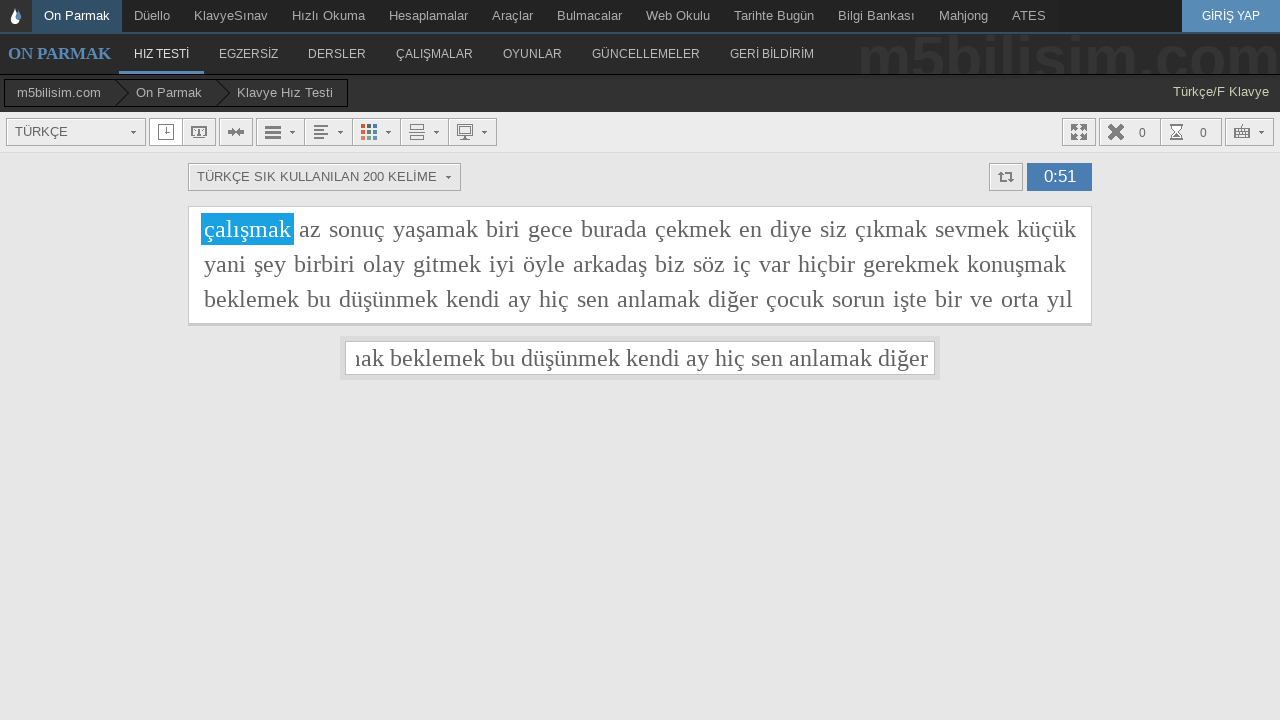

Typed word 'çocuk' into input field on #yaziyaz
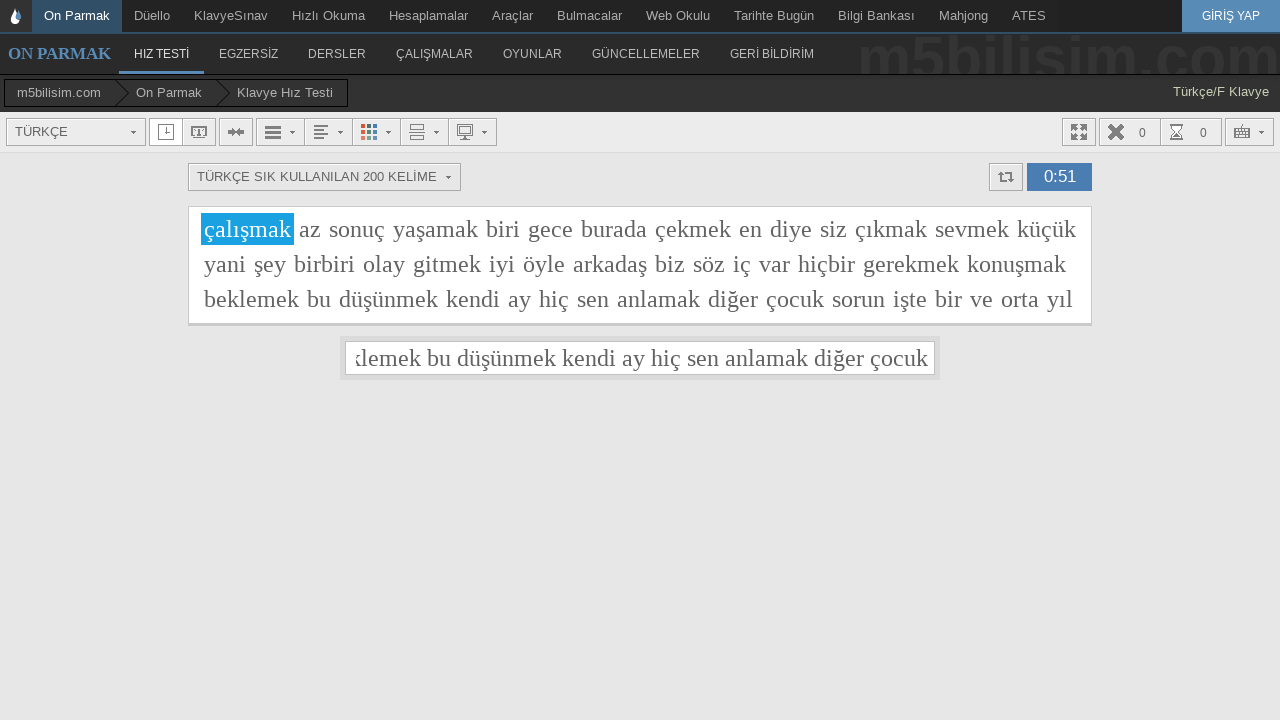

Typed word 'sorun' into input field on #yaziyaz
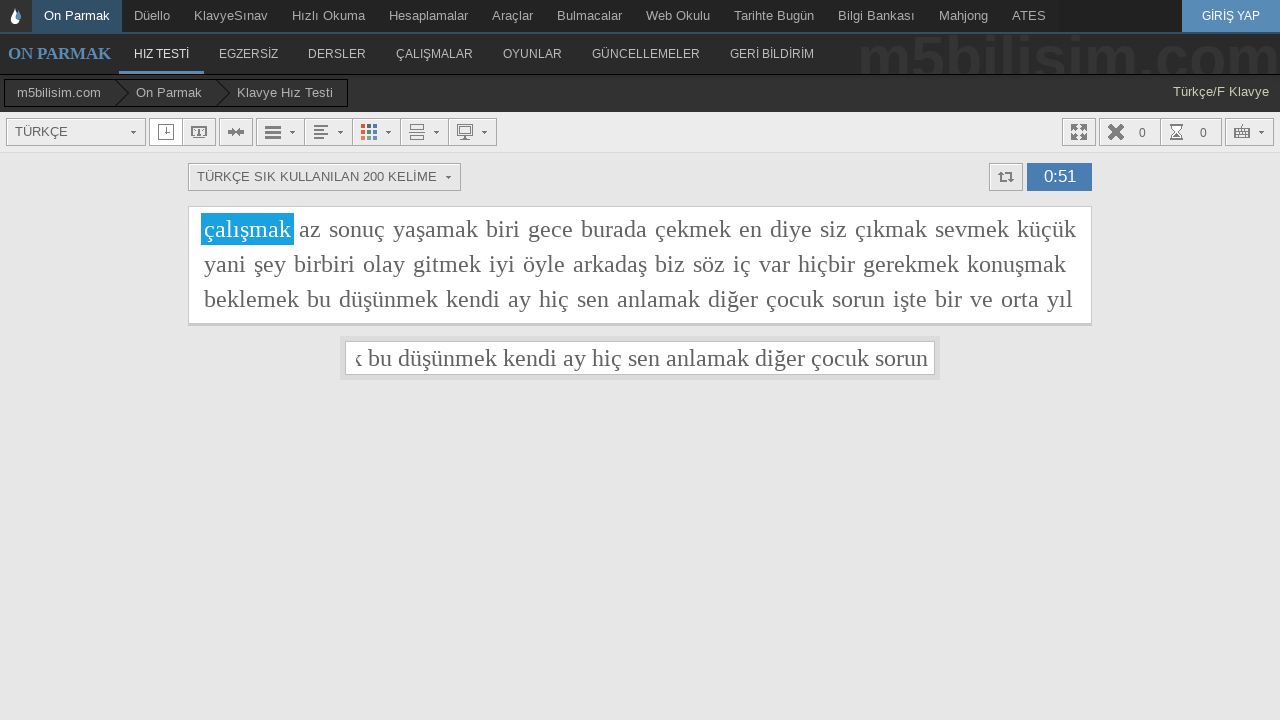

Typed word 'işte' into input field on #yaziyaz
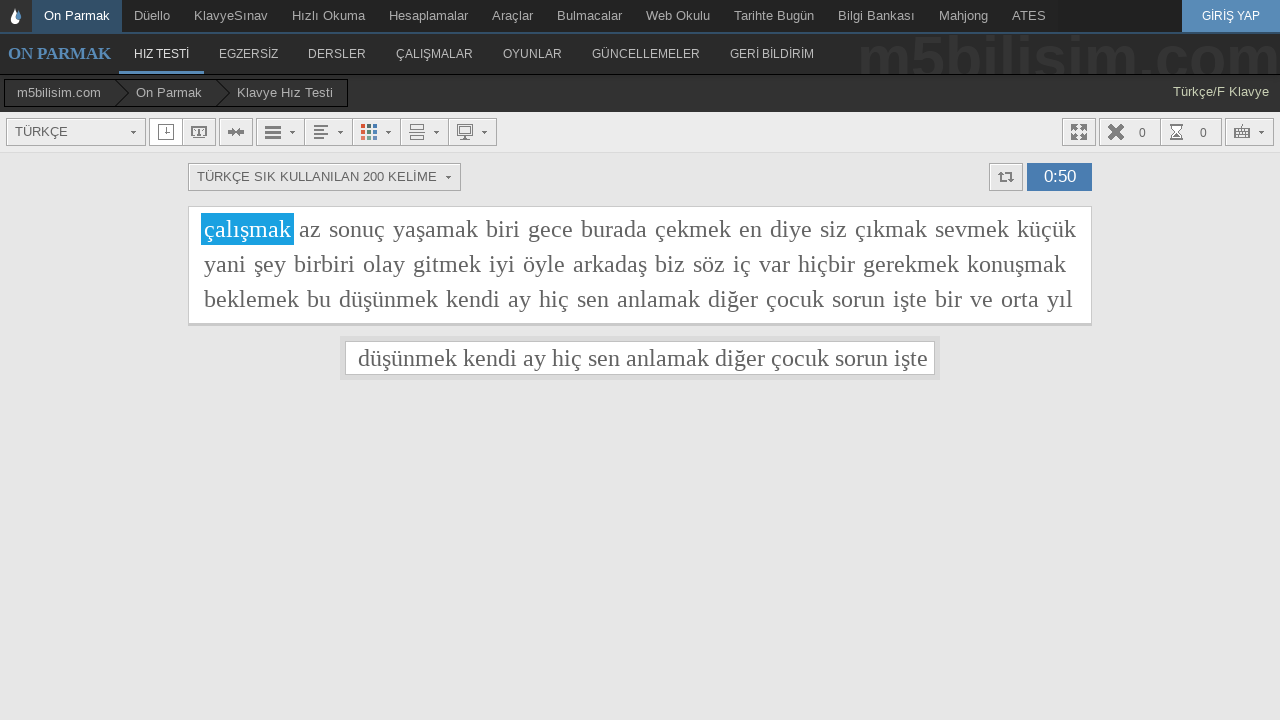

Typed word 'bir' into input field on #yaziyaz
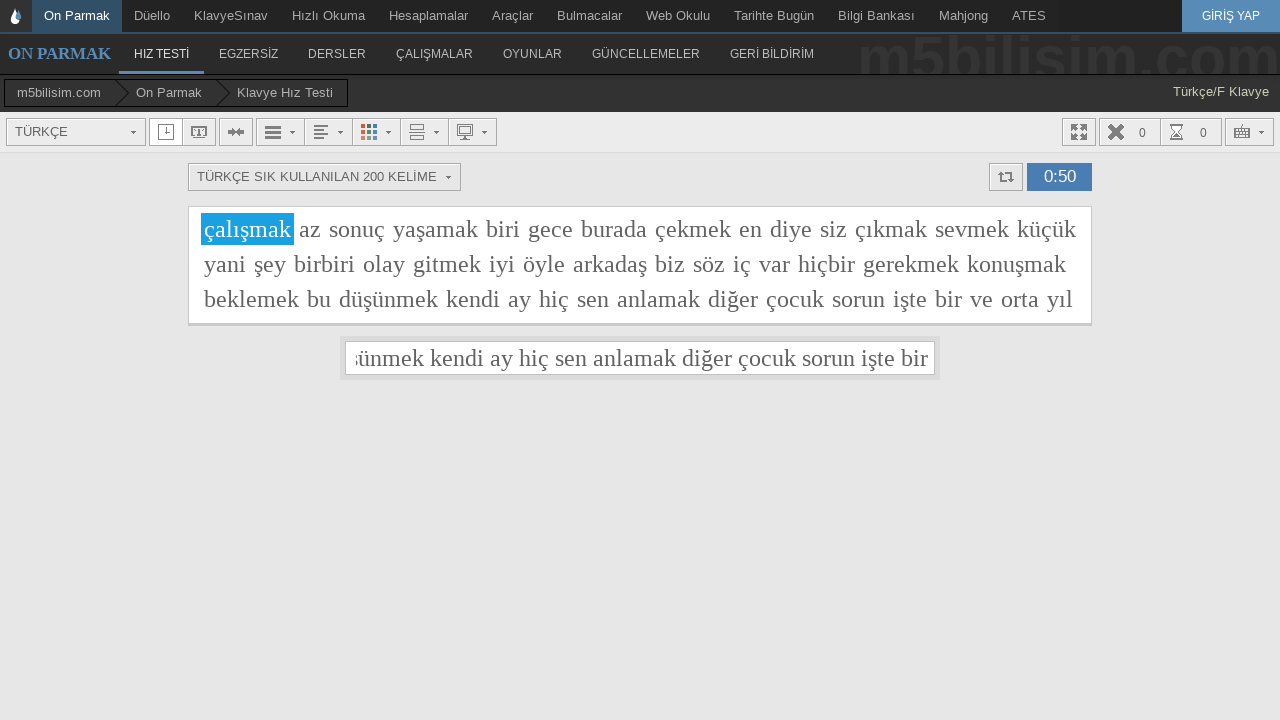

Typed word 've' into input field on #yaziyaz
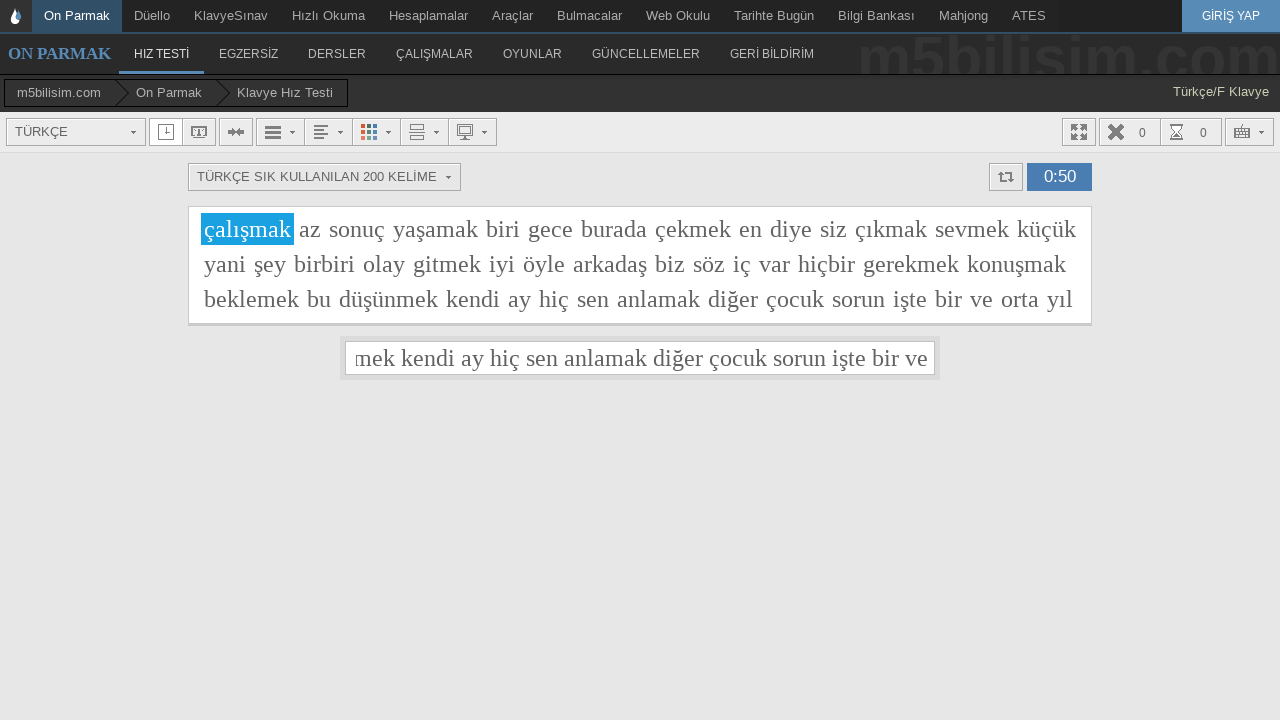

Typed word 'orta' into input field on #yaziyaz
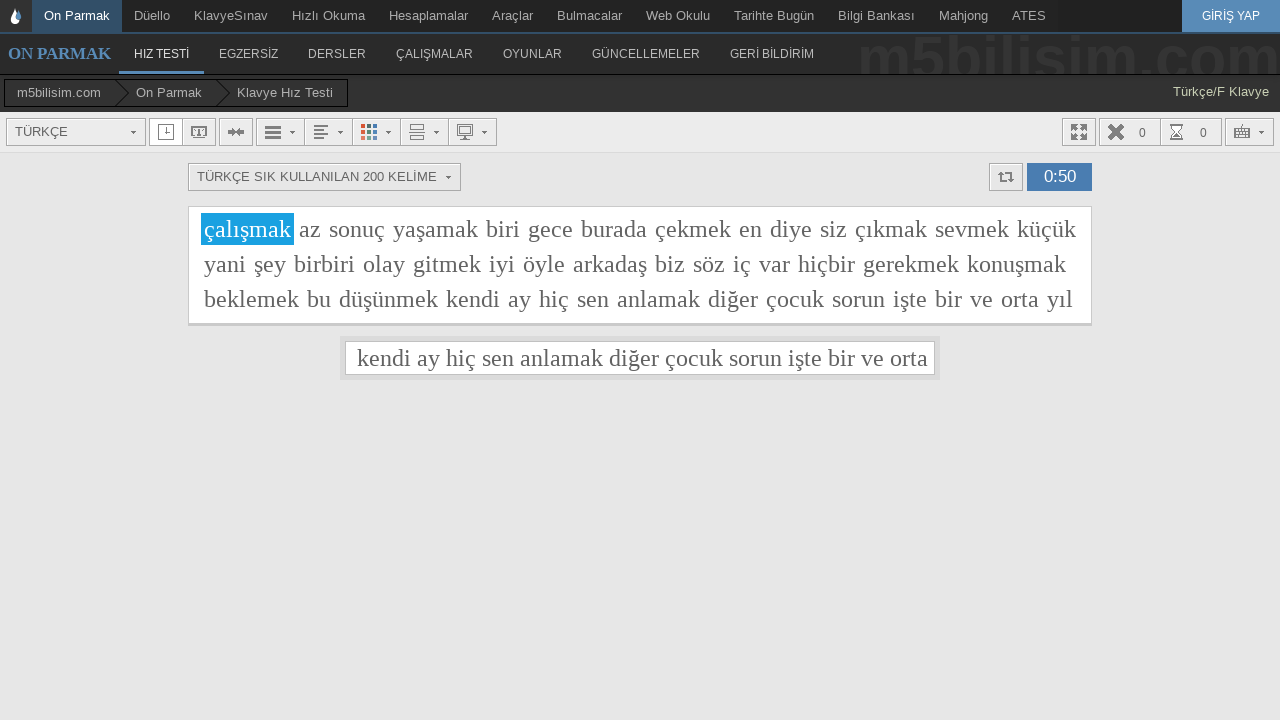

Typed word 'yıl' into input field on #yaziyaz
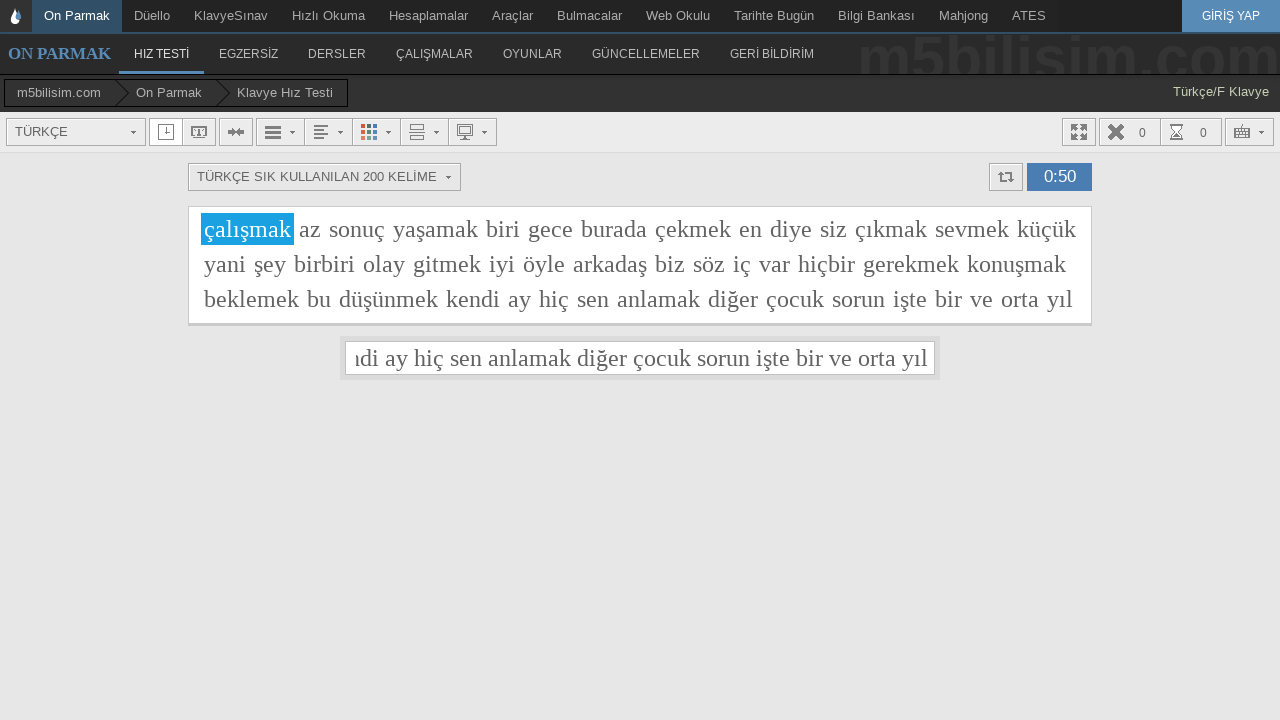

Typed word 'adam' into input field on #yaziyaz
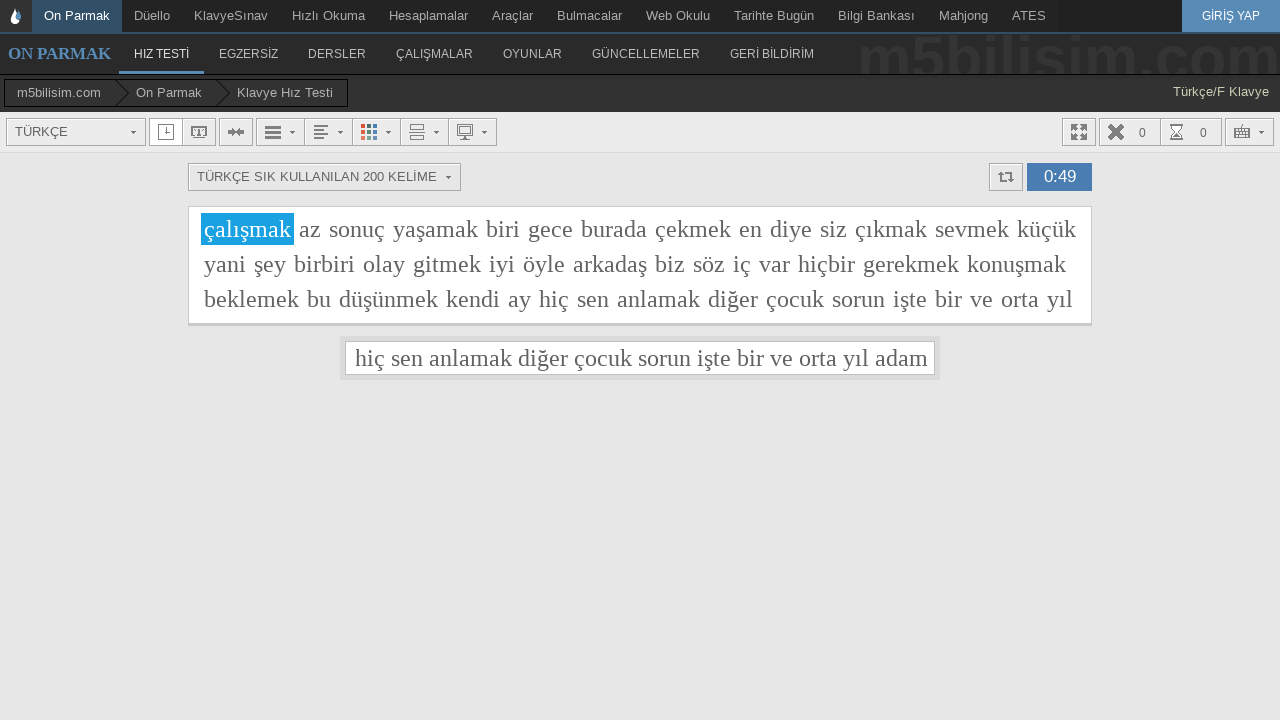

Typed word 'üzerinde' into input field on #yaziyaz
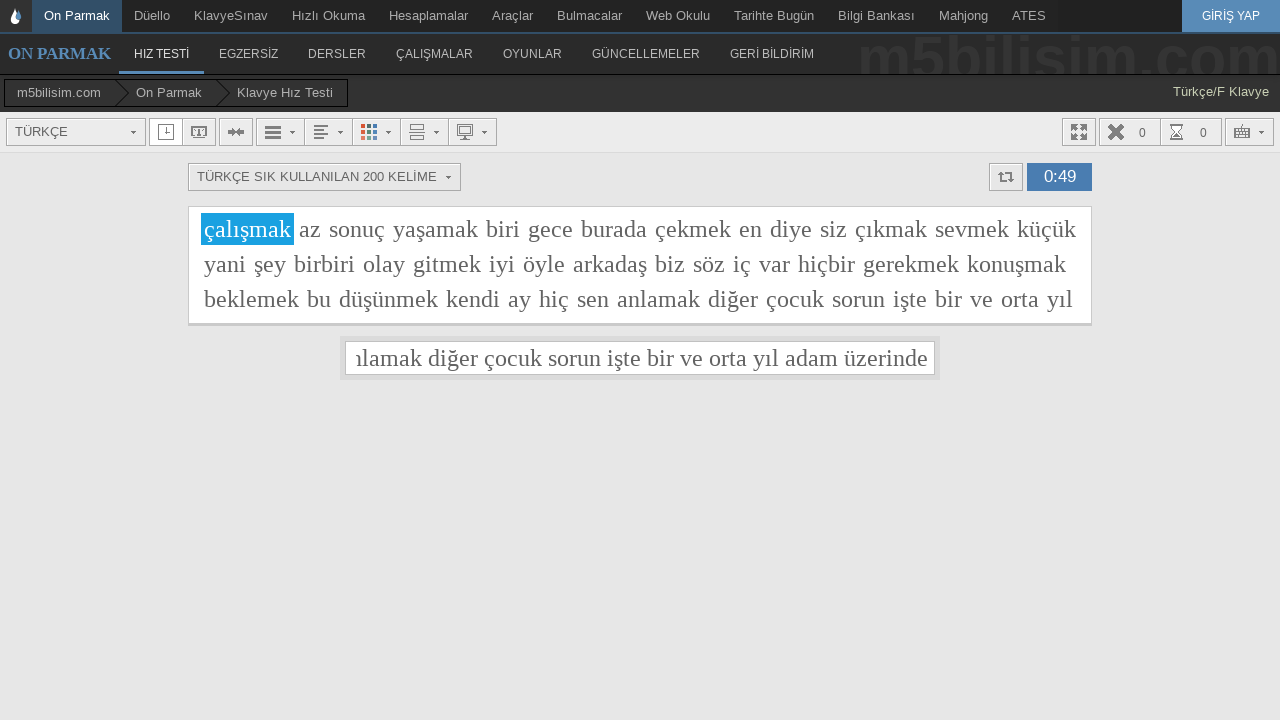

Typed word 'yapılmak' into input field on #yaziyaz
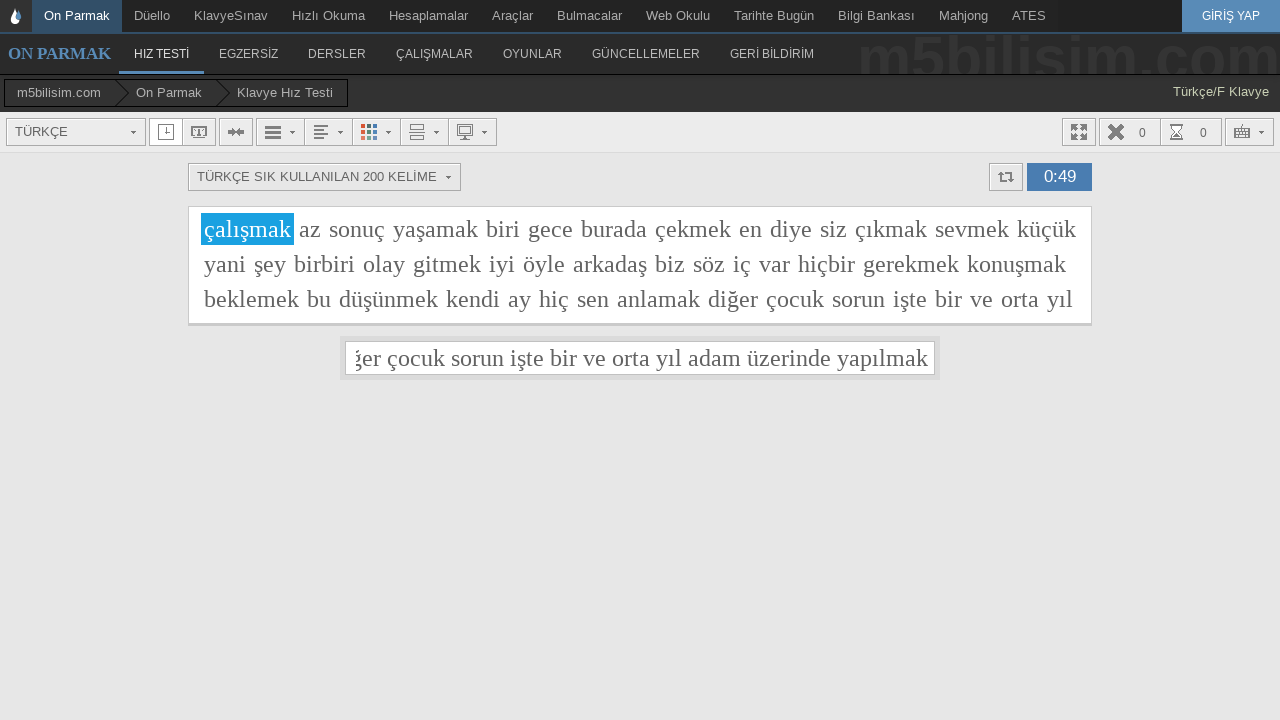

Typed word 'kim' into input field on #yaziyaz
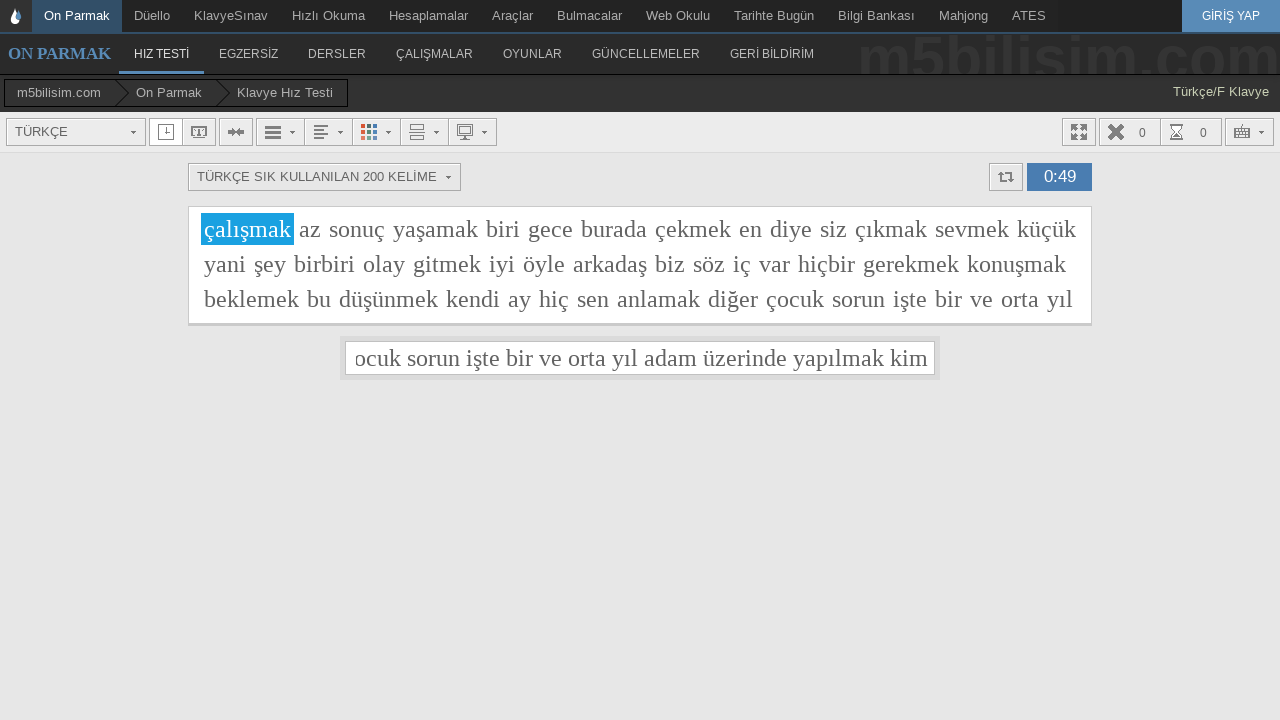

Typed word 'etmek' into input field on #yaziyaz
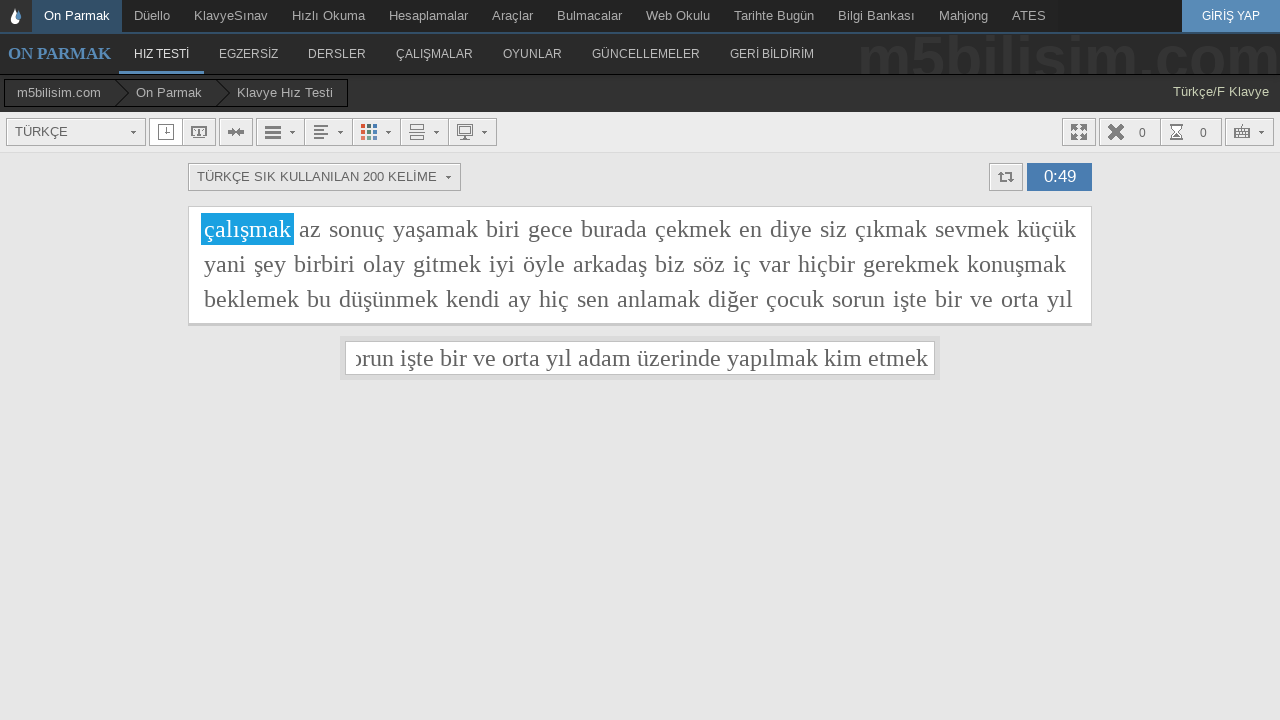

Typed word 'alan' into input field on #yaziyaz
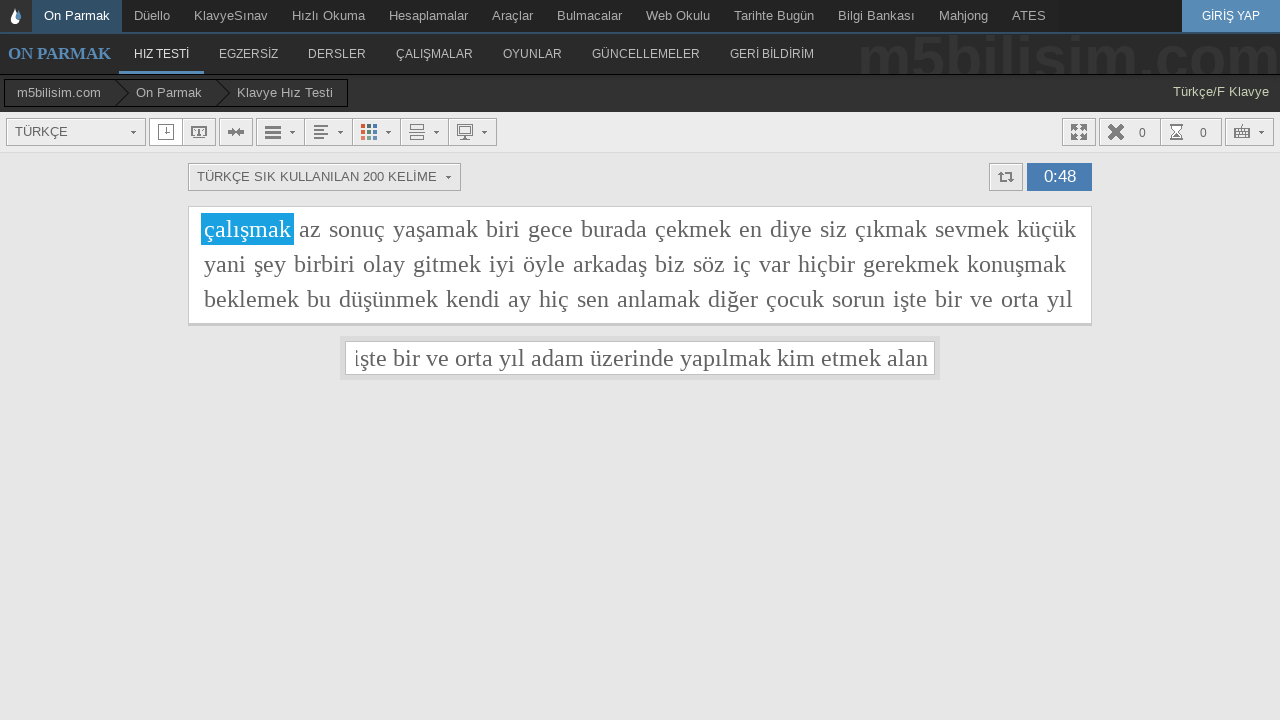

Typed word 'tek' into input field on #yaziyaz
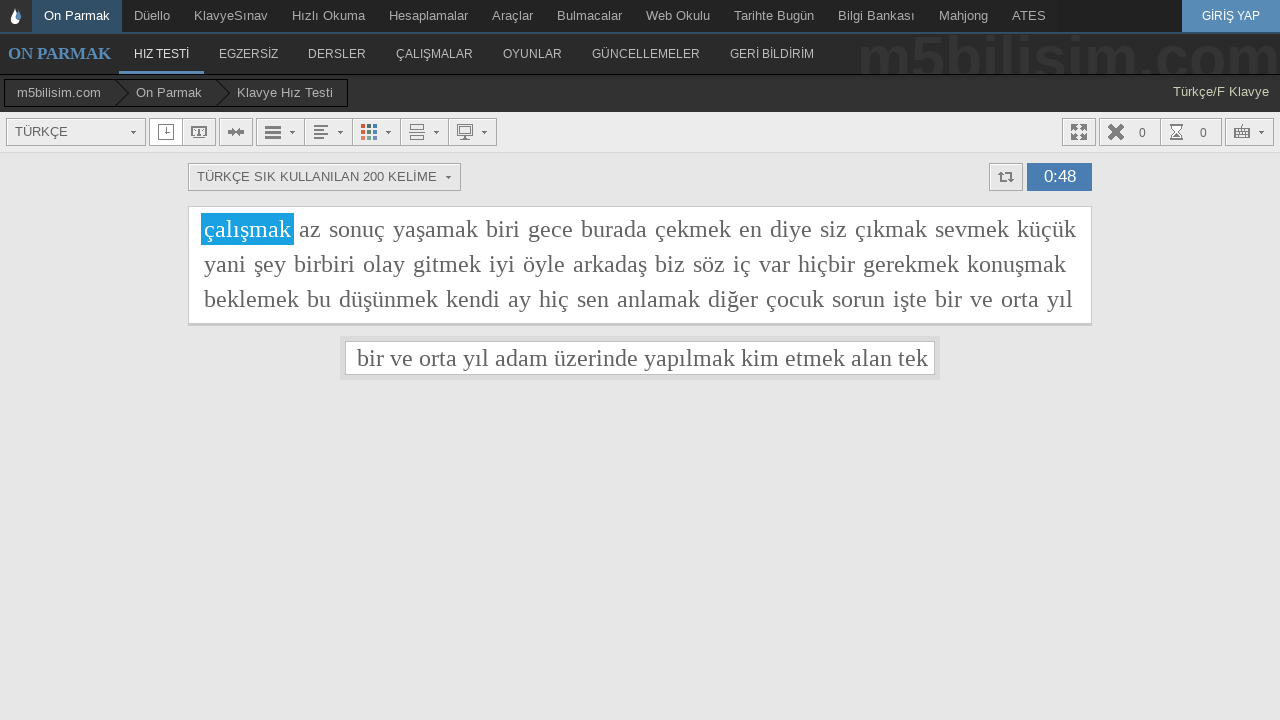

Typed word 'dış' into input field on #yaziyaz
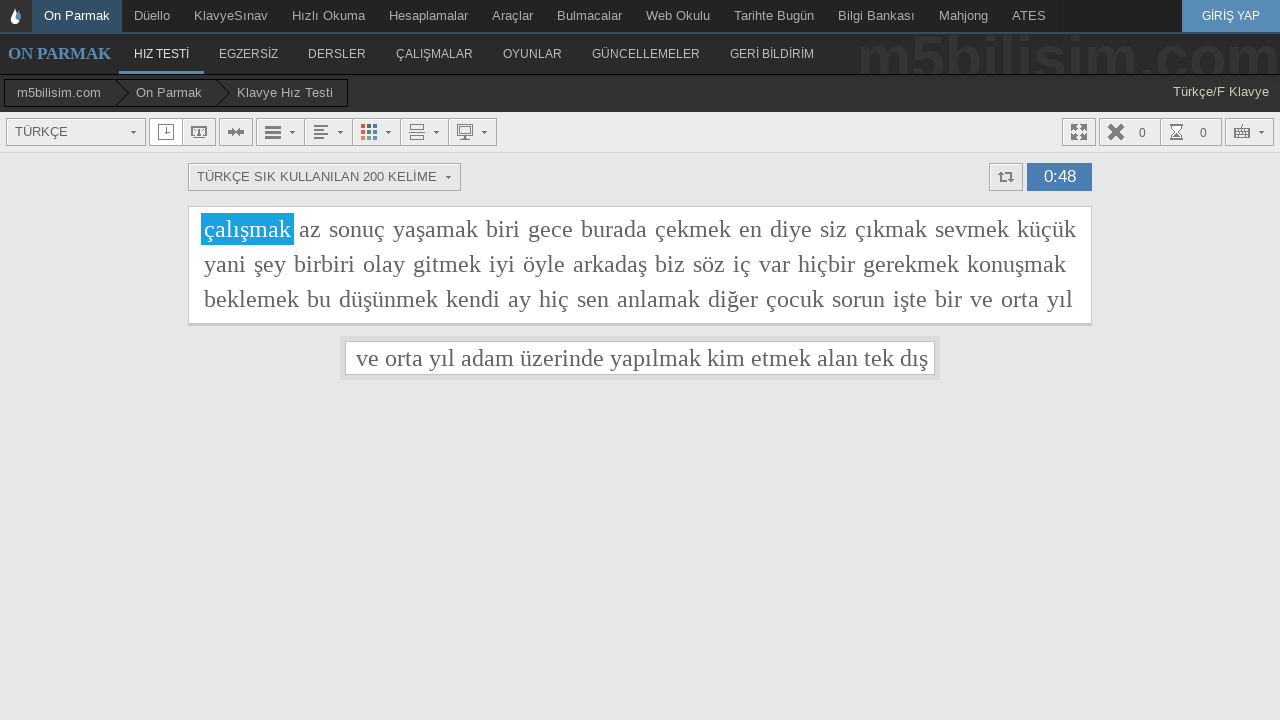

Typed word 'kullanılmak' into input field on #yaziyaz
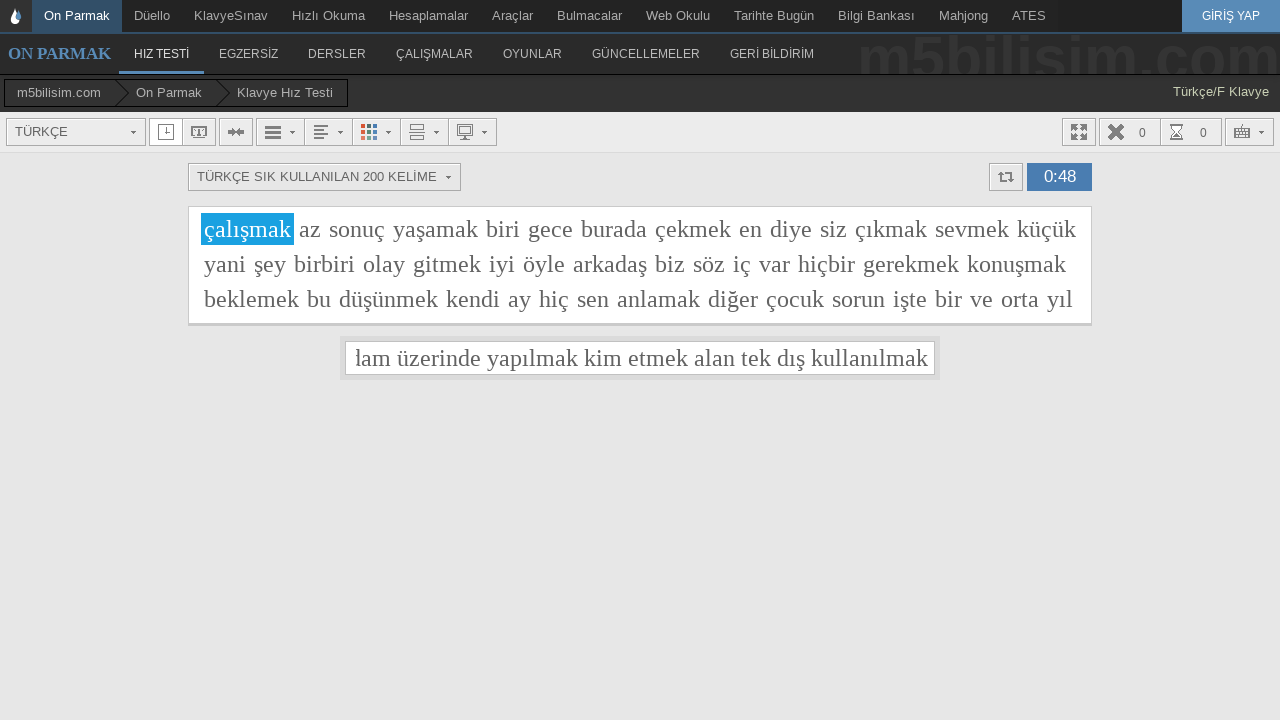

Typed word 'yeni' into input field on #yaziyaz
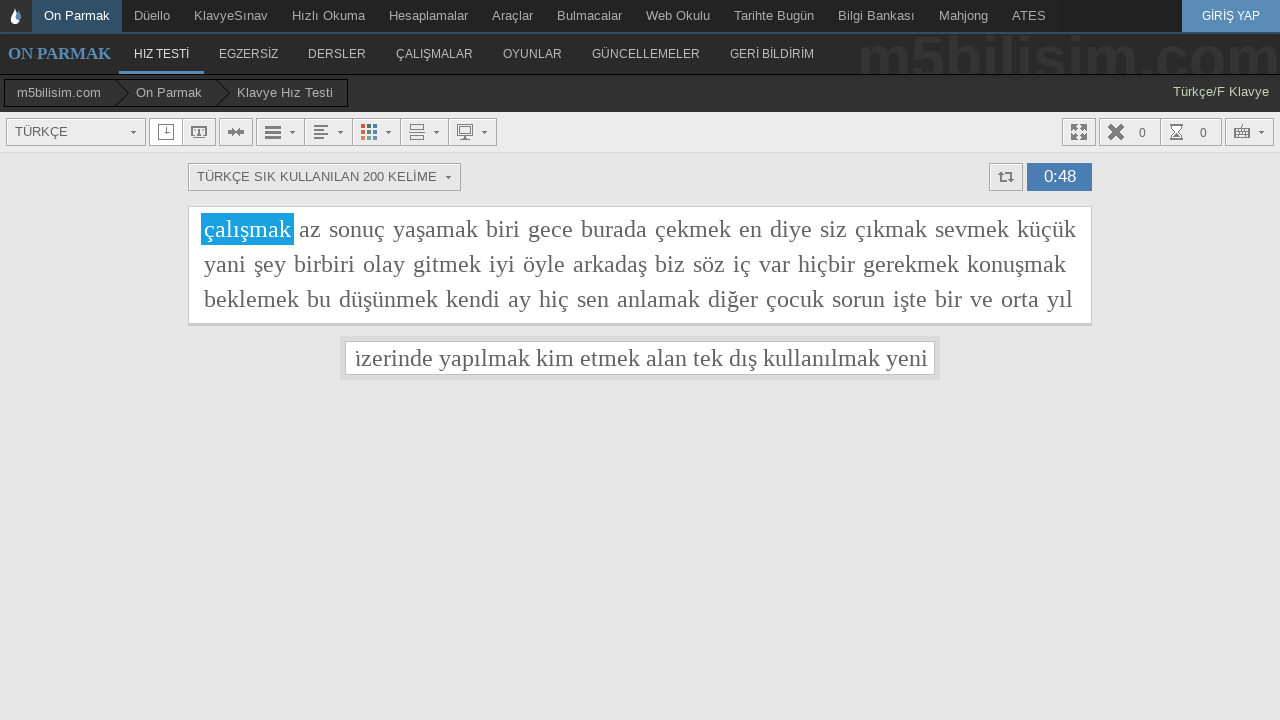

Typed word 'kapı' into input field on #yaziyaz
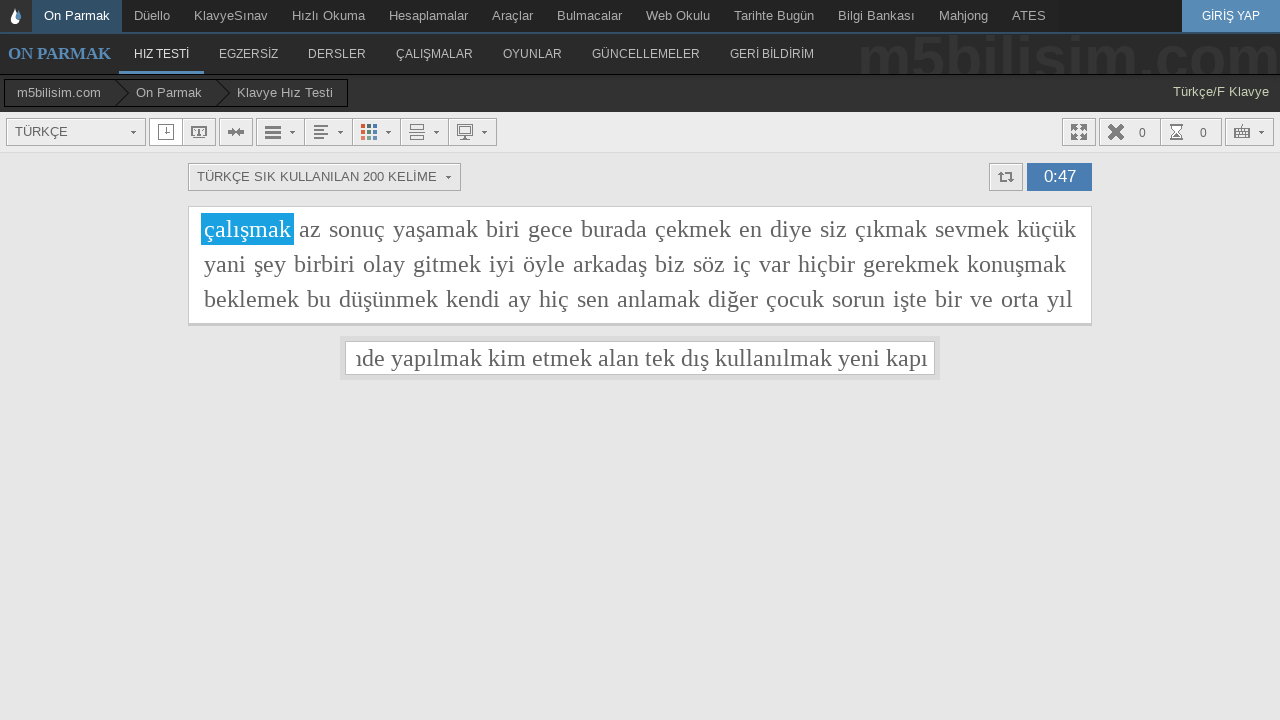

Typed word 'tüm' into input field on #yaziyaz
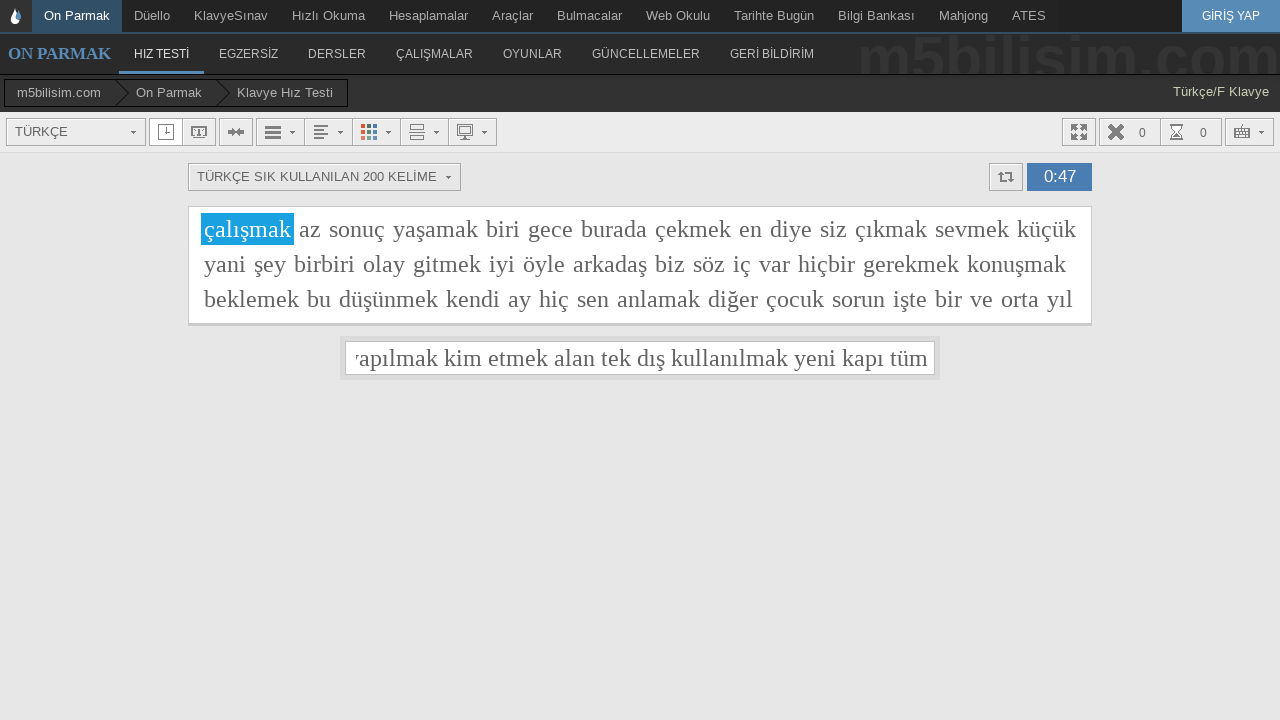

Typed word 'kişi' into input field on #yaziyaz
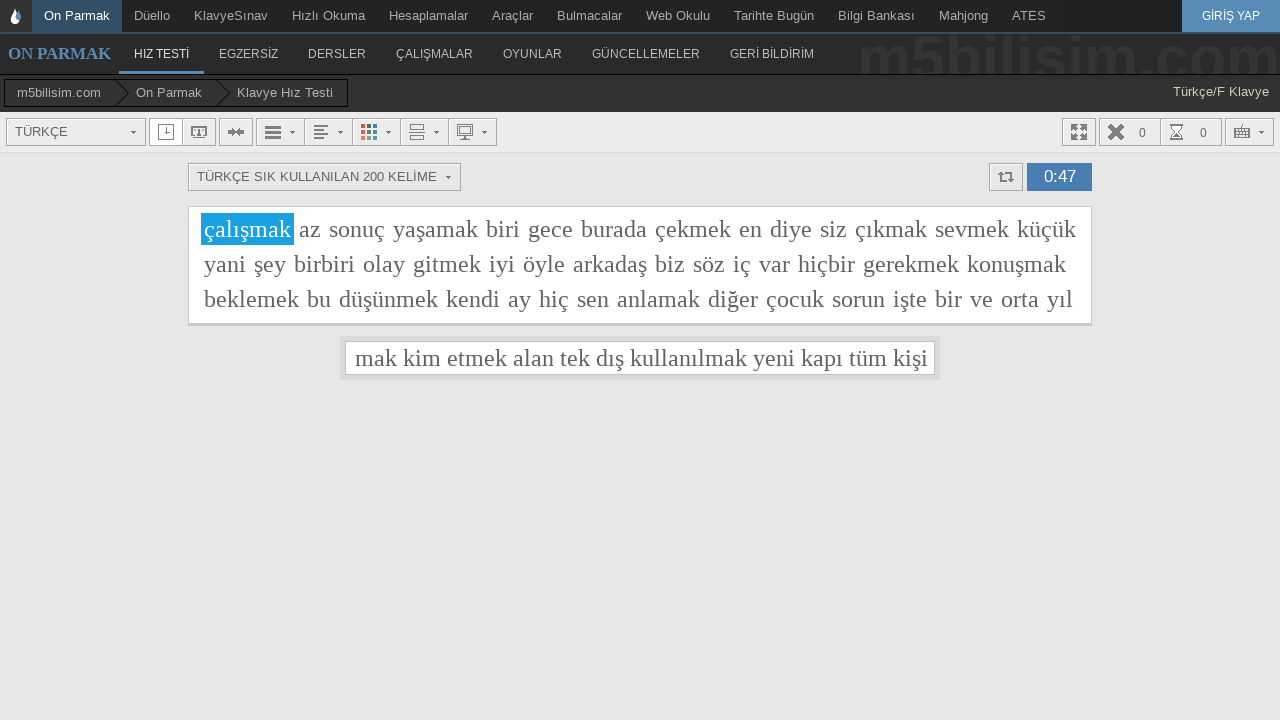

Typed word 'verilmek' into input field on #yaziyaz
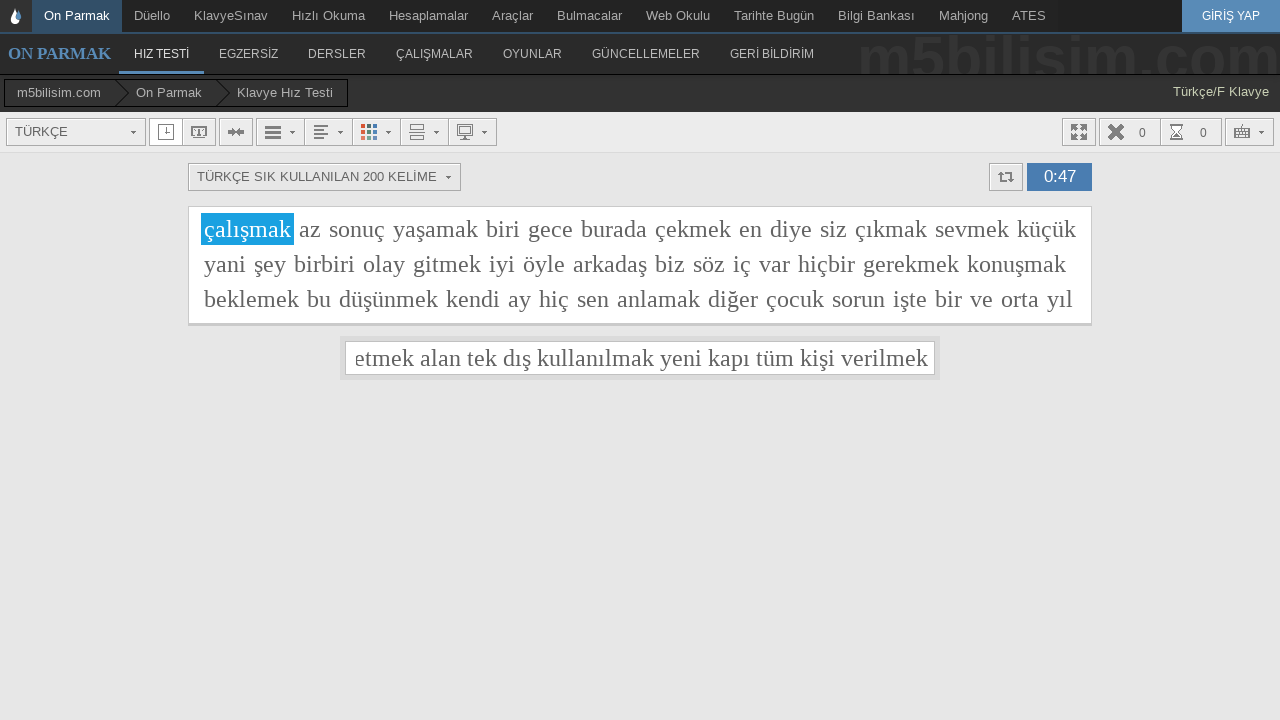

Typed word 'an' into input field on #yaziyaz
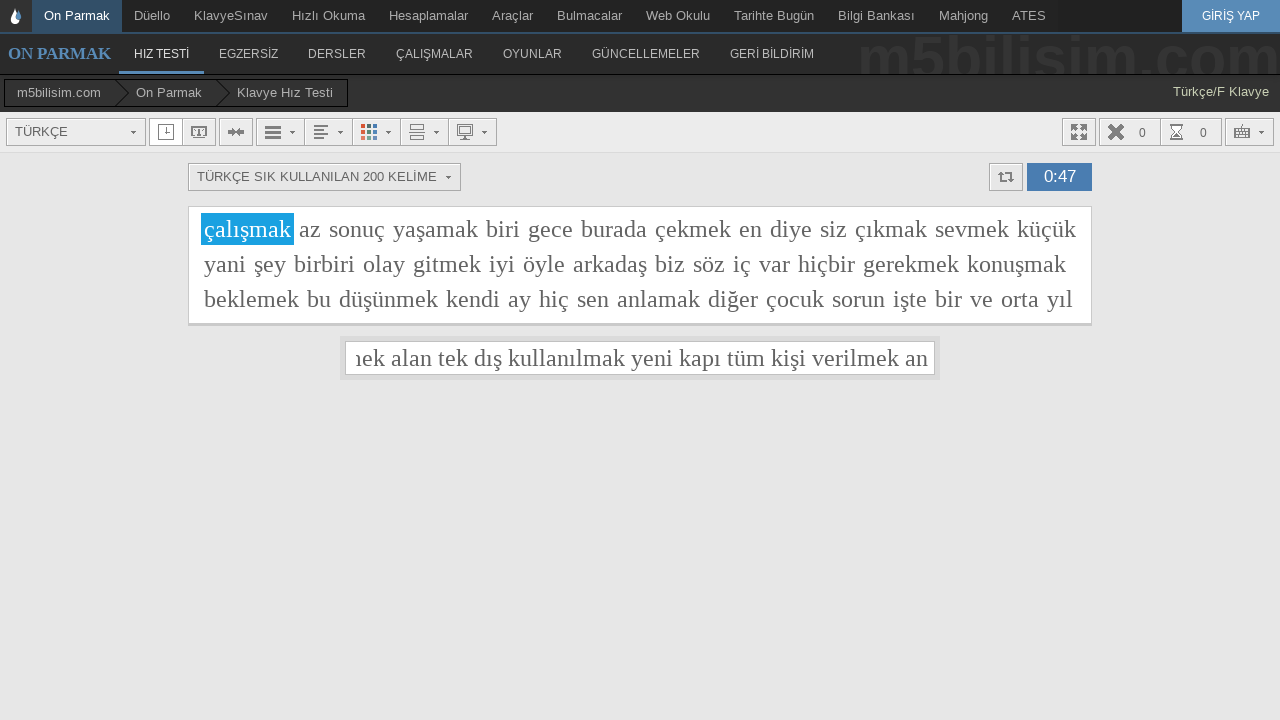

Typed word 'biraz' into input field on #yaziyaz
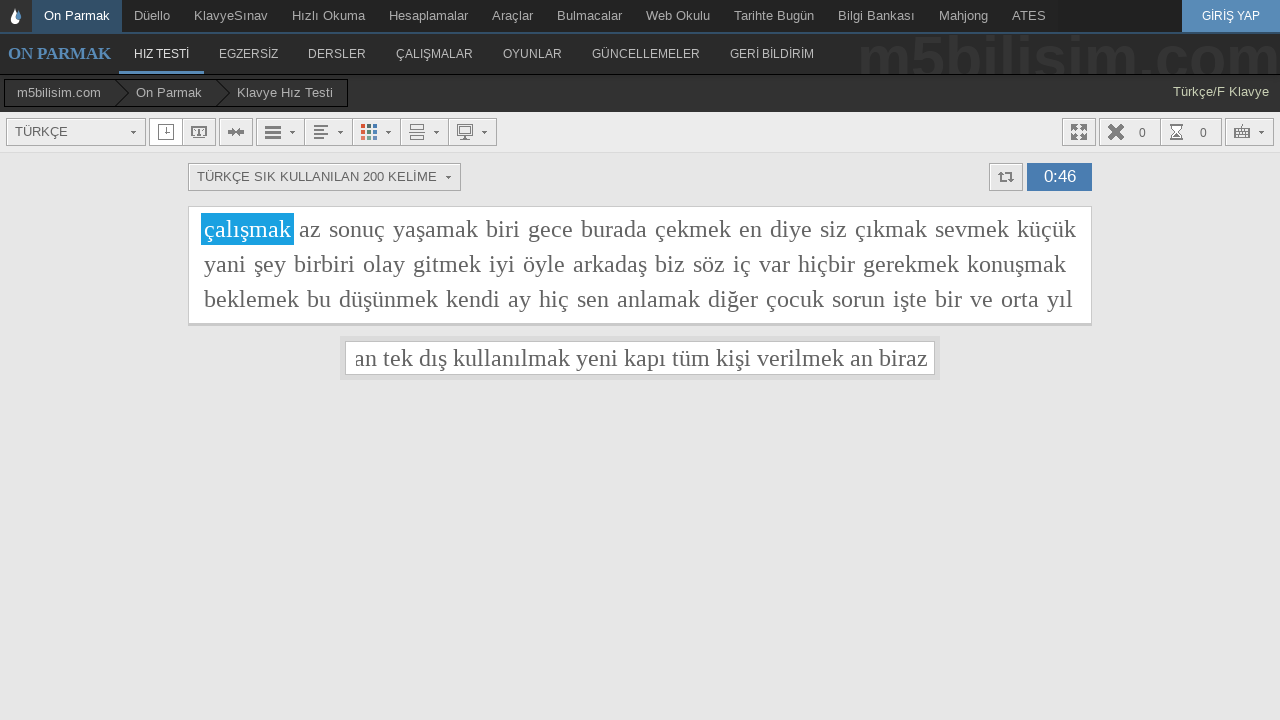

Typed word 'kalmak' into input field on #yaziyaz
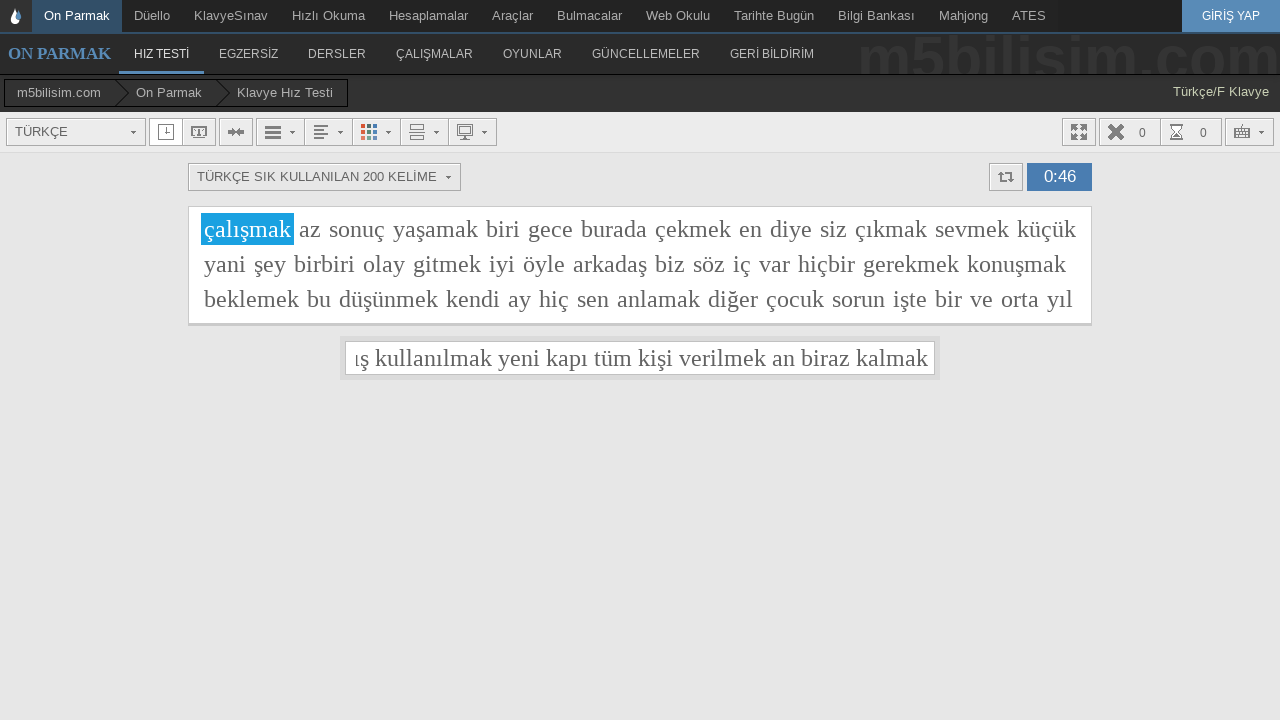

Typed word 'kitap' into input field on #yaziyaz
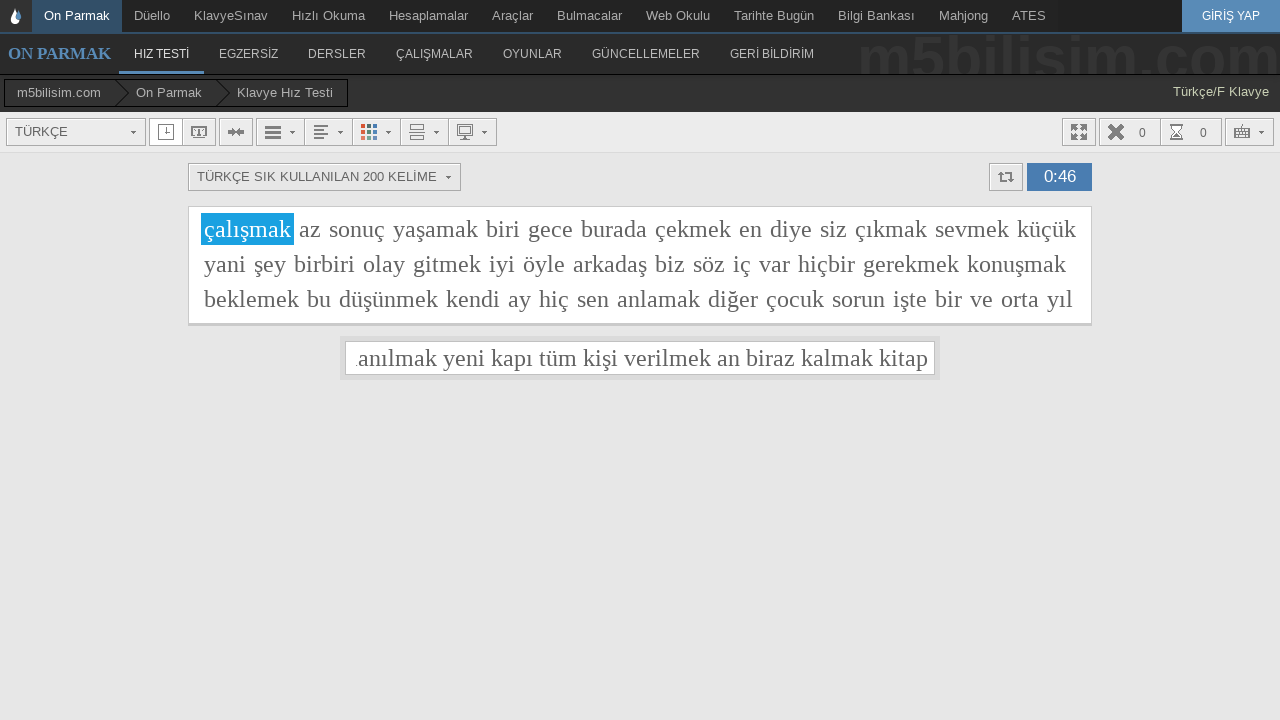

Typed word 'hayat' into input field on #yaziyaz
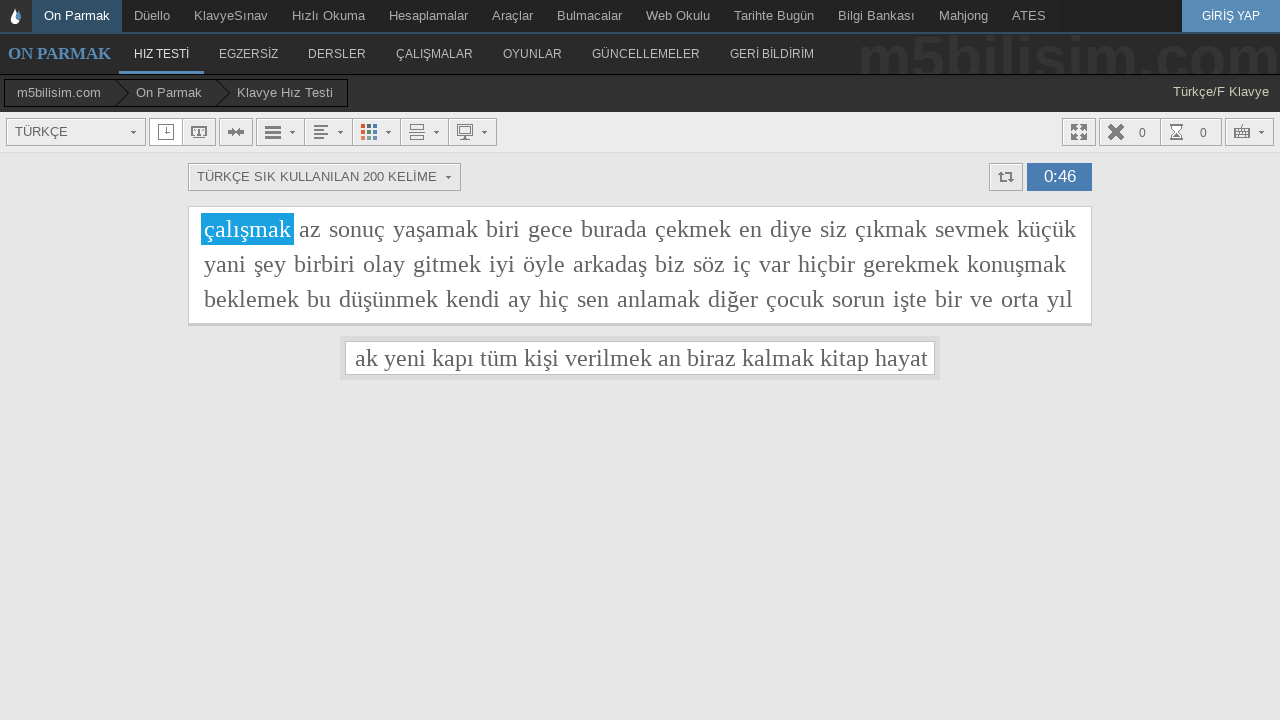

Typed word 'büyük' into input field on #yaziyaz
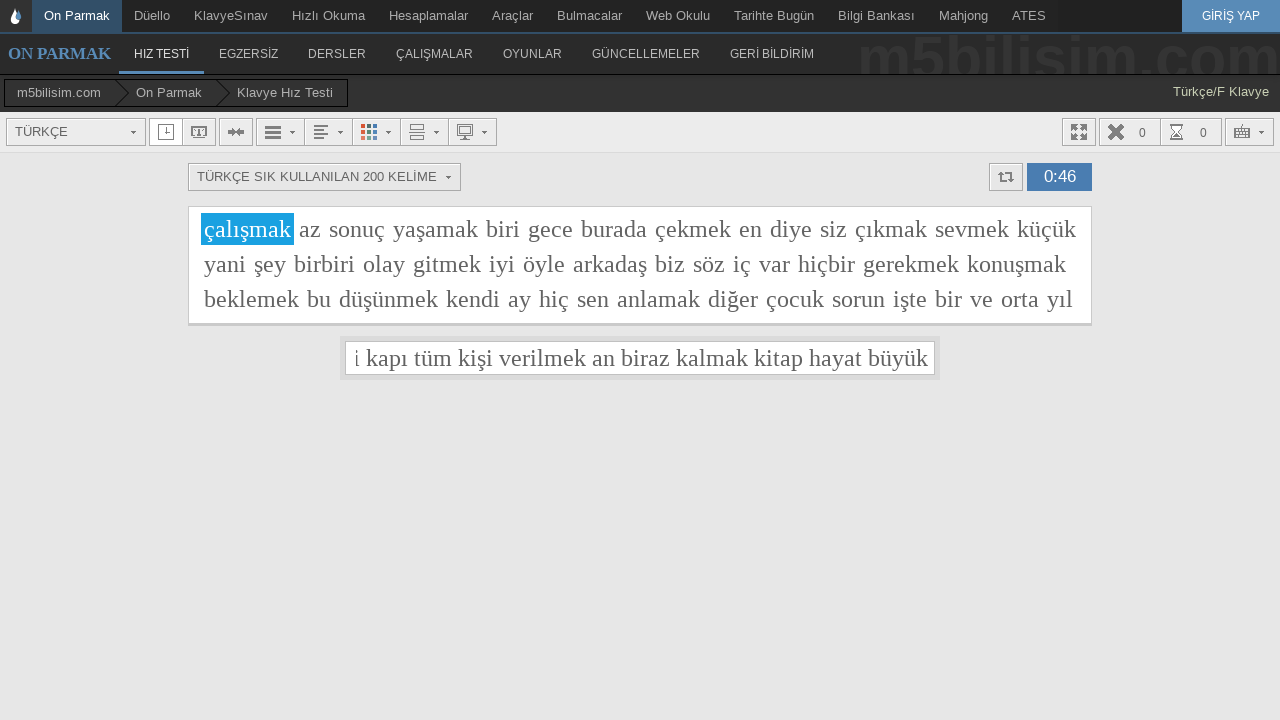

Typed word 'yok' into input field on #yaziyaz
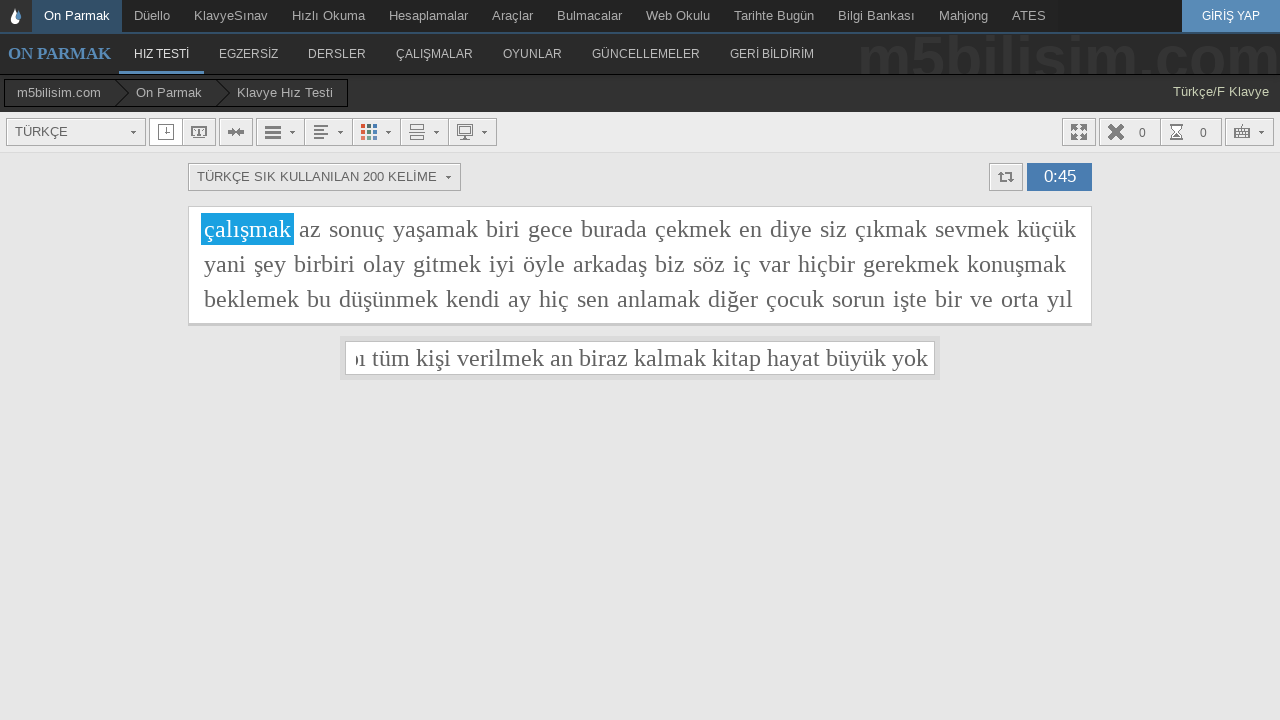

Typed word 'zaman' into input field on #yaziyaz
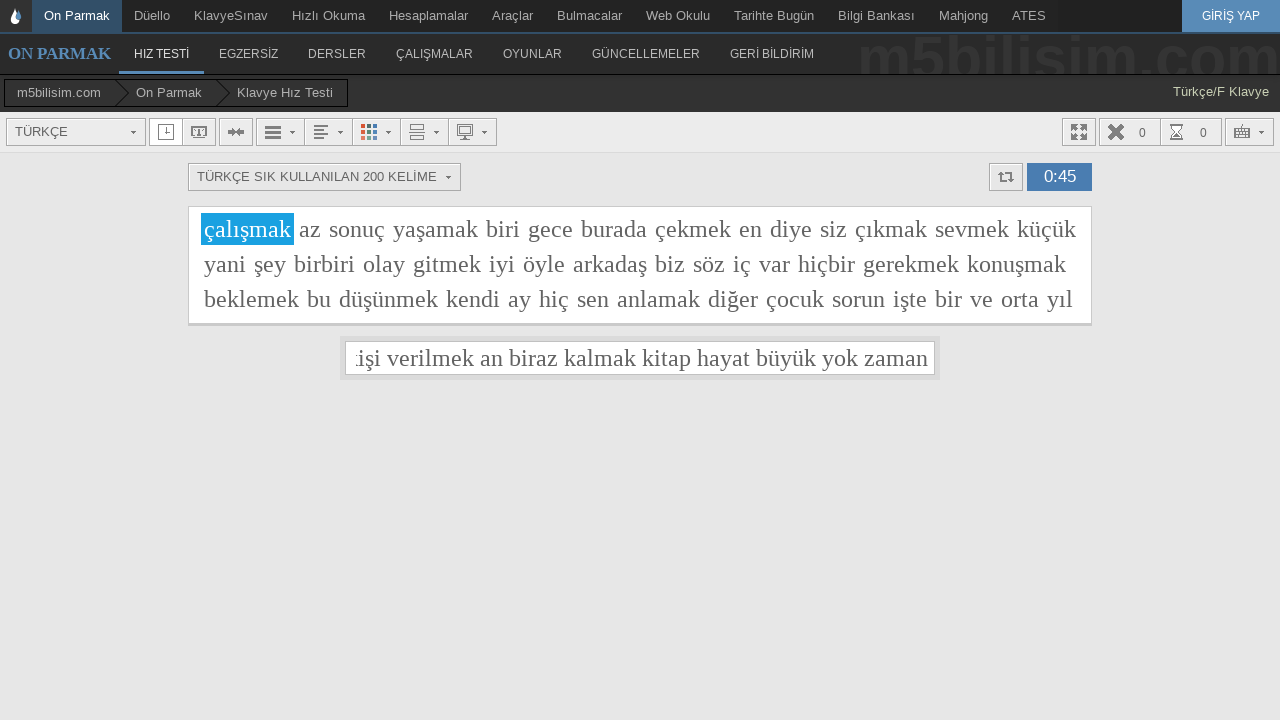

Typed word 'onun' into input field on #yaziyaz
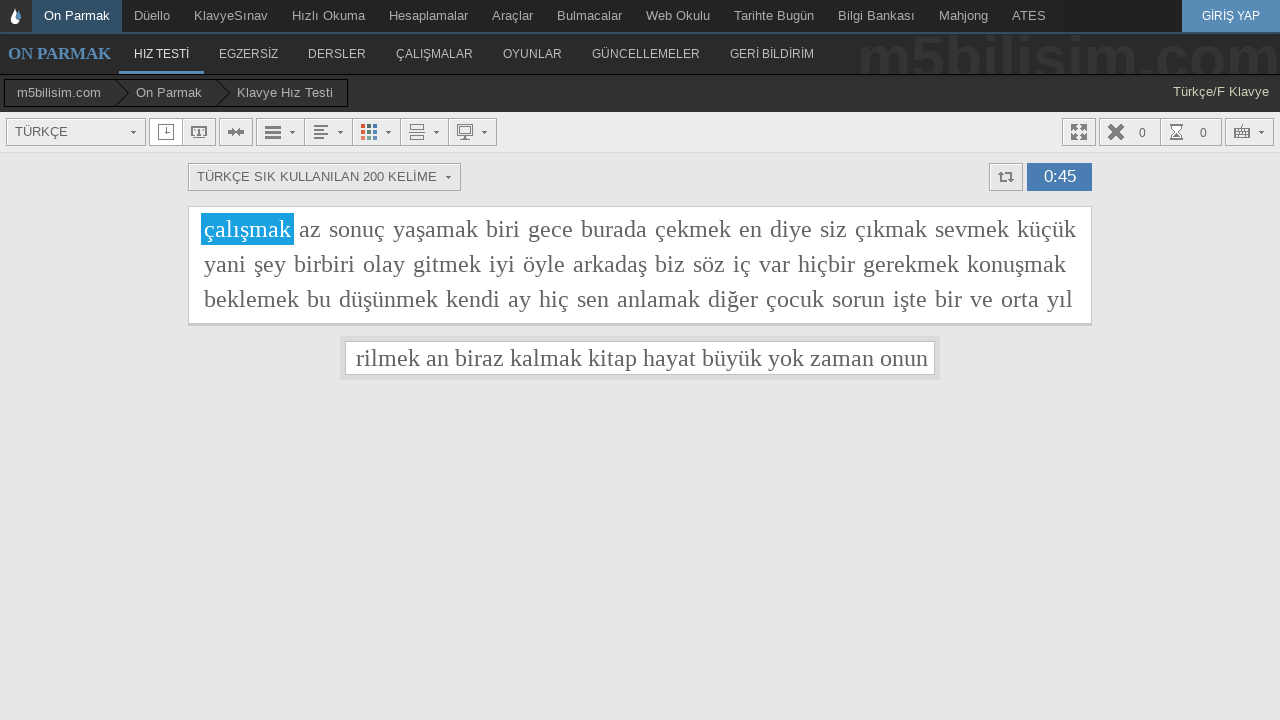

Typed word 'kadın' into input field on #yaziyaz
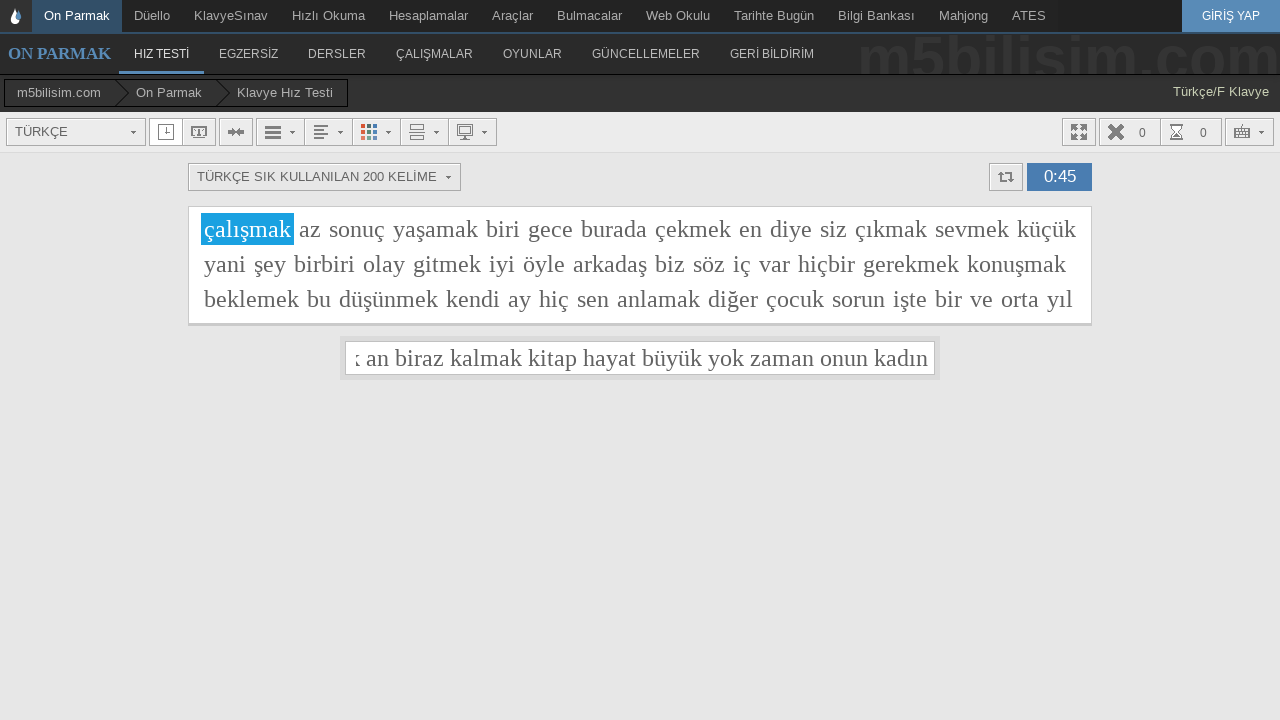

Typed word 'ile' into input field on #yaziyaz
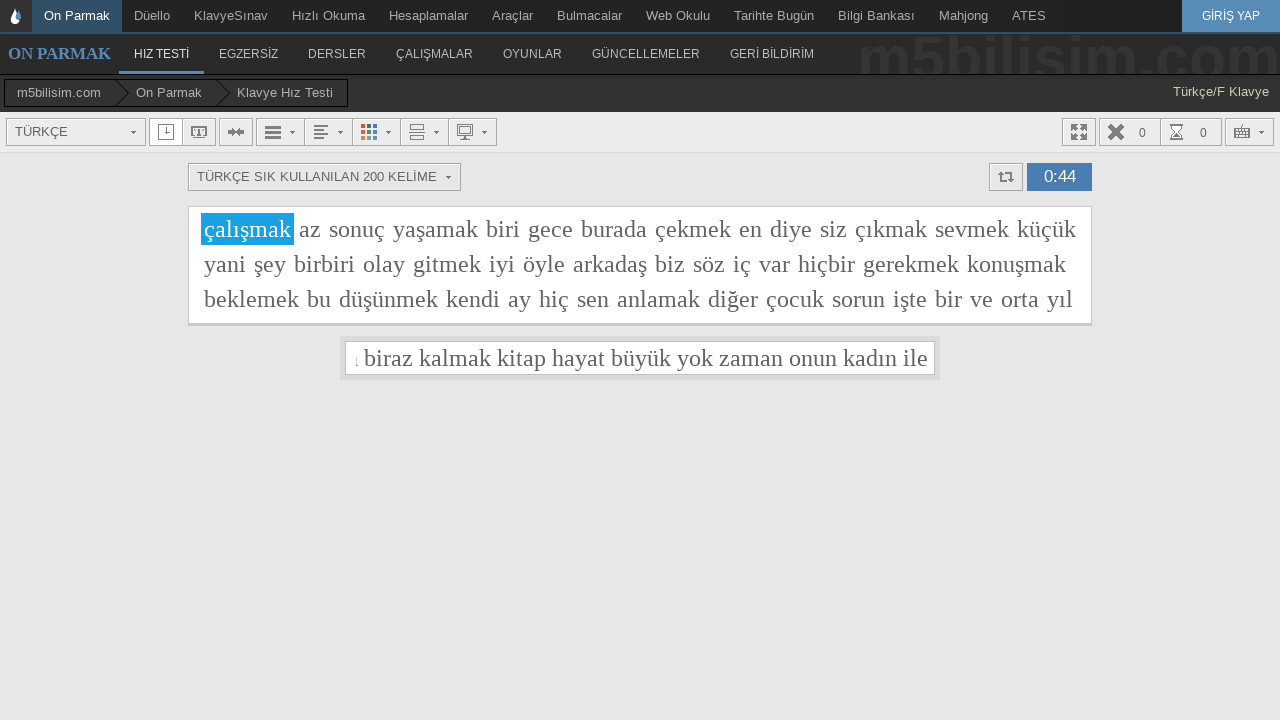

Typed word 'süre' into input field on #yaziyaz
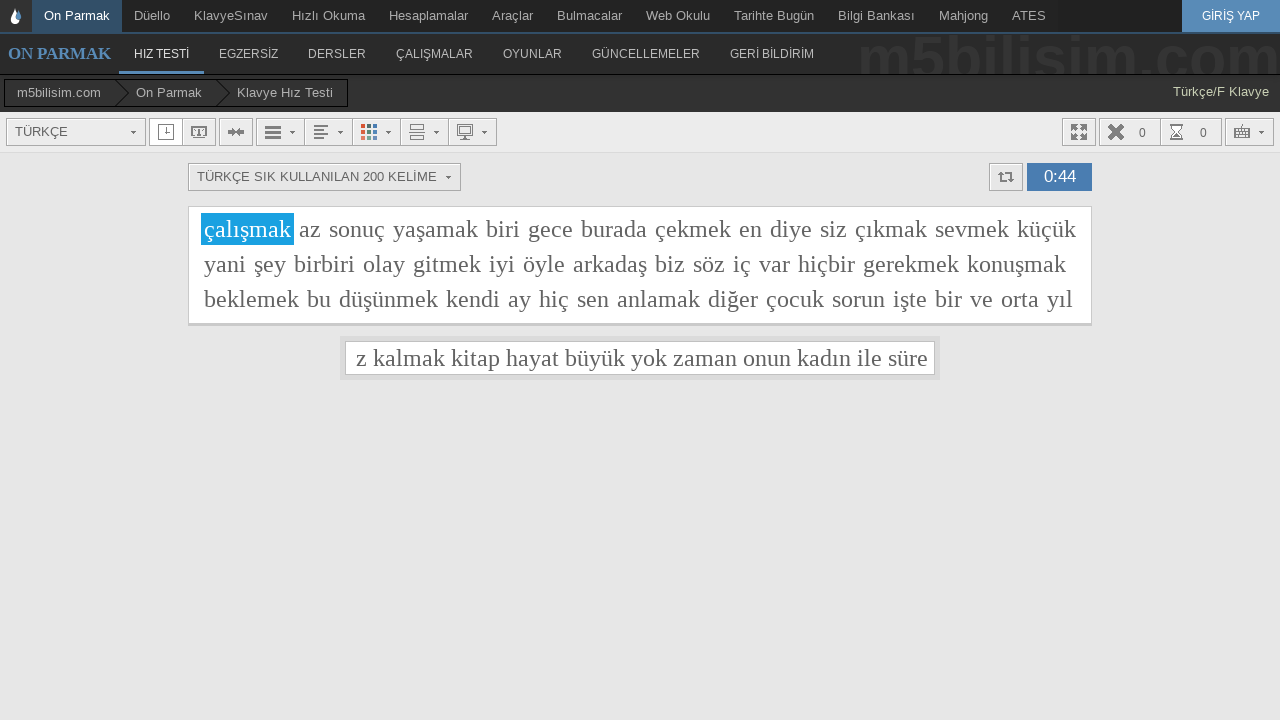

Typed word 'bunlar' into input field on #yaziyaz
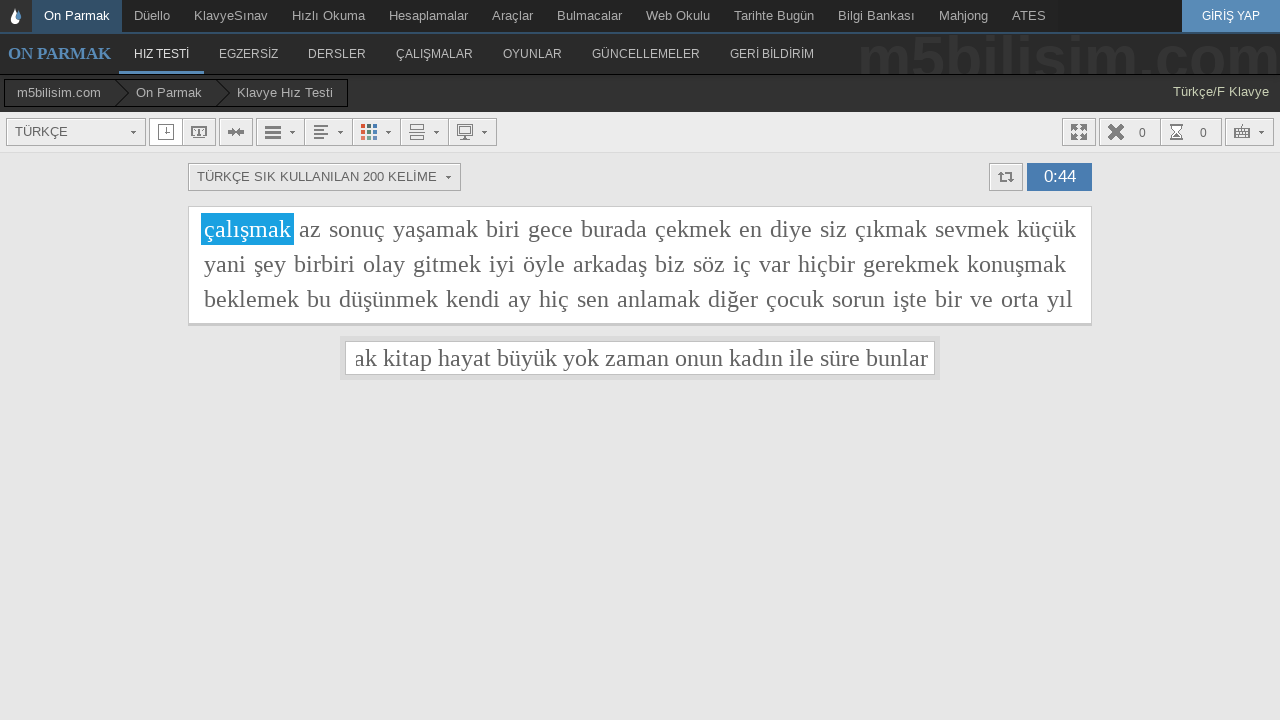

Typed word 'yaş' into input field on #yaziyaz
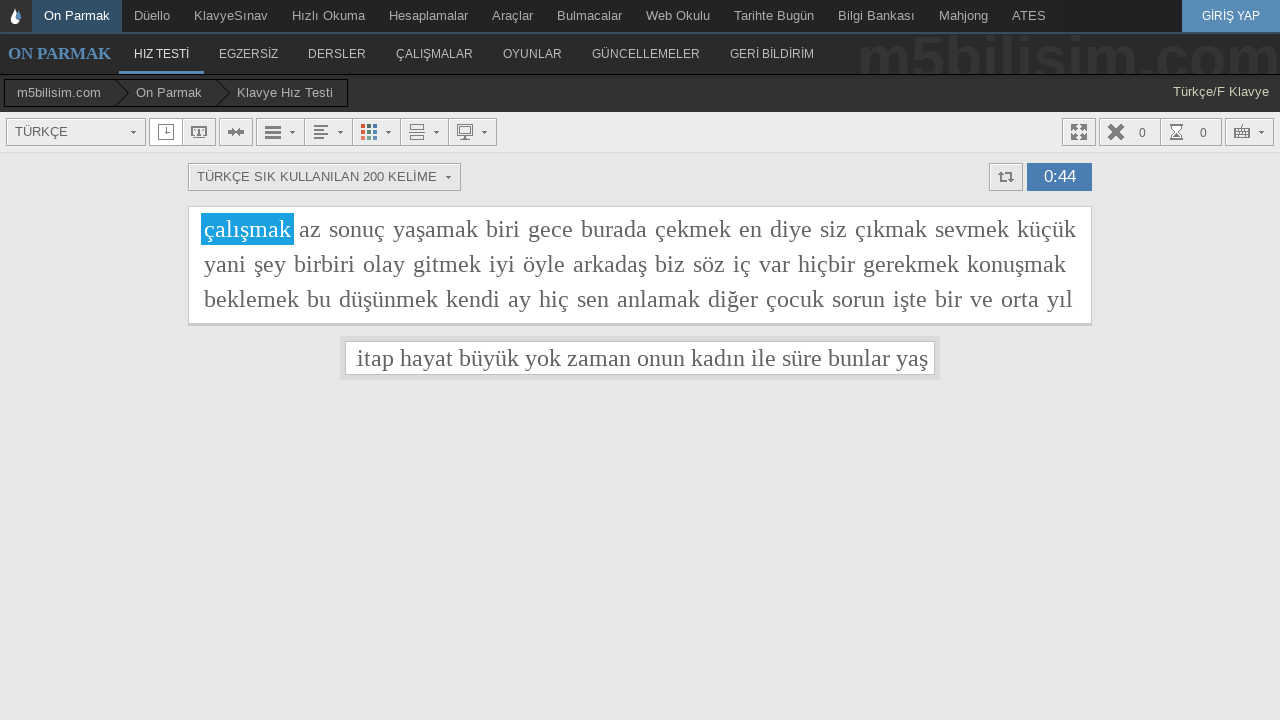

Typed word 'vermek' into input field on #yaziyaz
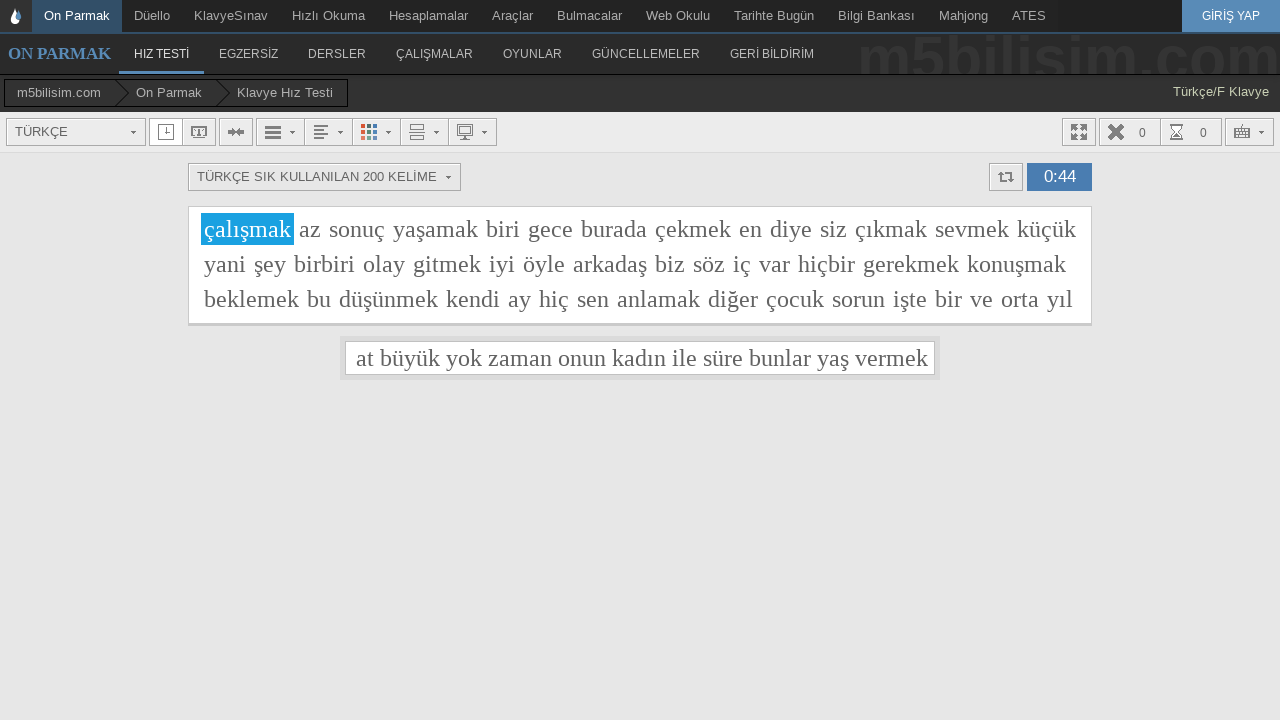

Typed word 'açmak' into input field on #yaziyaz
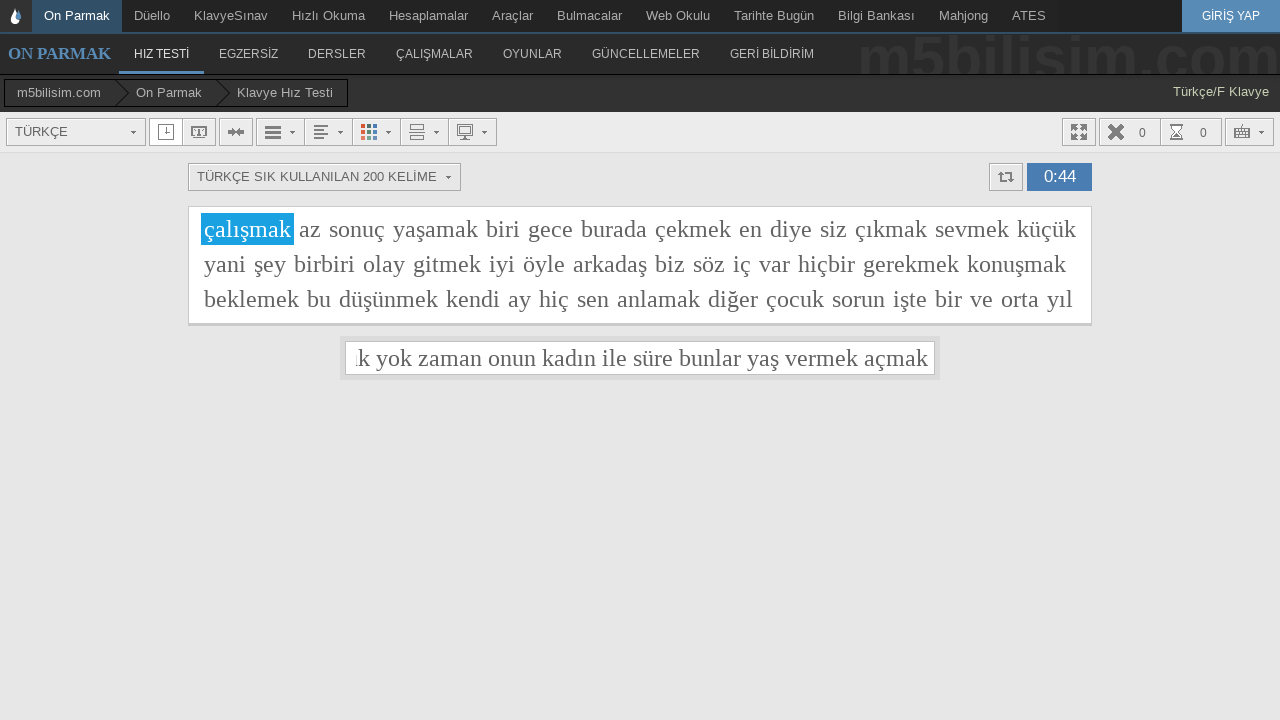

Typed word 'çıkarmak' into input field on #yaziyaz
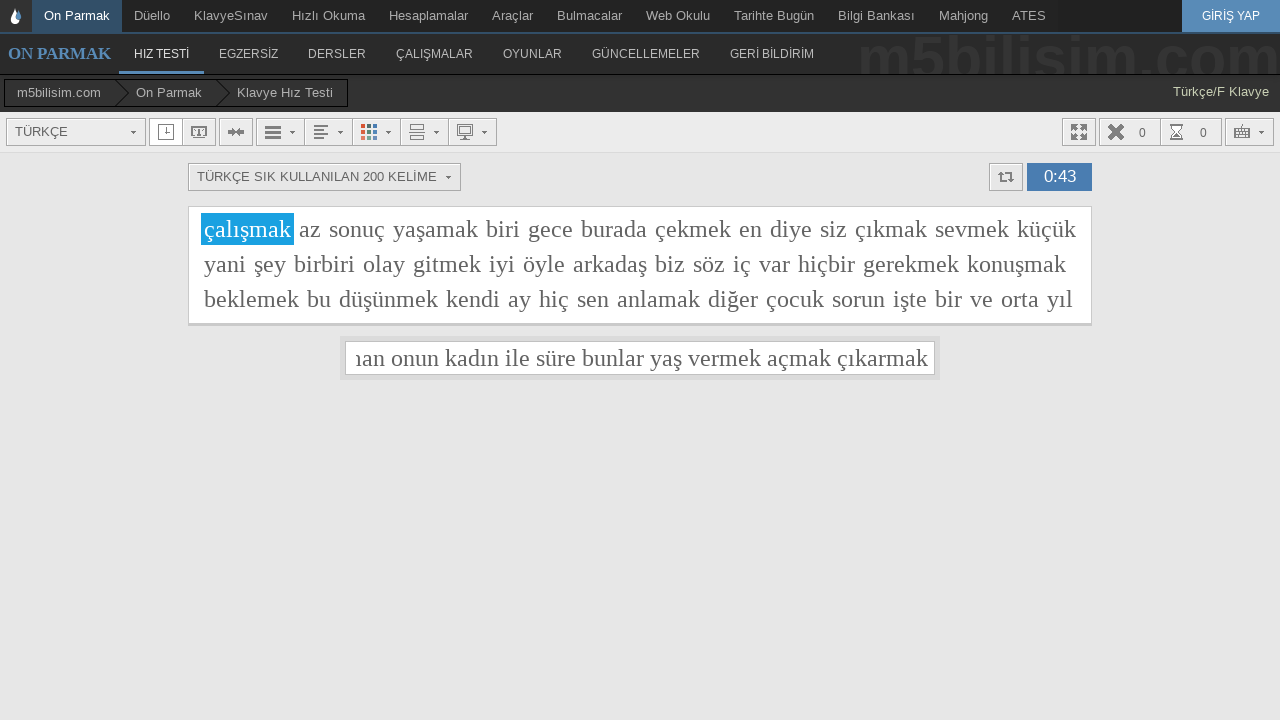

Typed word 'devlet' into input field on #yaziyaz
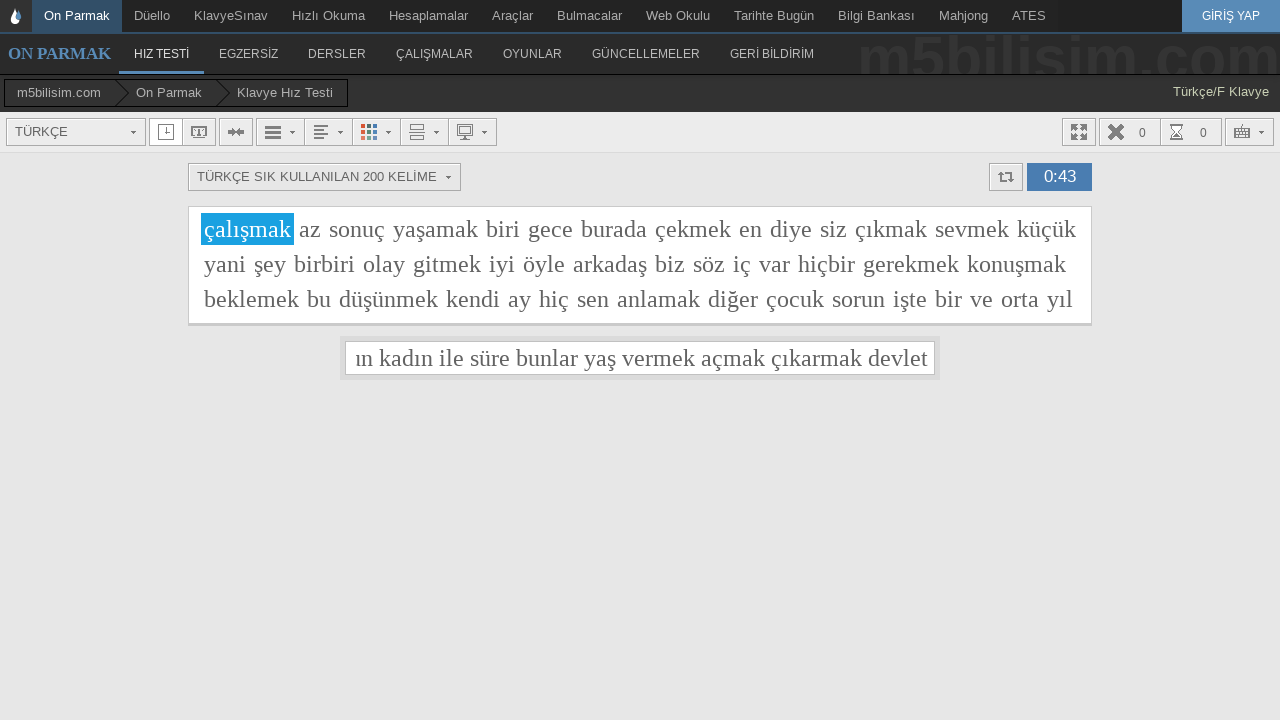

Typed word 'para' into input field on #yaziyaz
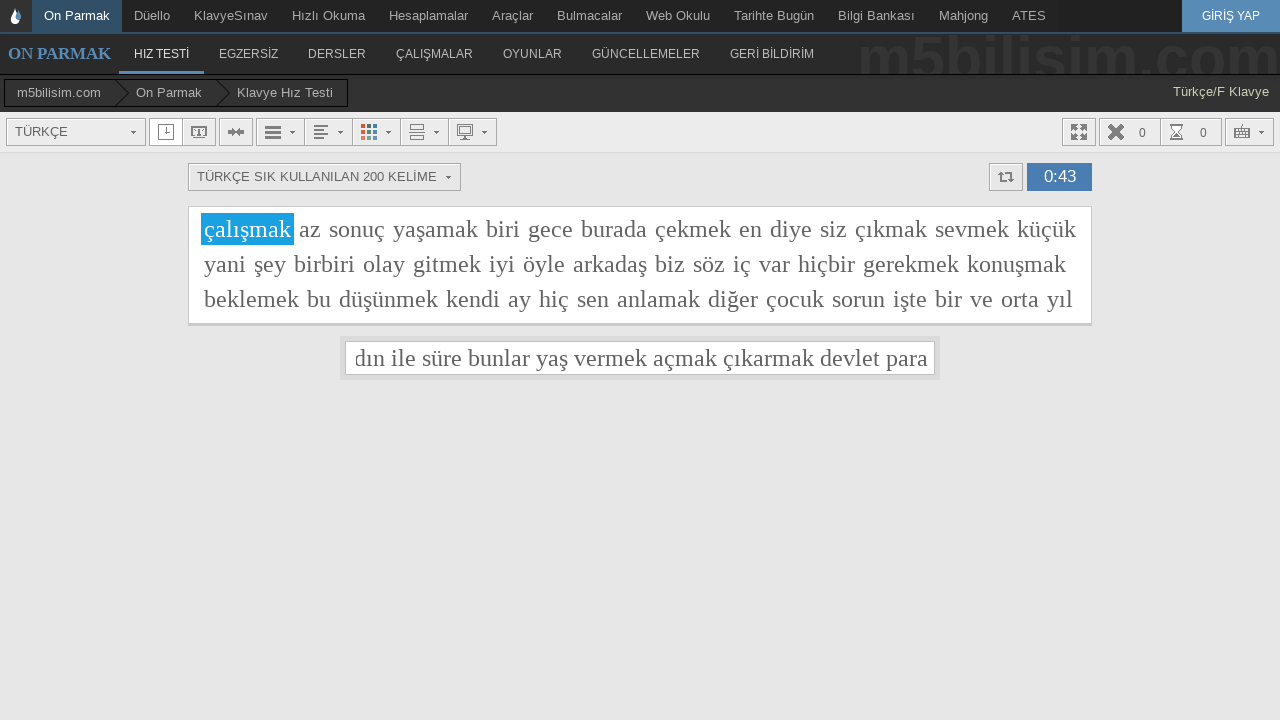

Typed word 'bilmek' into input field on #yaziyaz
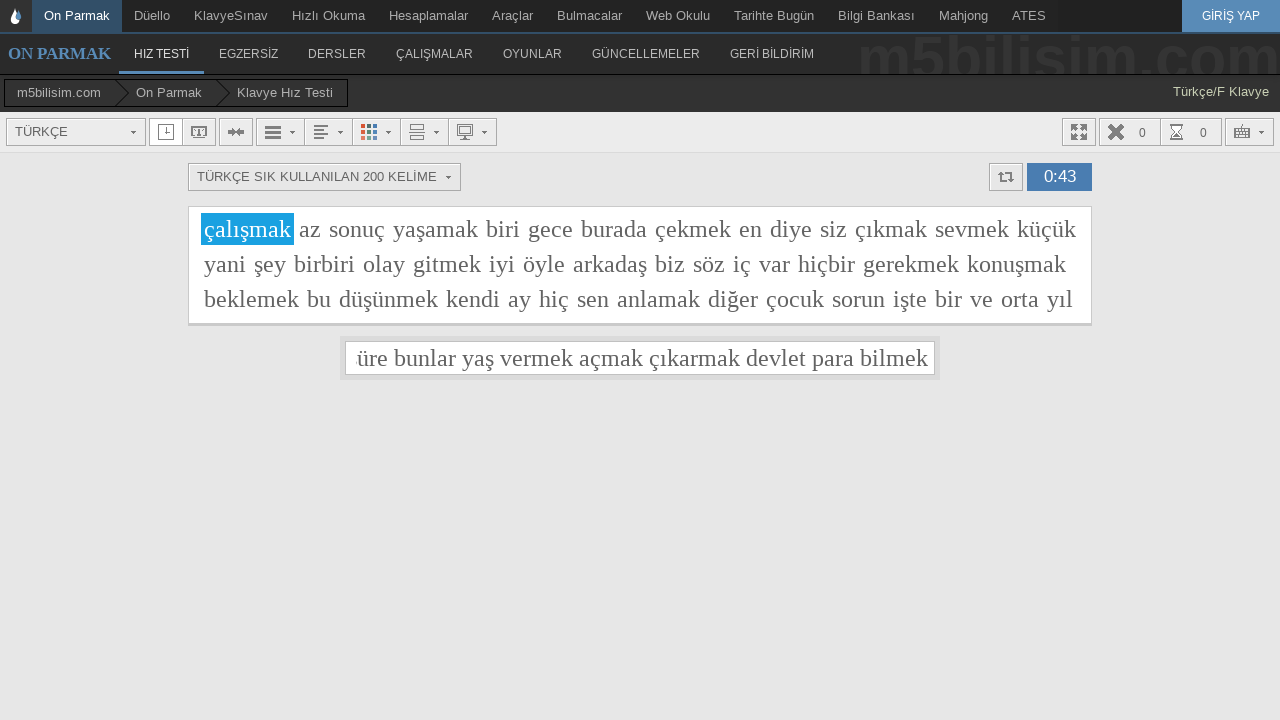

Typed word 'göz' into input field on #yaziyaz
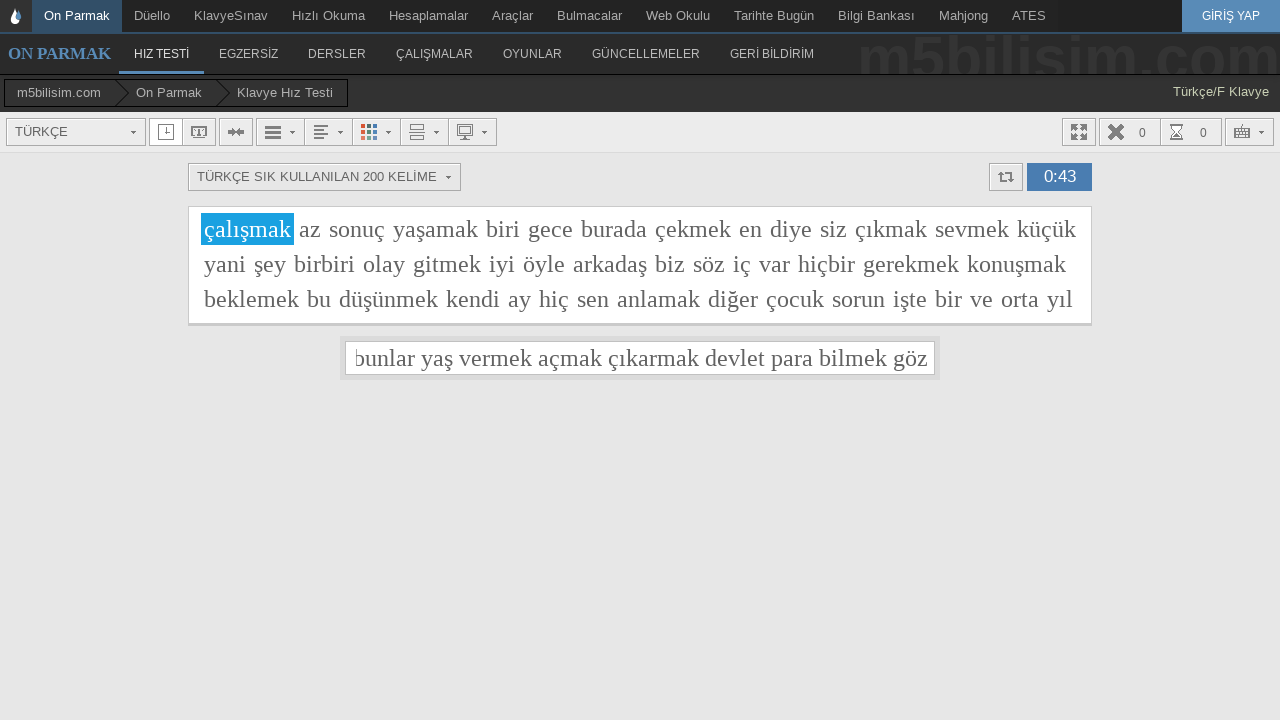

Typed word 'görmek' into input field on #yaziyaz
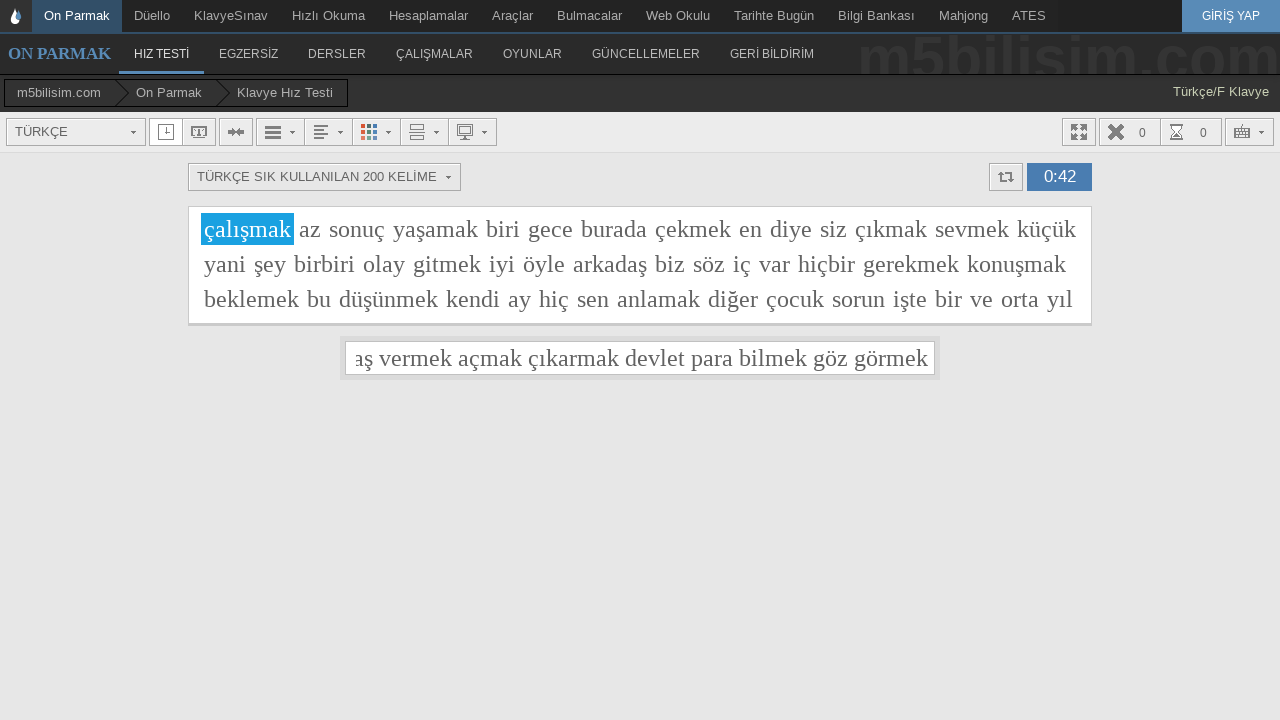

Typed word 'karşı' into input field on #yaziyaz
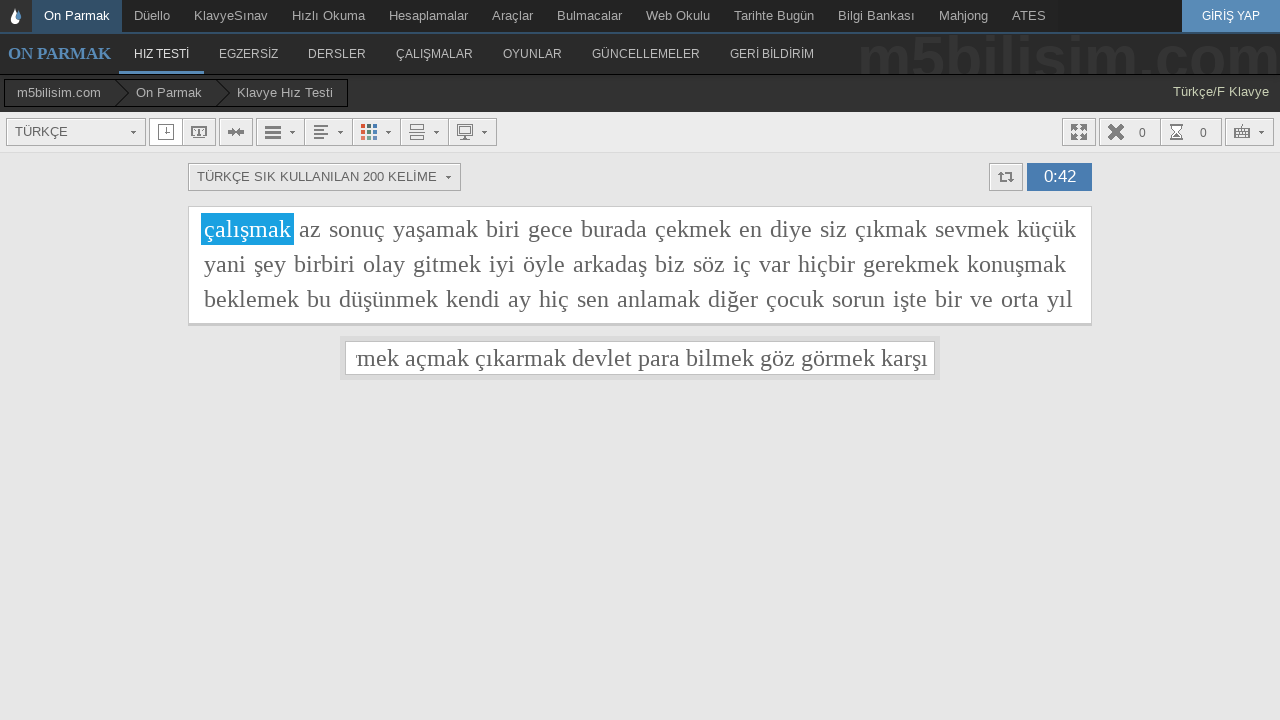

Typed word 'ise' into input field on #yaziyaz
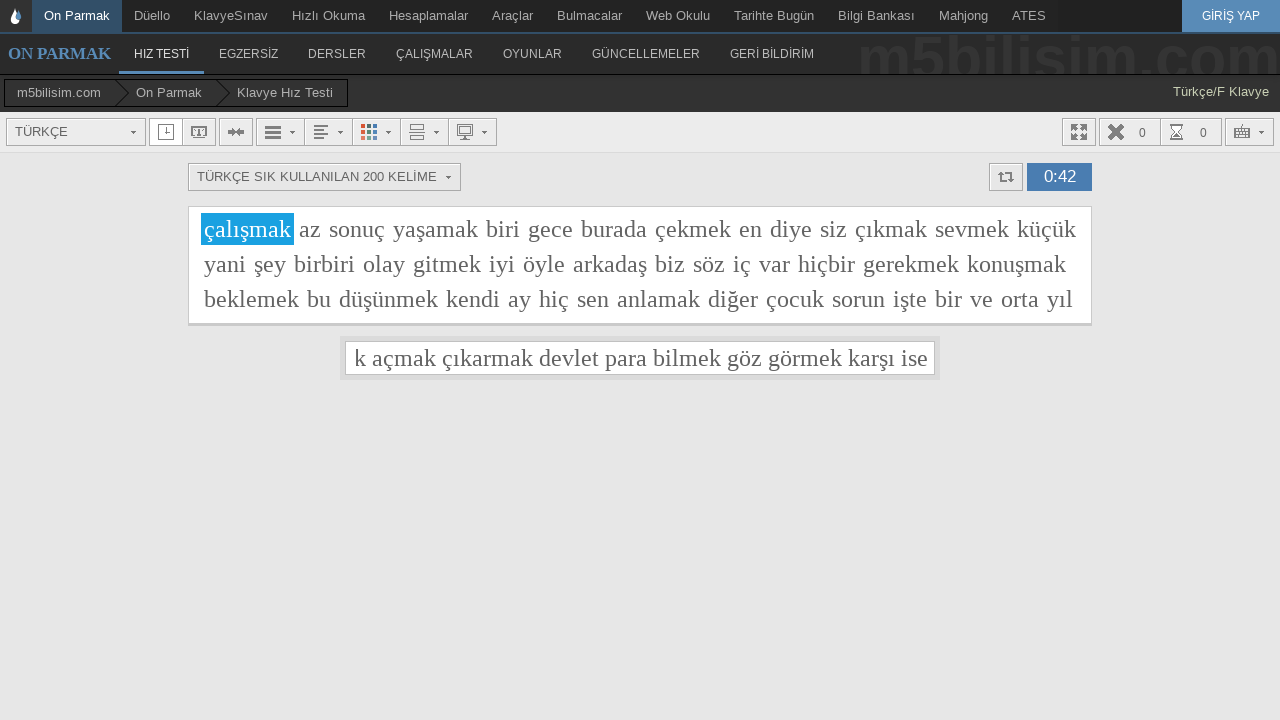

Typed word 'çok' into input field on #yaziyaz
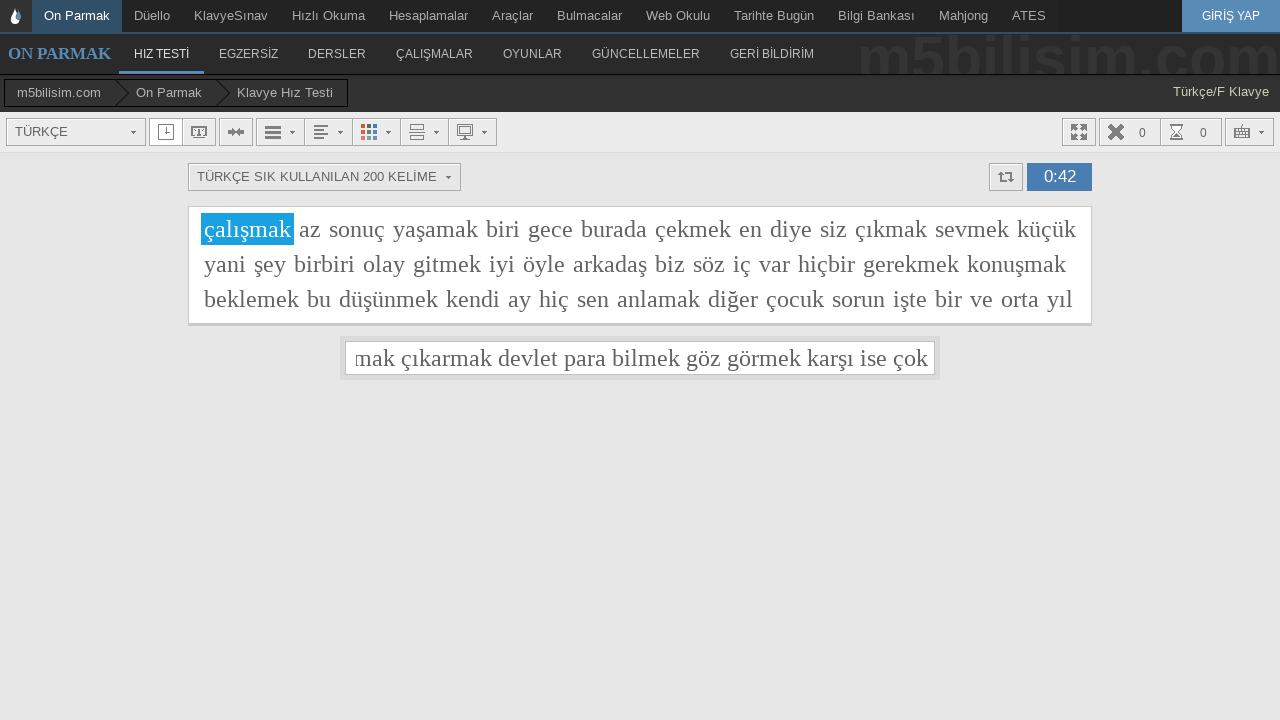

Typed word 'ülke' into input field on #yaziyaz
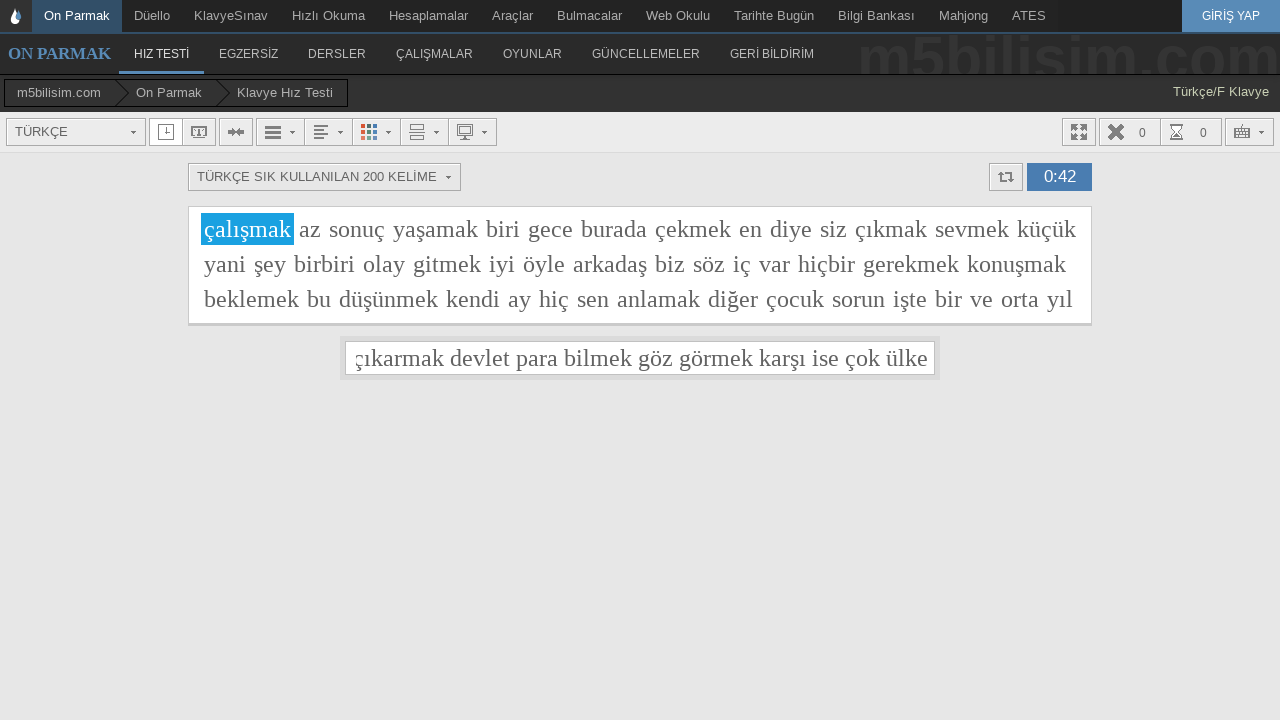

Typed word 'bazı' into input field on #yaziyaz
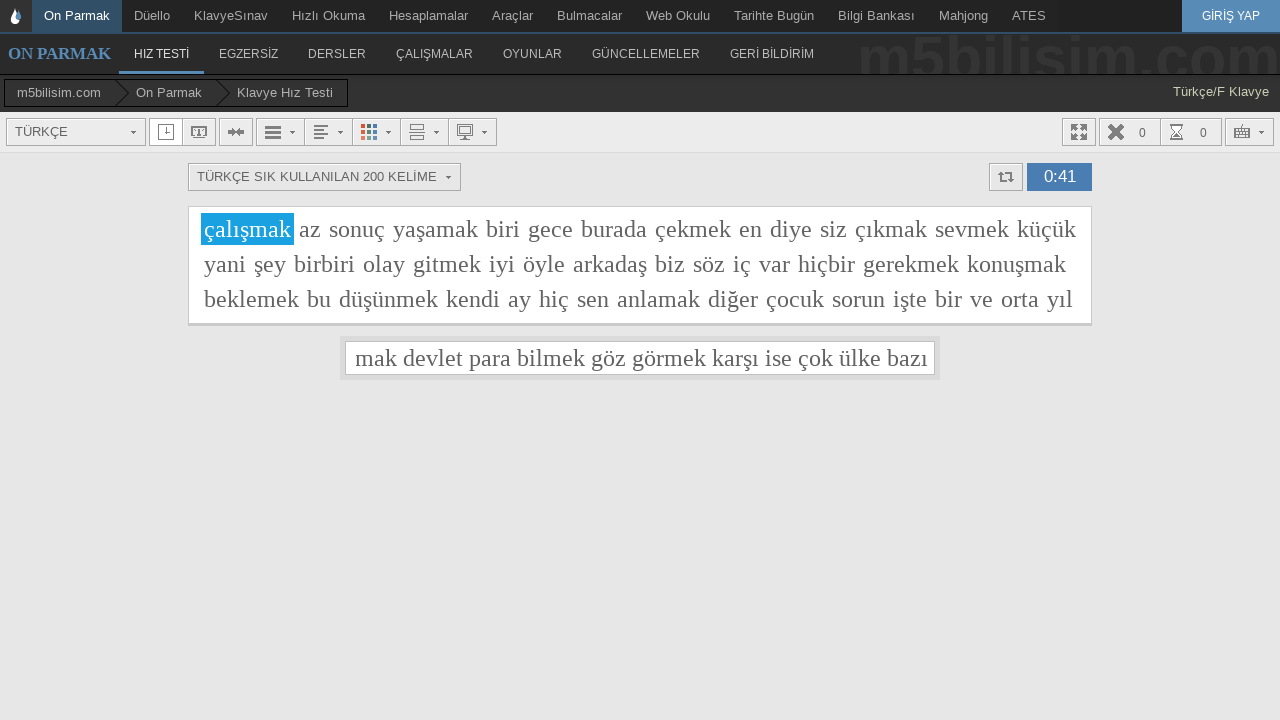

Typed word 'kız' into input field on #yaziyaz
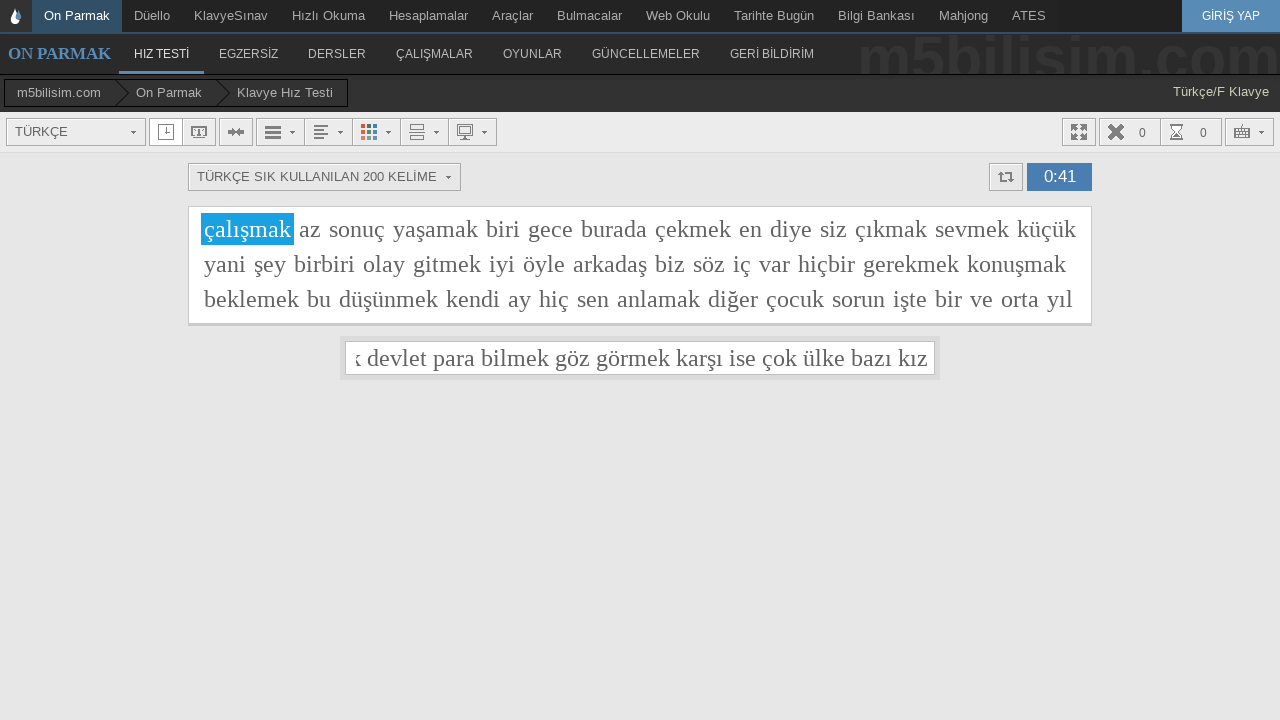

Typed word 'duymak' into input field on #yaziyaz
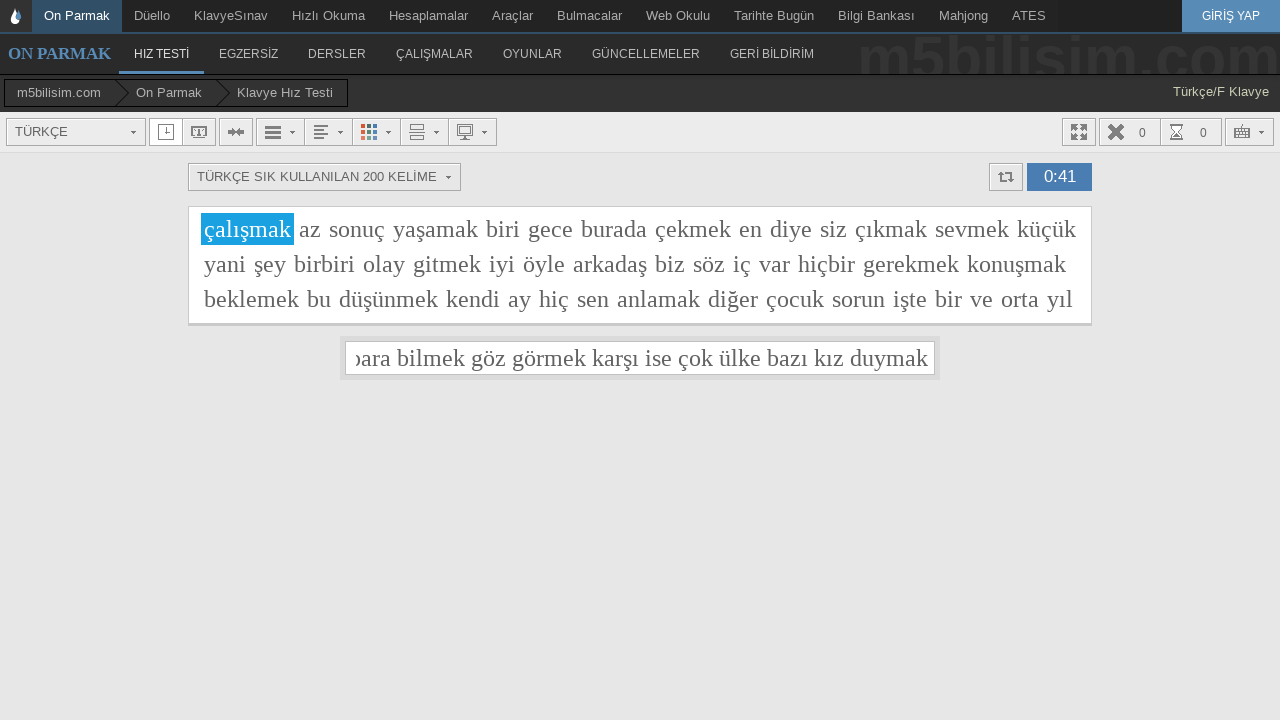

Typed word 'sağlamak' into input field on #yaziyaz
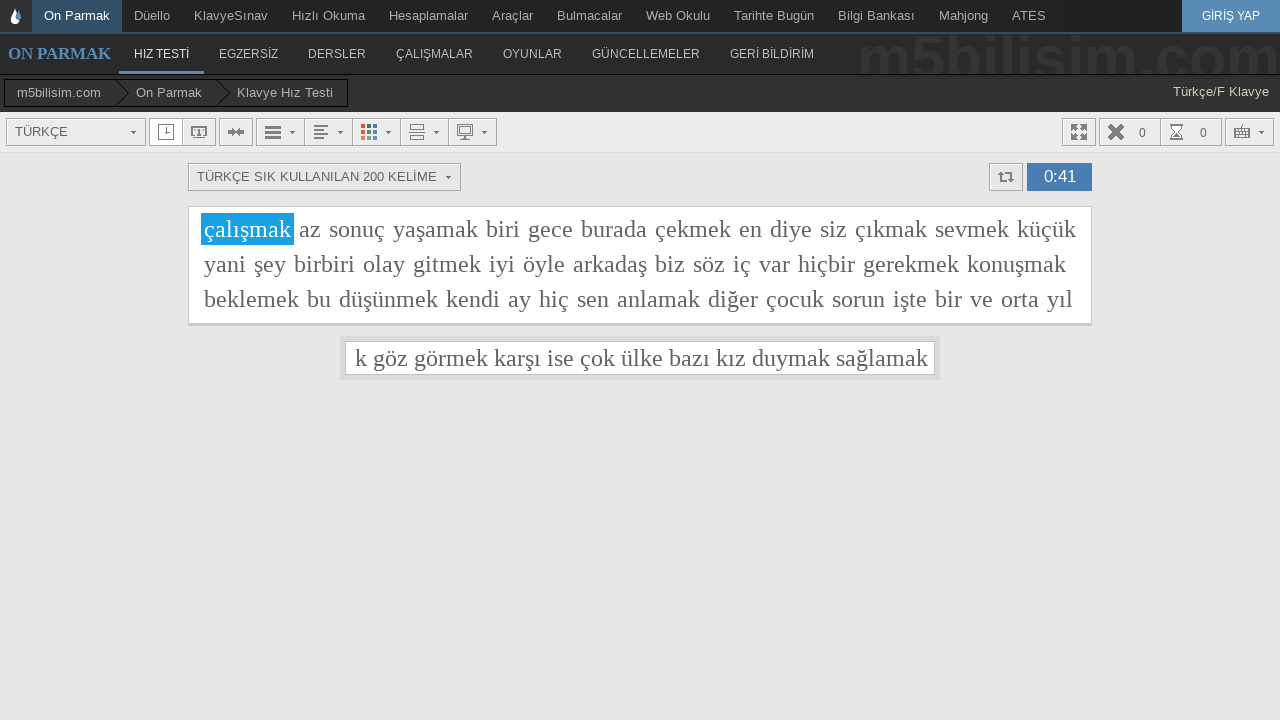

Typed word 'bilgi' into input field on #yaziyaz
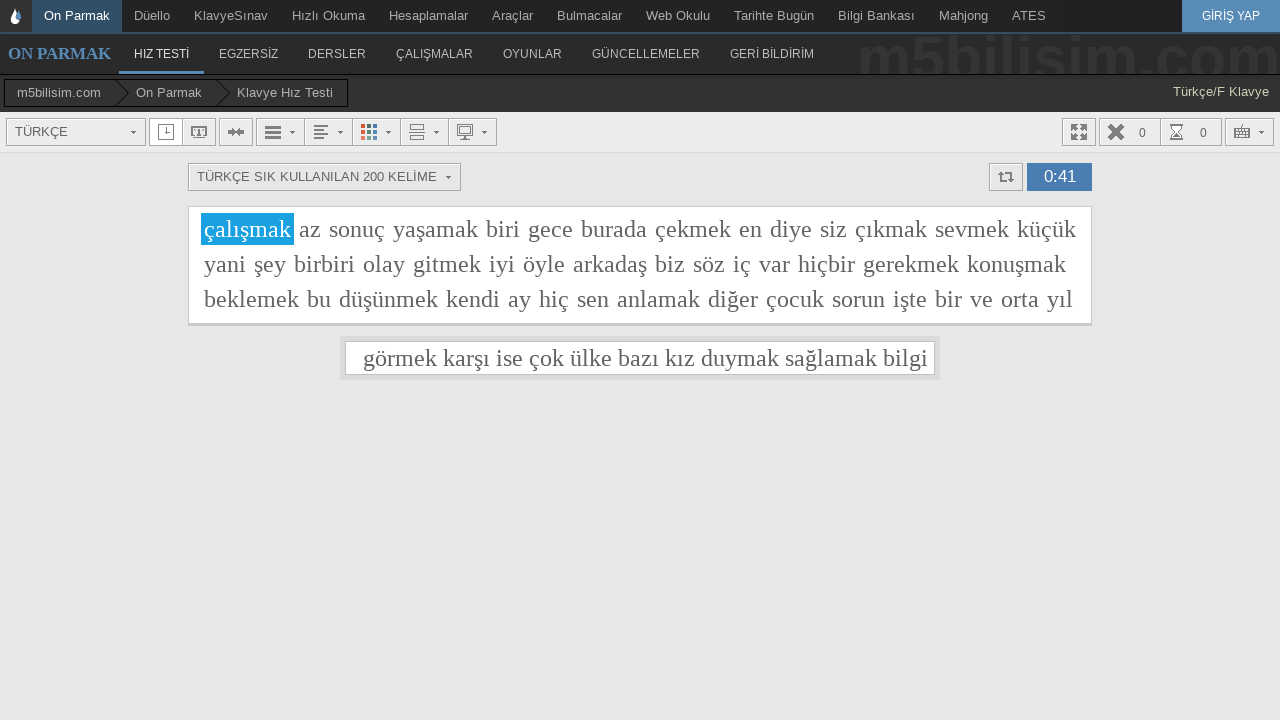

Typed word 'o' into input field on #yaziyaz
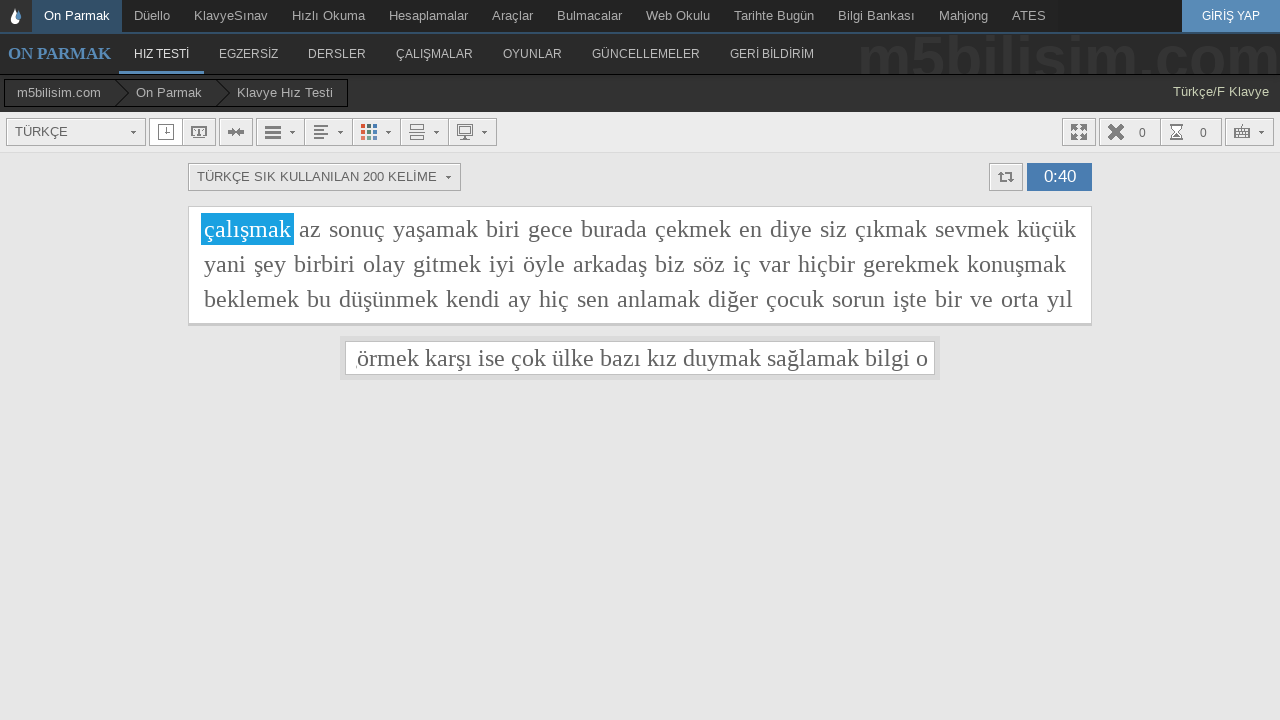

Typed word 'insan' into input field on #yaziyaz
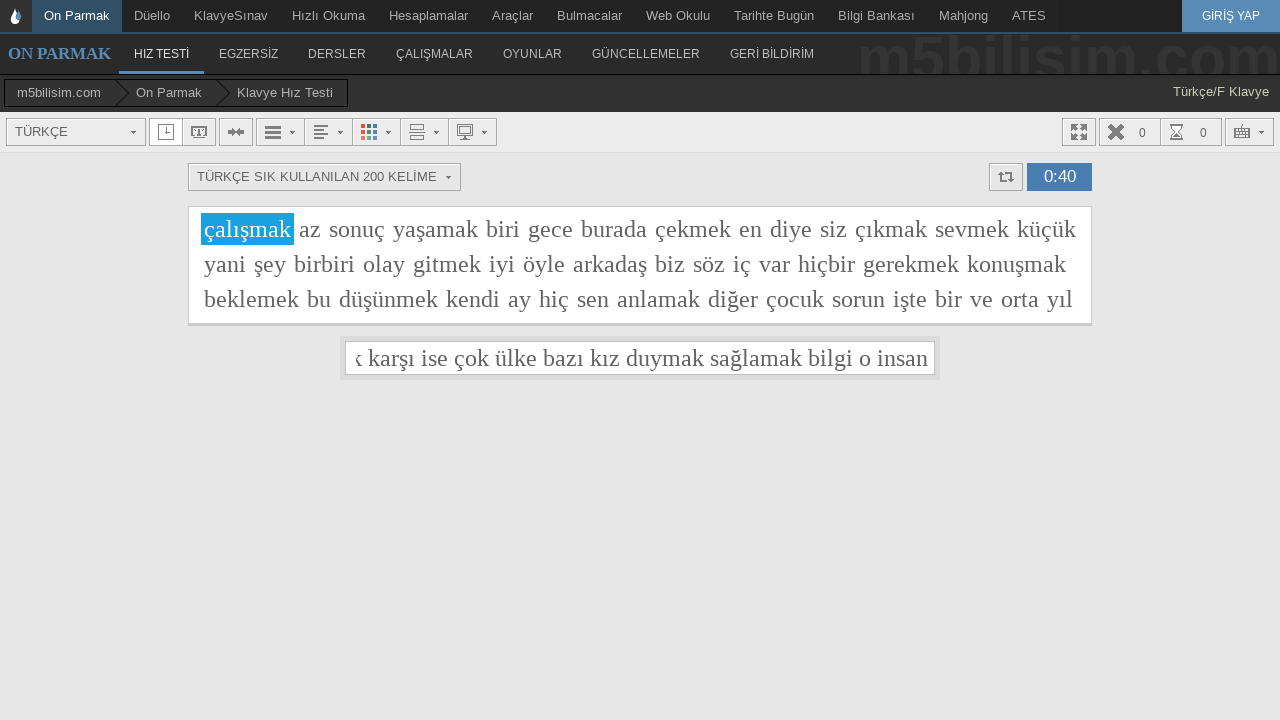

Typed word 'doğru' into input field on #yaziyaz
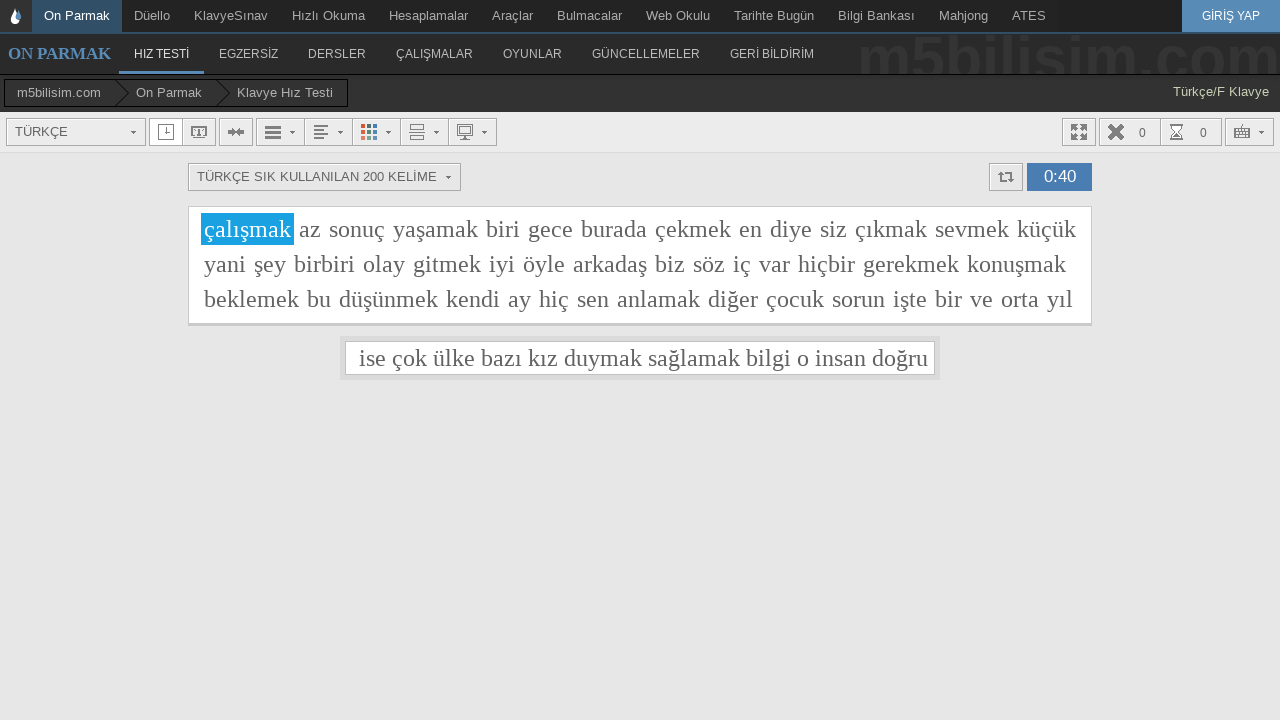

Typed word 'oturmak' into input field on #yaziyaz
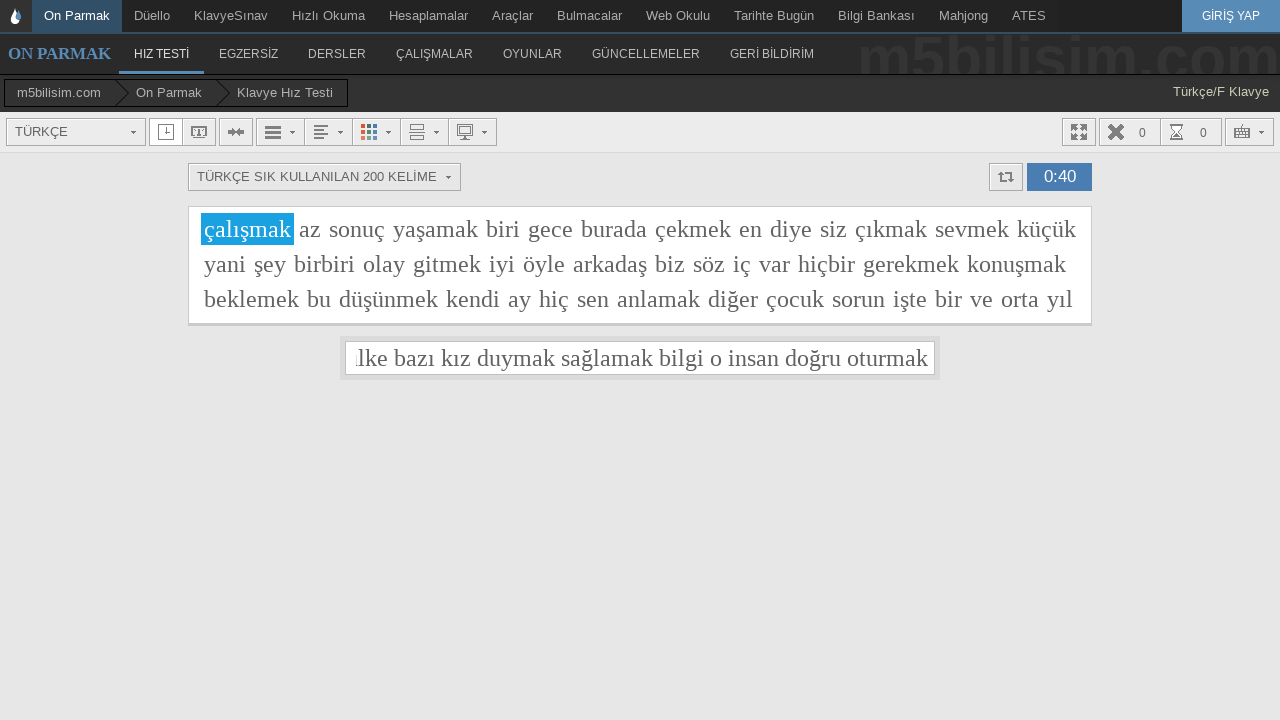

Typed word 'ev' into input field on #yaziyaz
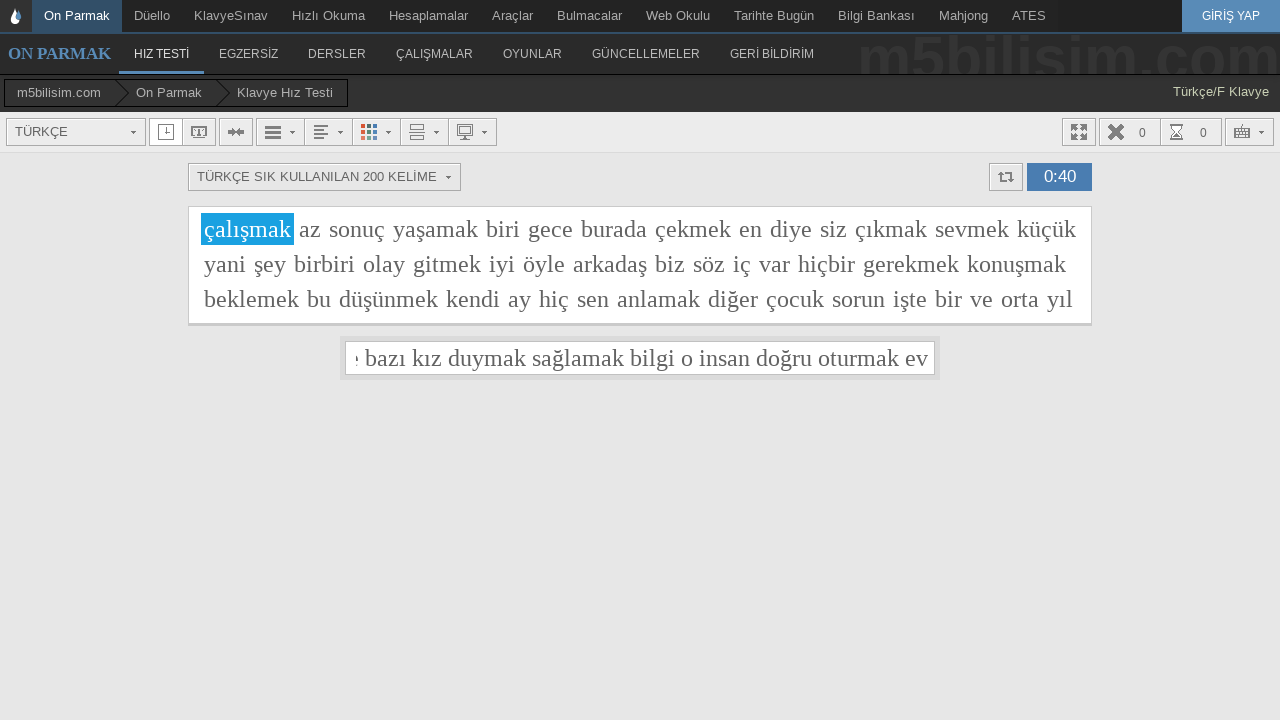

Typed word 'dünya' into input field on #yaziyaz
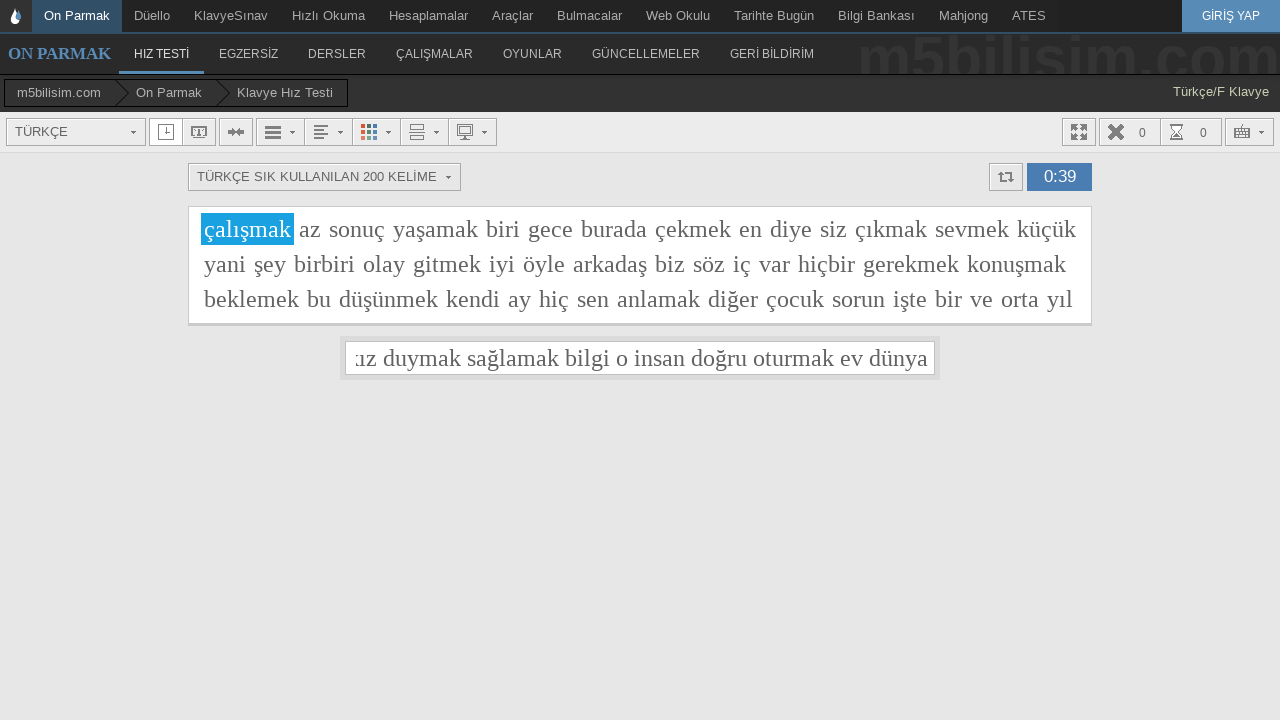

Typed word 'durmak' into input field on #yaziyaz
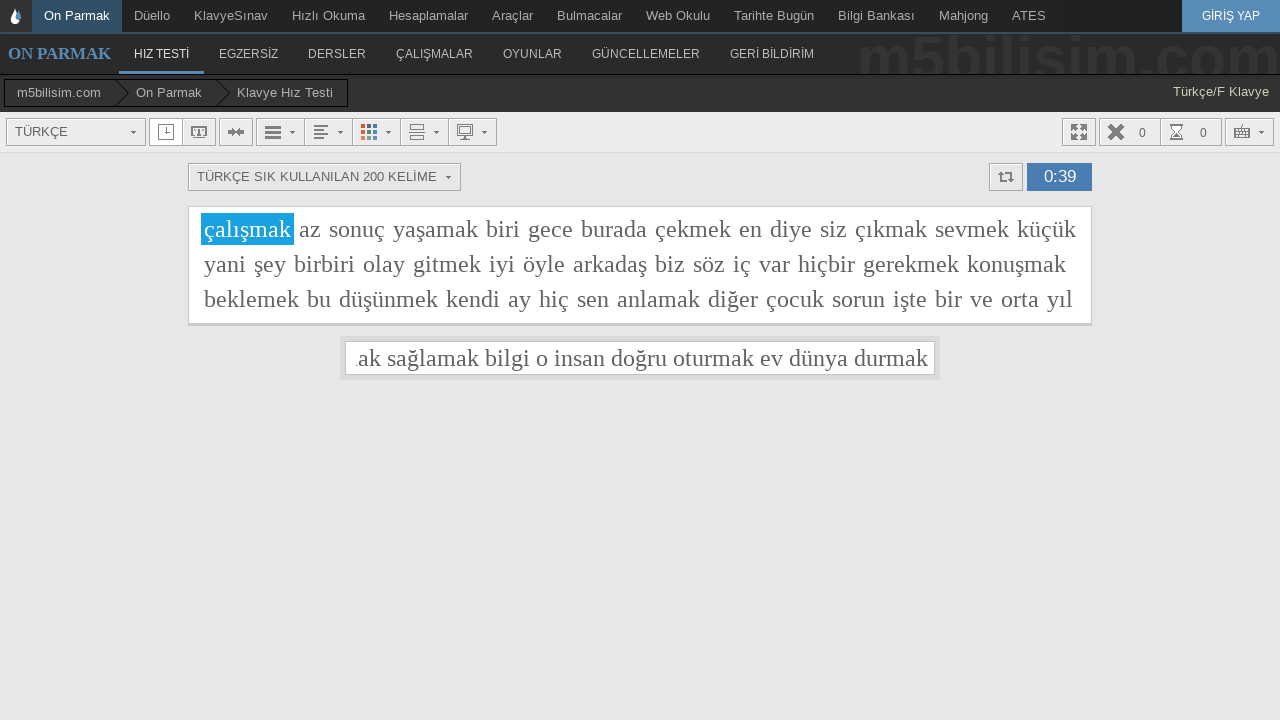

Typed word 'hep' into input field on #yaziyaz
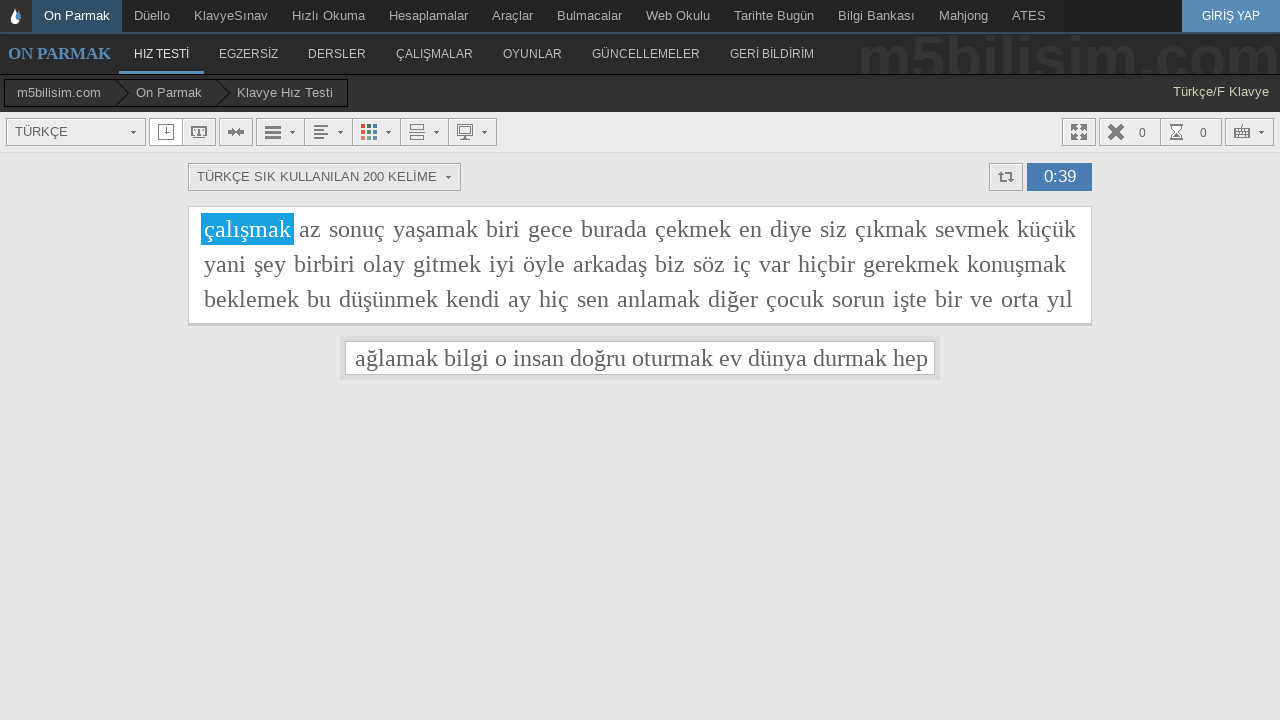

Typed word 'böyle' into input field on #yaziyaz
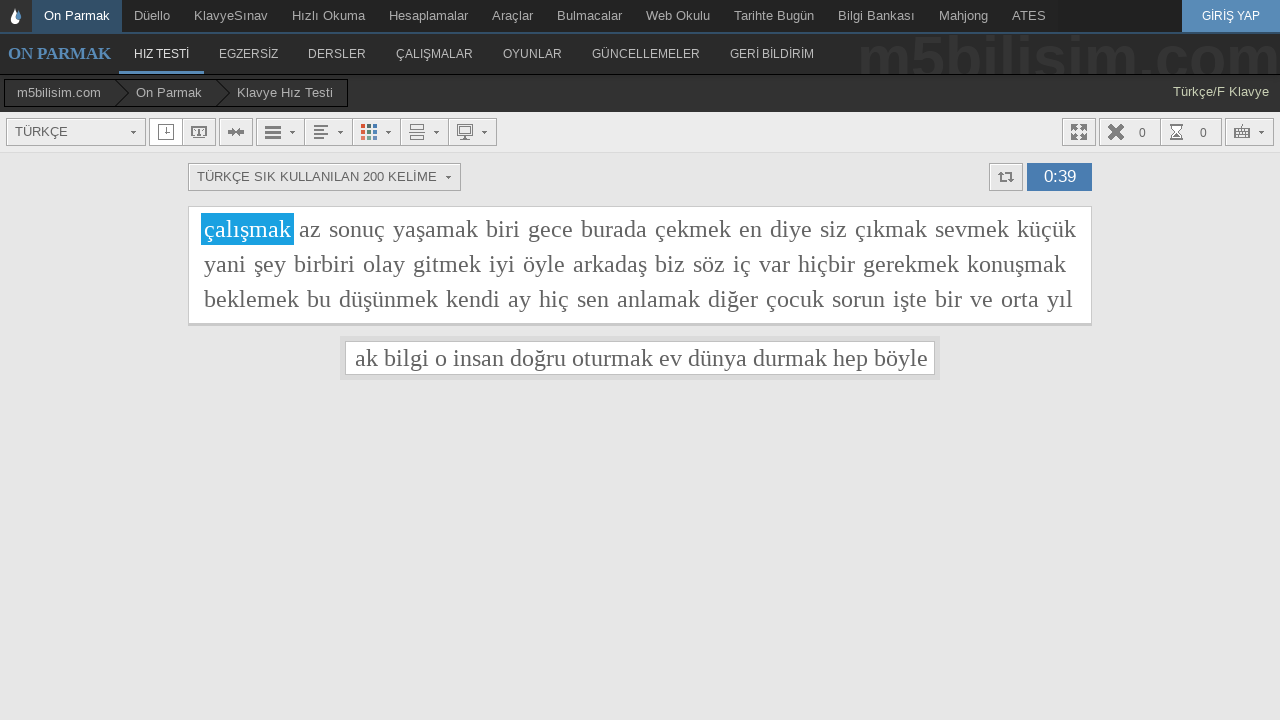

Typed word 'sistem' into input field on #yaziyaz
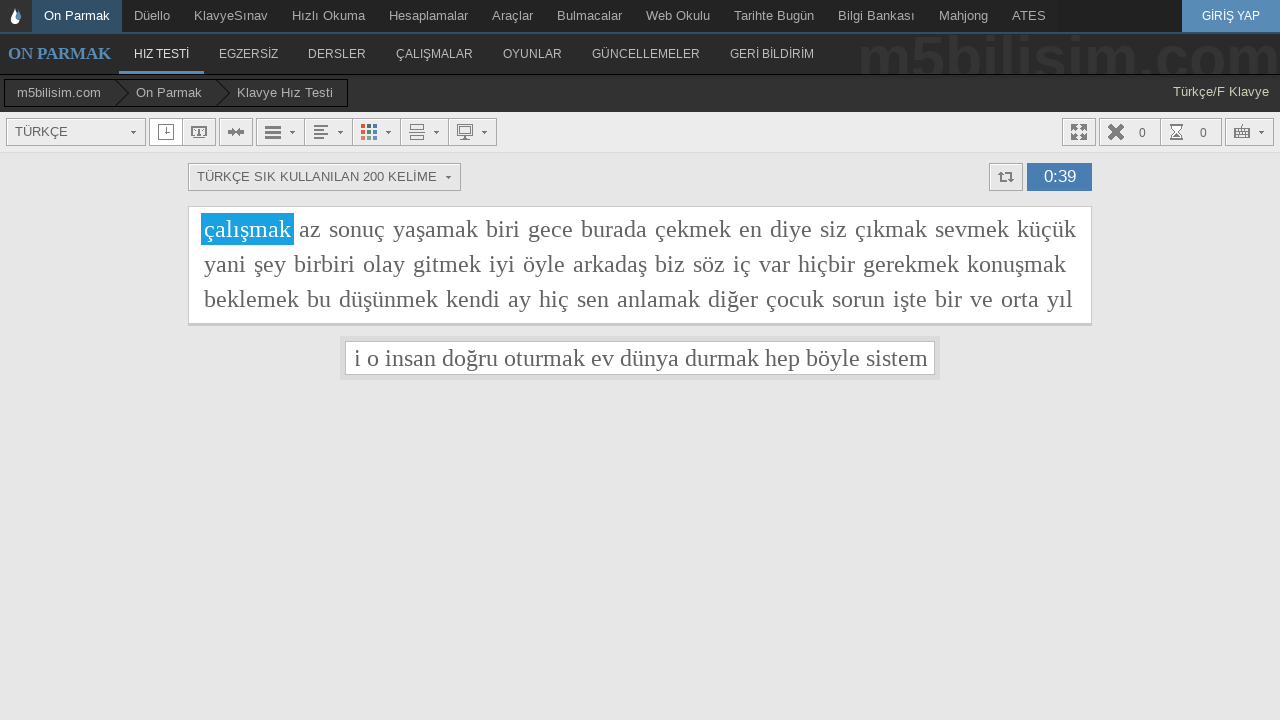

Typed word 'dönmek' into input field on #yaziyaz
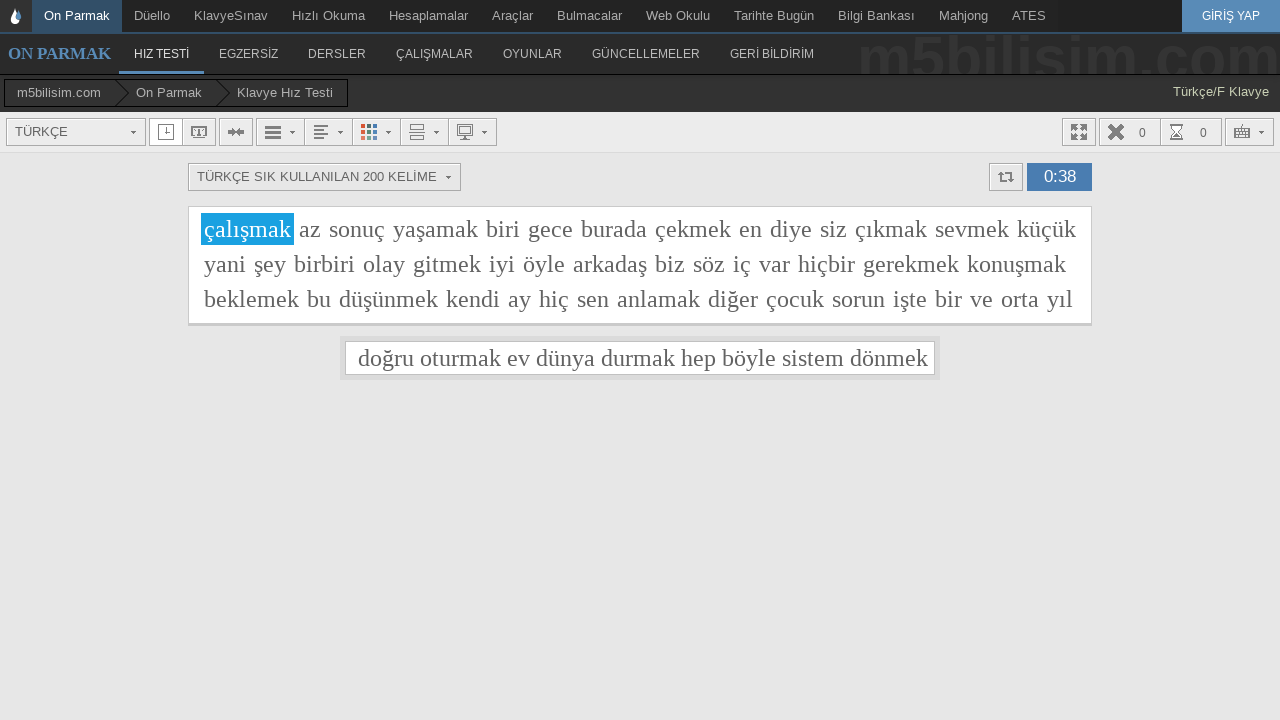

Typed word 'son' into input field on #yaziyaz
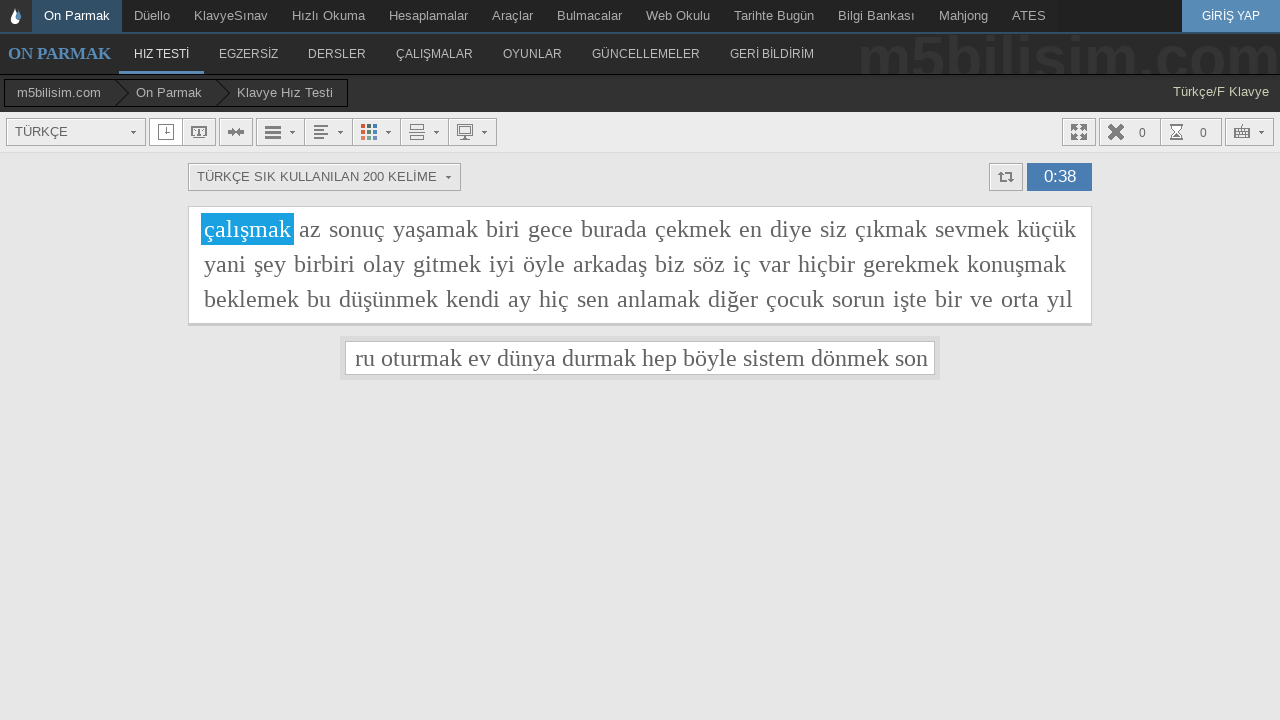

Typed word 'gün' into input field on #yaziyaz
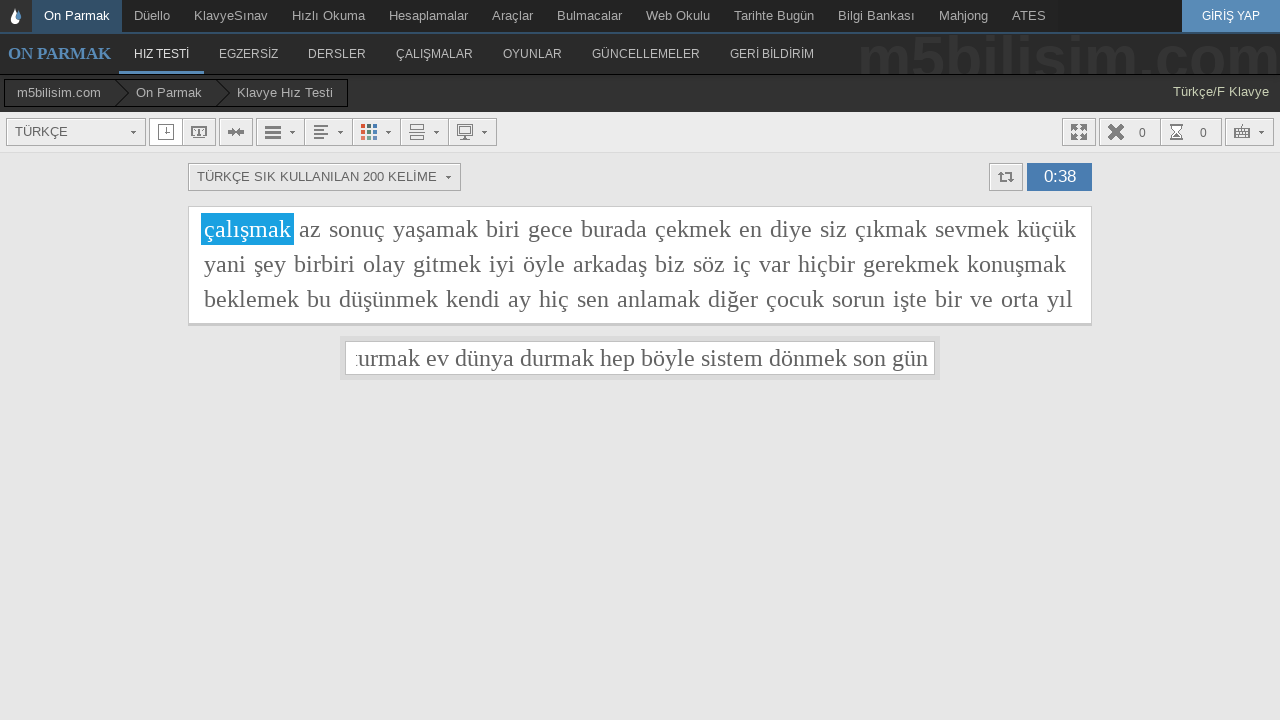

Typed word 'neden' into input field on #yaziyaz
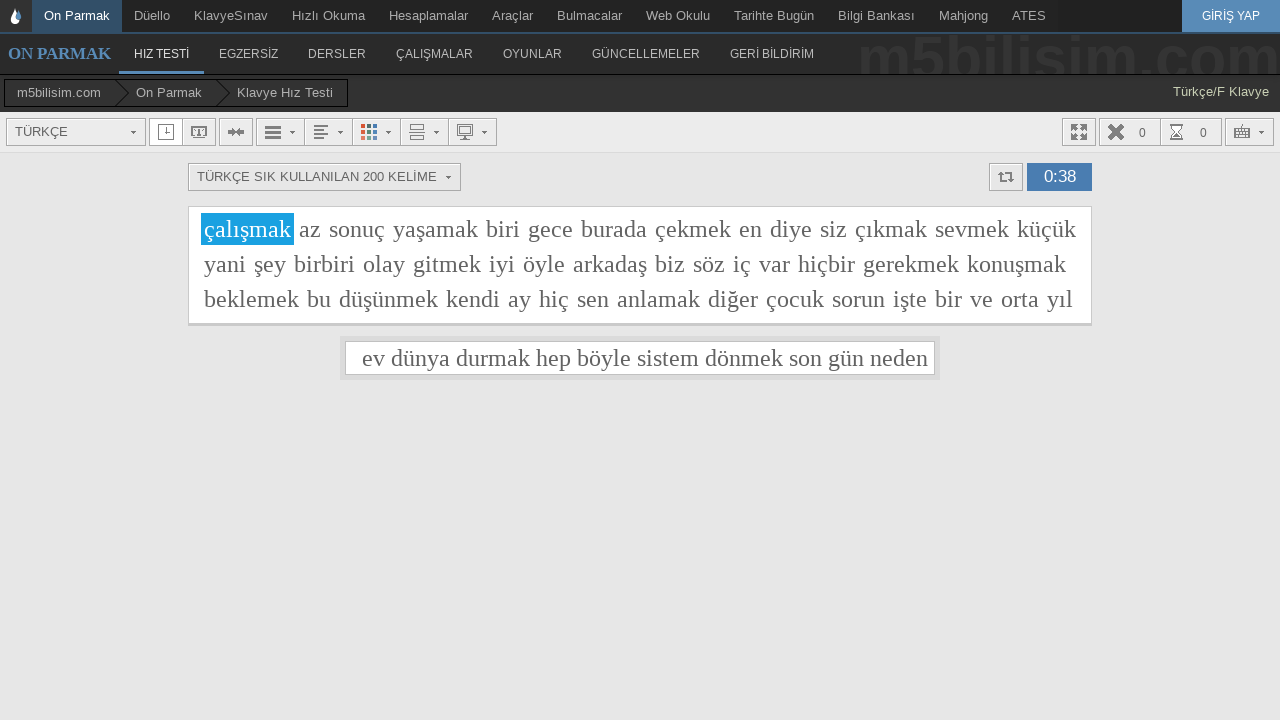

Typed word 'tutmak' into input field on #yaziyaz
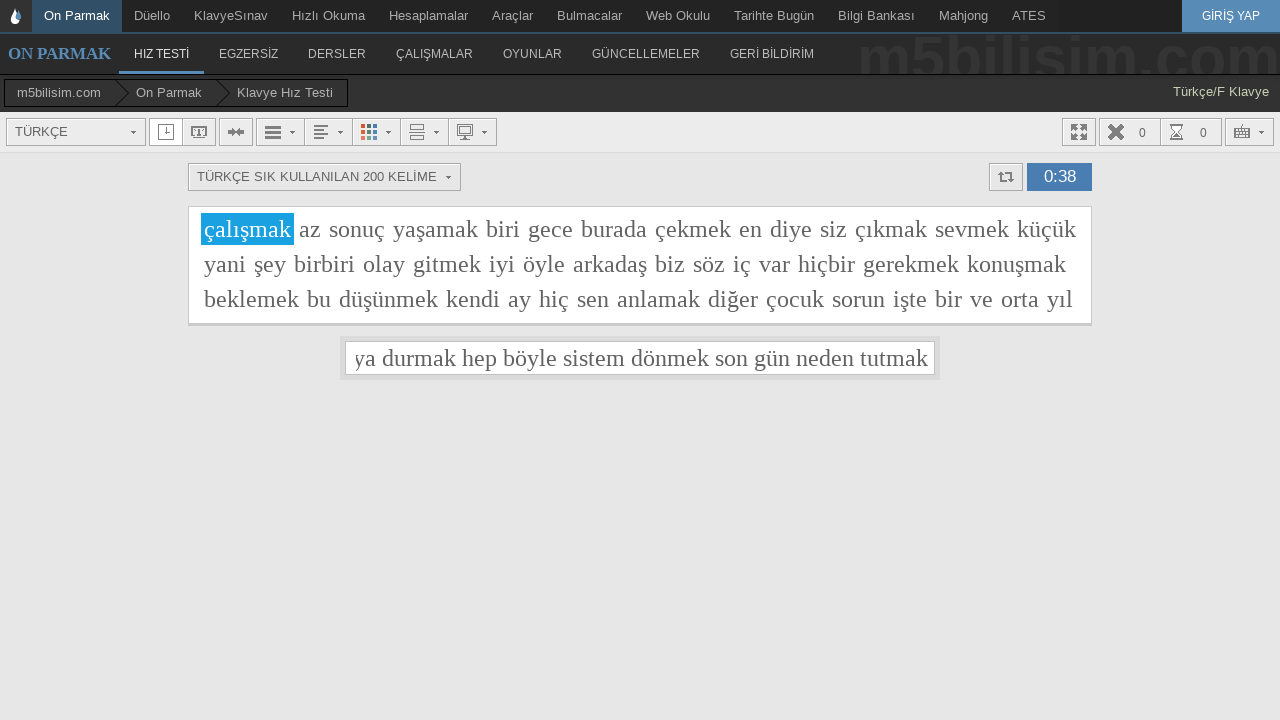

Typed word 'alt' into input field on #yaziyaz
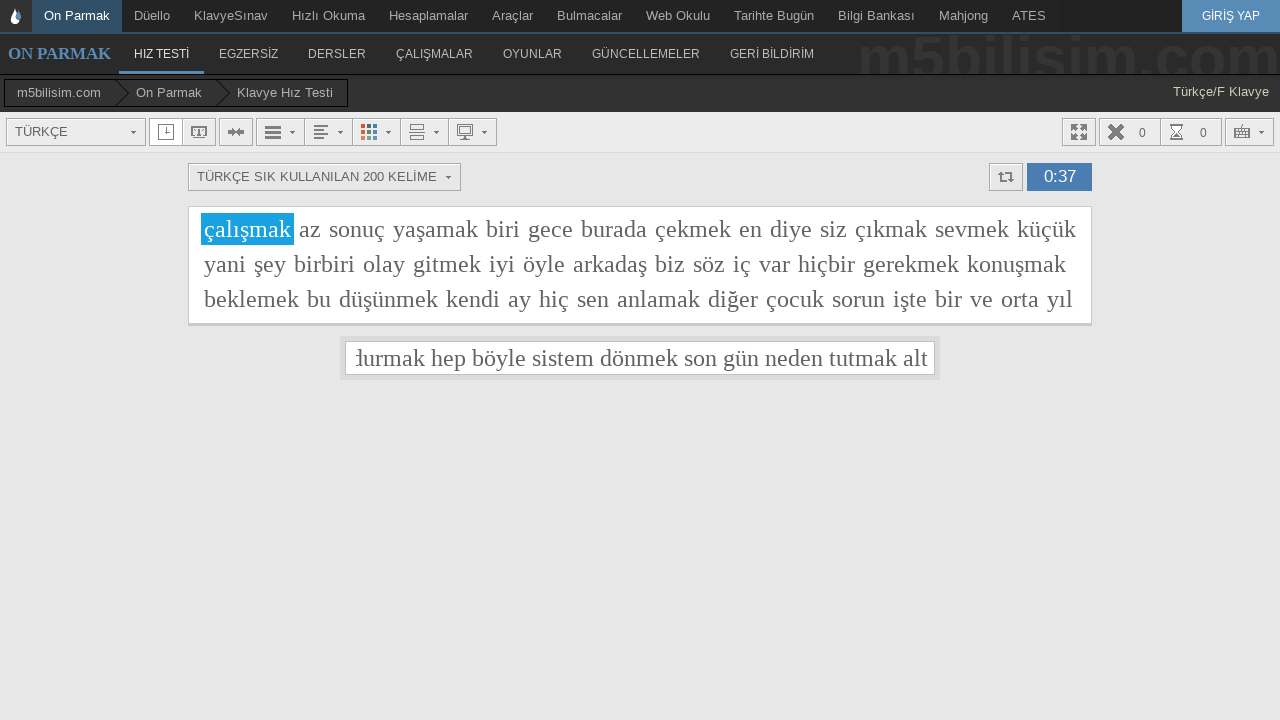

Typed word 'sadece' into input field on #yaziyaz
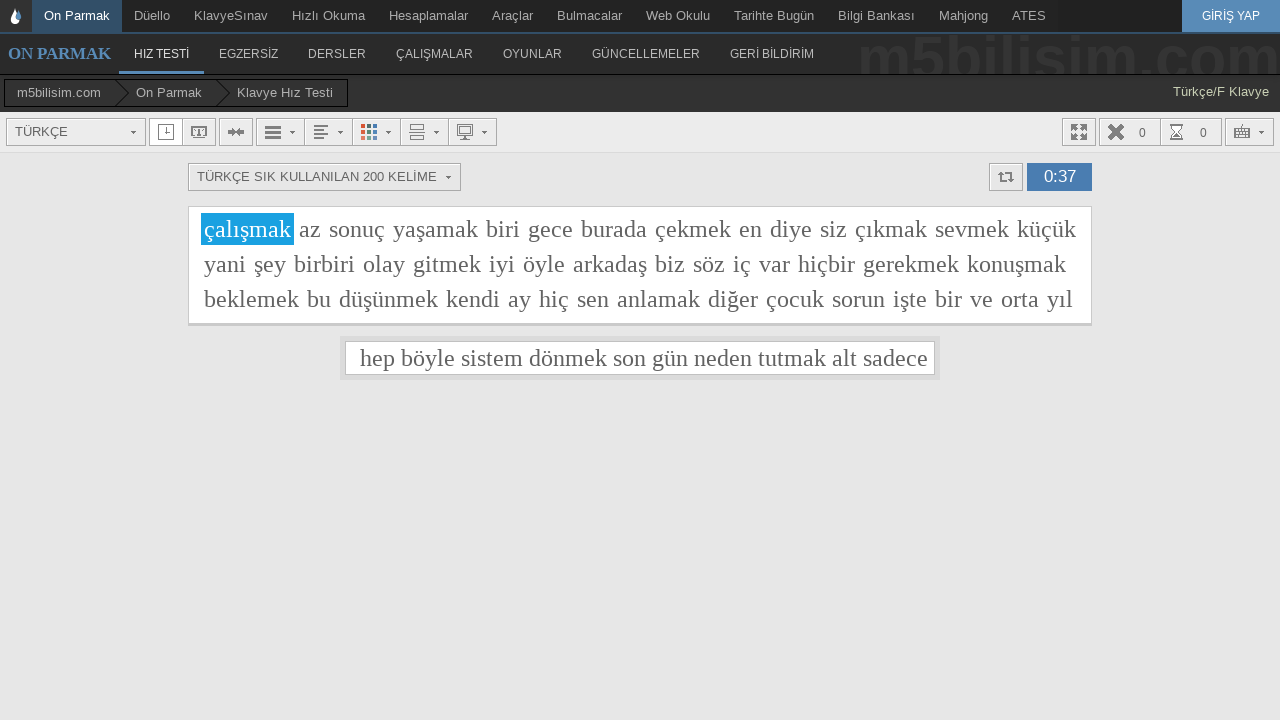

Typed word 'yüzde' into input field on #yaziyaz
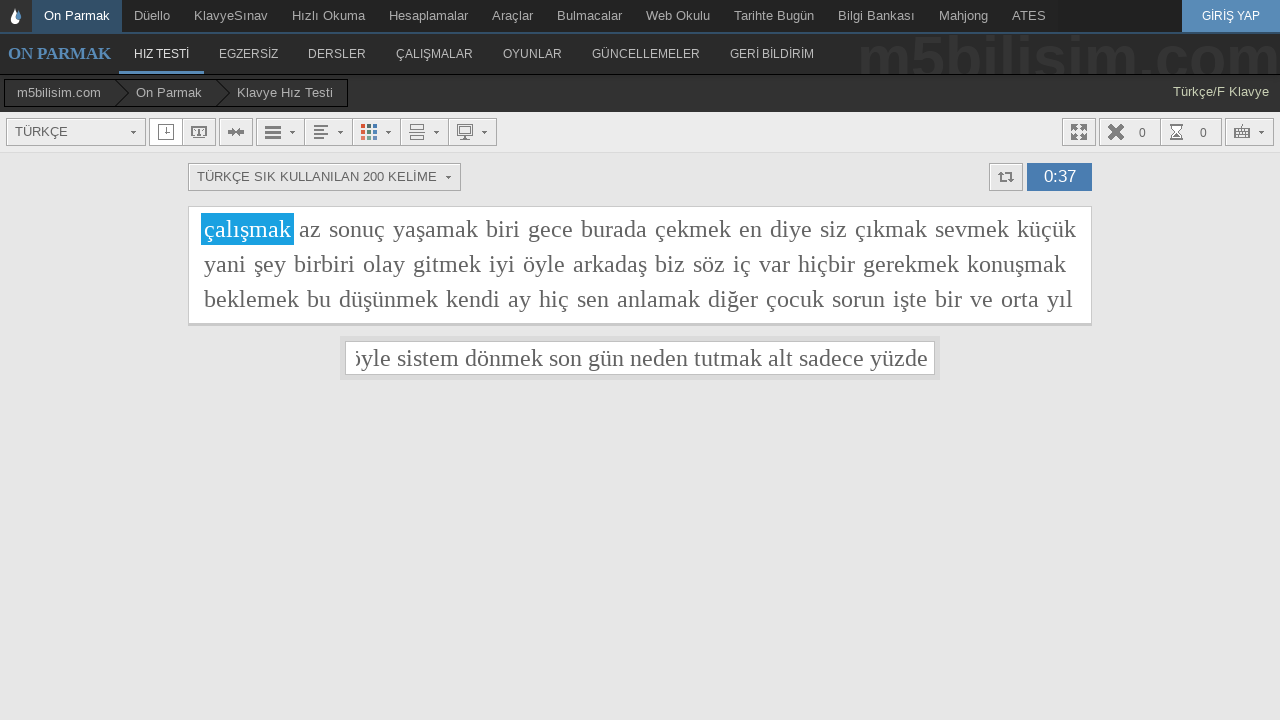

Typed word 'sormak' into input field on #yaziyaz
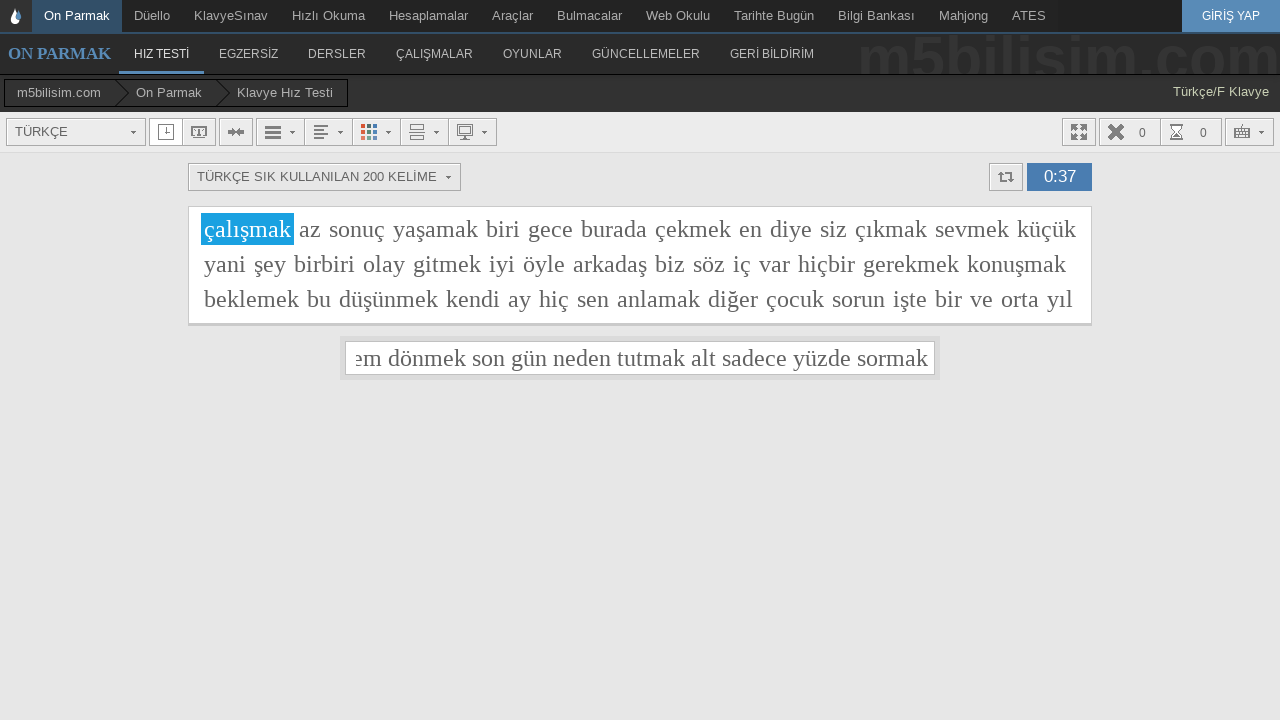

Typed word 'geçmek' into input field on #yaziyaz
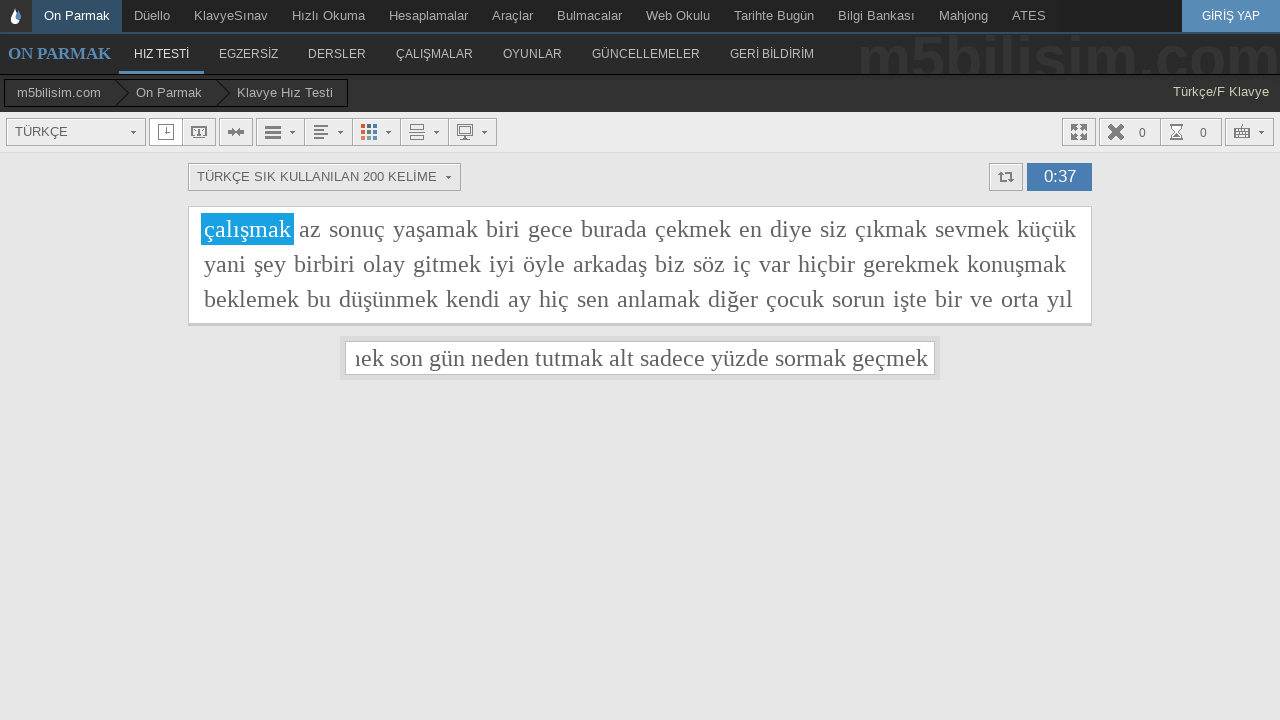

Typed word 'bunun' into input field on #yaziyaz
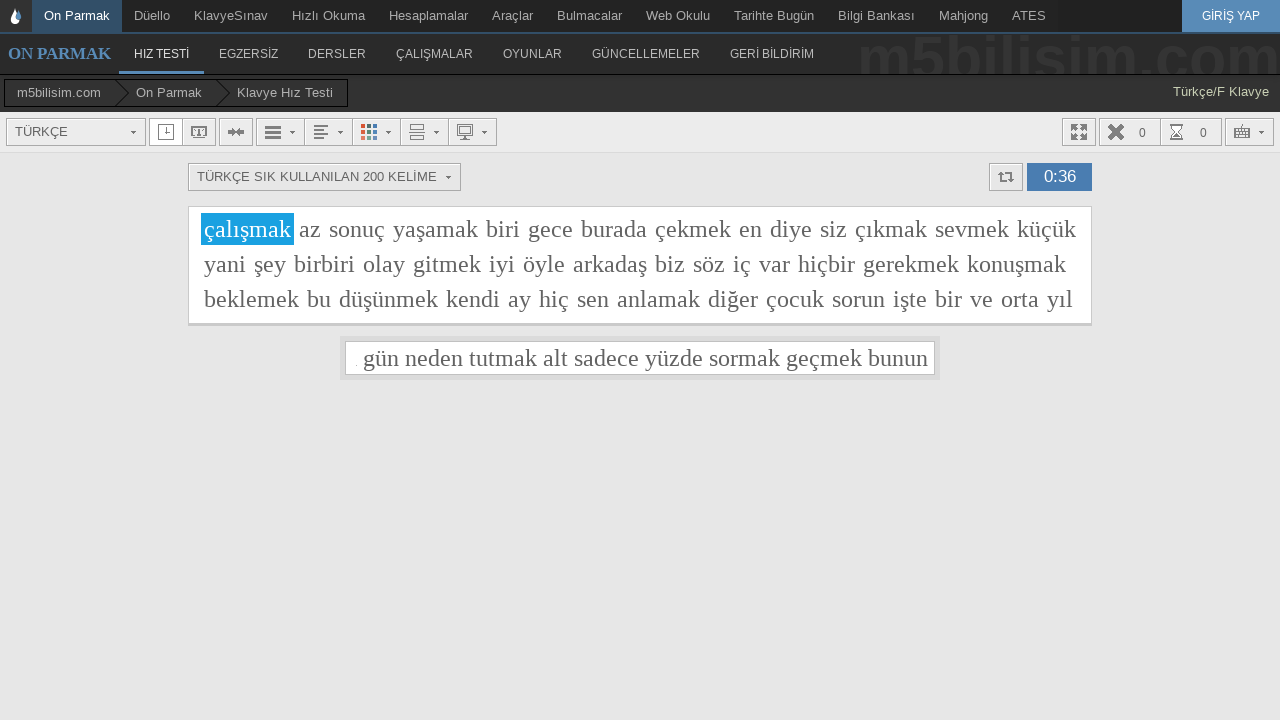

Typed word 'yüz' into input field on #yaziyaz
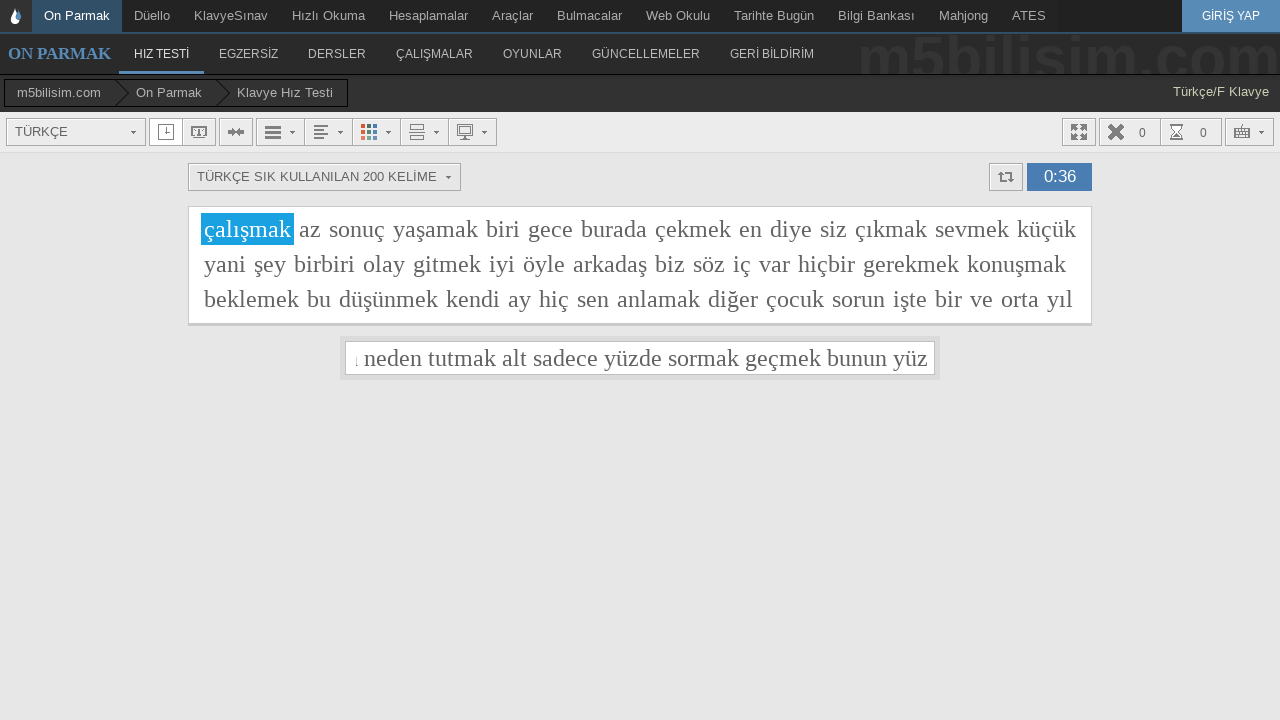

Typed word 'anlatmak' into input field on #yaziyaz
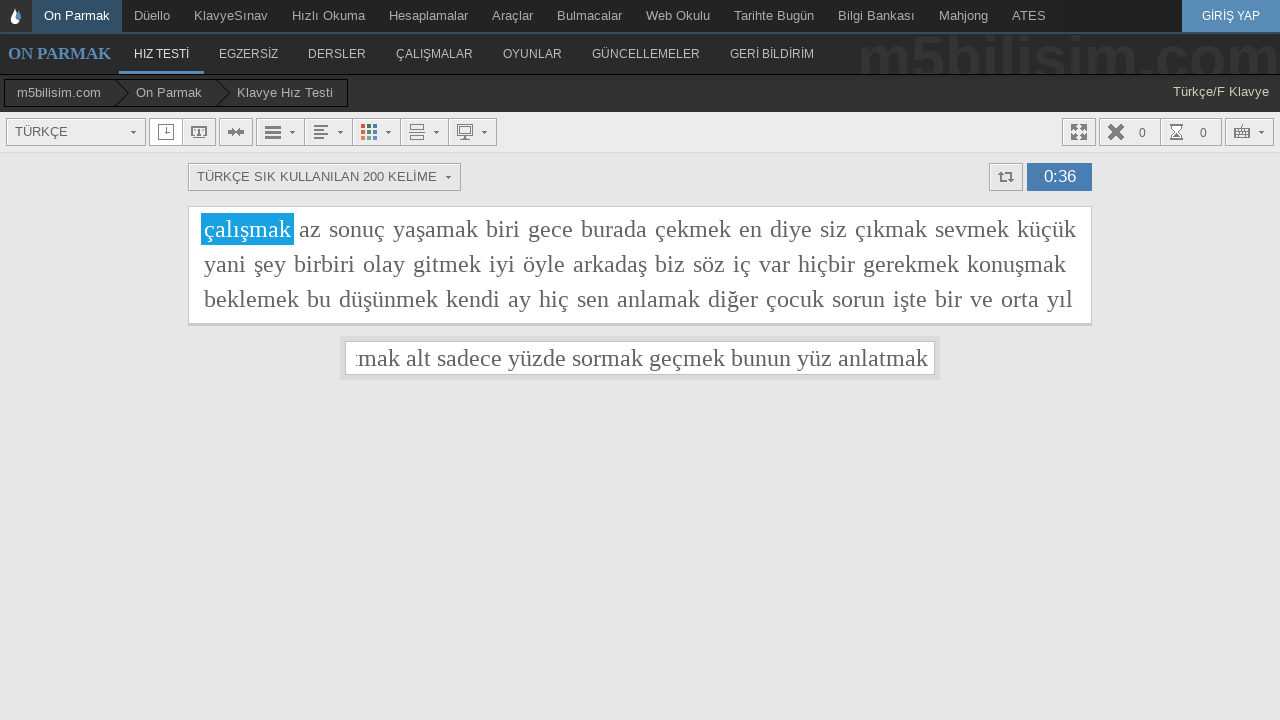

Typed word 'yapmak' into input field on #yaziyaz
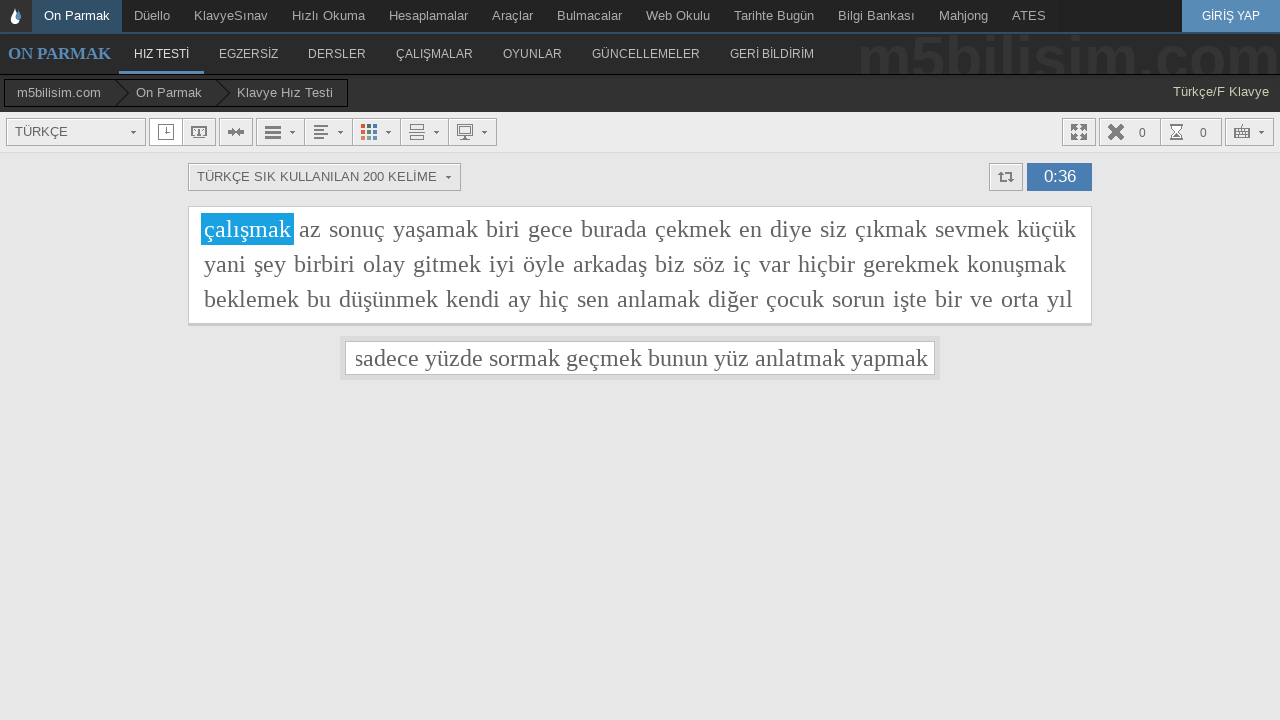

Typed word 'bulunmak' into input field on #yaziyaz
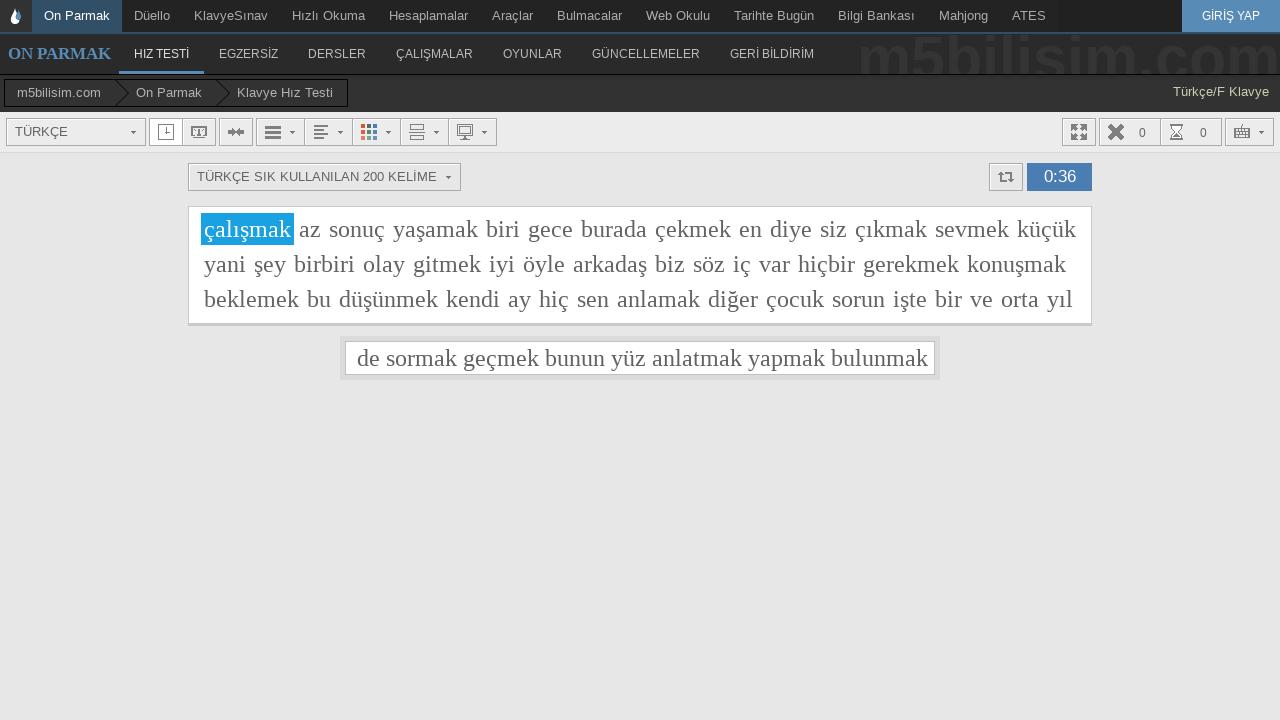

Typed word 'değil' into input field on #yaziyaz
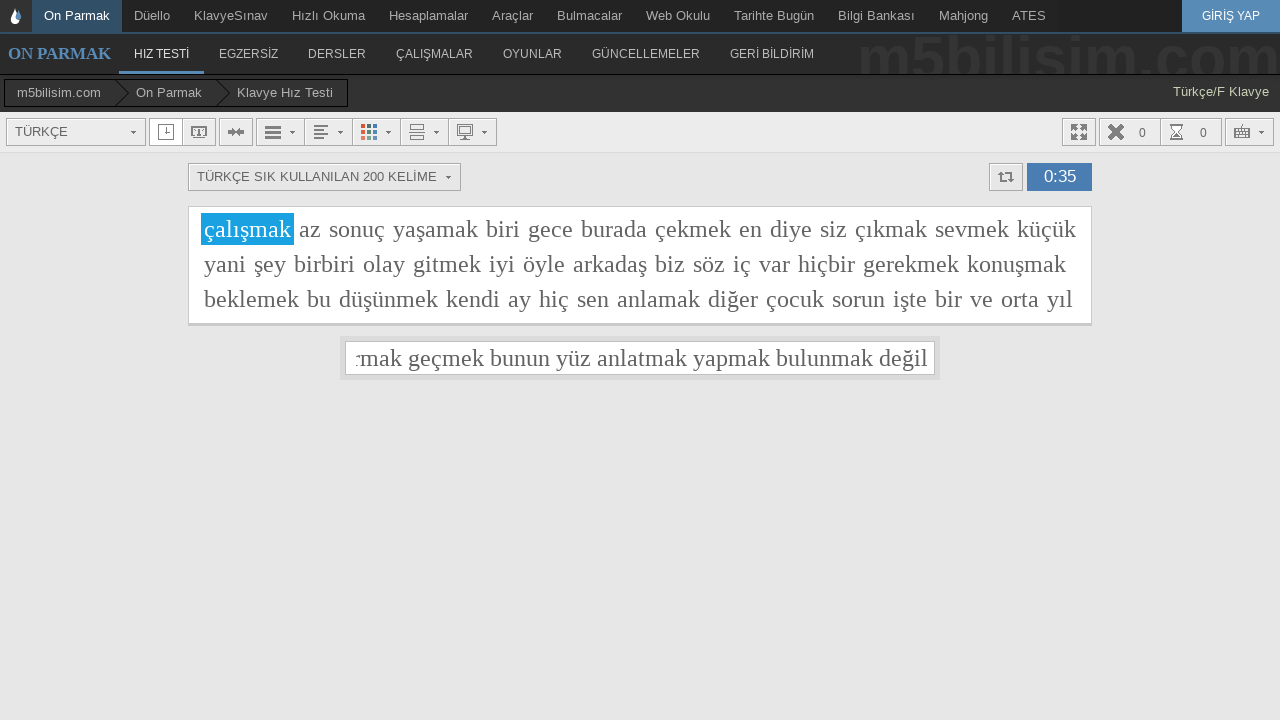

Typed word 'ya' into input field on #yaziyaz
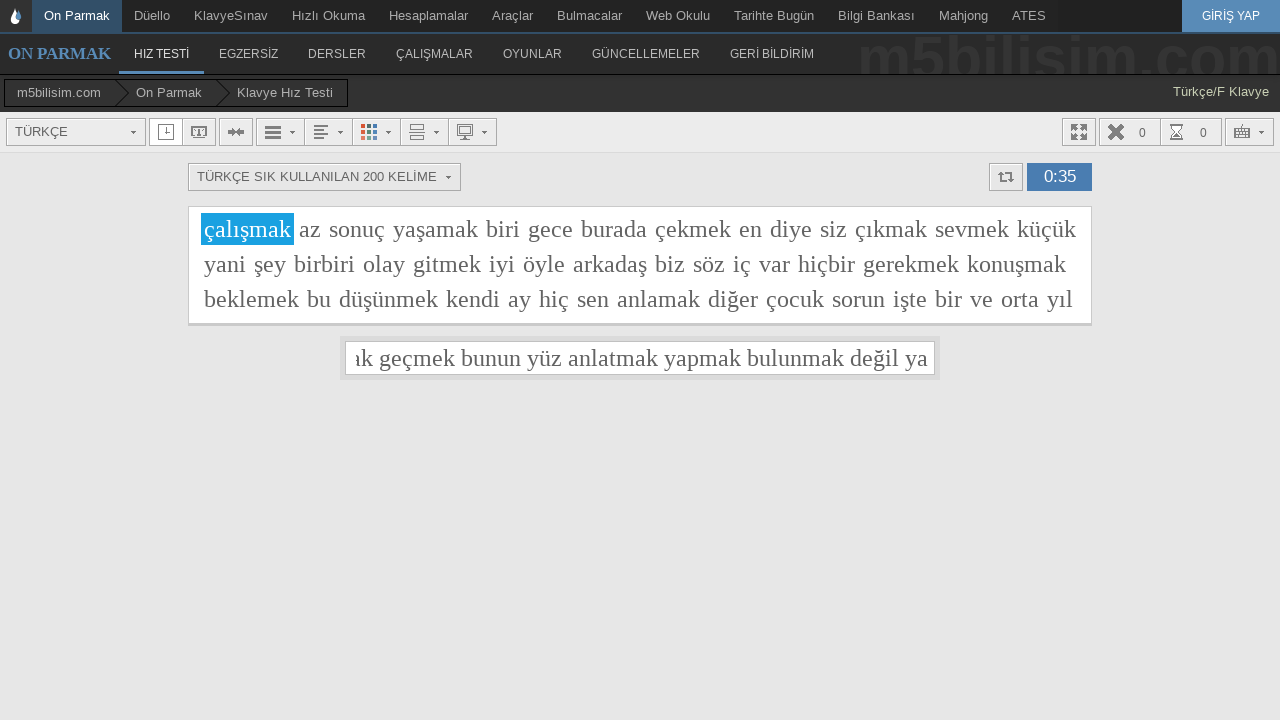

Typed word 'güzel' into input field on #yaziyaz
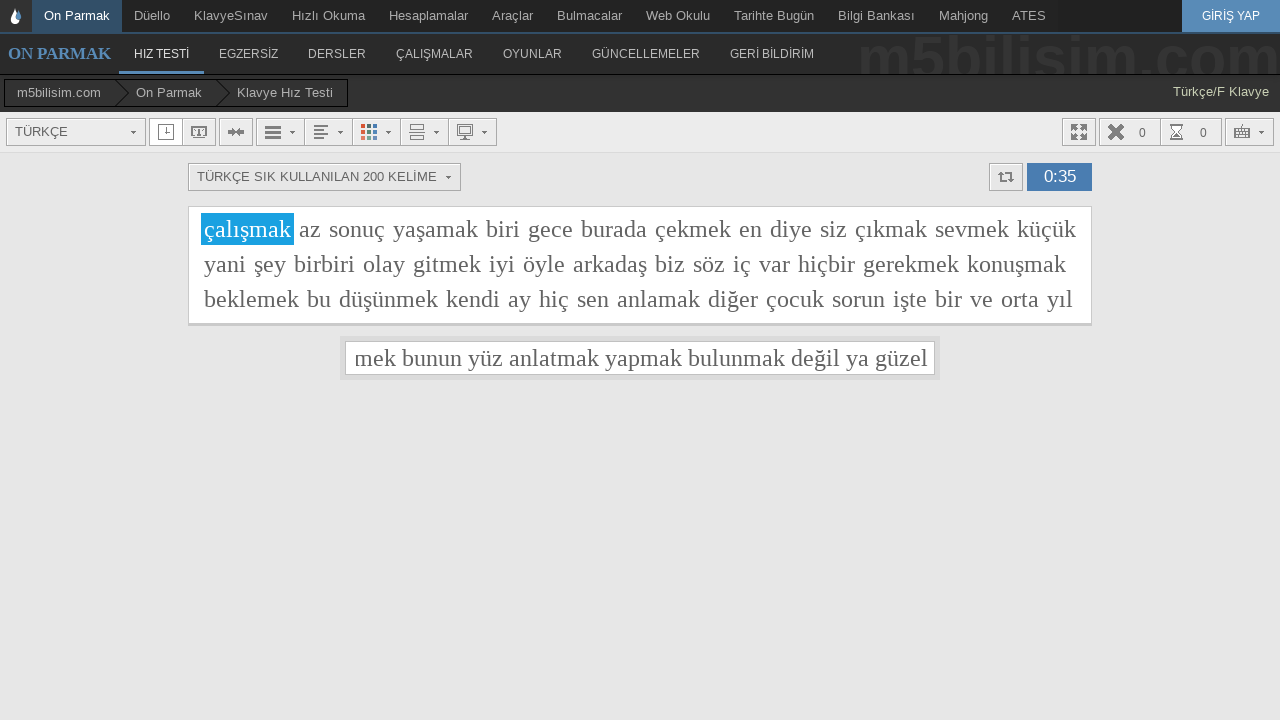

Typed word 'atmak' into input field on #yaziyaz
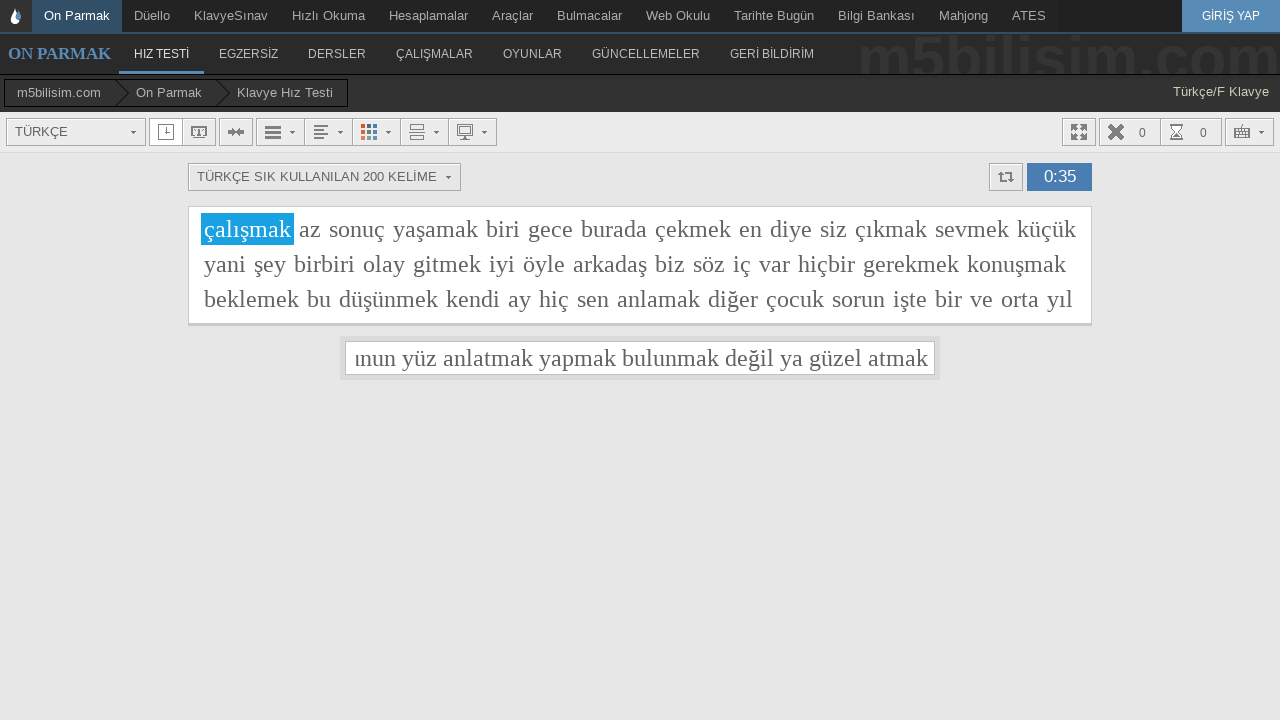

Typed word 'baş' into input field on #yaziyaz
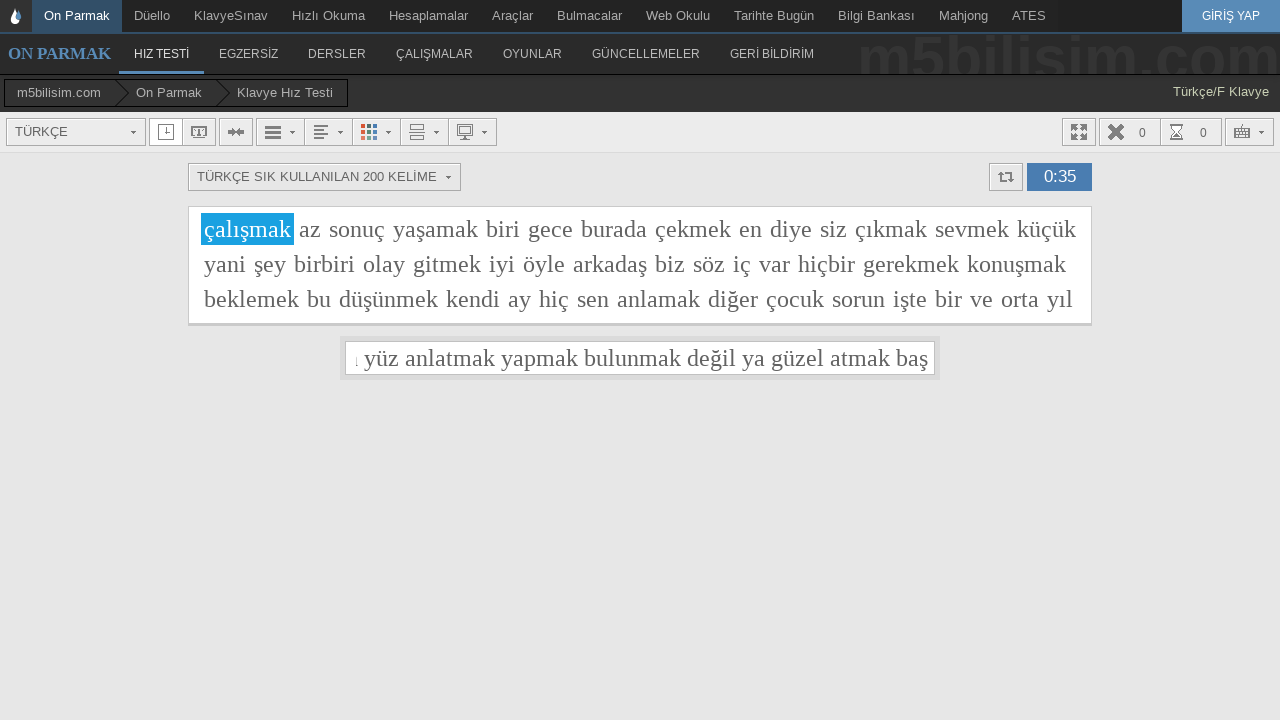

Typed word 'içinde' into input field on #yaziyaz
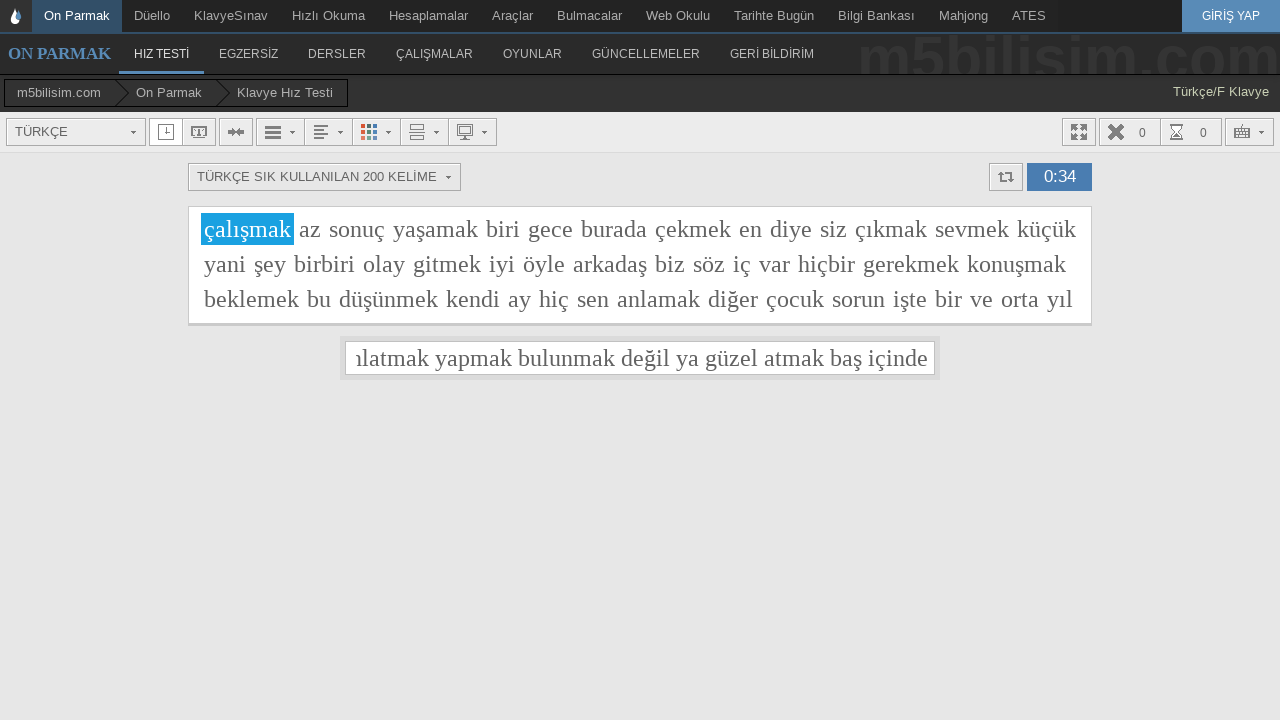

Typed word 'her' into input field on #yaziyaz
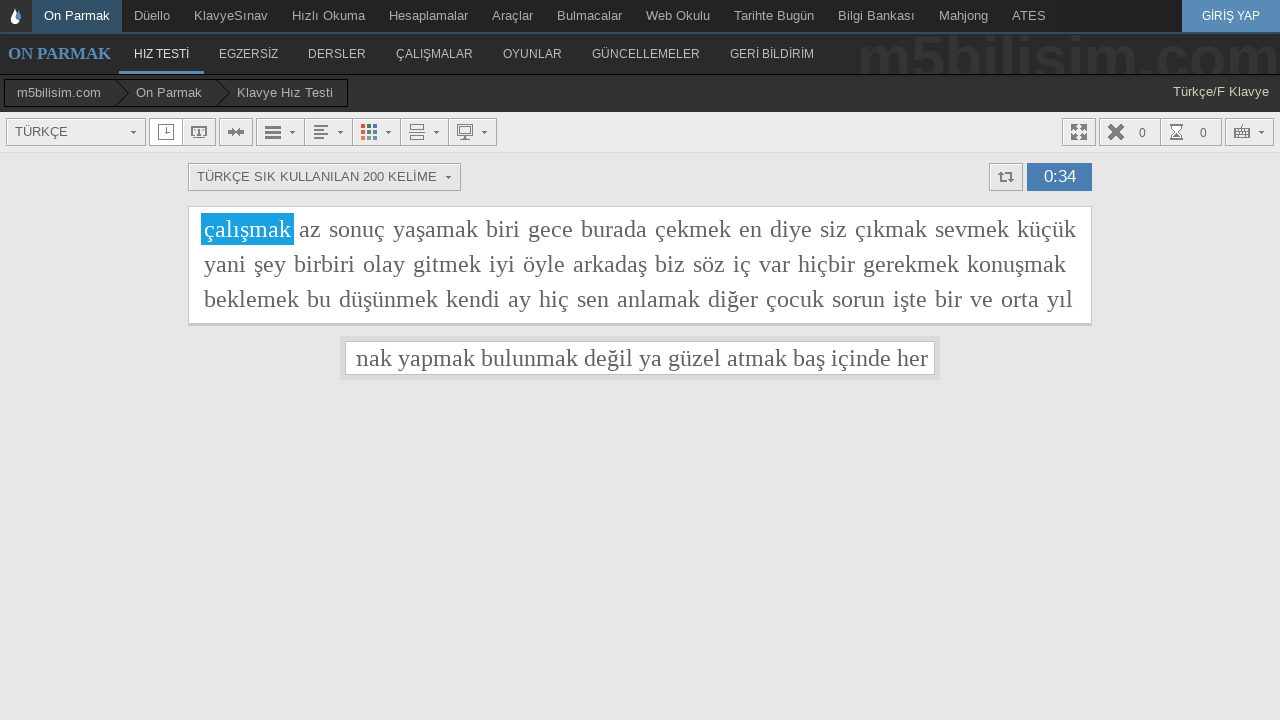

Typed word 'istemek' into input field on #yaziyaz
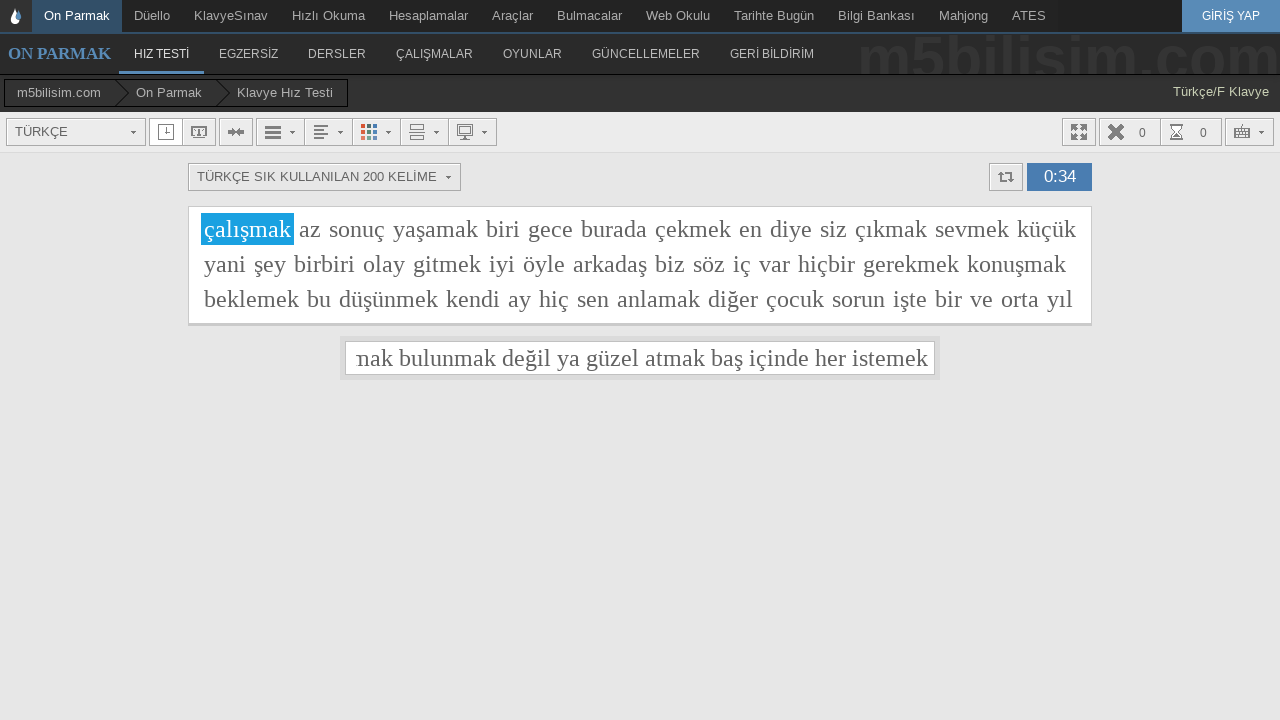

Typed word 'hal' into input field on #yaziyaz
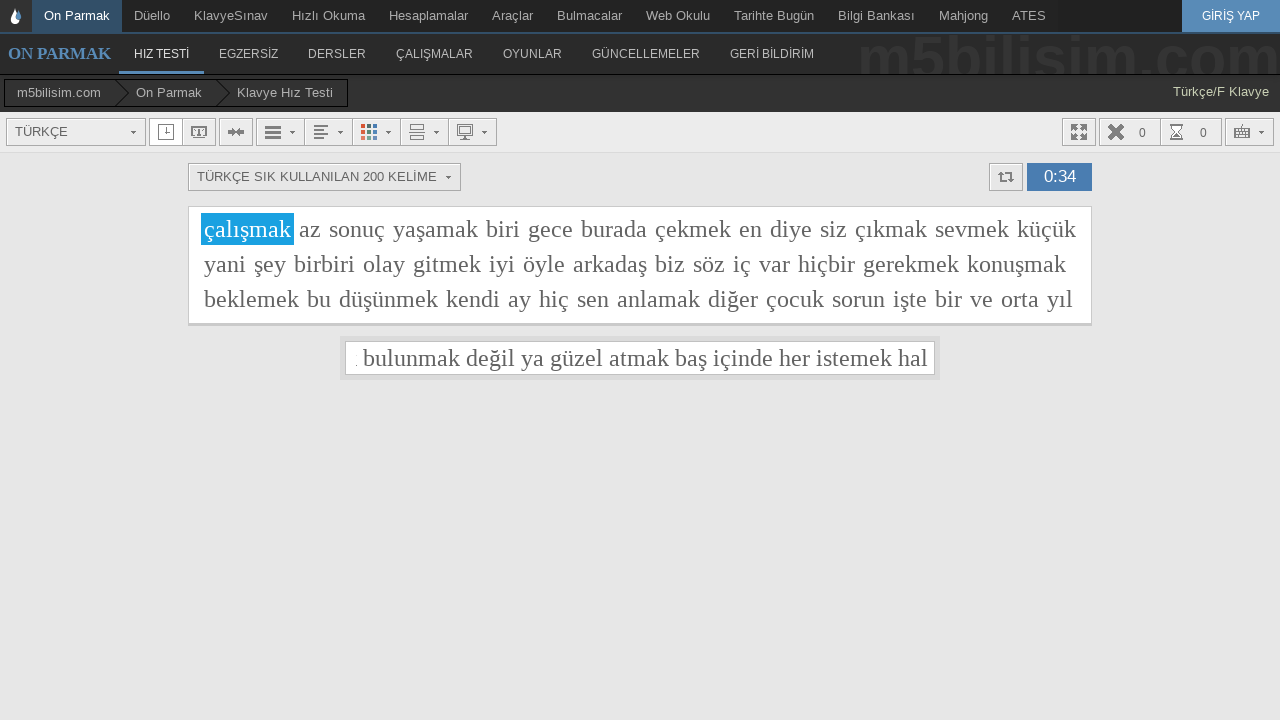

Typed word 'yine' into input field on #yaziyaz
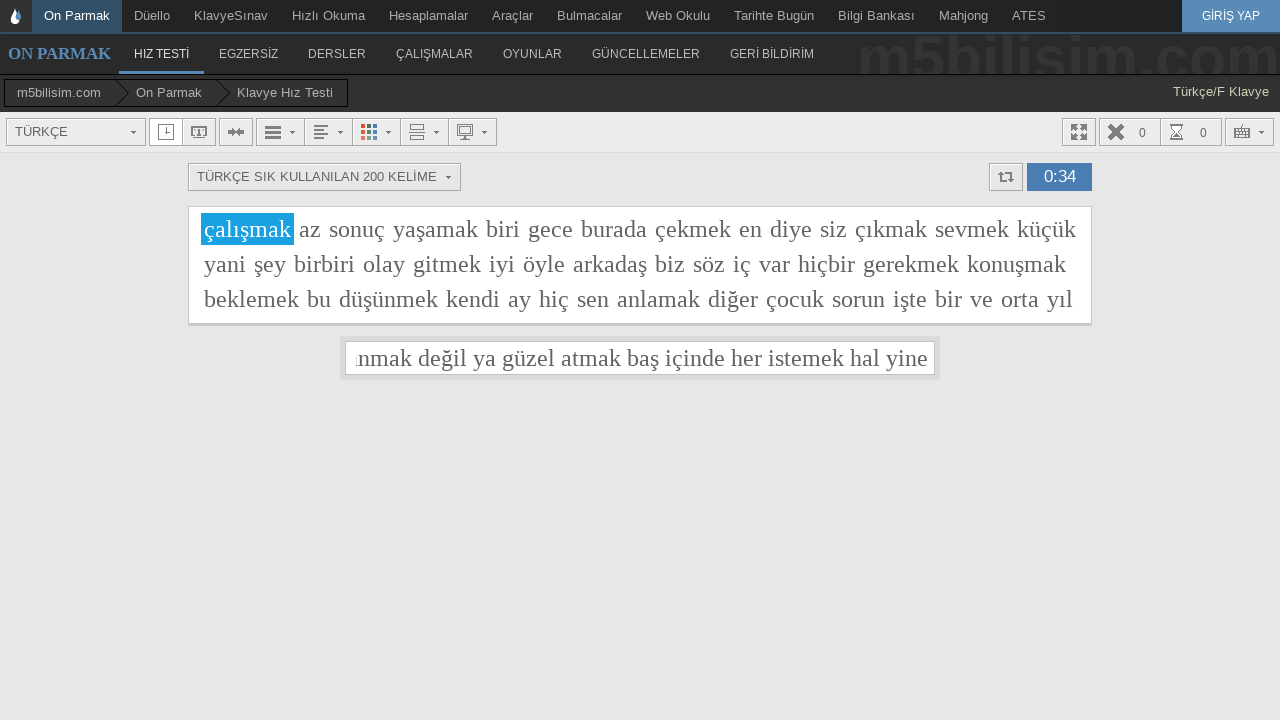

Typed word 'için' into input field on #yaziyaz
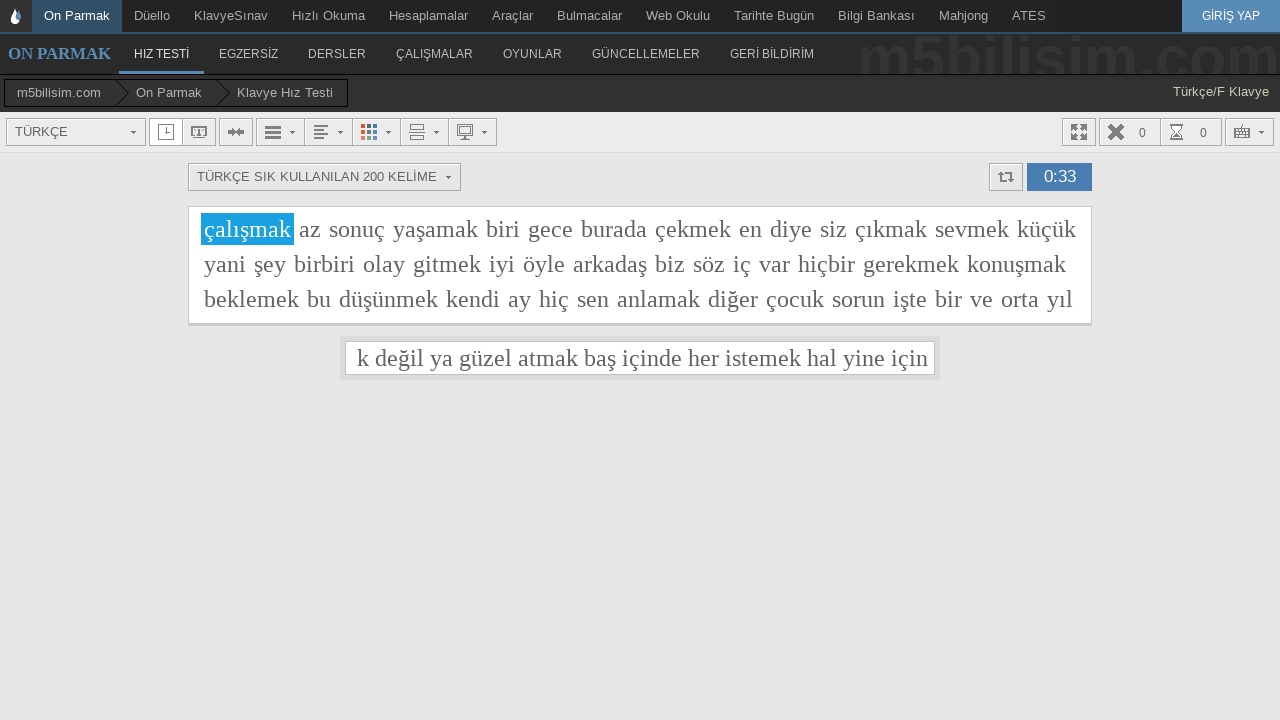

Typed word 'daha' into input field on #yaziyaz
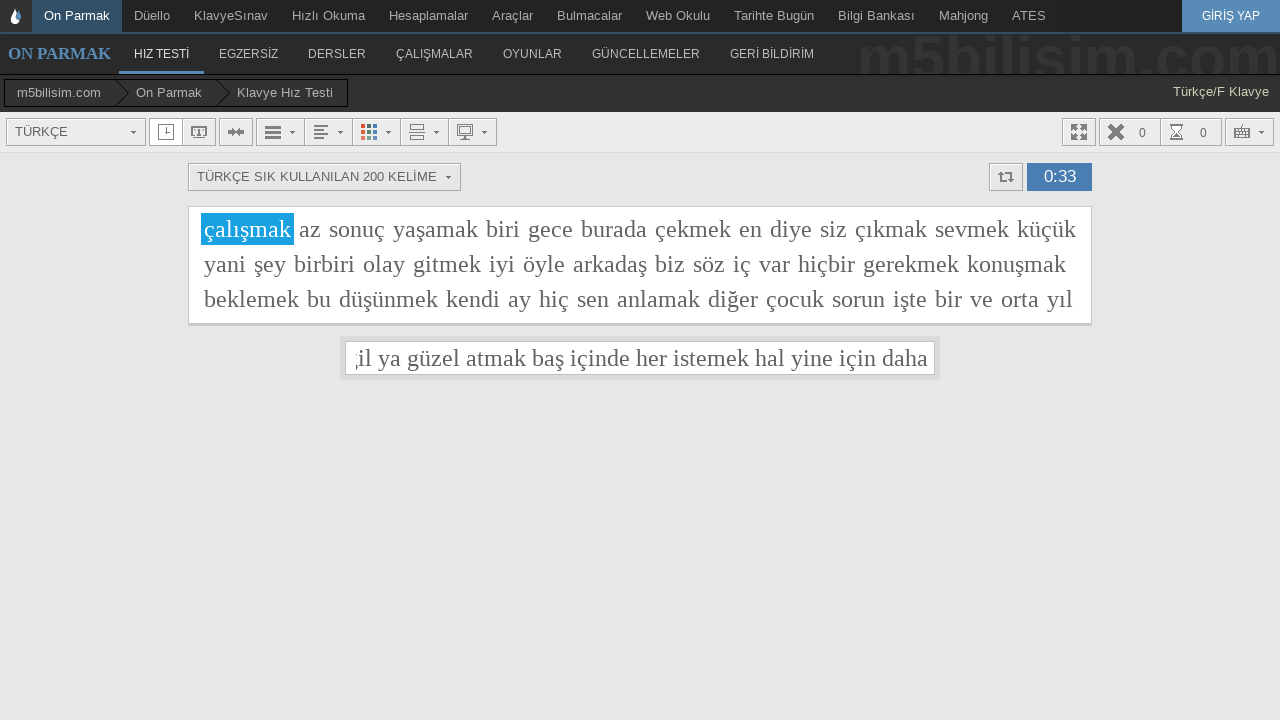

Typed word 'genç' into input field on #yaziyaz
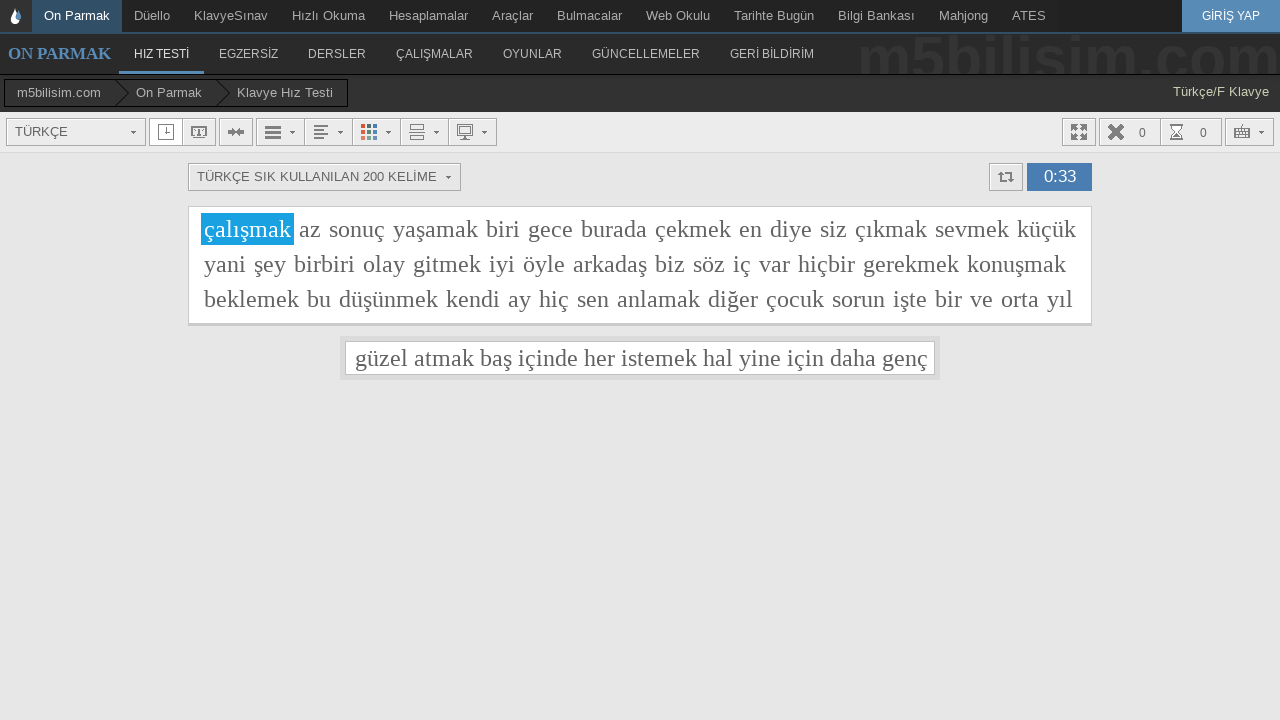

Typed word 'yan' into input field on #yaziyaz
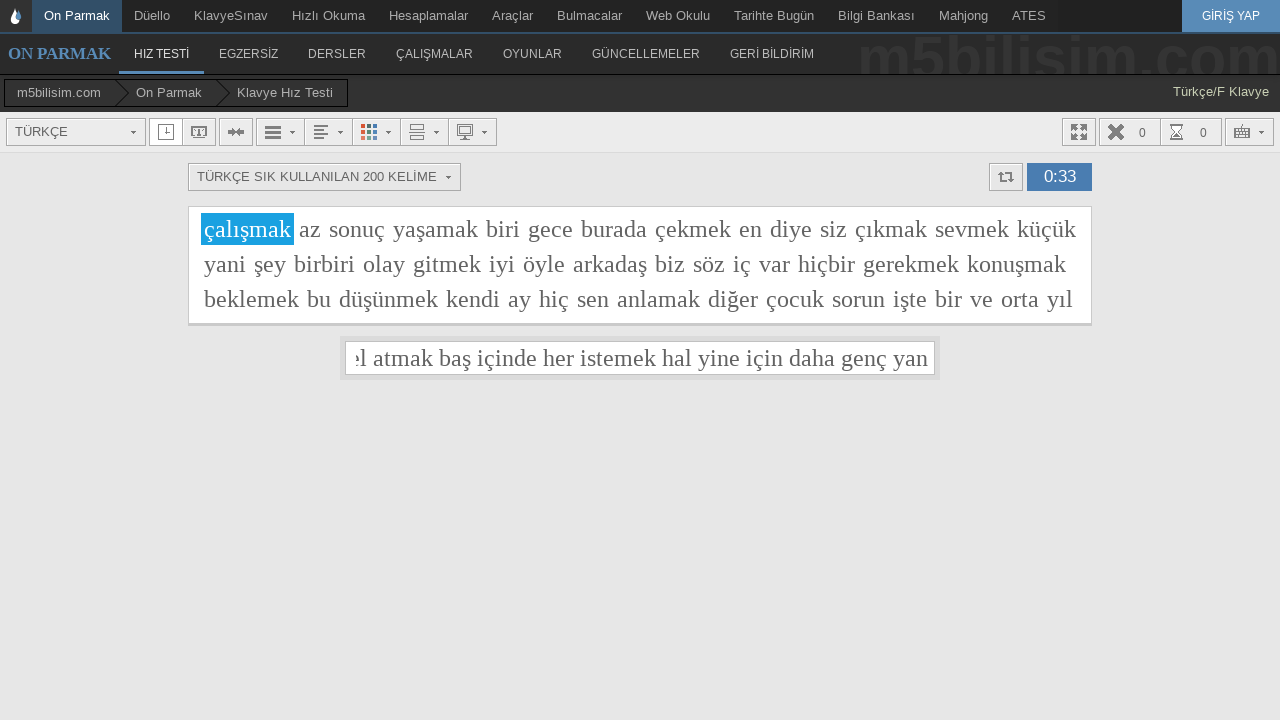

Typed word 'göstermek' into input field on #yaziyaz
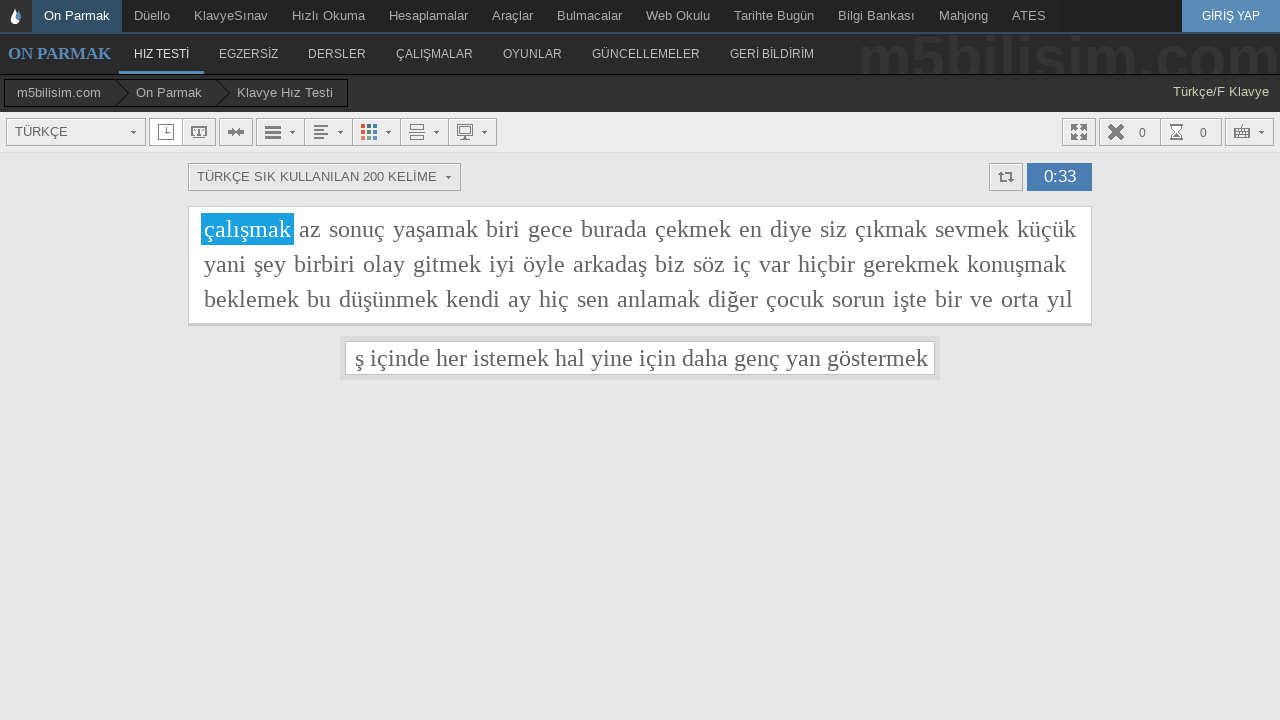

Typed word 'gelmek' into input field on #yaziyaz
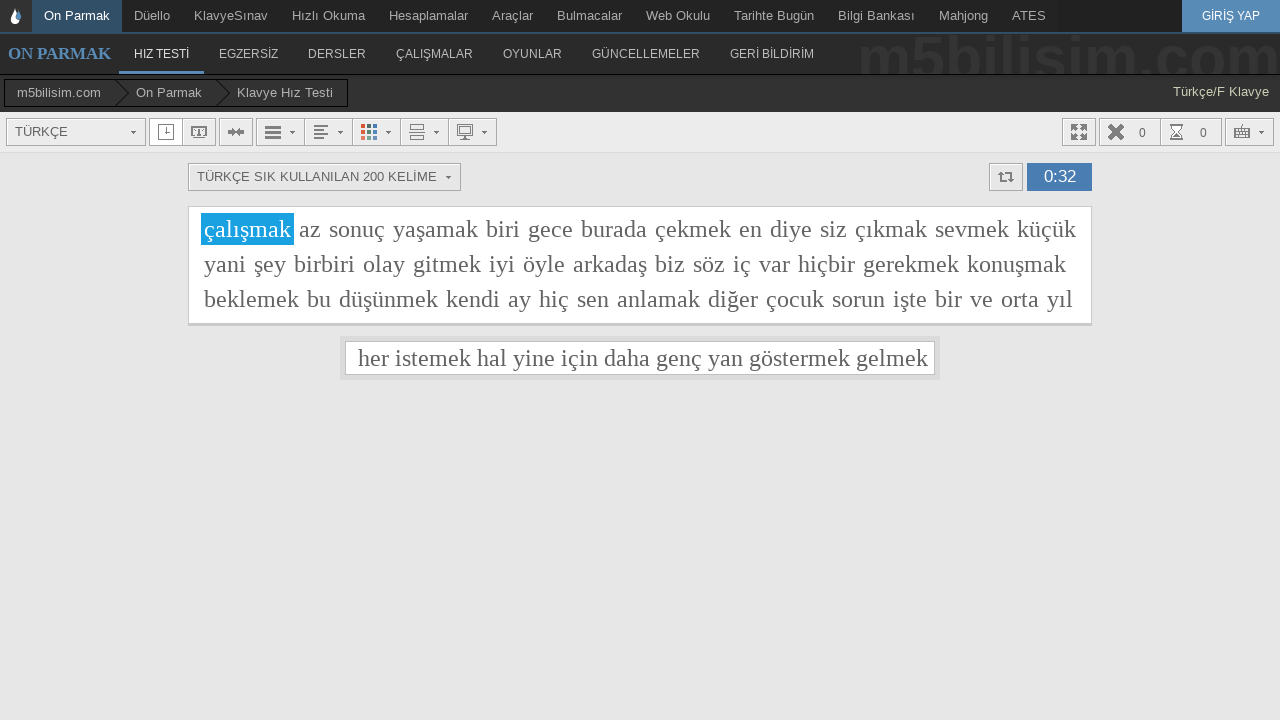

Typed word 'bile' into input field on #yaziyaz
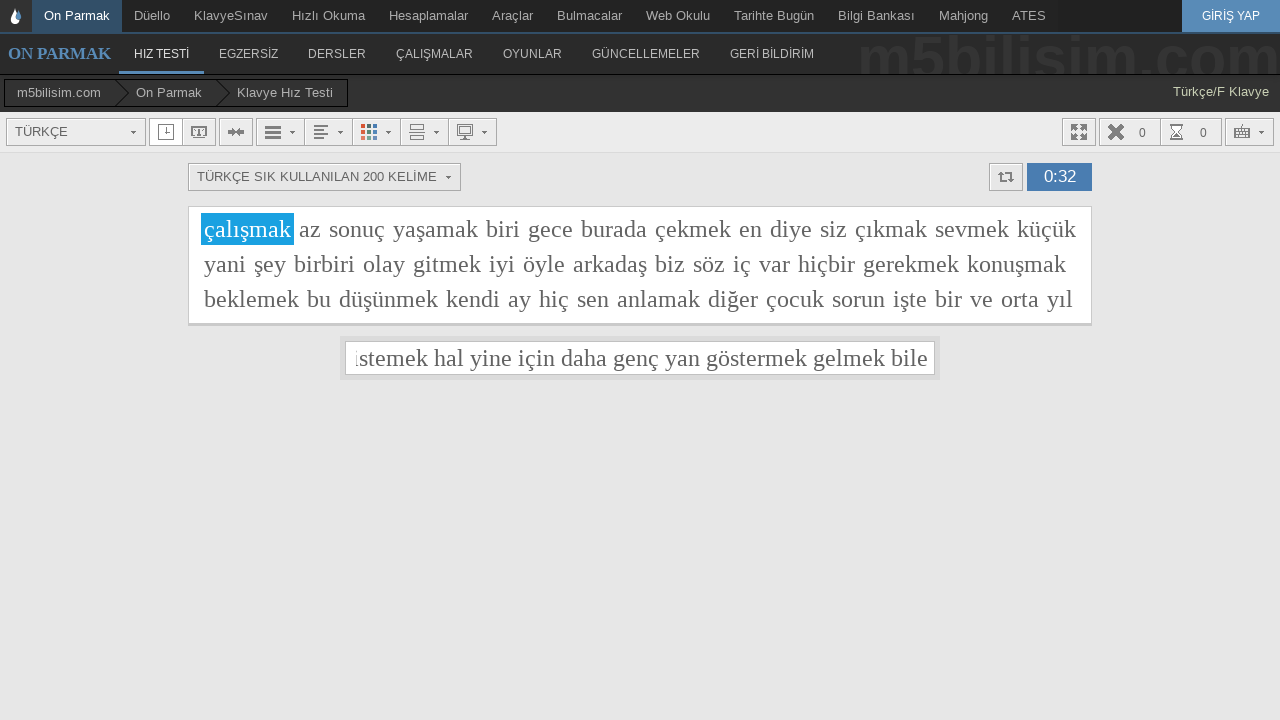

Typed word 'aynı' into input field on #yaziyaz
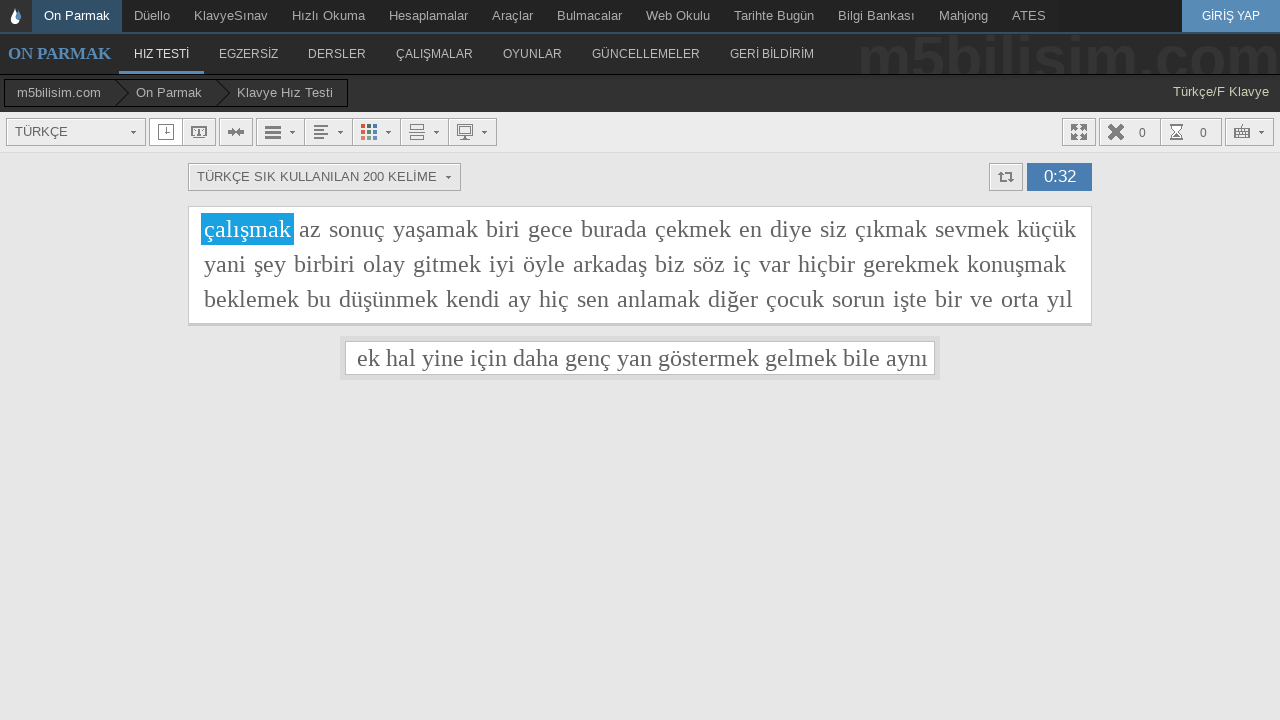

Typed word 'hemen' into input field on #yaziyaz
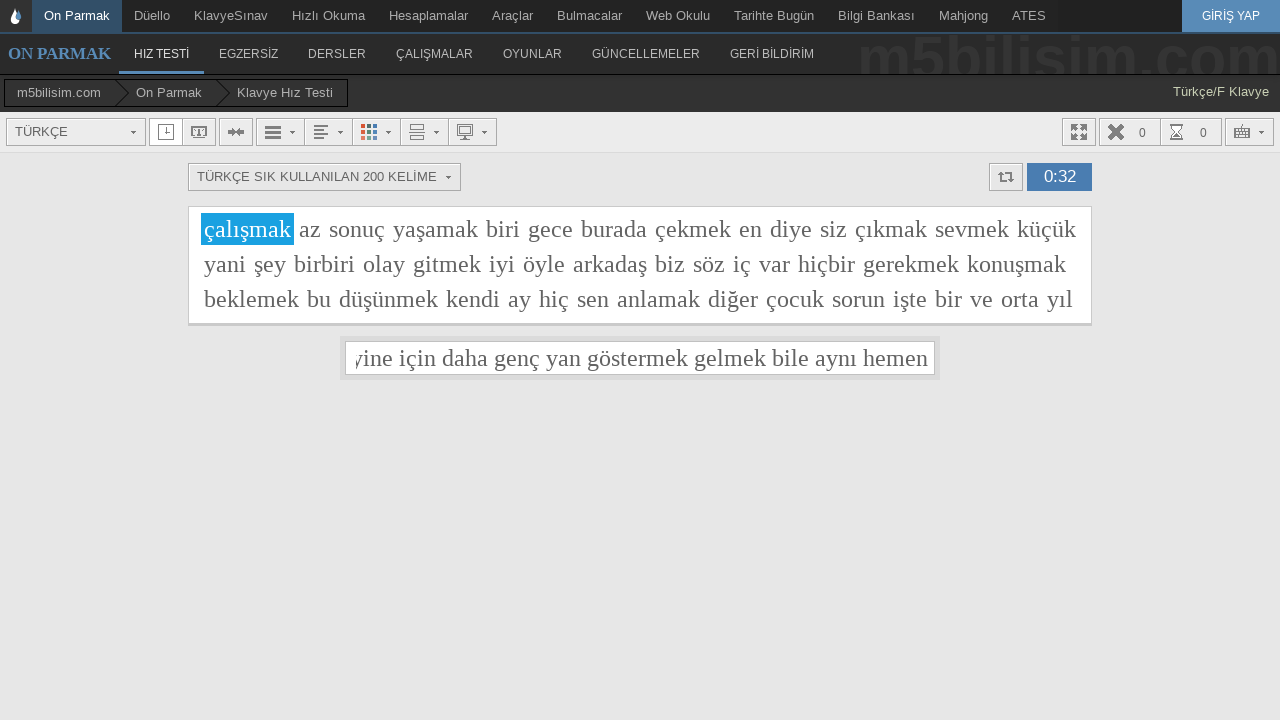

Typed word 'yazmak' into input field on #yaziyaz
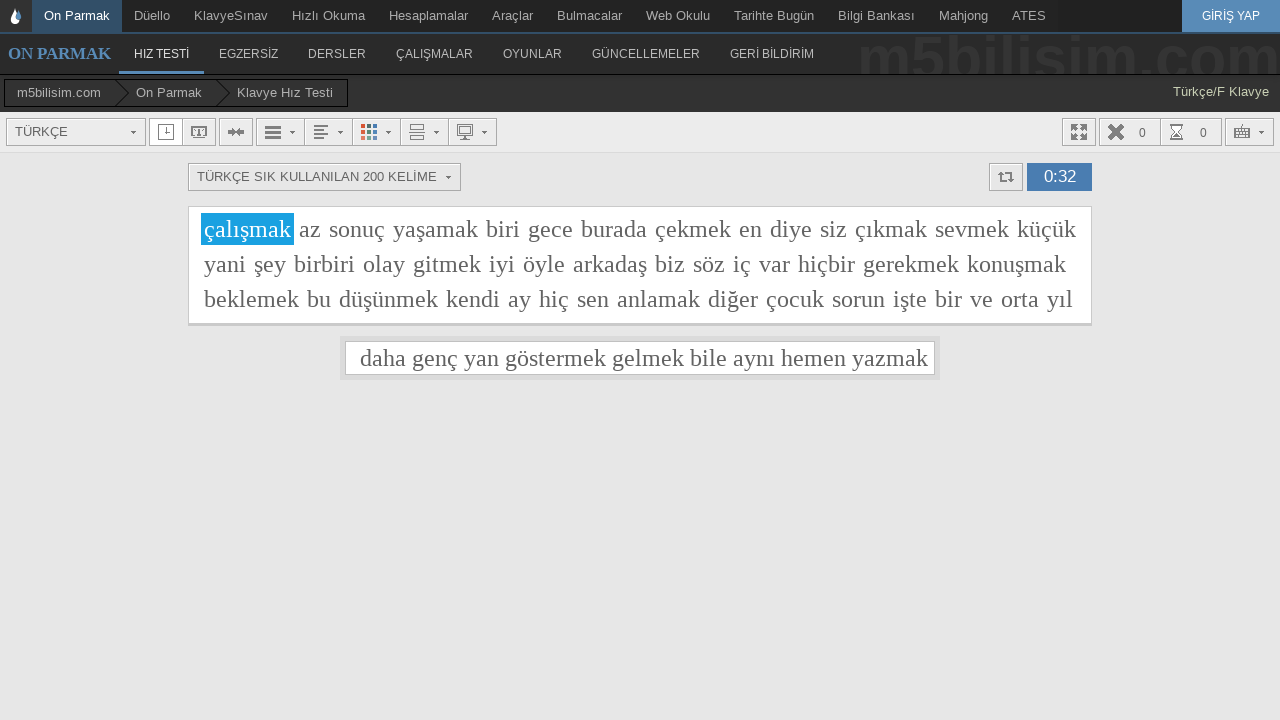

Typed word 'ürün' into input field on #yaziyaz
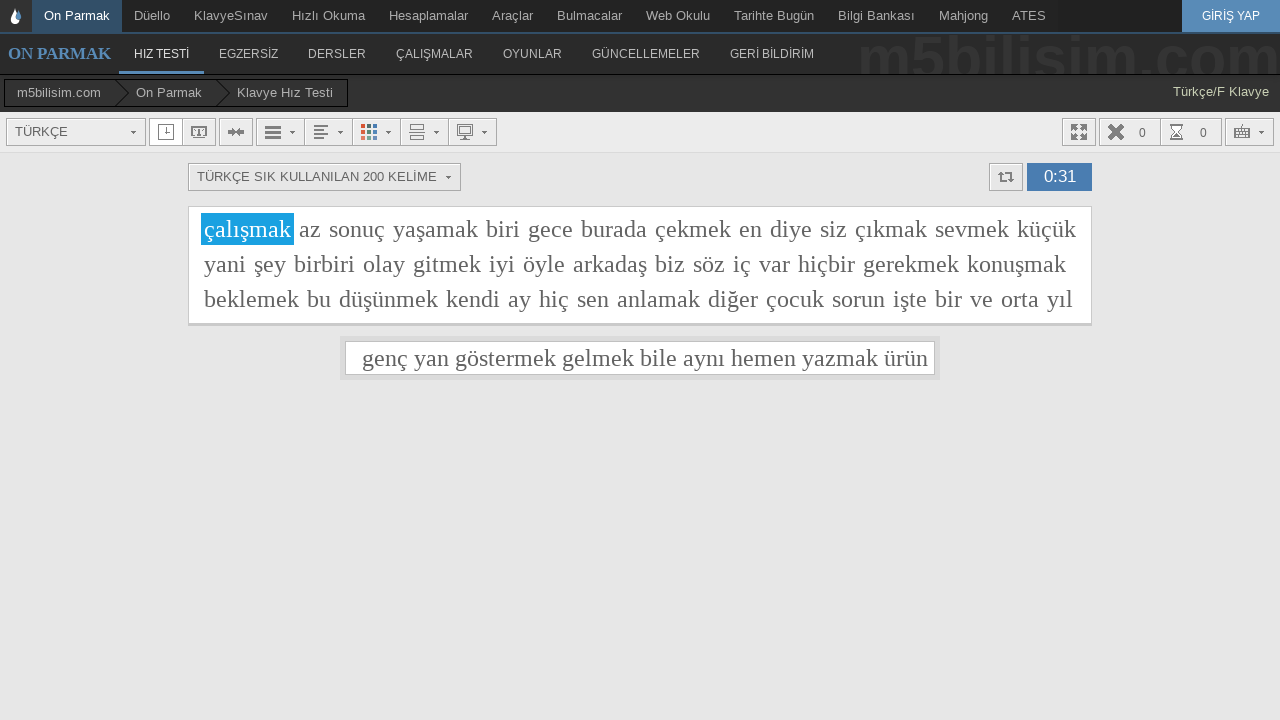

Typed word 'uzun' into input field on #yaziyaz
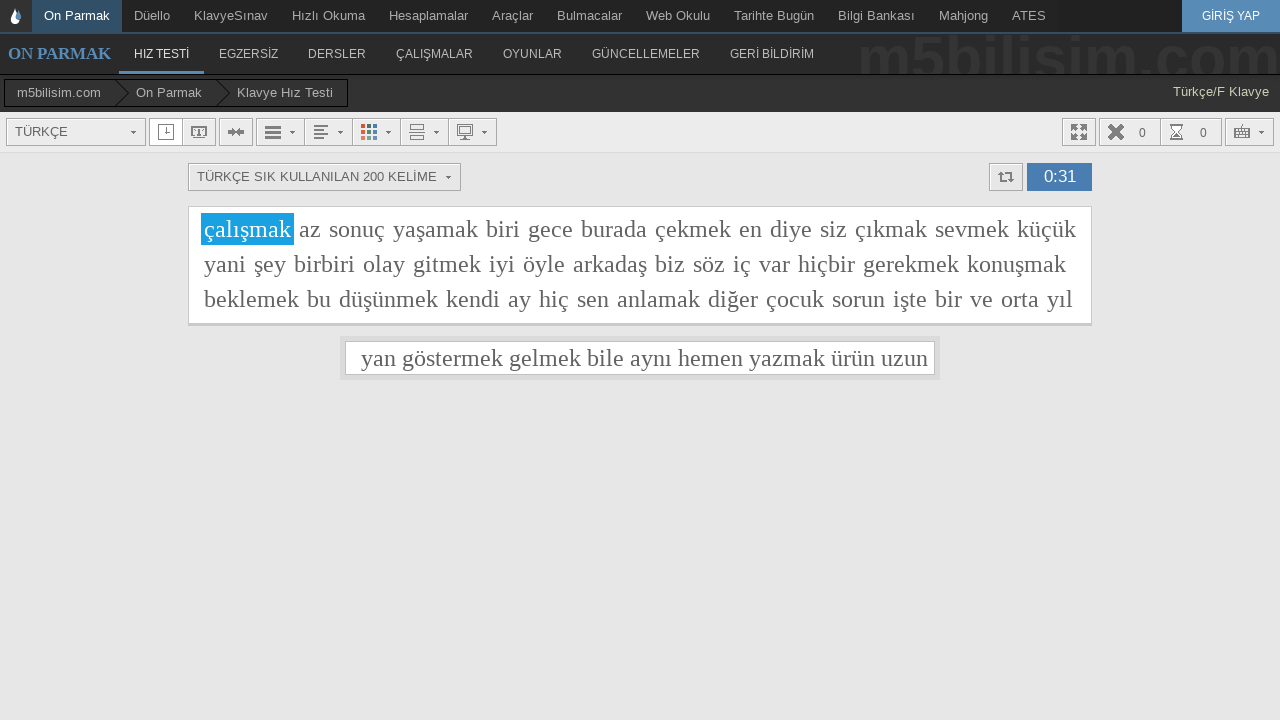

Typed word 'ben' into input field on #yaziyaz
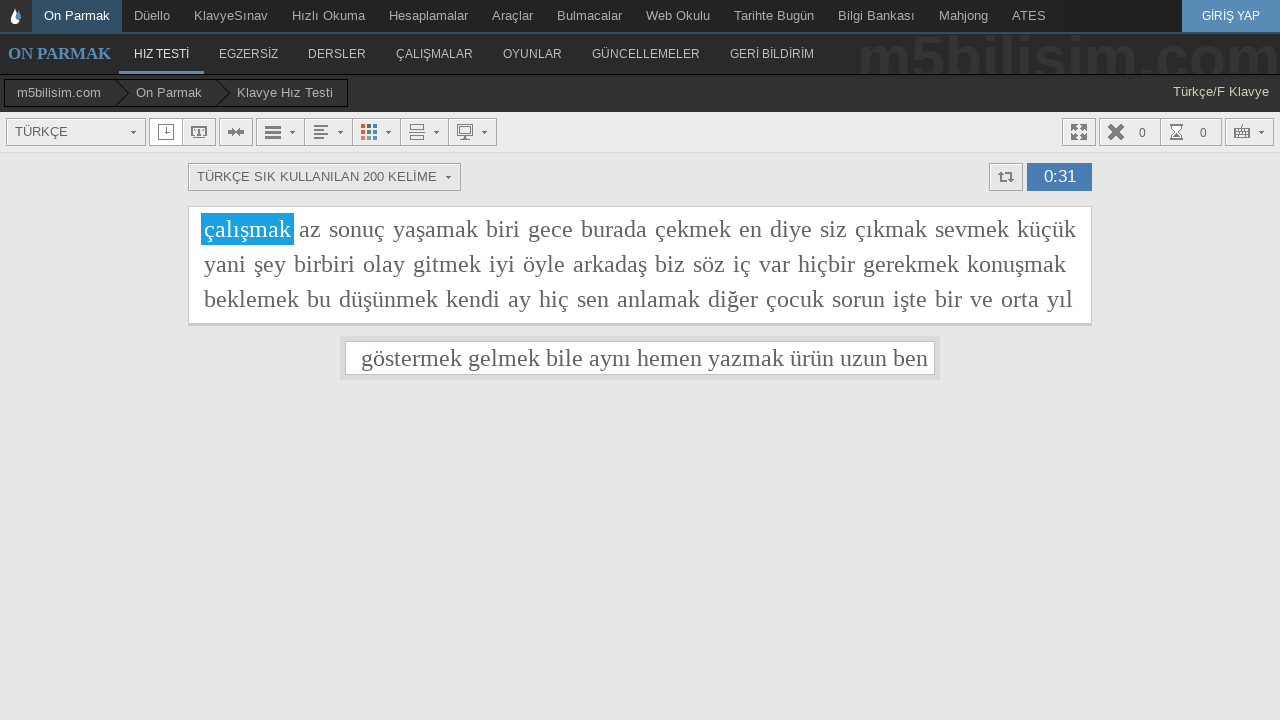

Typed word 'su' into input field on #yaziyaz
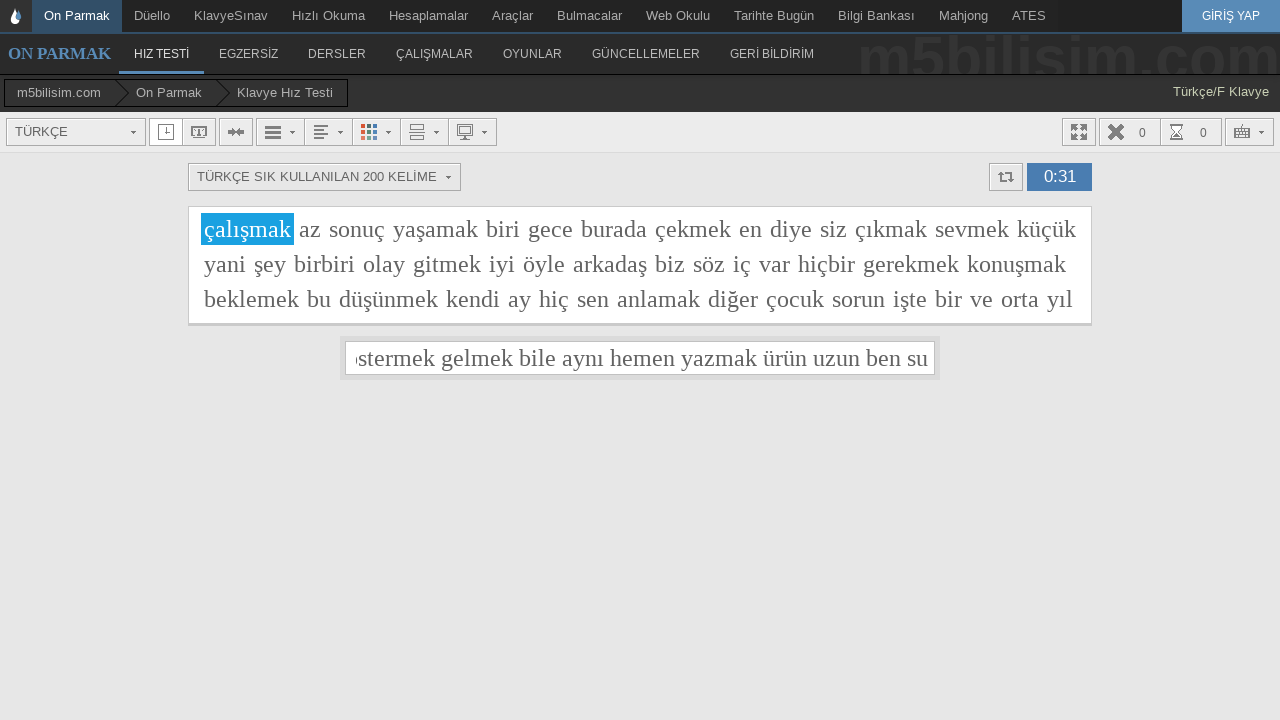

Typed word 'üzerine' into input field on #yaziyaz
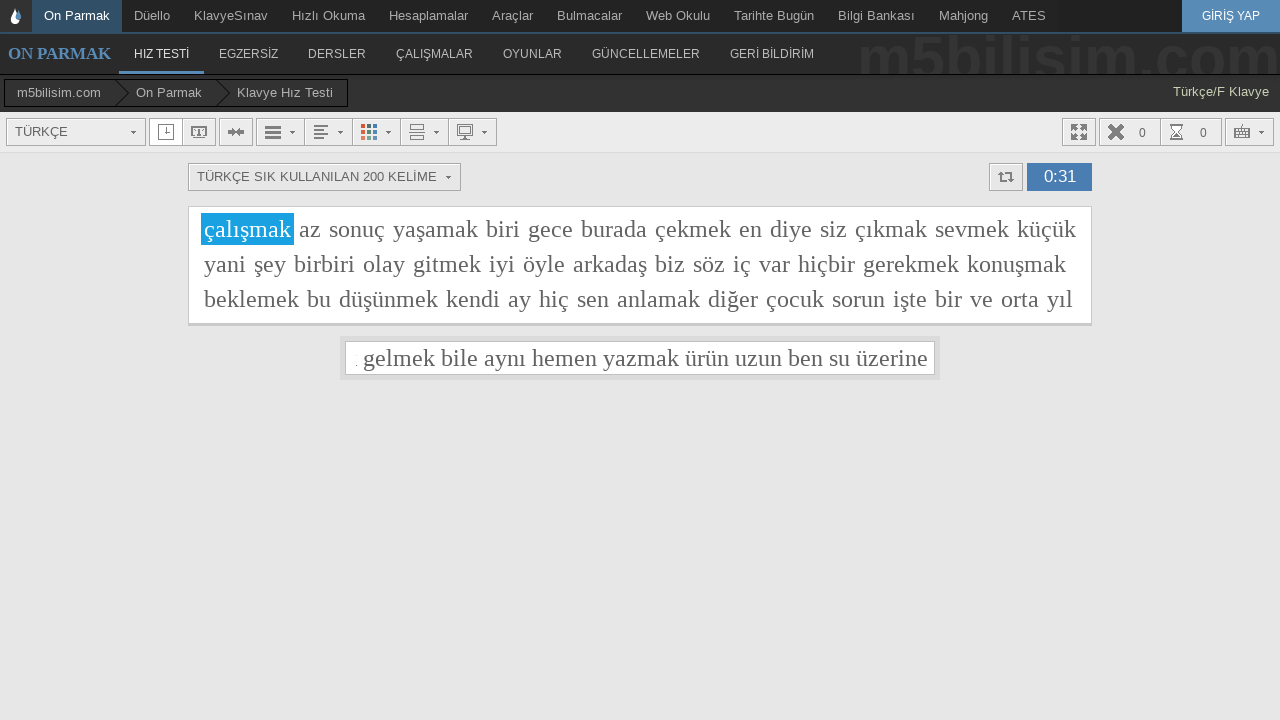

Typed word 'bırakmak' into input field on #yaziyaz
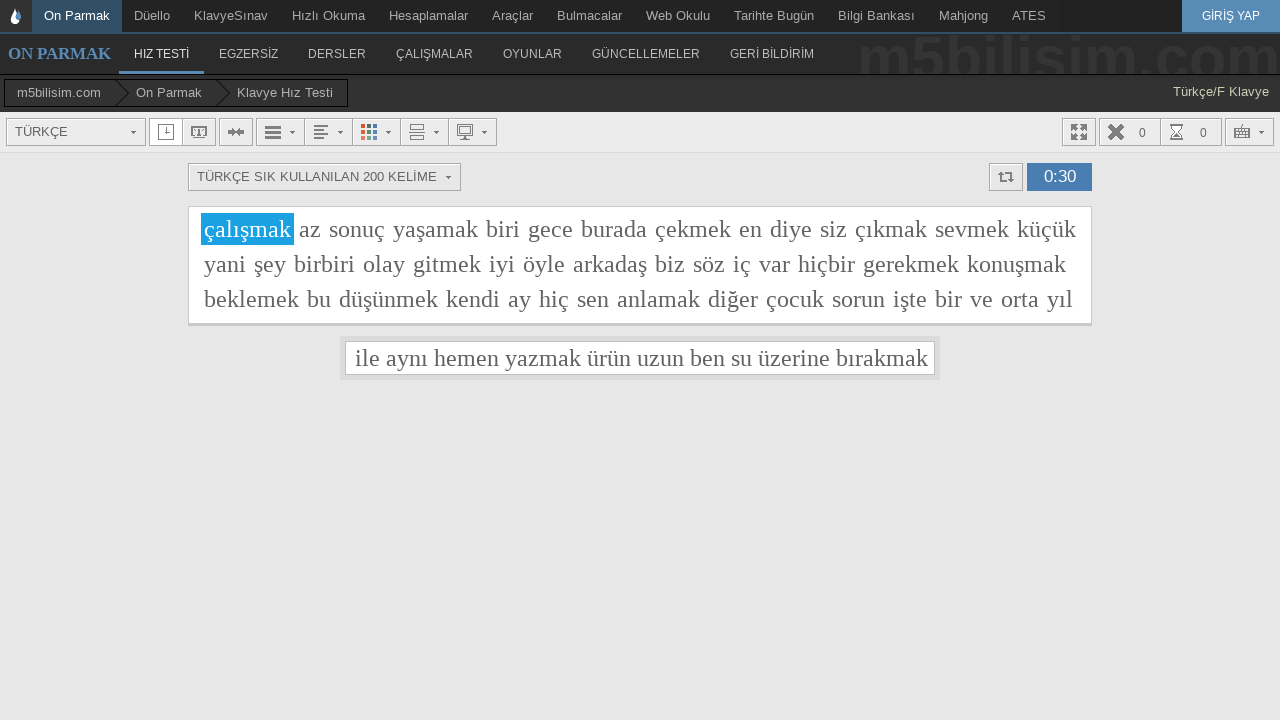

Typed word 'bulmak' into input field on #yaziyaz
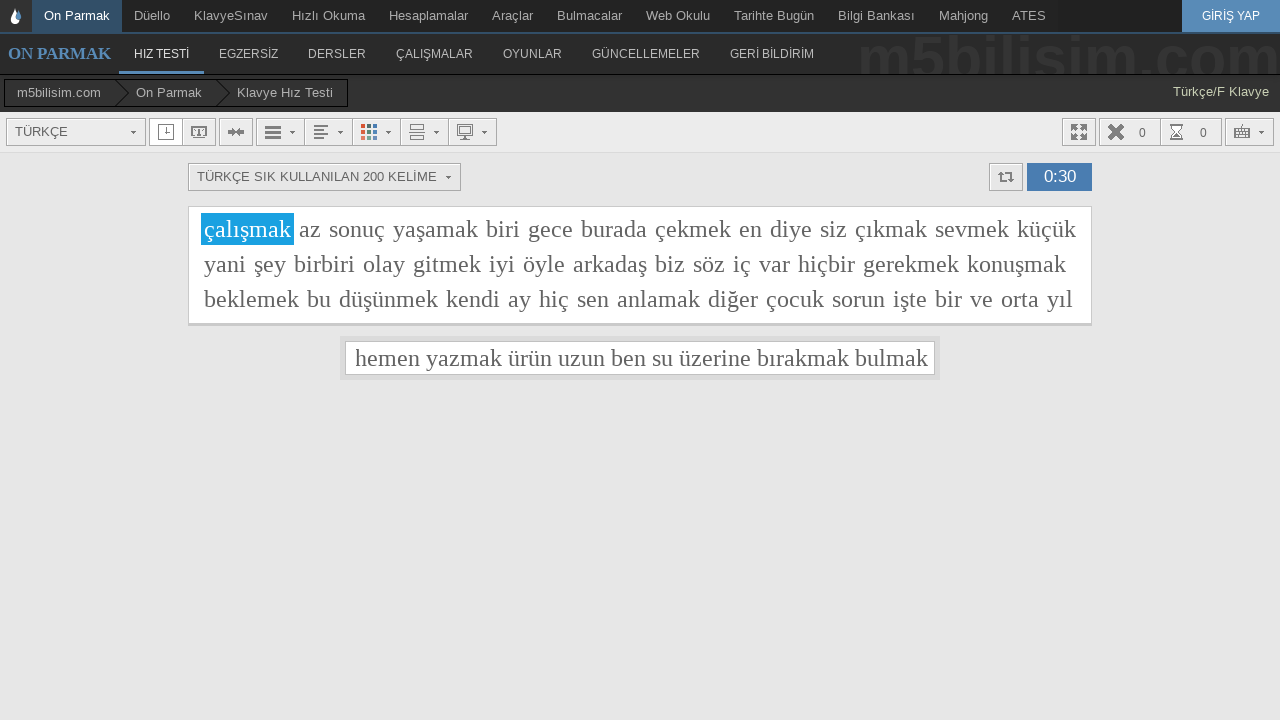

Typed word 'bunu' into input field on #yaziyaz
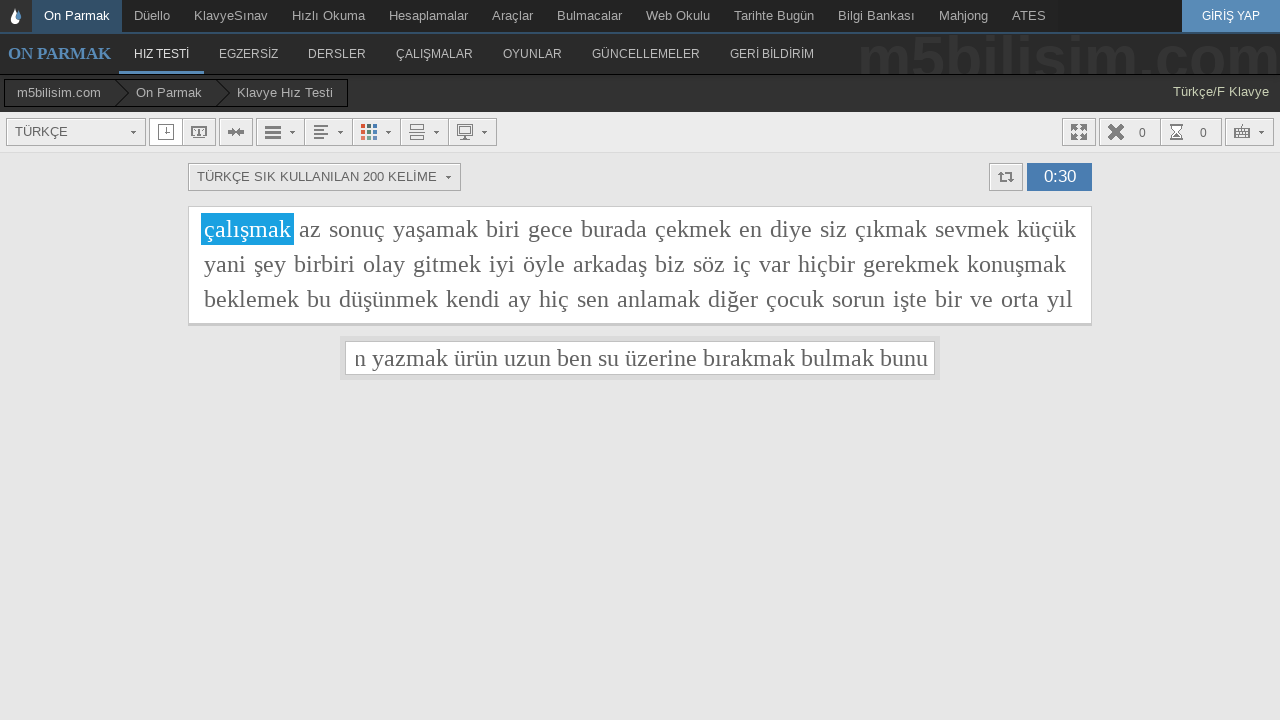

Typed word 'kullanmak' into input field on #yaziyaz
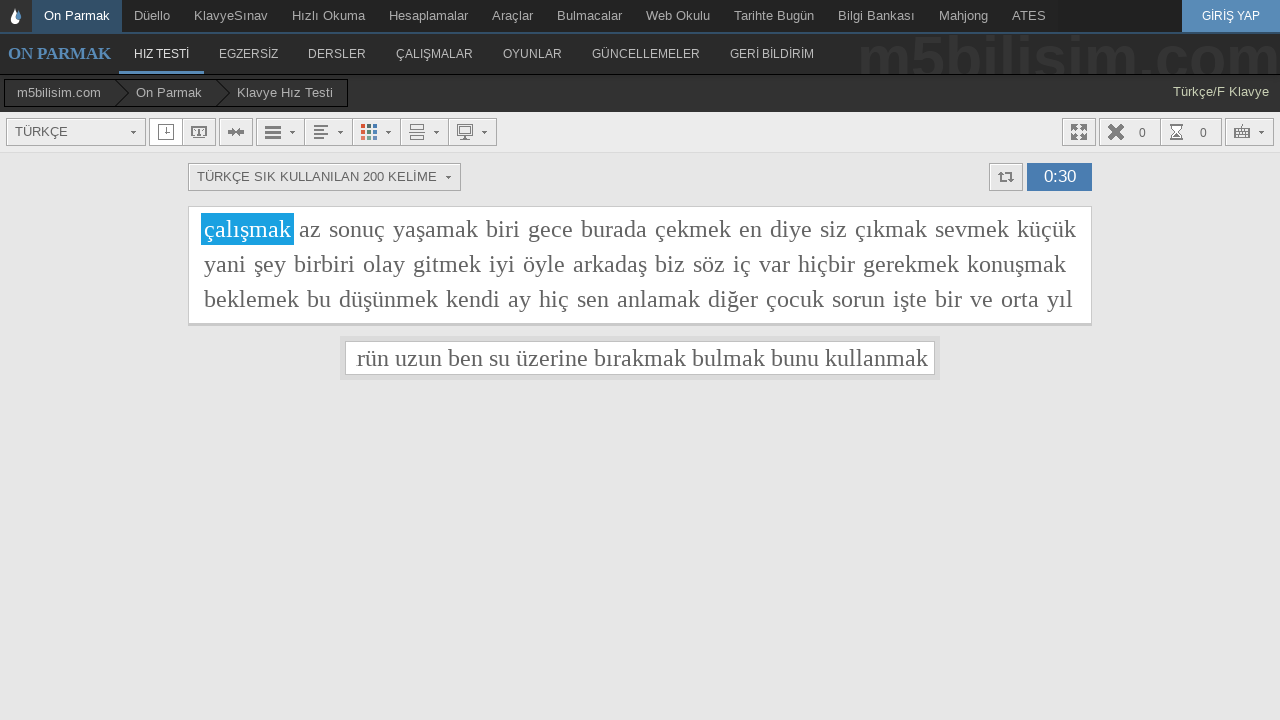

Typed word 'ara' into input field on #yaziyaz
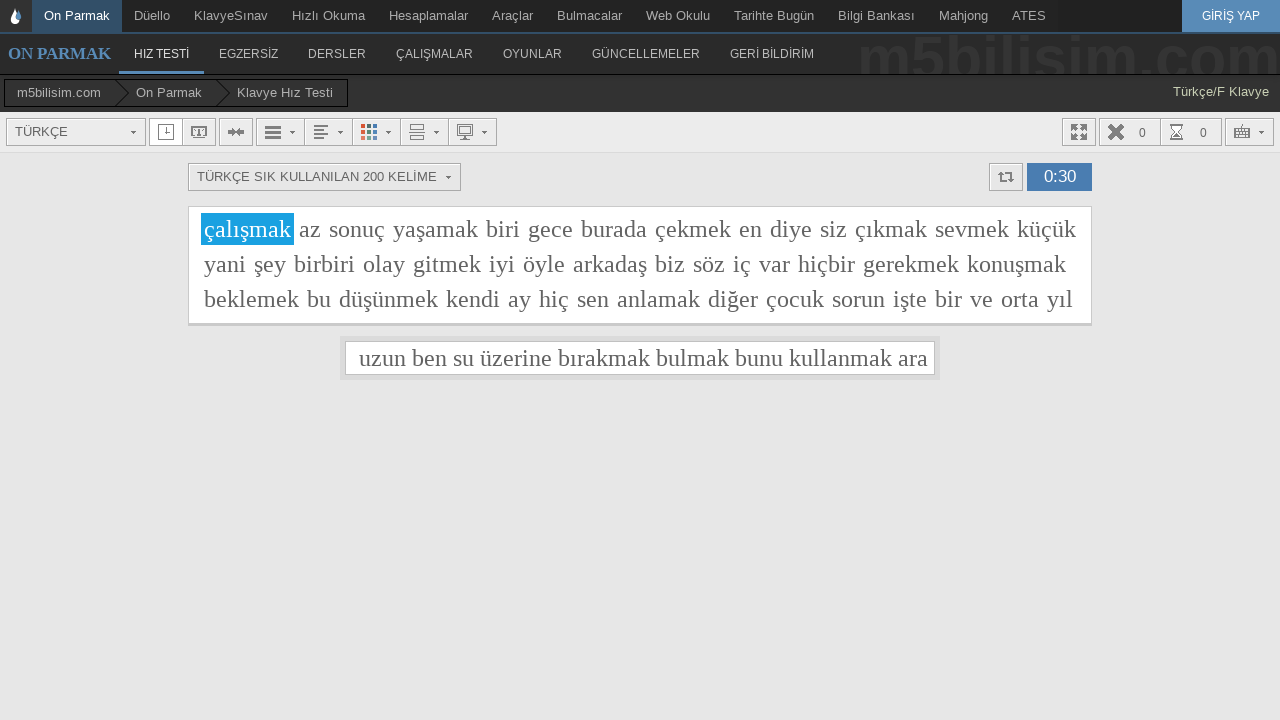

Typed word 'hem' into input field on #yaziyaz
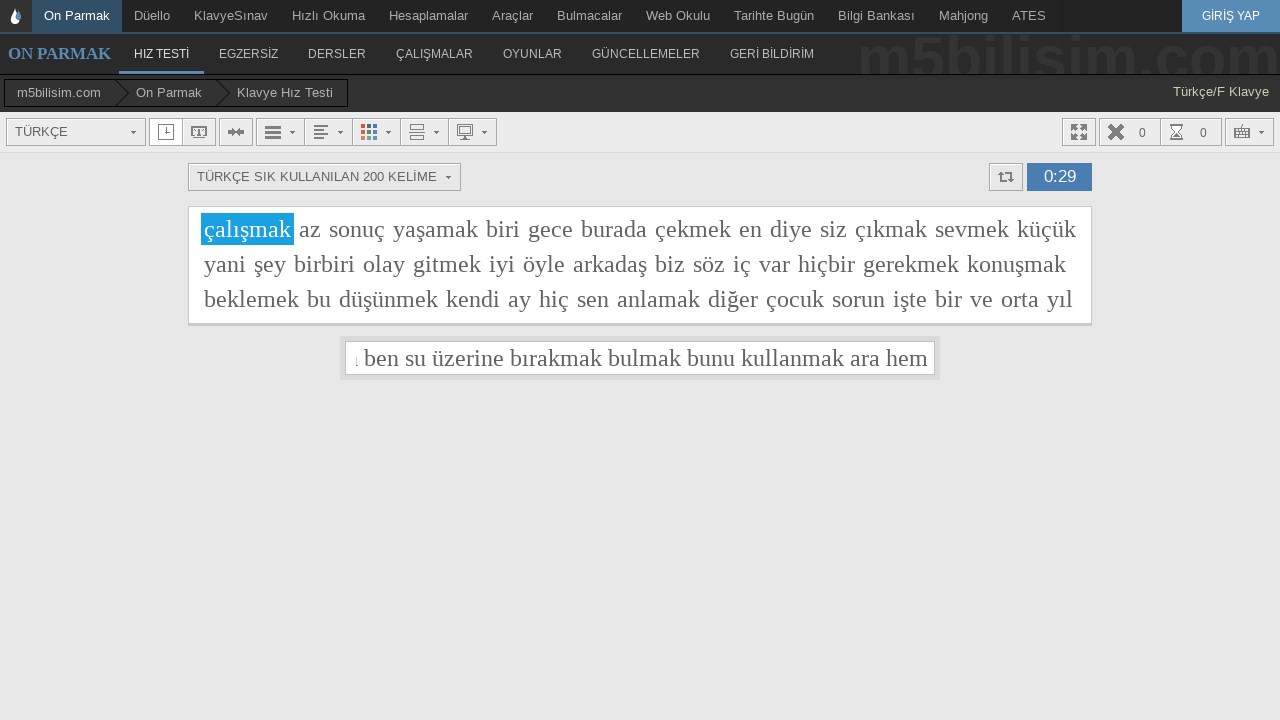

Typed word 'baba' into input field on #yaziyaz
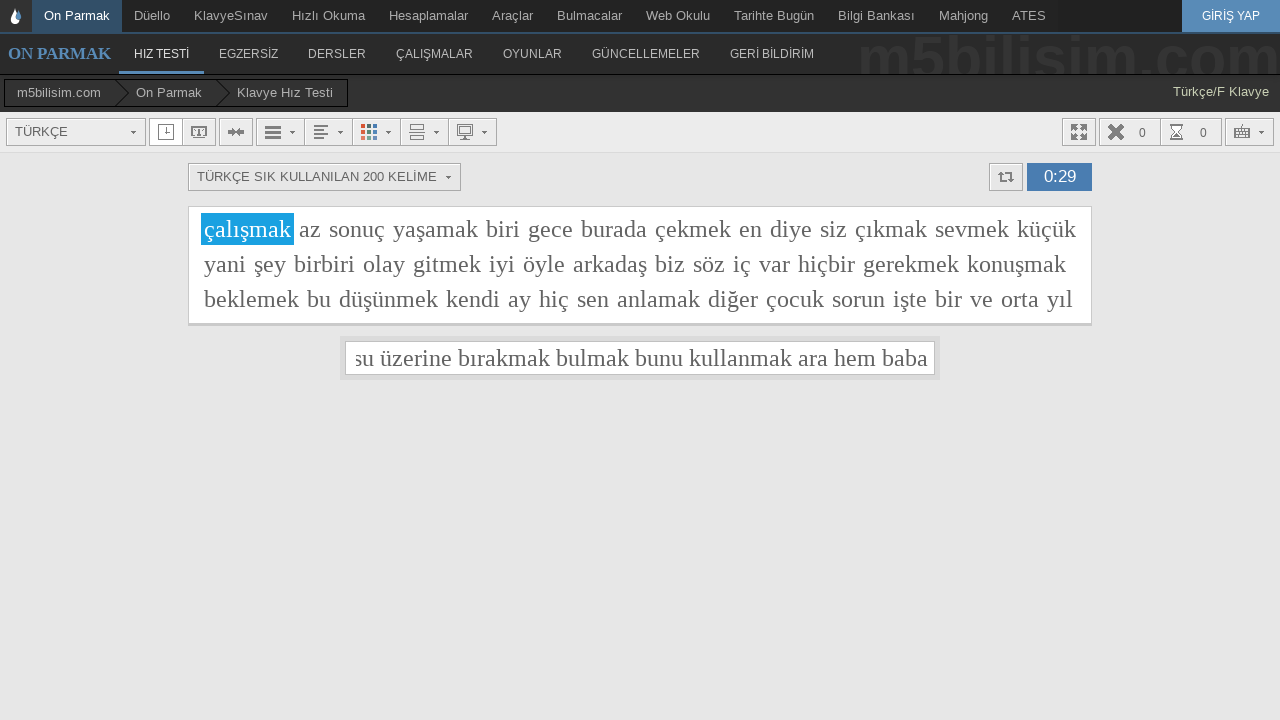

Typed word 'ancak' into input field on #yaziyaz
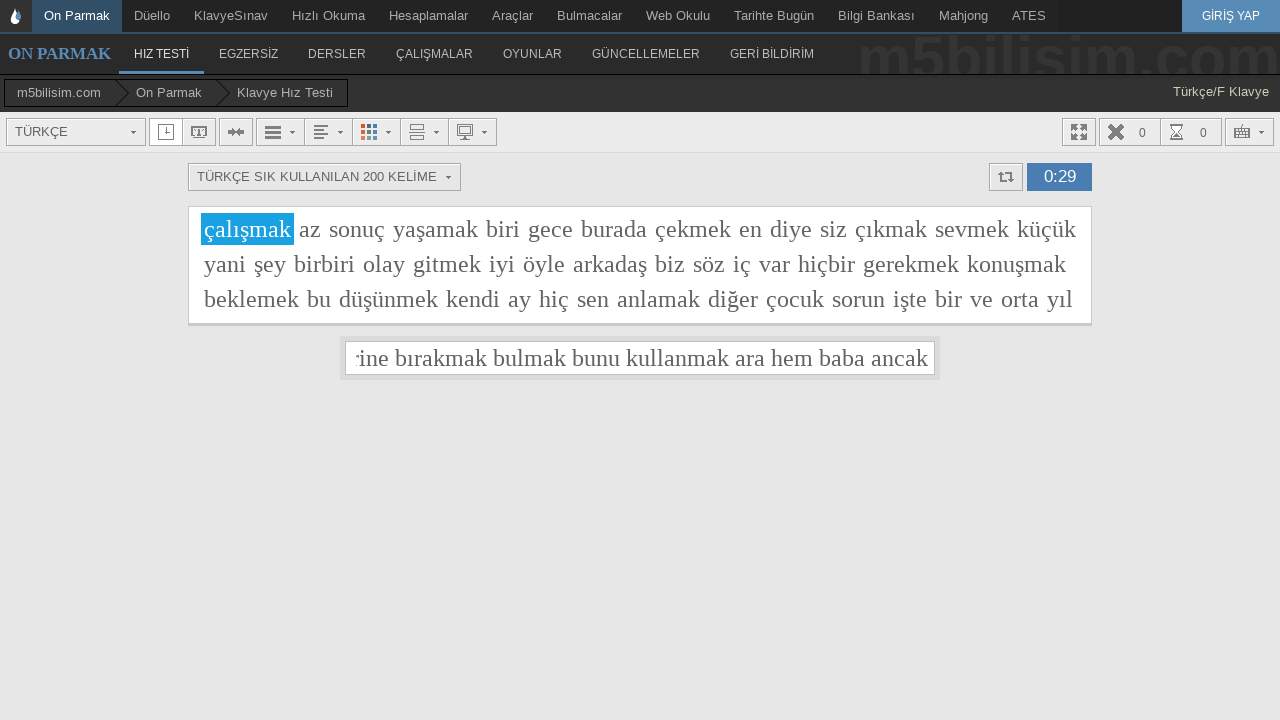

Typed word 'çünkü' into input field on #yaziyaz
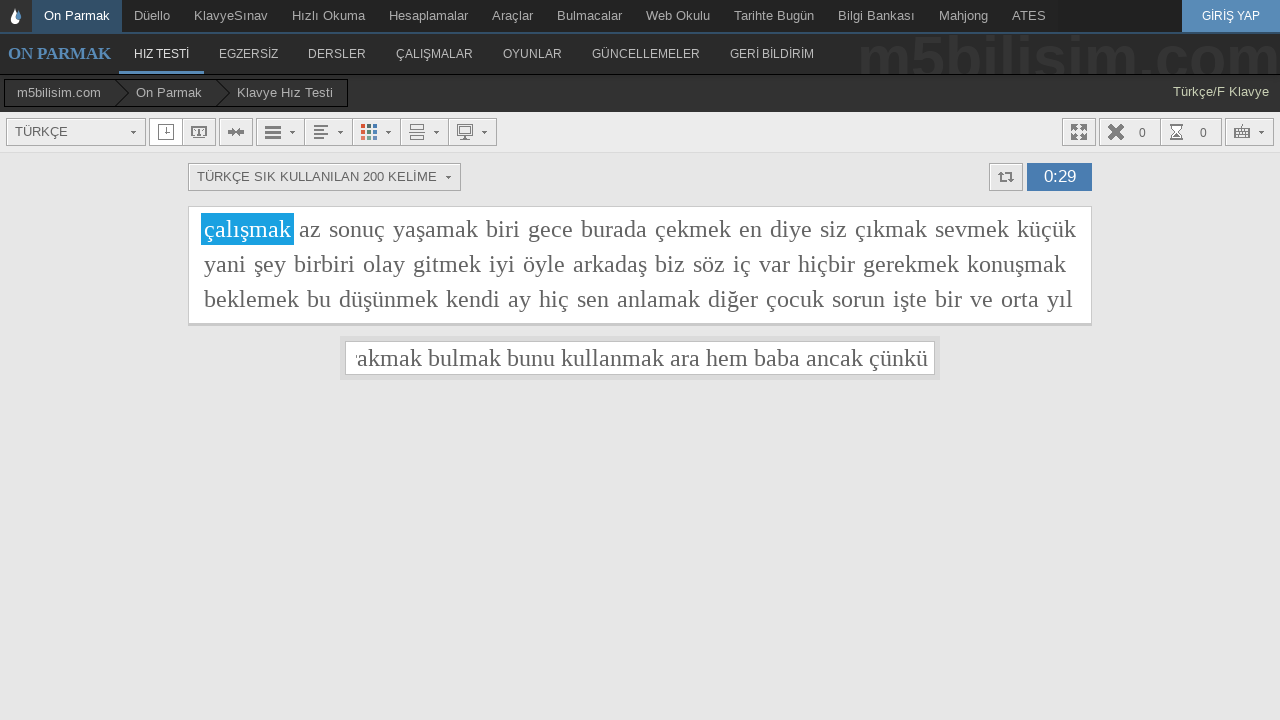

Typed word 'sıra' into input field on #yaziyaz
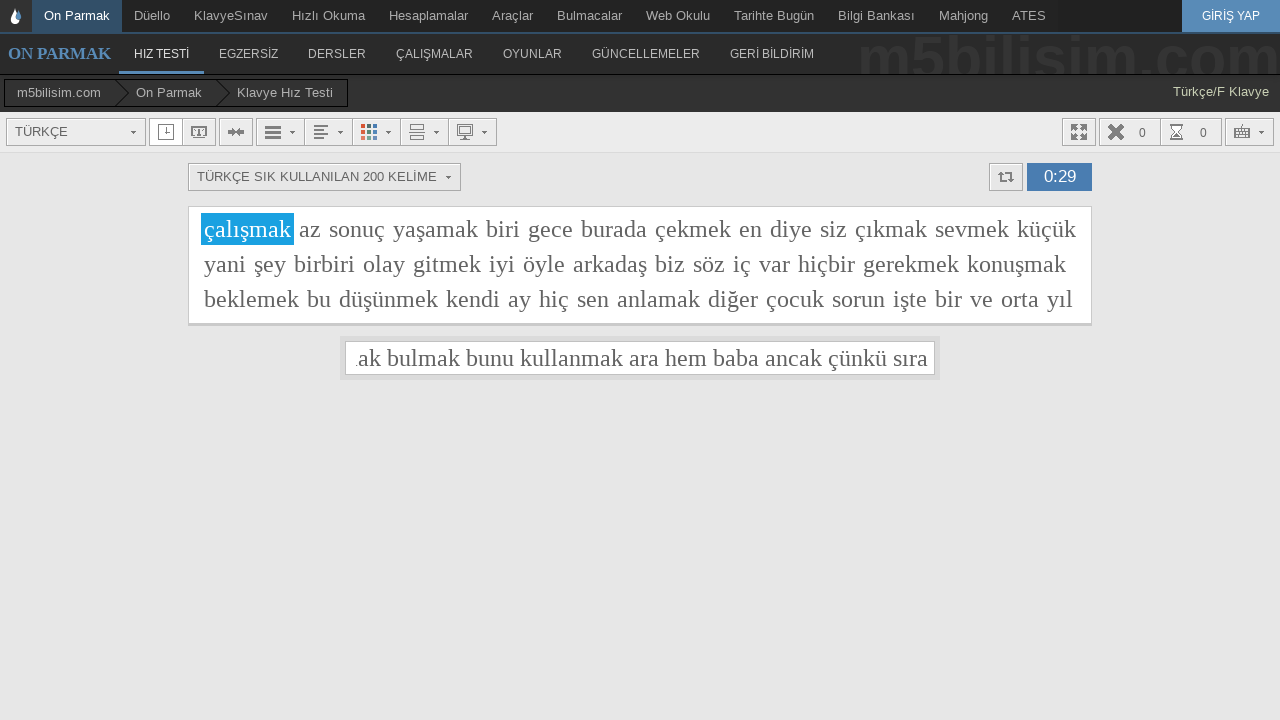

Typed word 'önemli' into input field on #yaziyaz
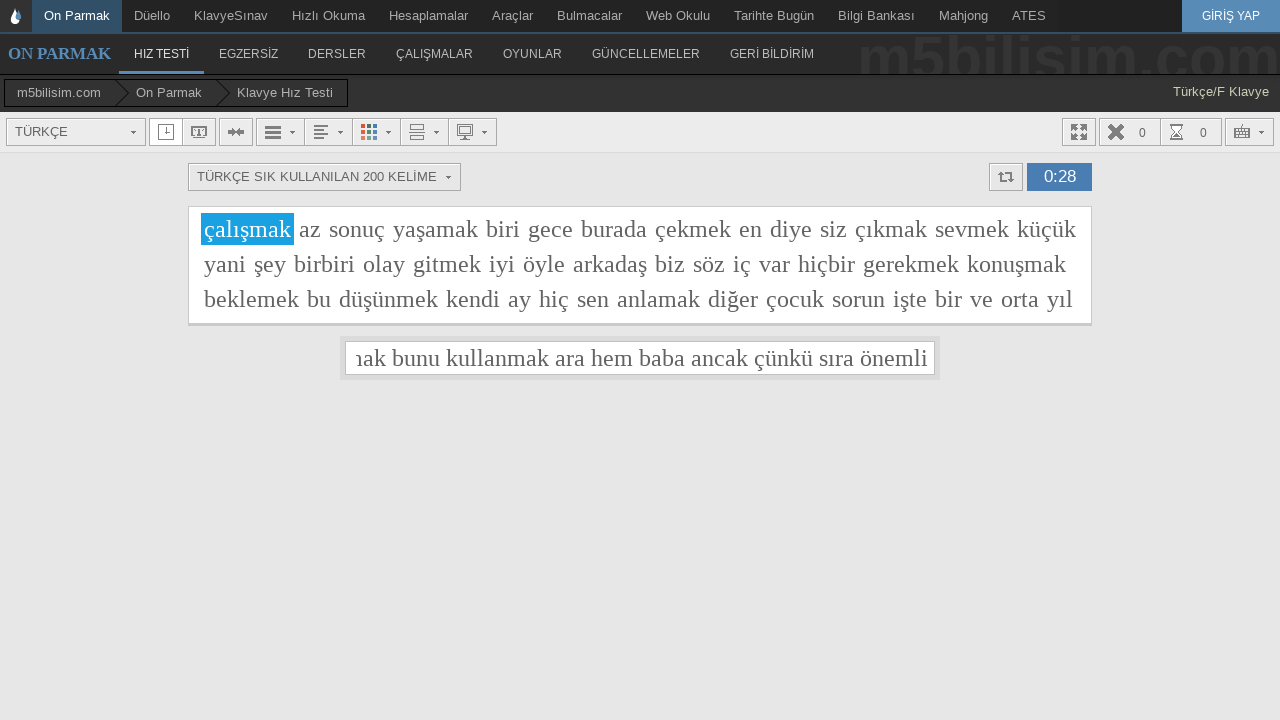

Typed word 'göre' into input field on #yaziyaz
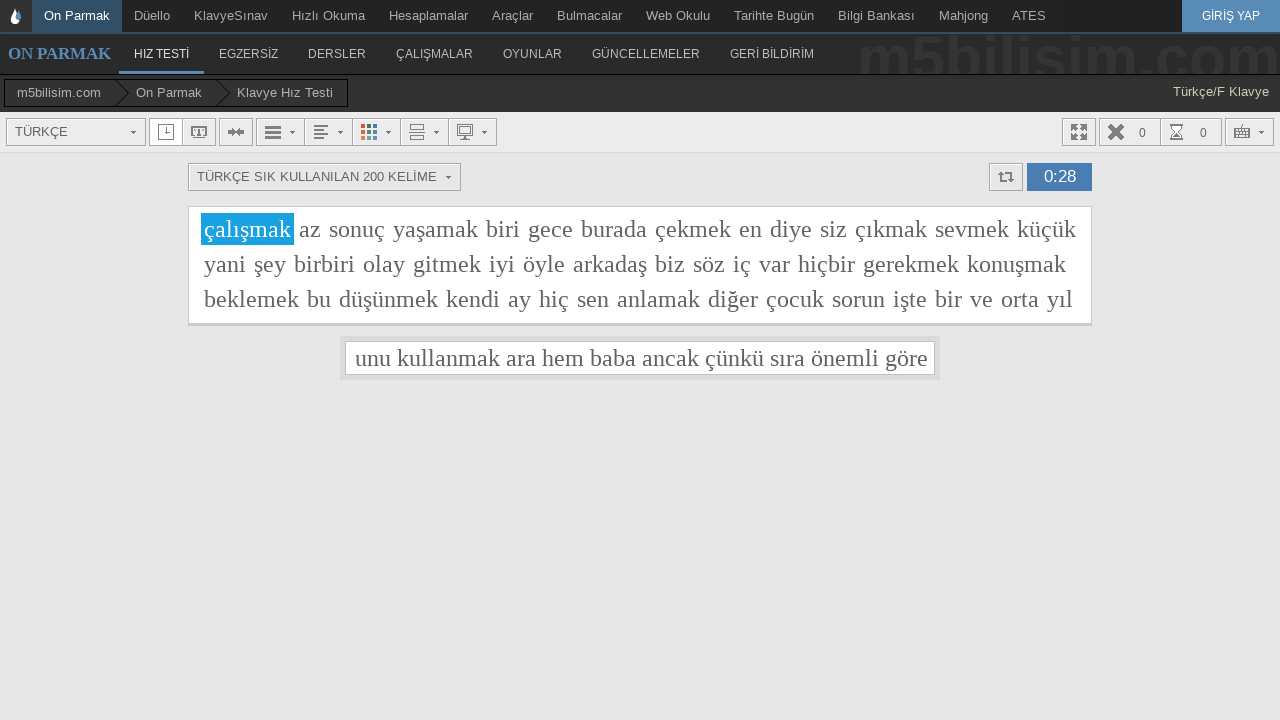

Typed word 'ne' into input field on #yaziyaz
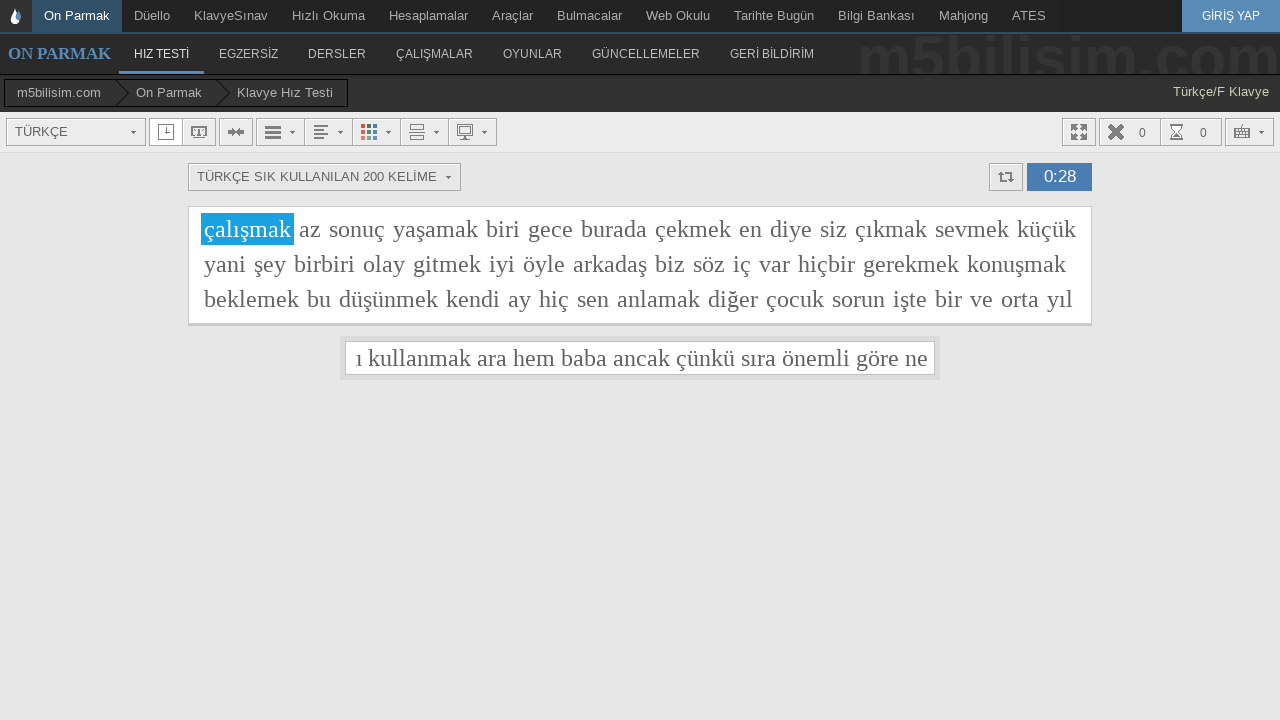

Typed word 'başka' into input field on #yaziyaz
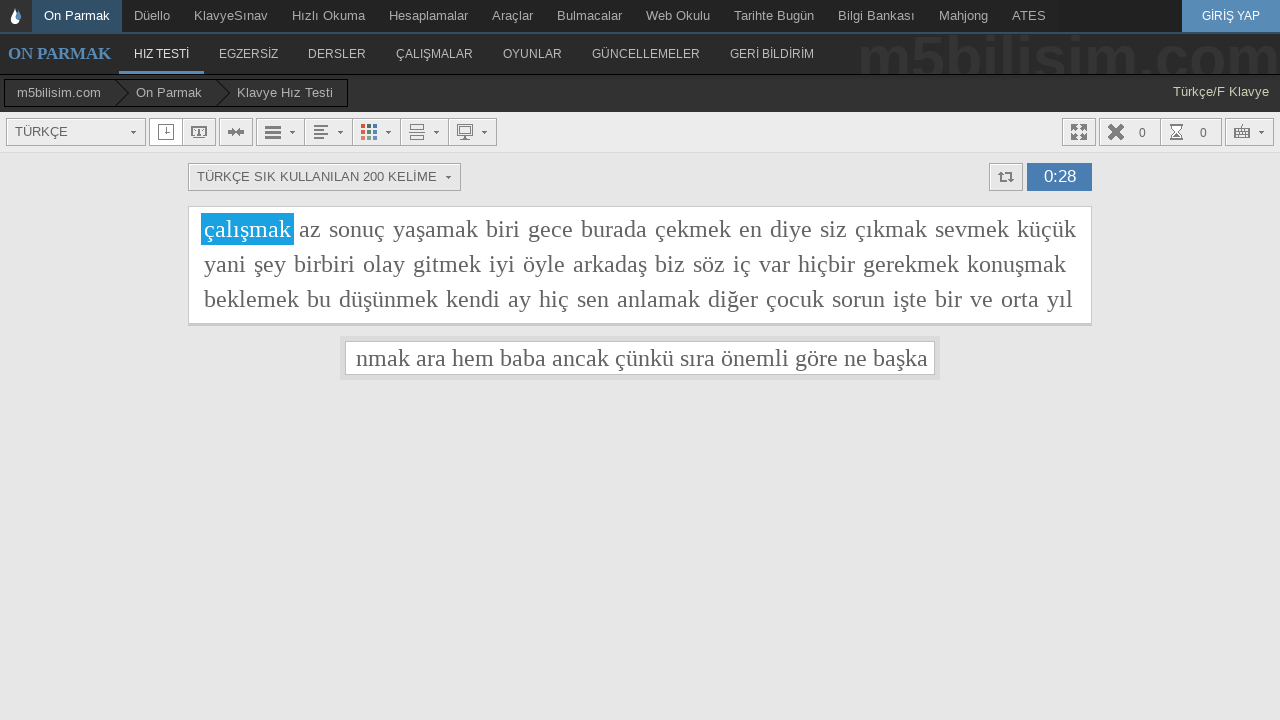

Typed word 'ki' into input field on #yaziyaz
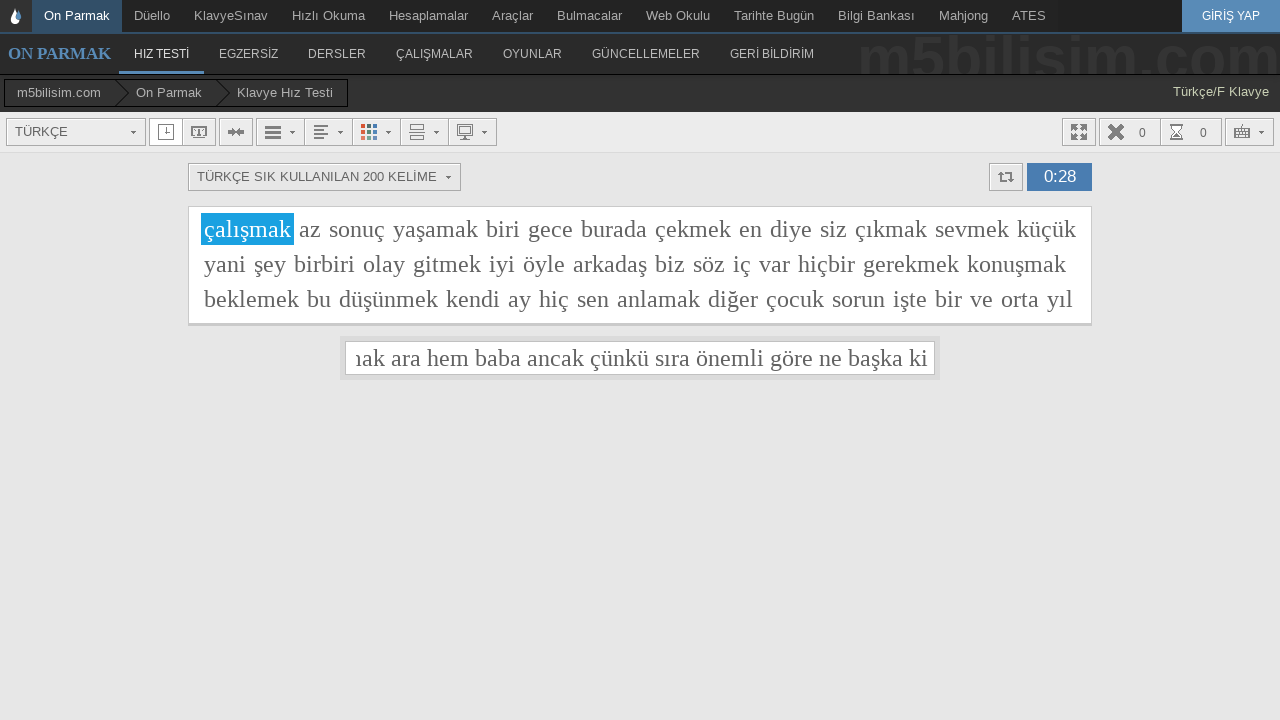

Typed word 'durum' into input field on #yaziyaz
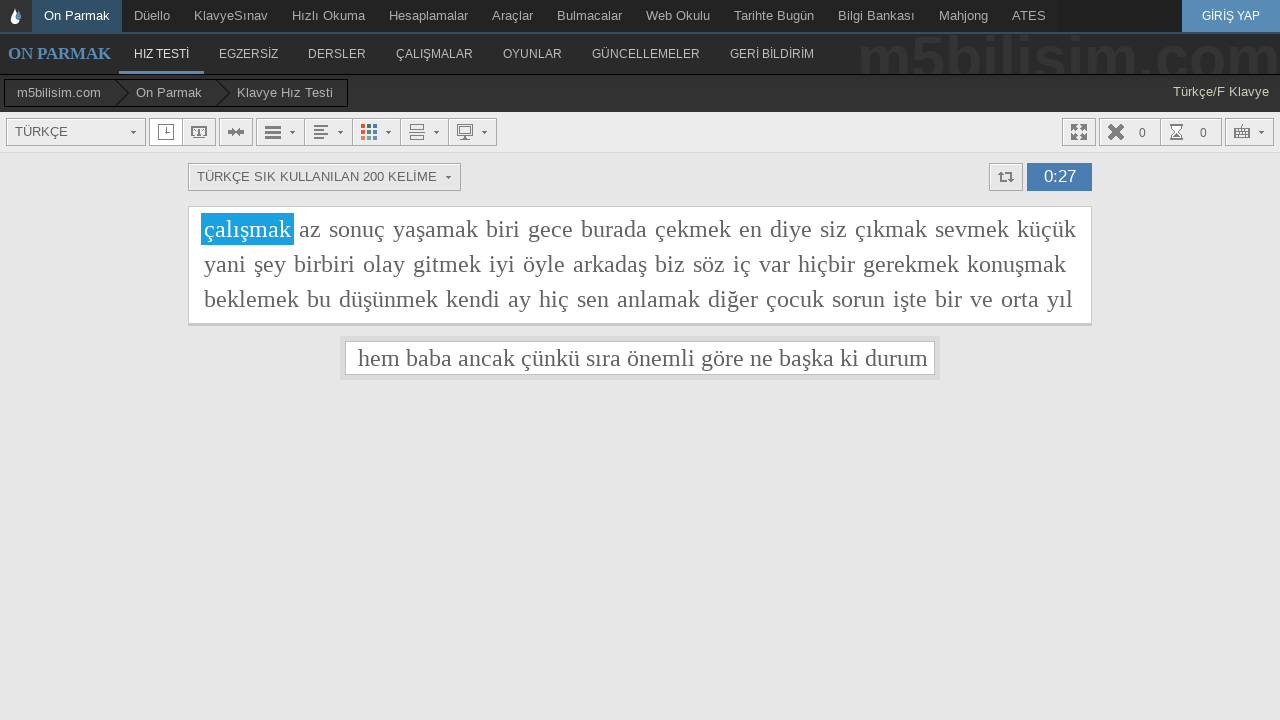

Typed word 'ama' into input field on #yaziyaz
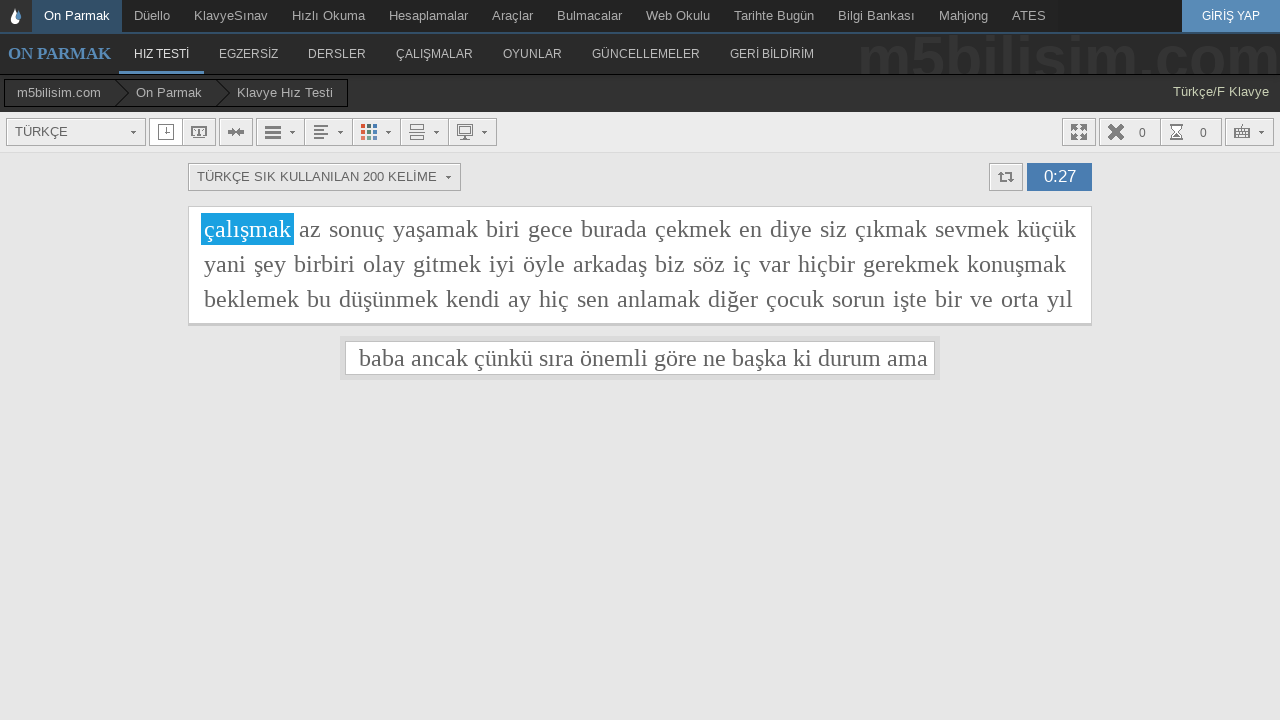

Typed word 'zor' into input field on #yaziyaz
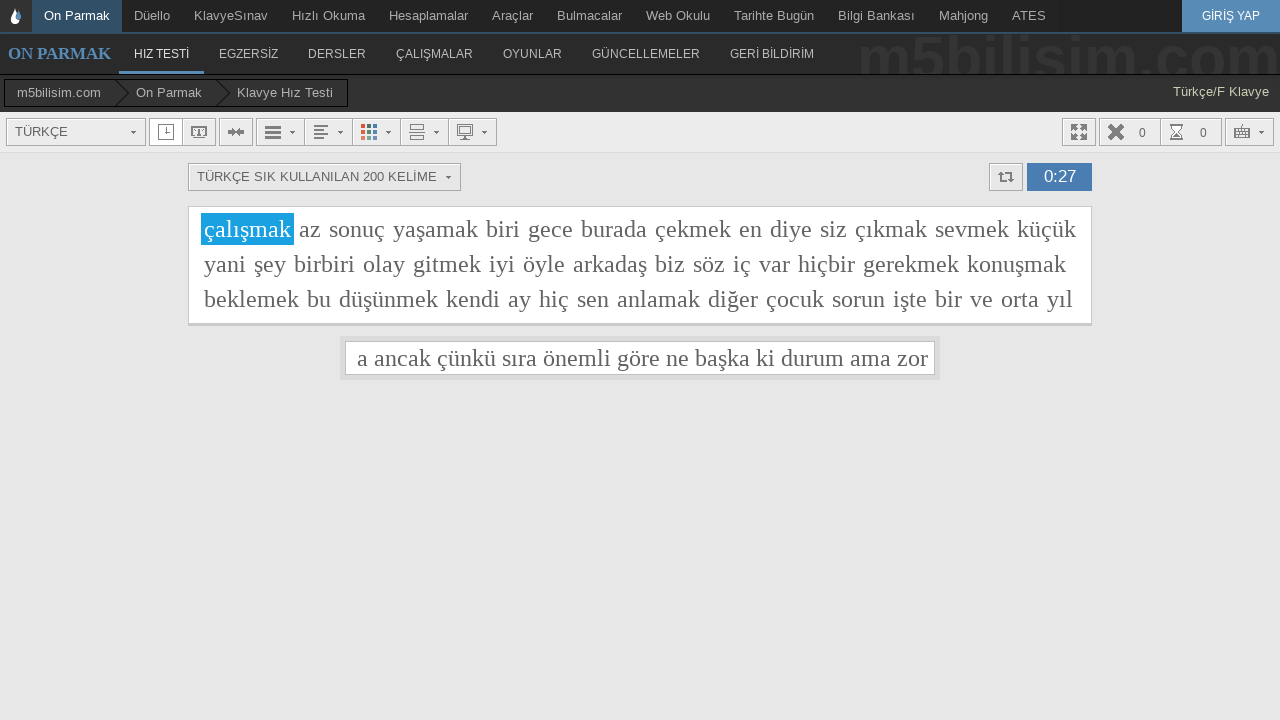

Typed word 'el' into input field on #yaziyaz
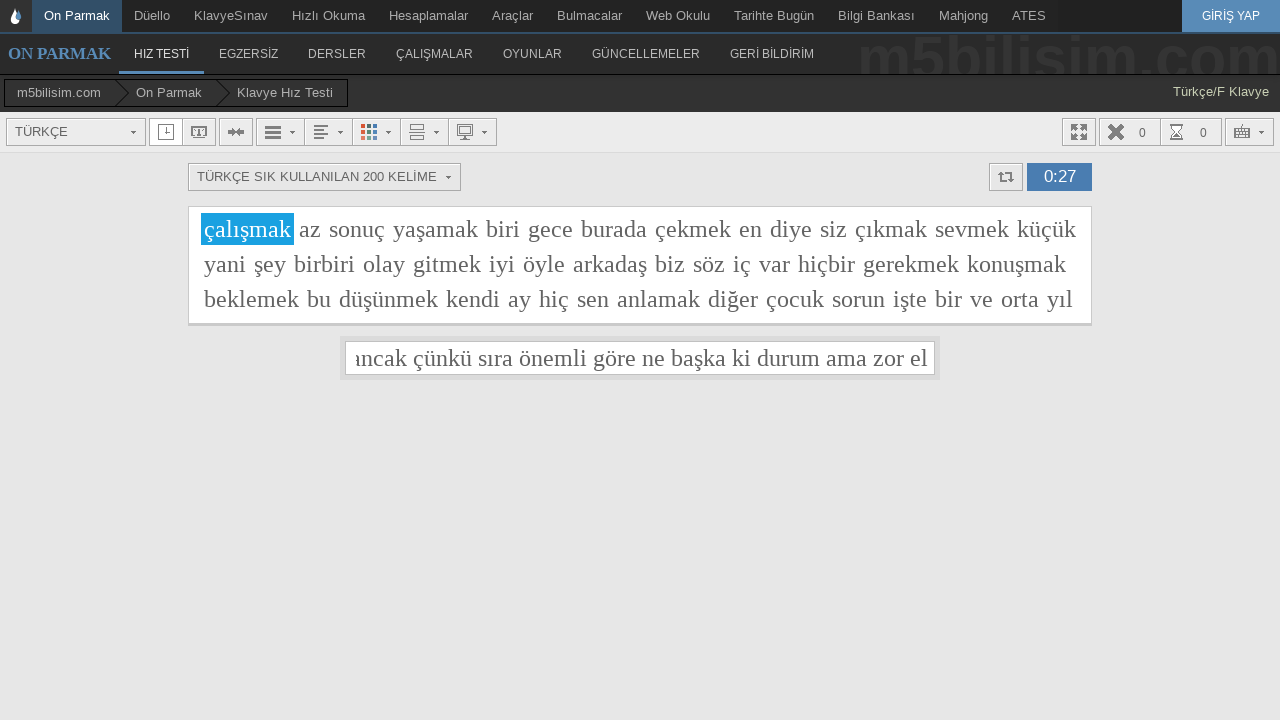

Typed word 'ses' into input field on #yaziyaz
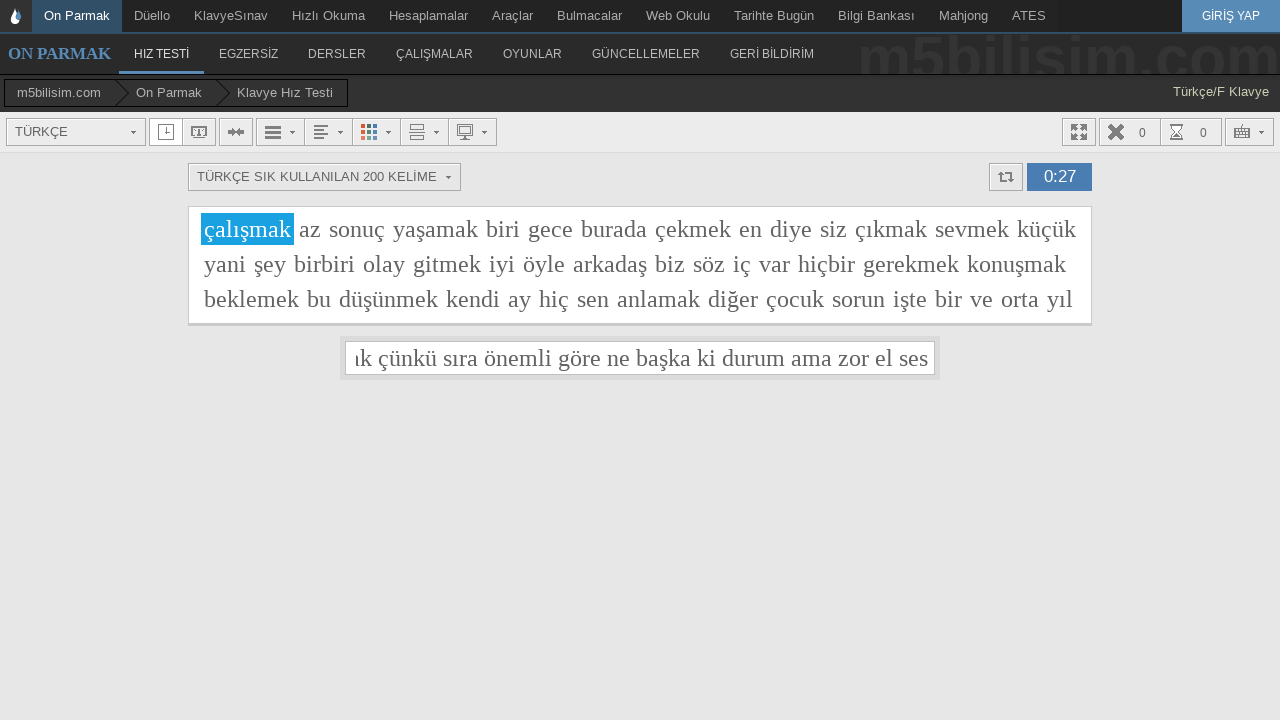

Typed word 'bugün' into input field on #yaziyaz
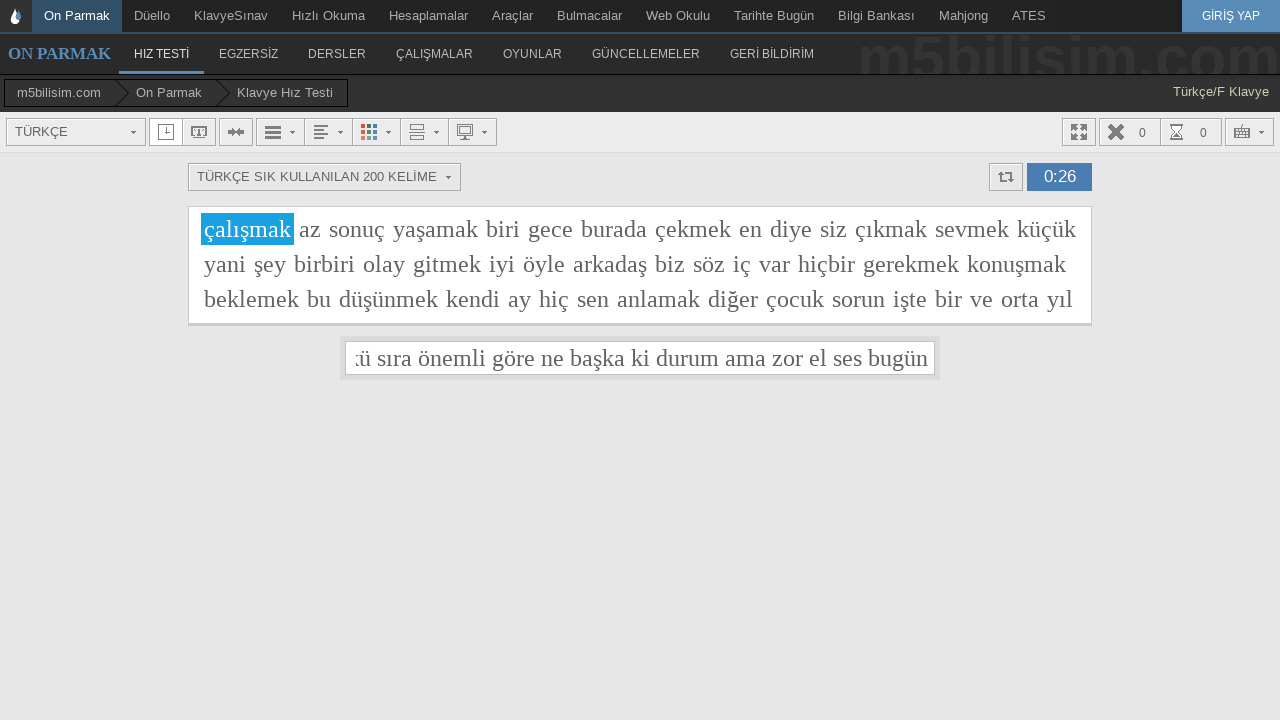

Typed word 'yemek' into input field on #yaziyaz
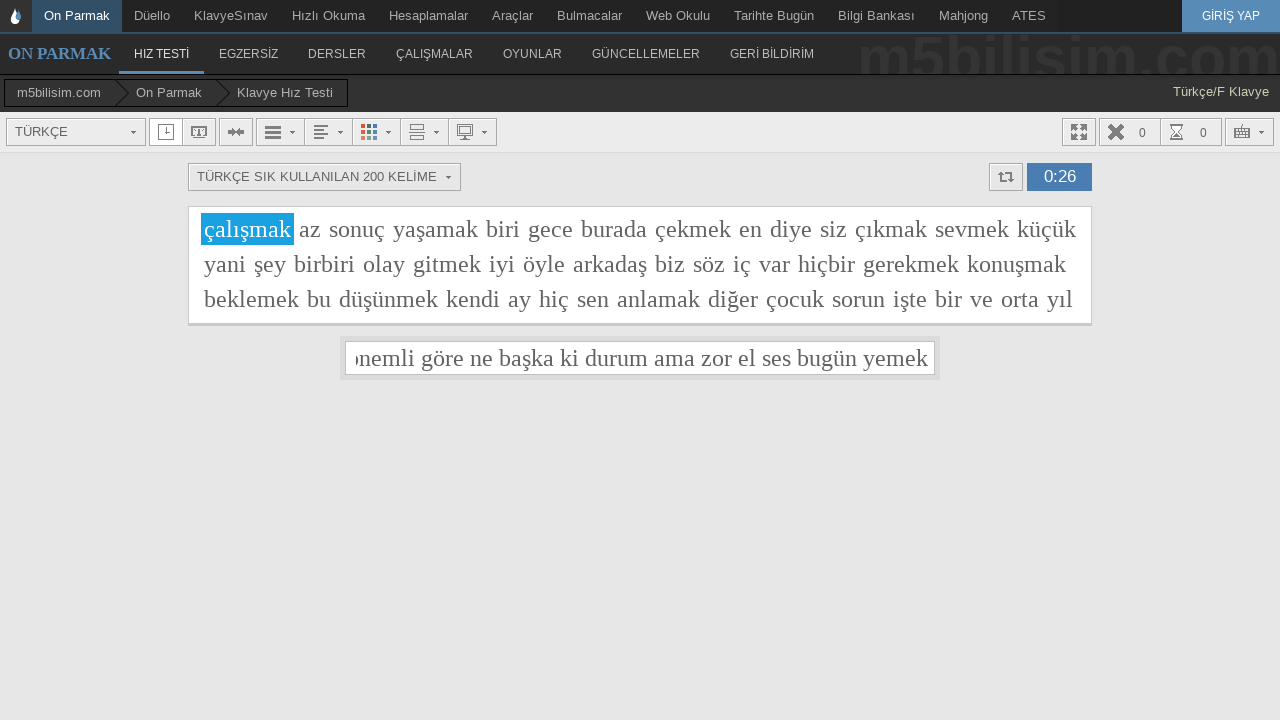

Typed word 'demek' into input field on #yaziyaz
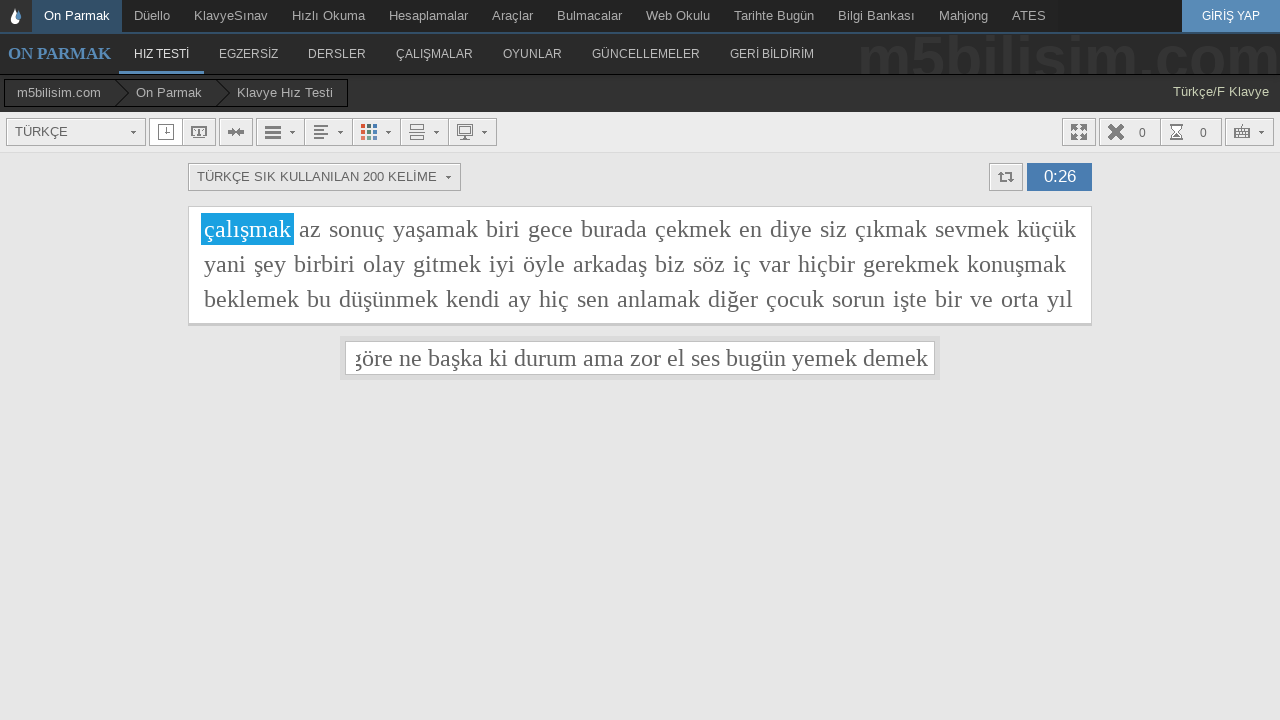

Typed word 'bakmak' into input field on #yaziyaz
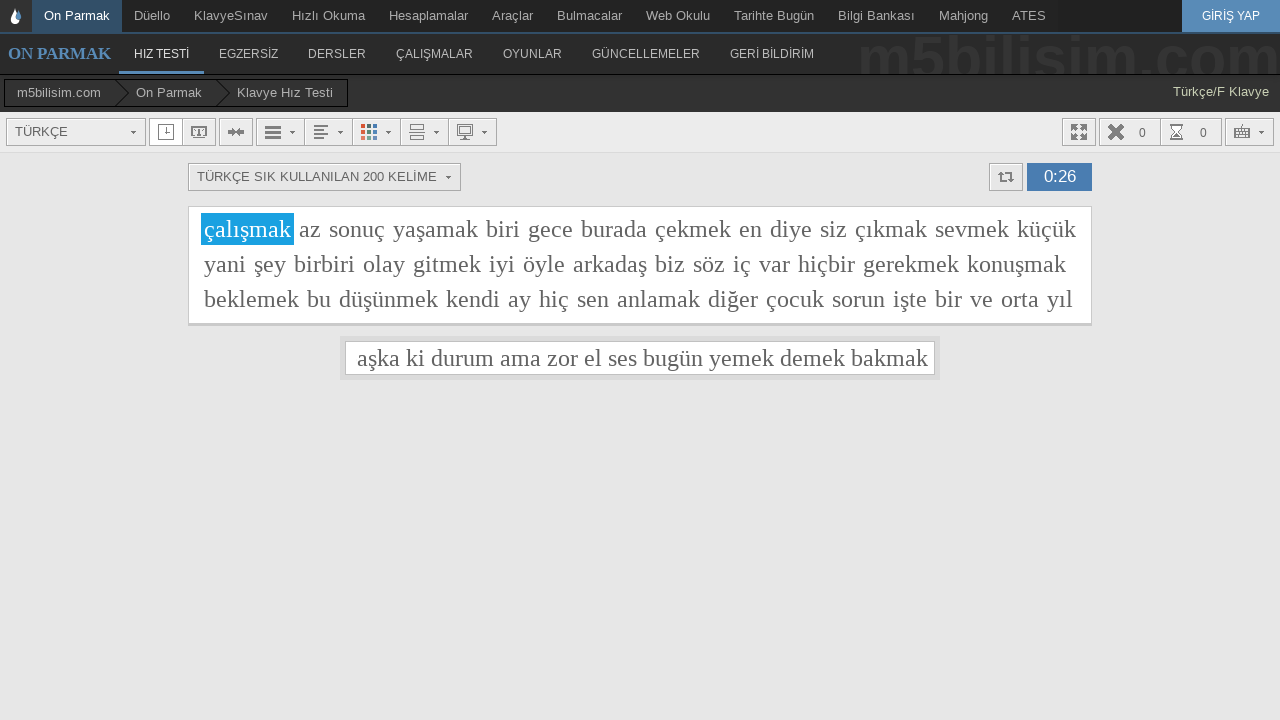

Typed word 'konu' into input field on #yaziyaz
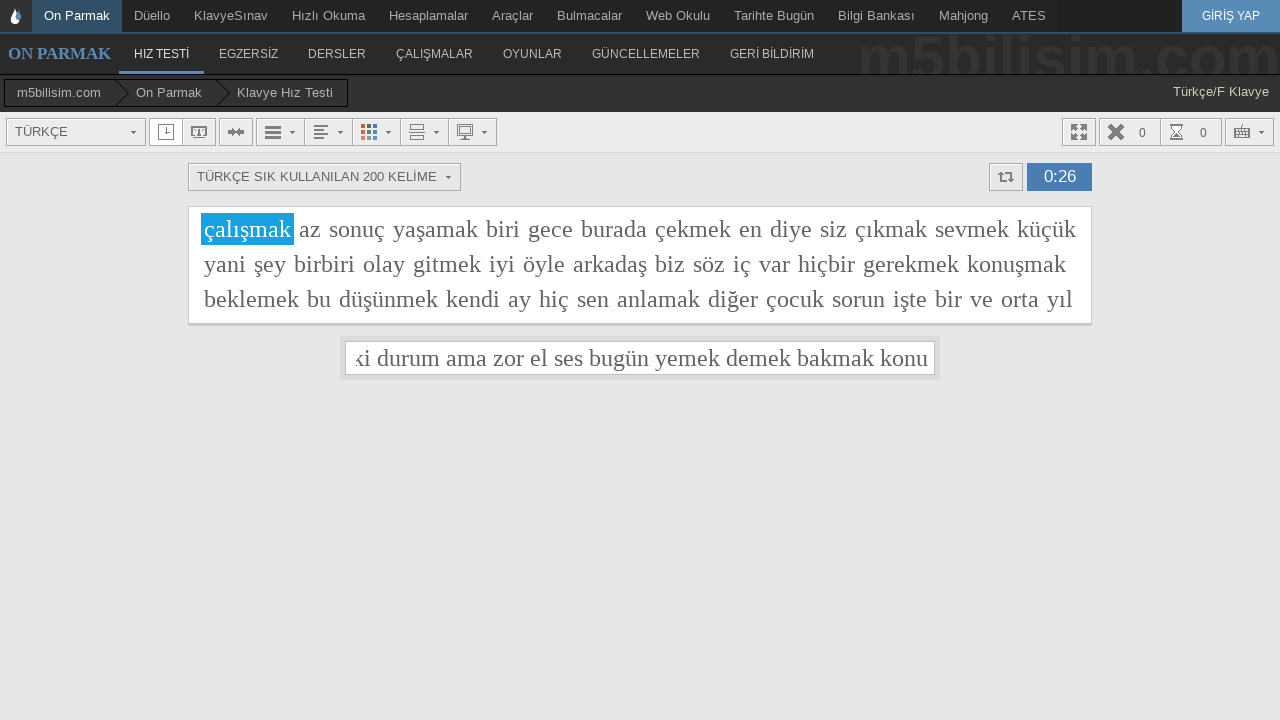

Typed word 'fazla' into input field on #yaziyaz
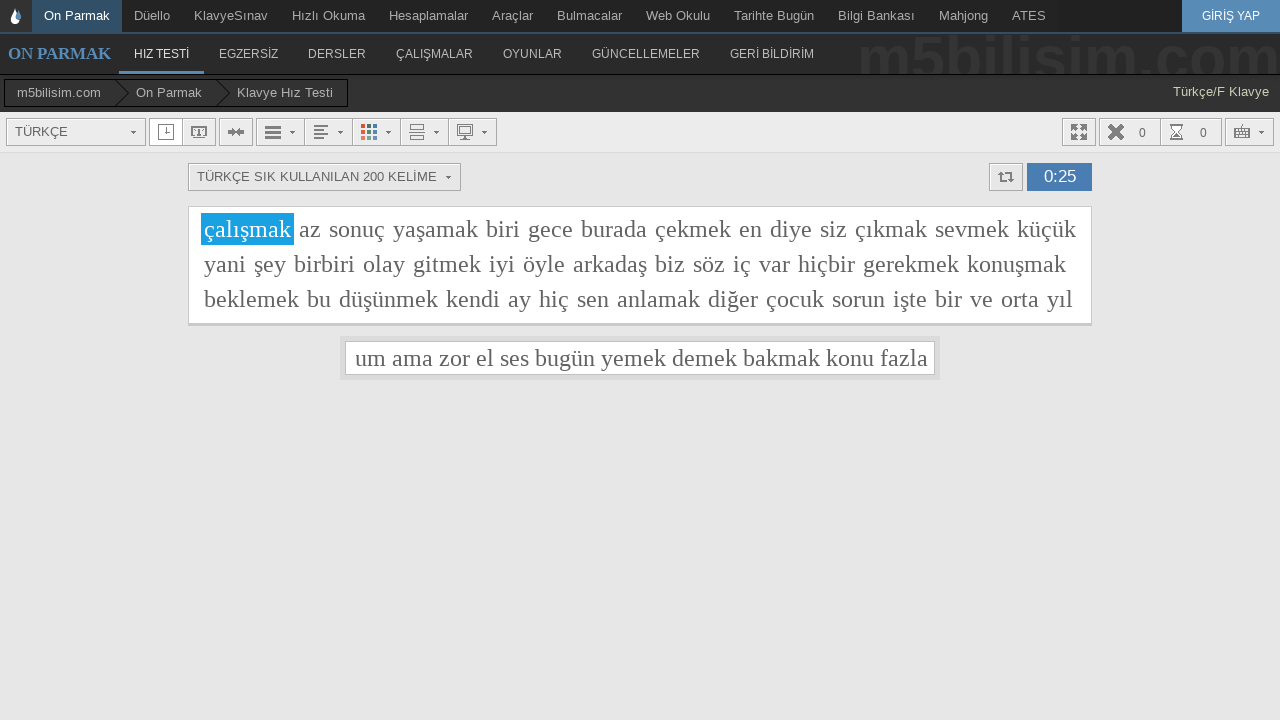

Typed word 'bütün' into input field on #yaziyaz
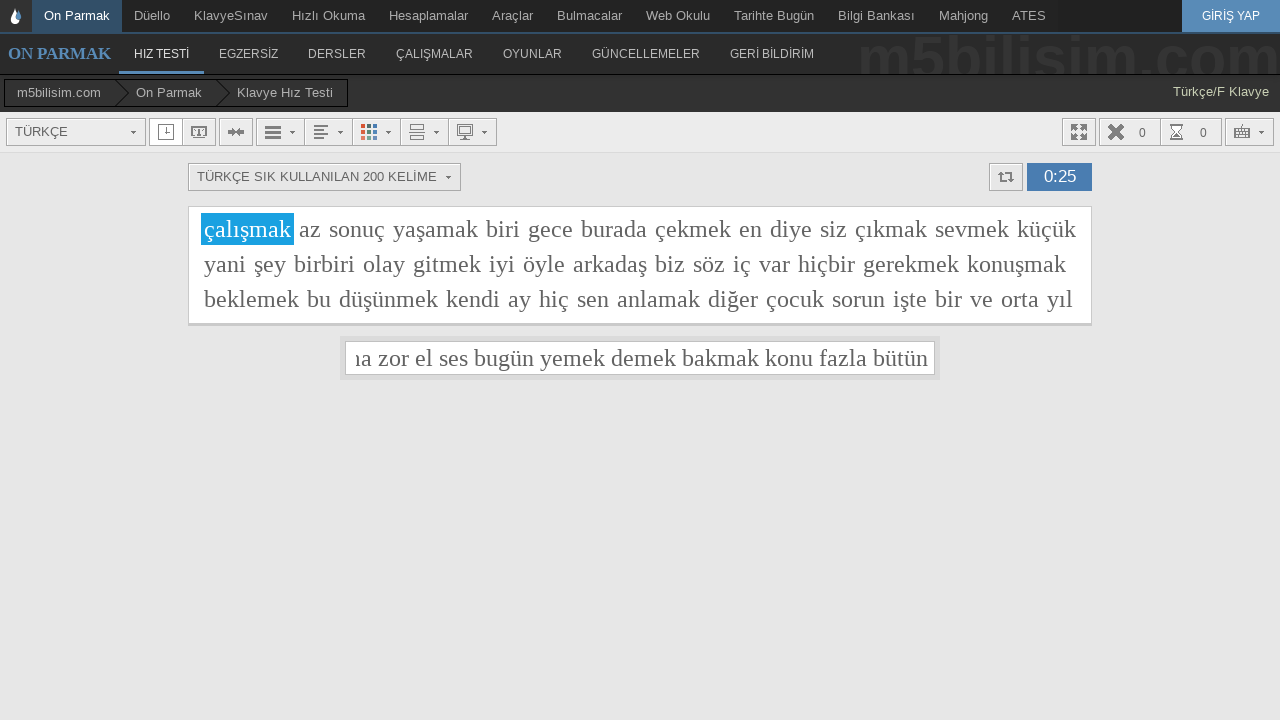

Typed word 'kadar' into input field on #yaziyaz
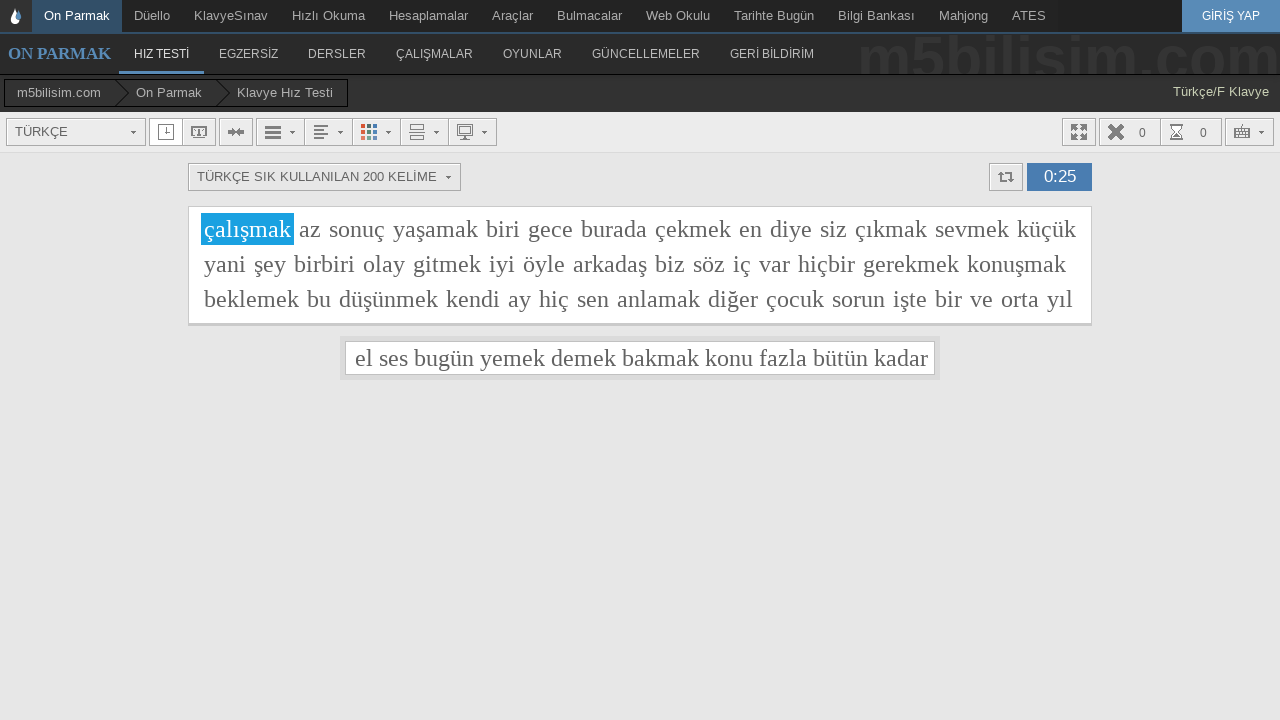

Typed word 'yol' into input field on #yaziyaz
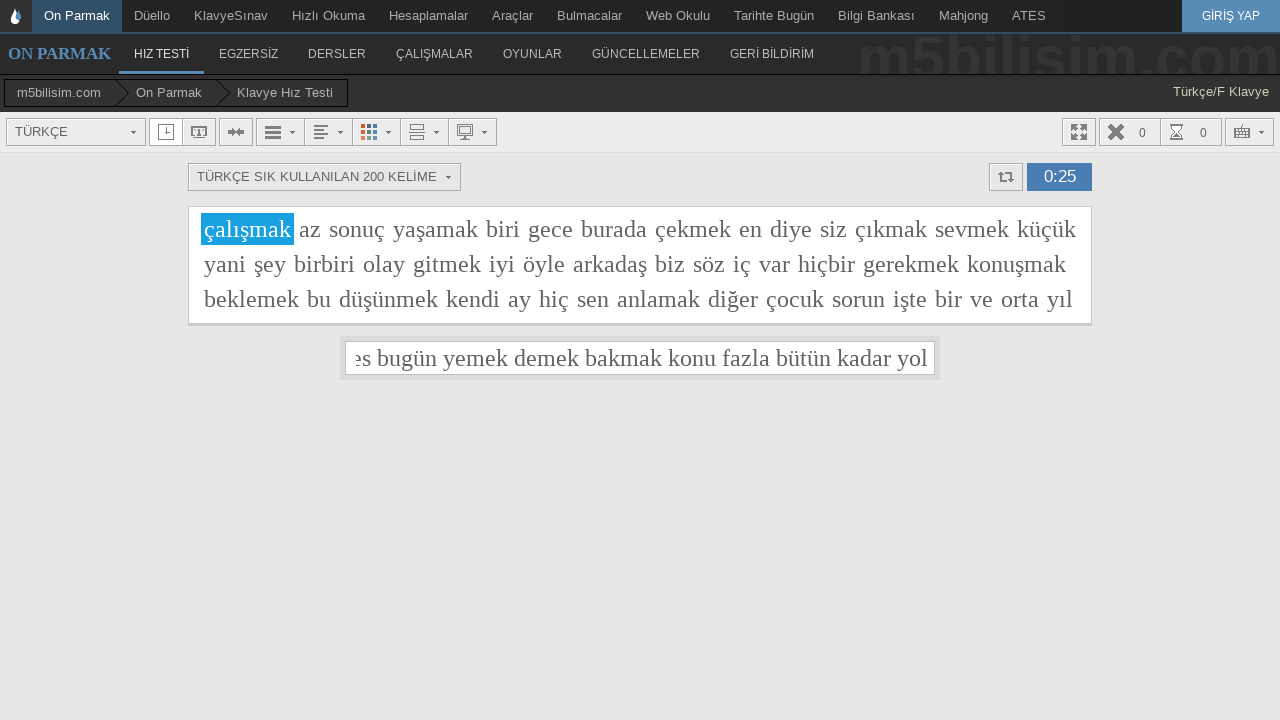

Typed word 'dönem' into input field on #yaziyaz
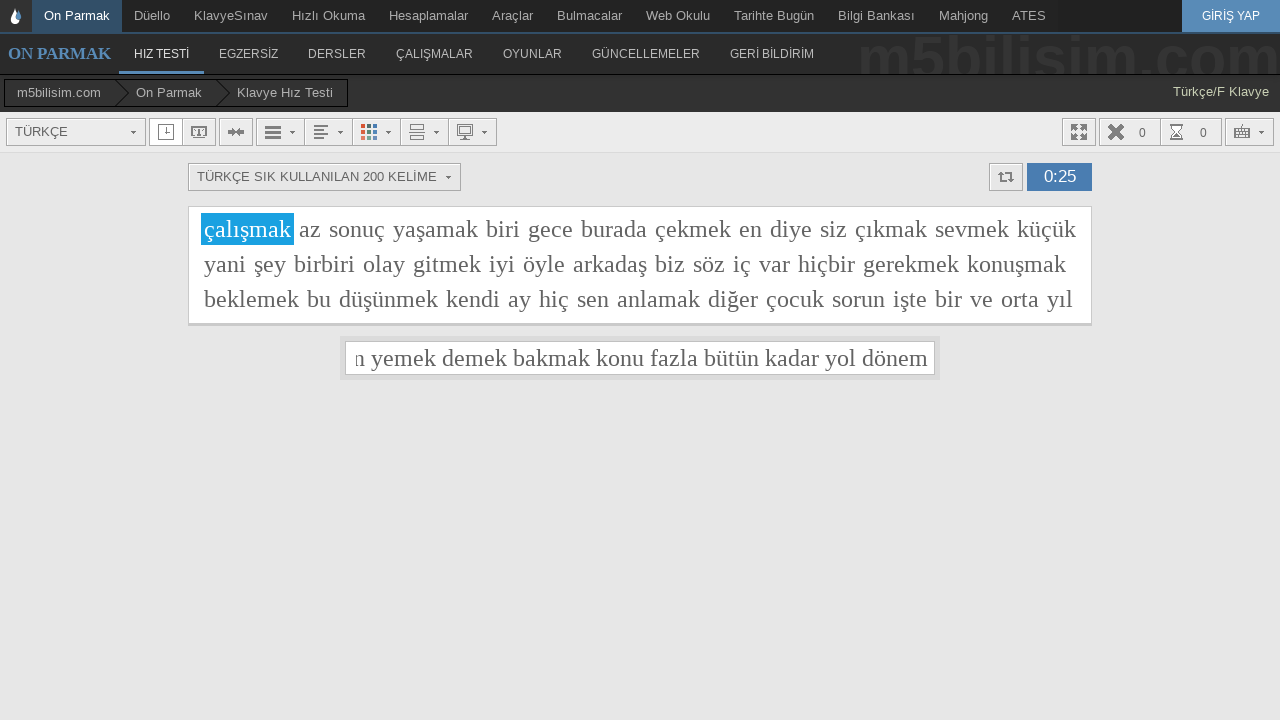

Typed word 'artık' into input field on #yaziyaz
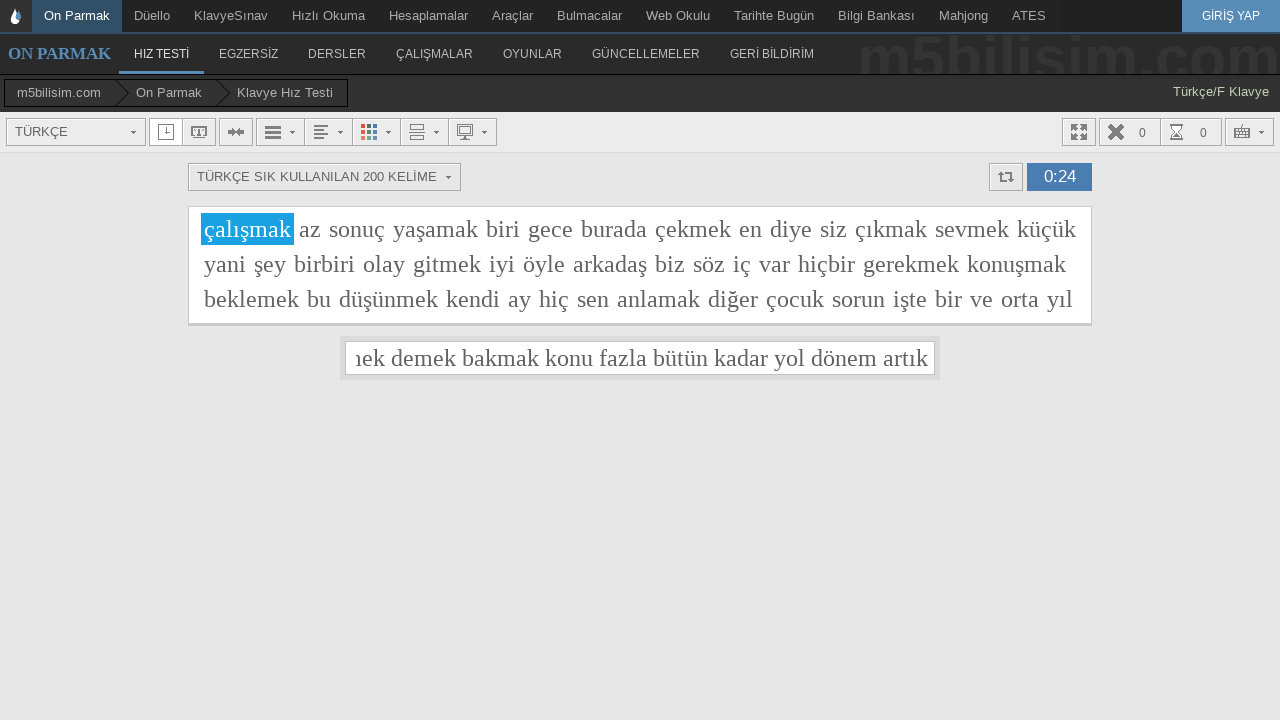

Typed word 'söylemek' into input field on #yaziyaz
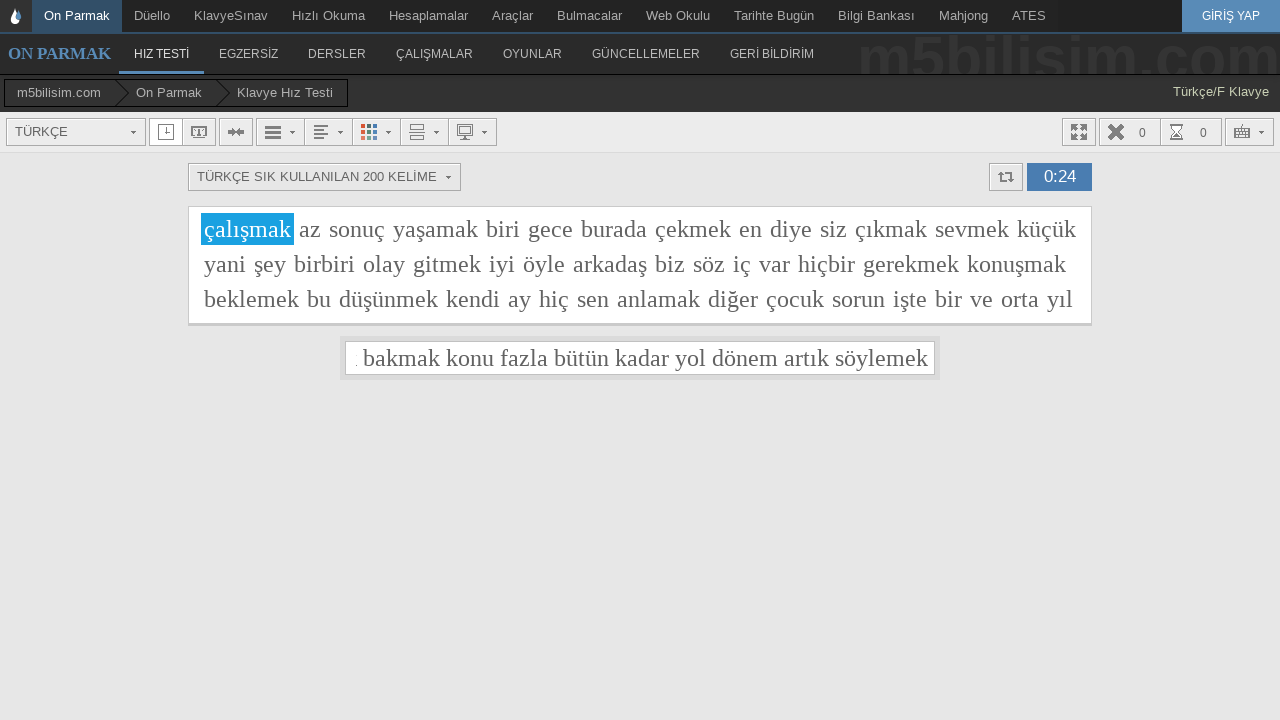

Typed word 'ön' into input field on #yaziyaz
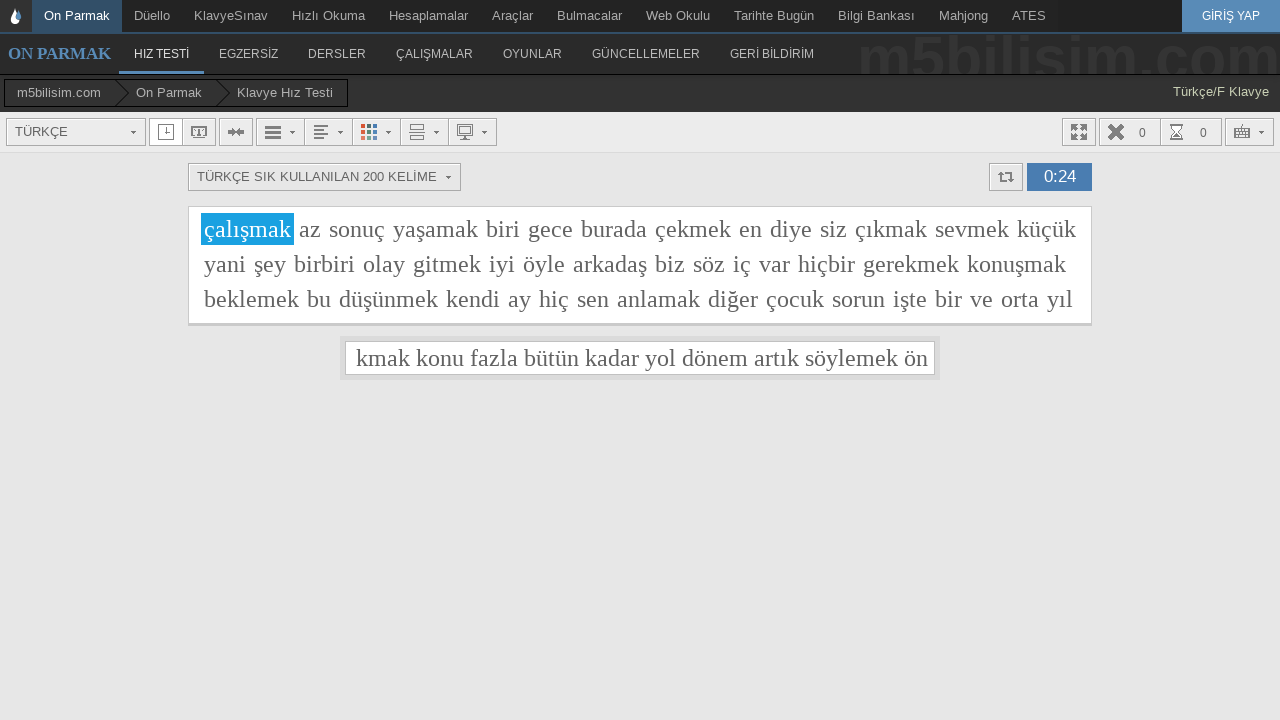

Typed word 'birlikte' into input field on #yaziyaz
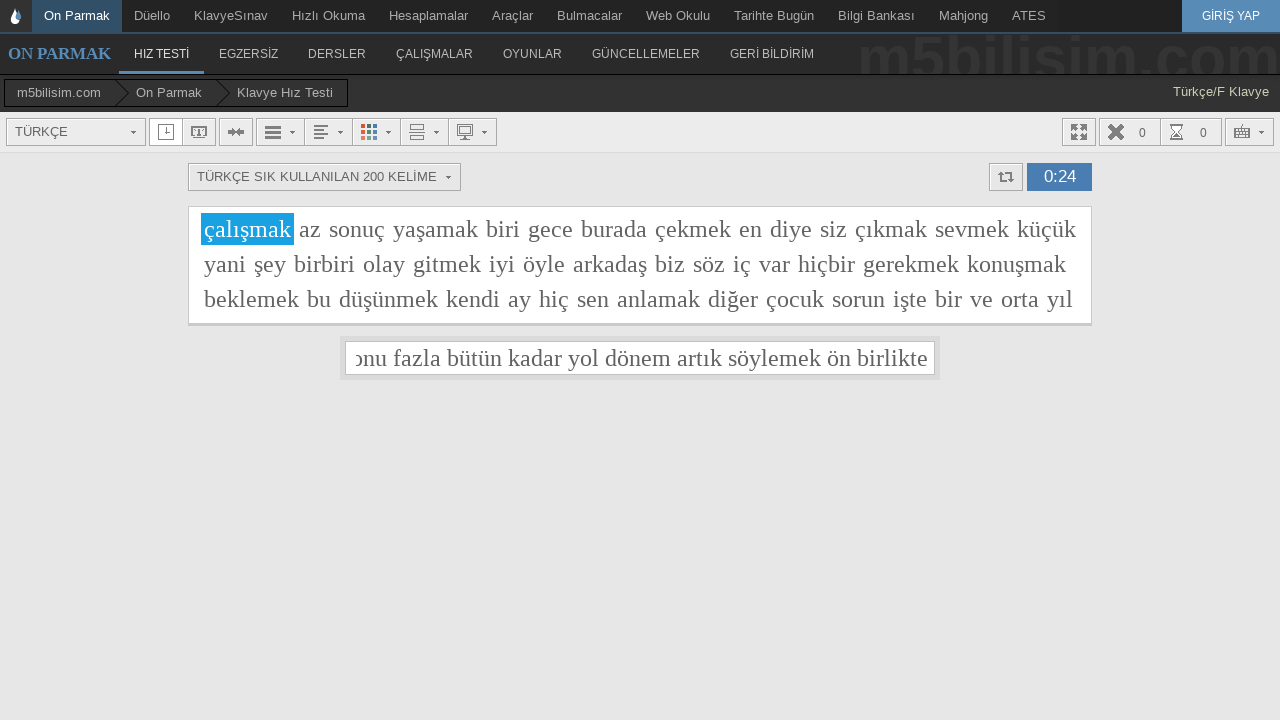

Typed word 'sahip' into input field on #yaziyaz
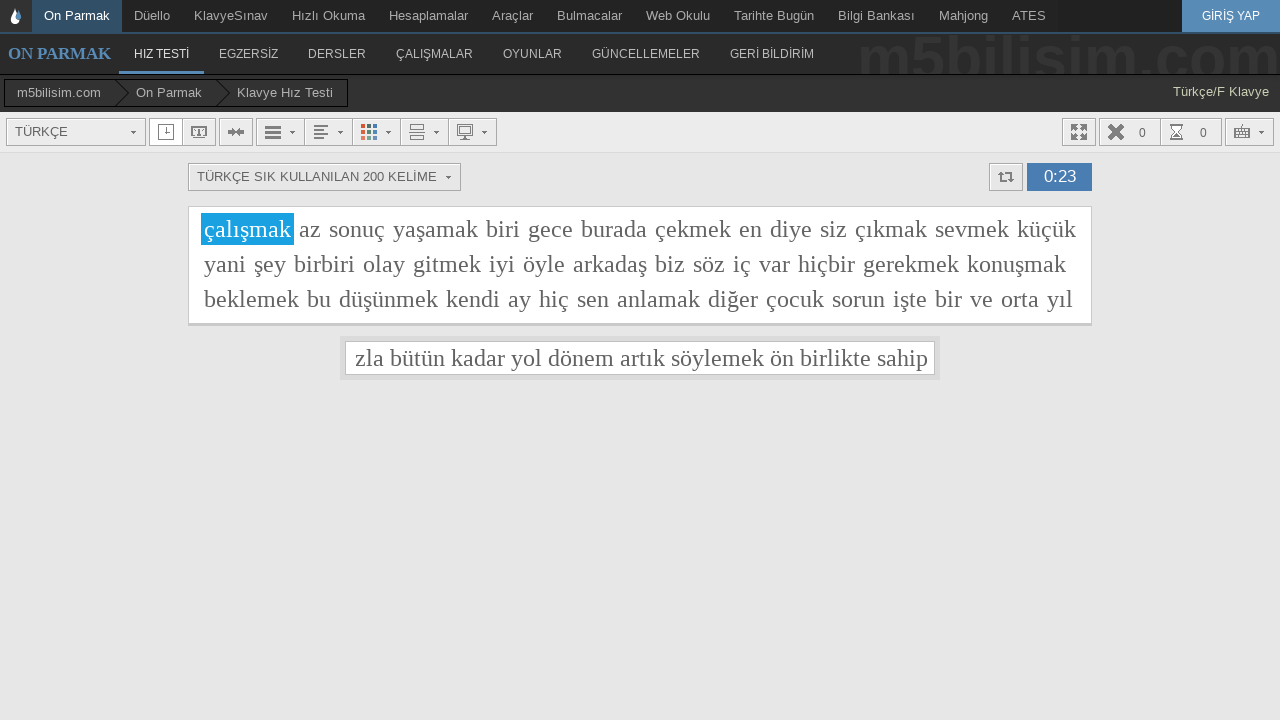

Typed word 'koymak' into input field on #yaziyaz
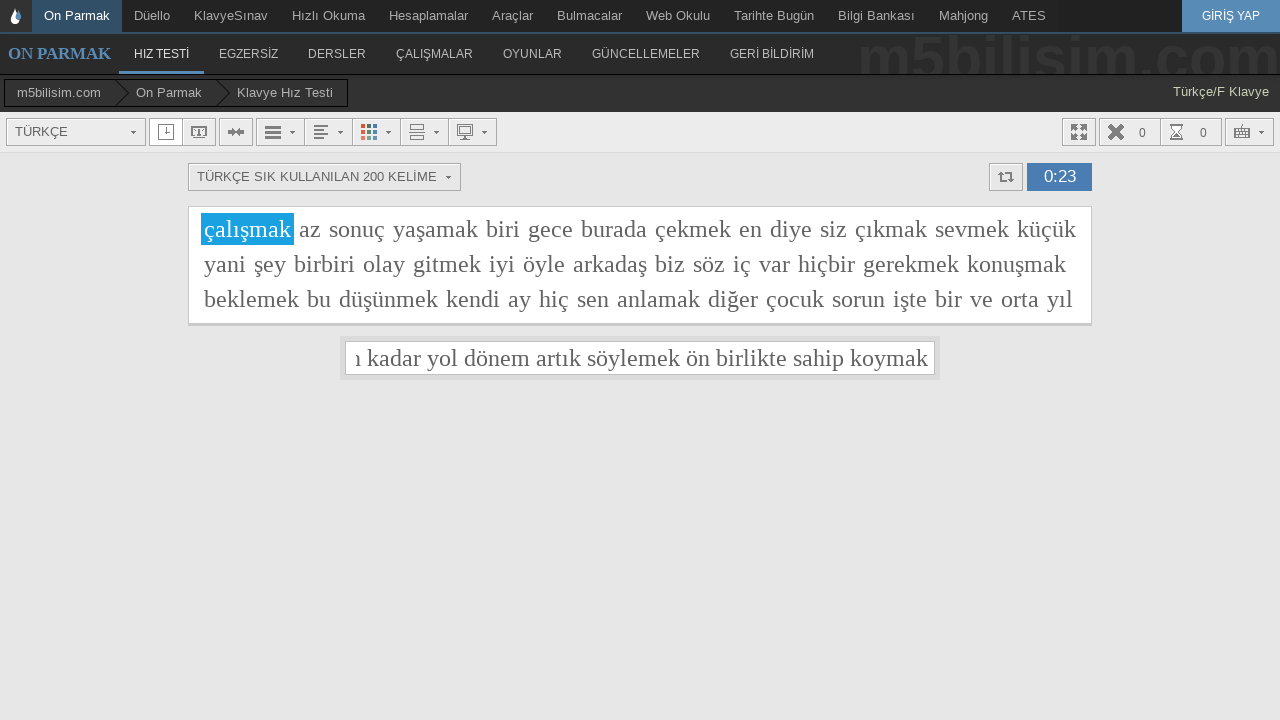

Typed word 'yer' into input field on #yaziyaz
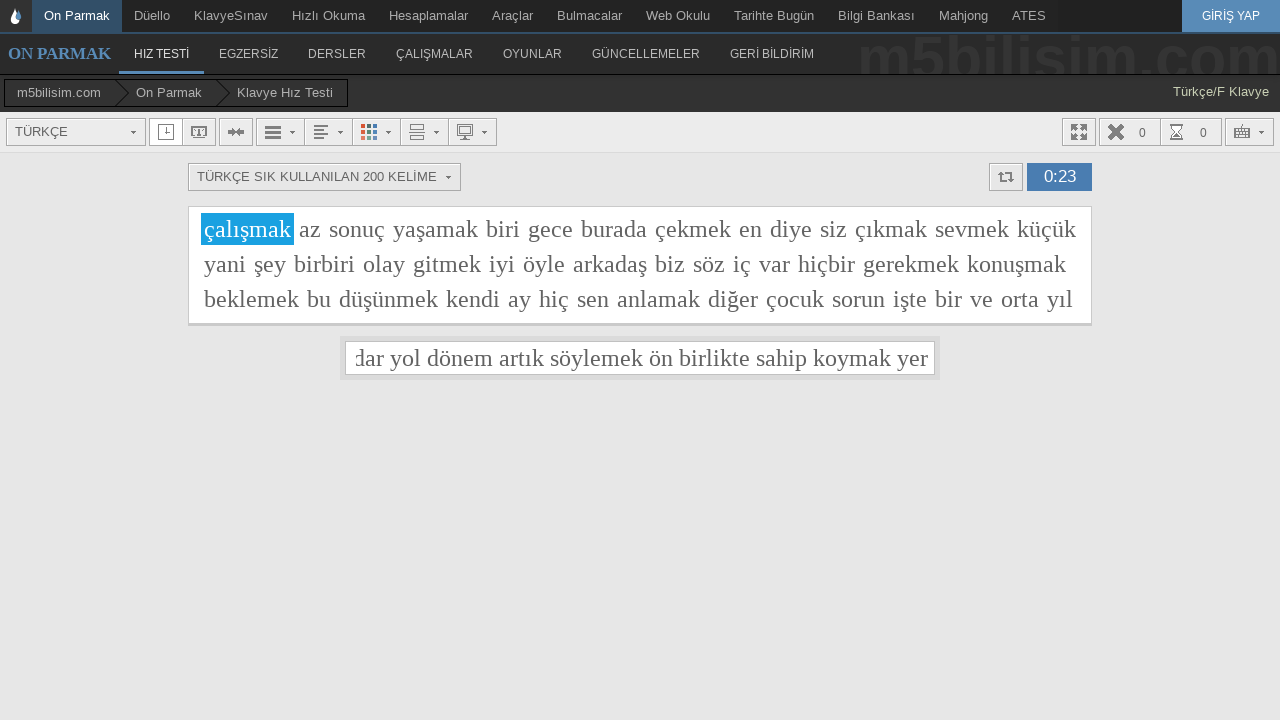

Typed word 'alınmak' into input field on #yaziyaz
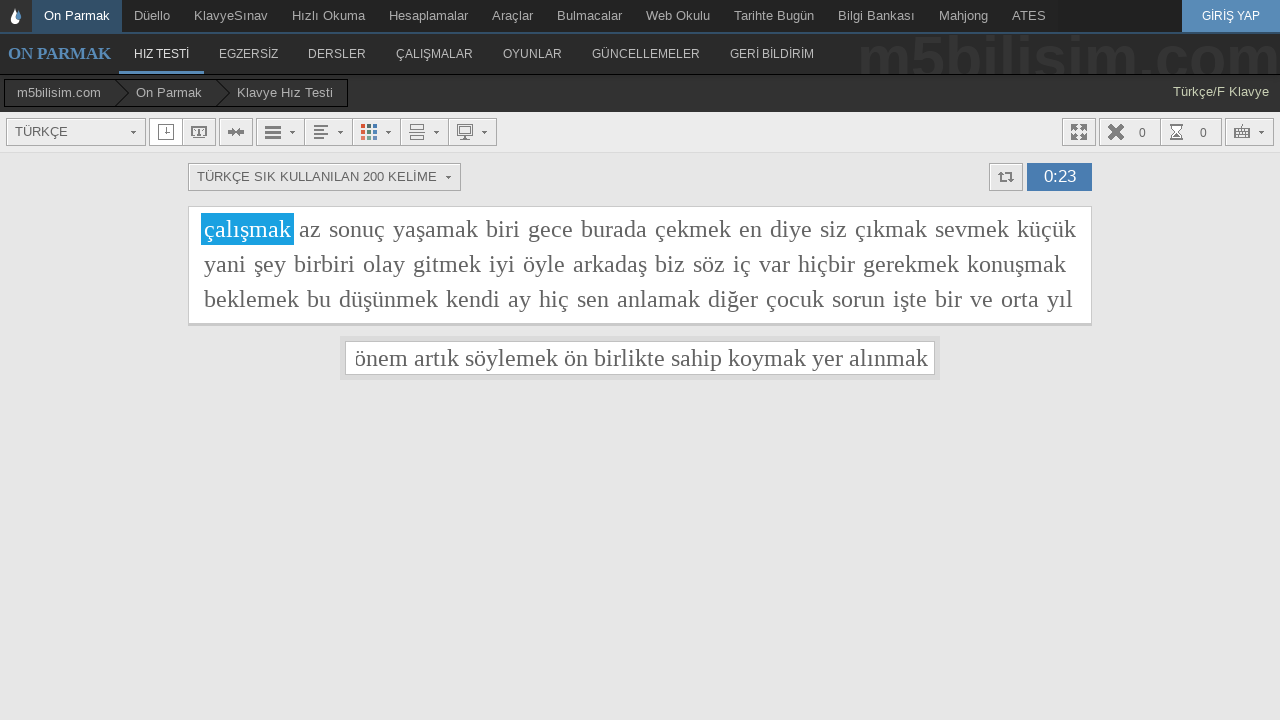

Typed word 'saat' into input field on #yaziyaz
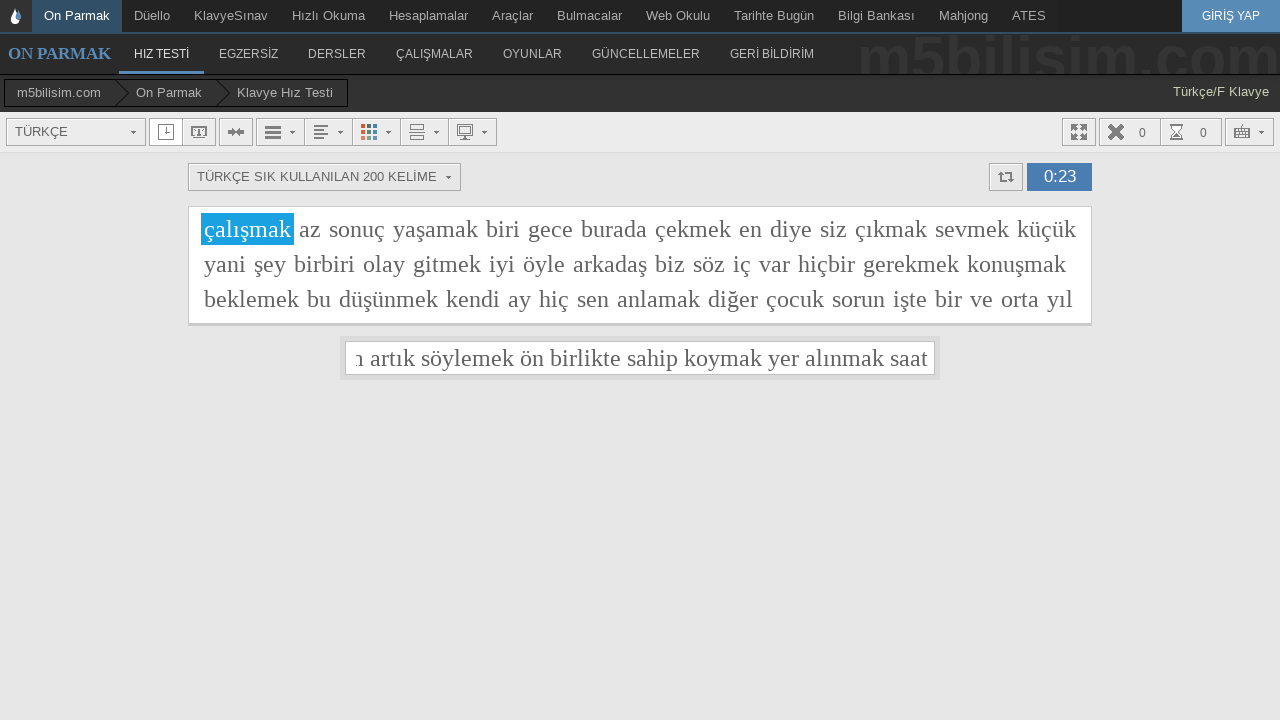

Typed word 'sonra' into input field on #yaziyaz
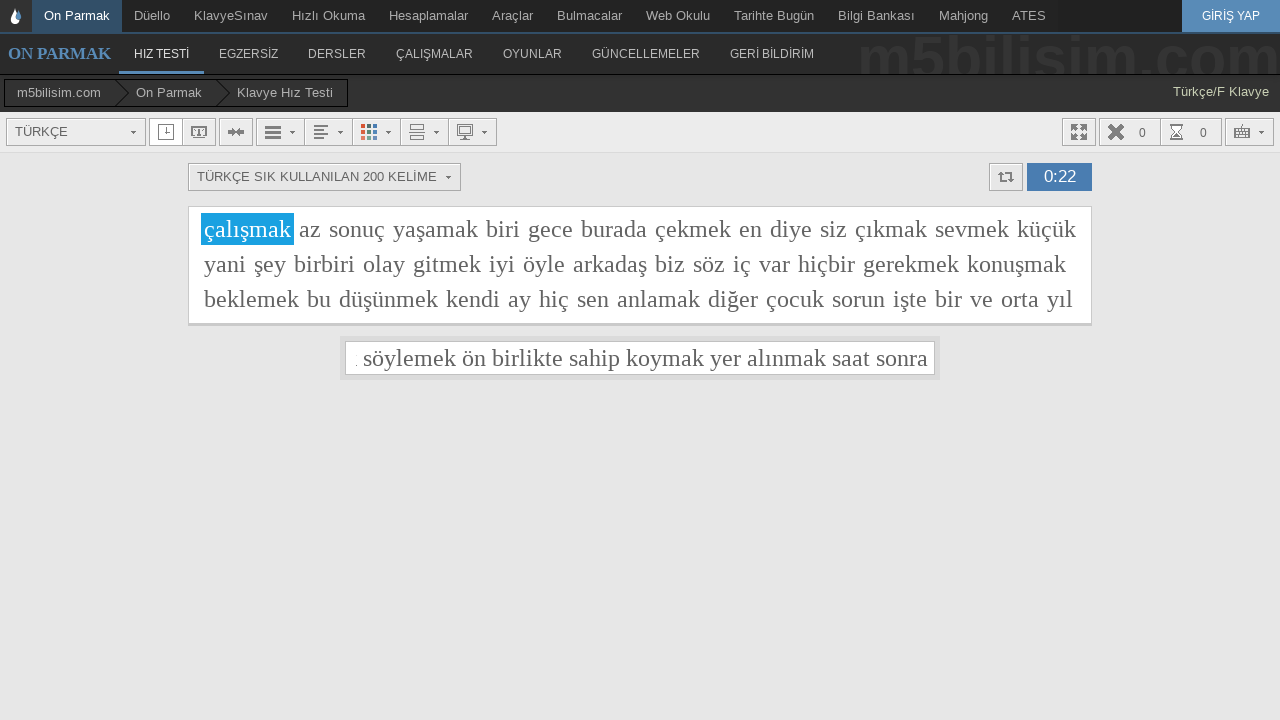

Typed word 'taraf' into input field on #yaziyaz
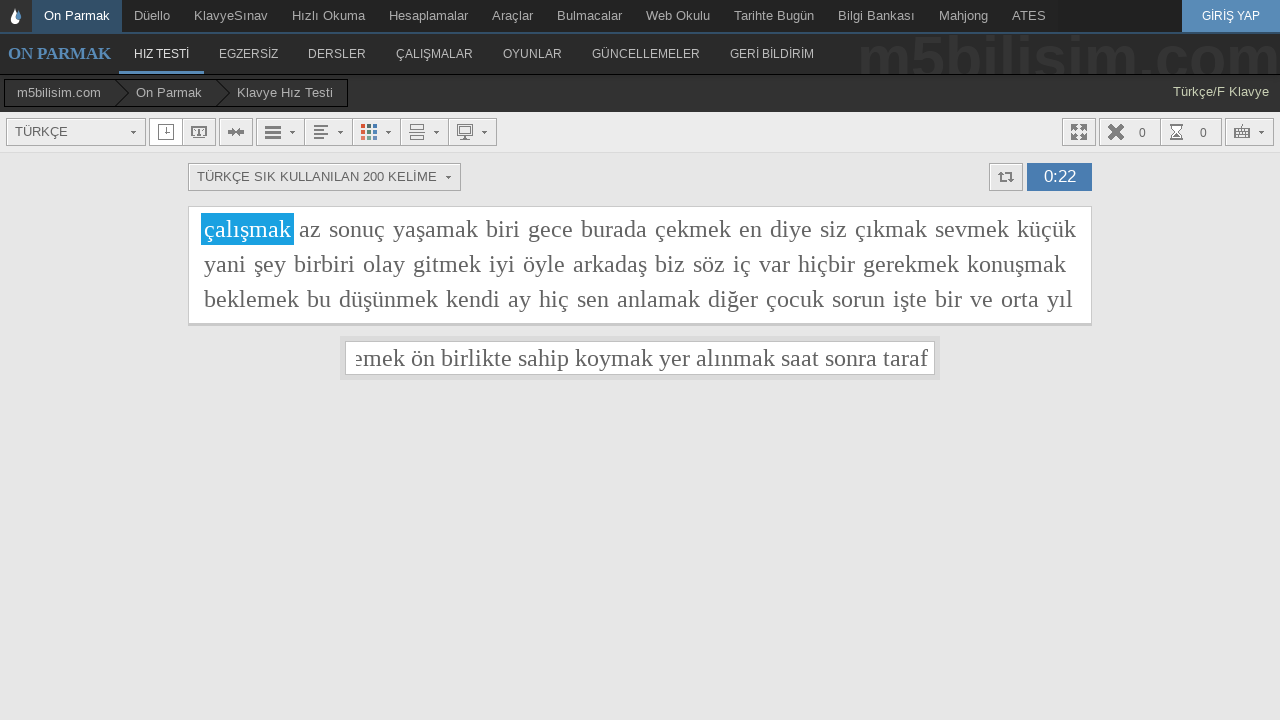

Typed word 'nasıl' into input field on #yaziyaz
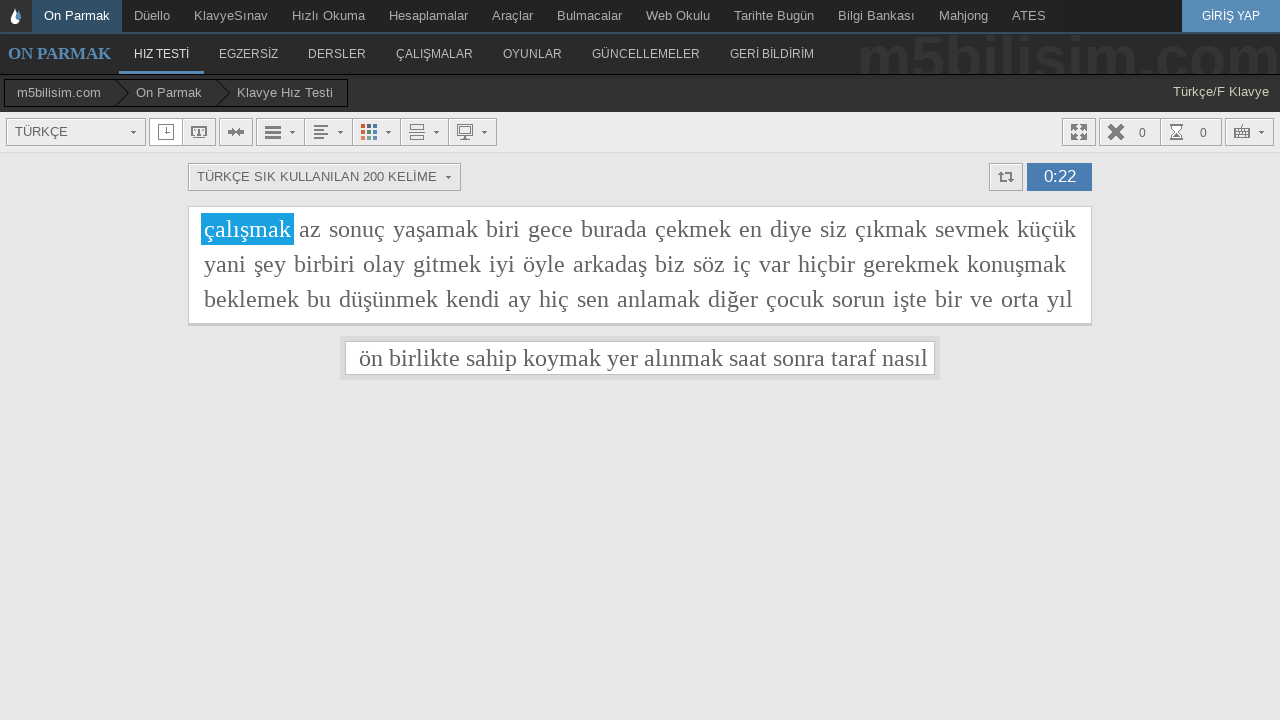

Typed word 'olmak' into input field on #yaziyaz
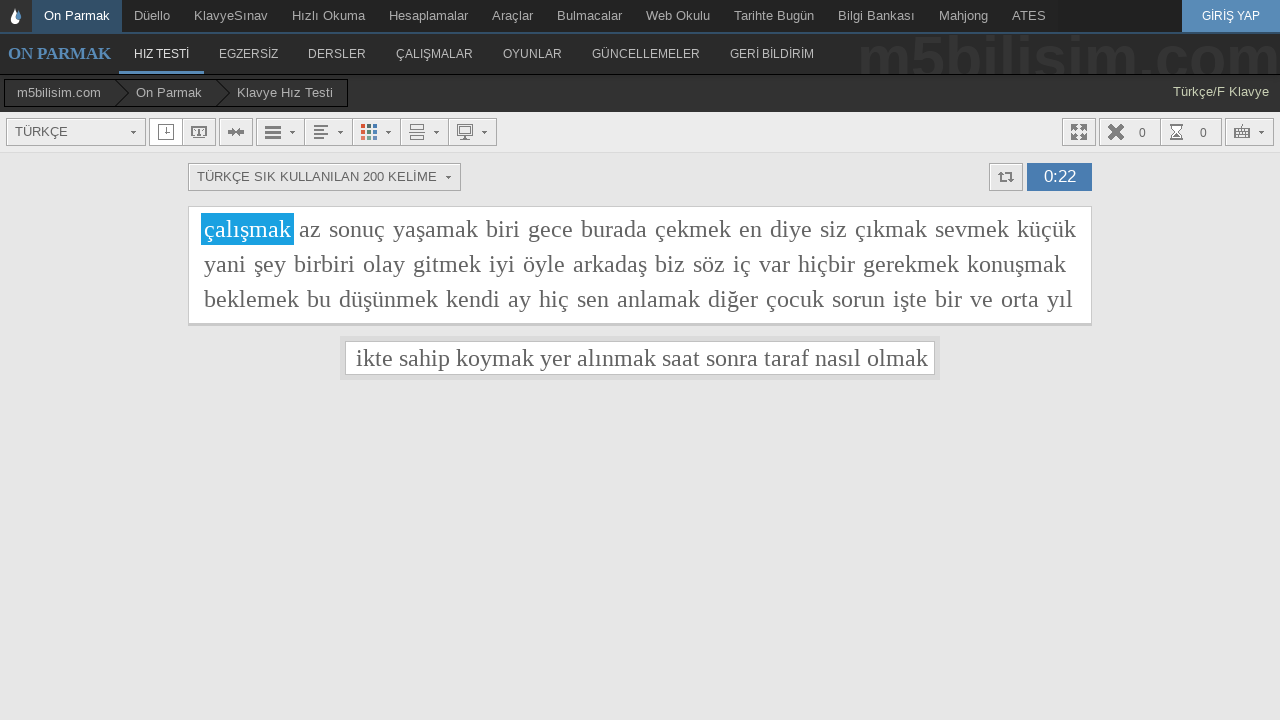

Typed word 'iş' into input field on #yaziyaz
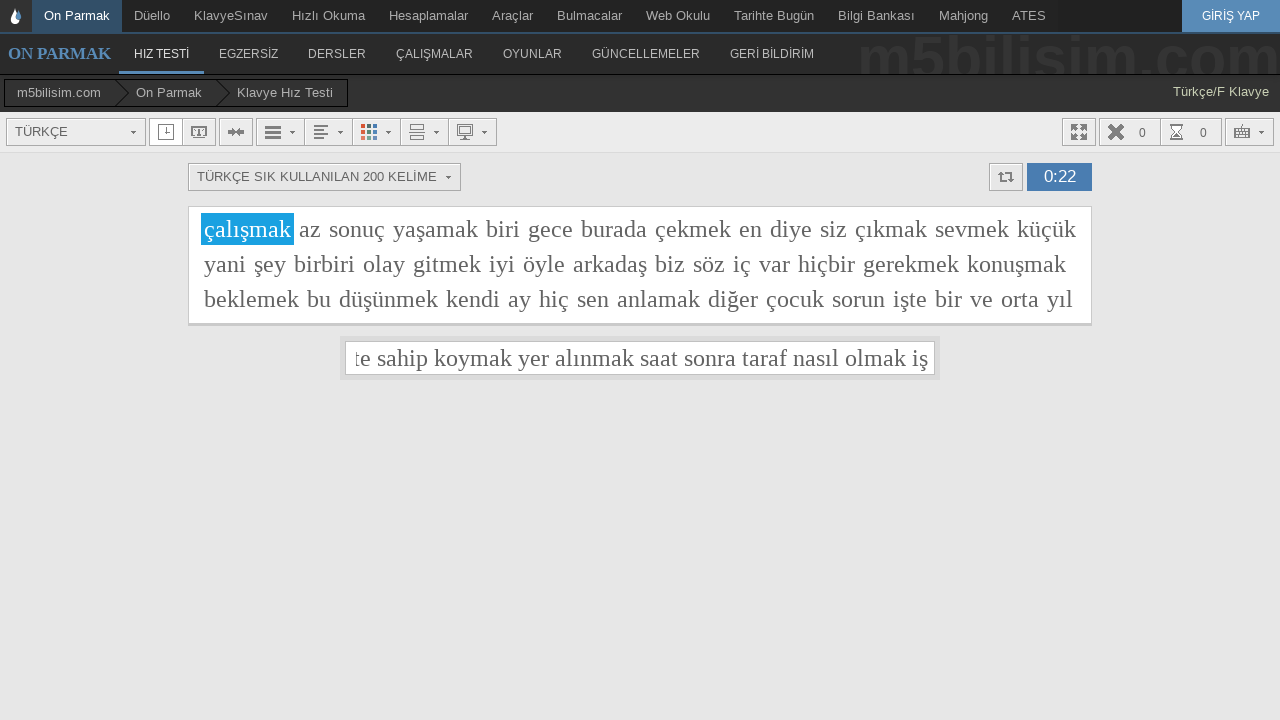

Typed word 'anne' into input field on #yaziyaz
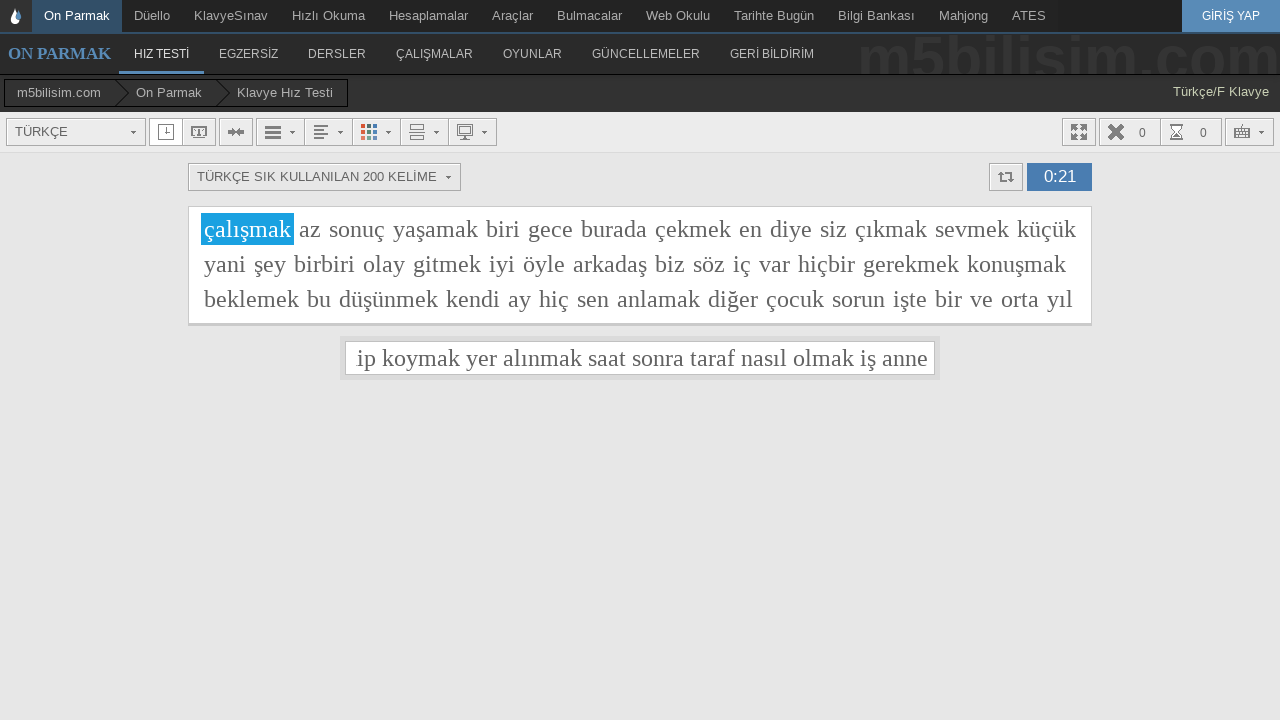

Typed word 'şimdi' into input field on #yaziyaz
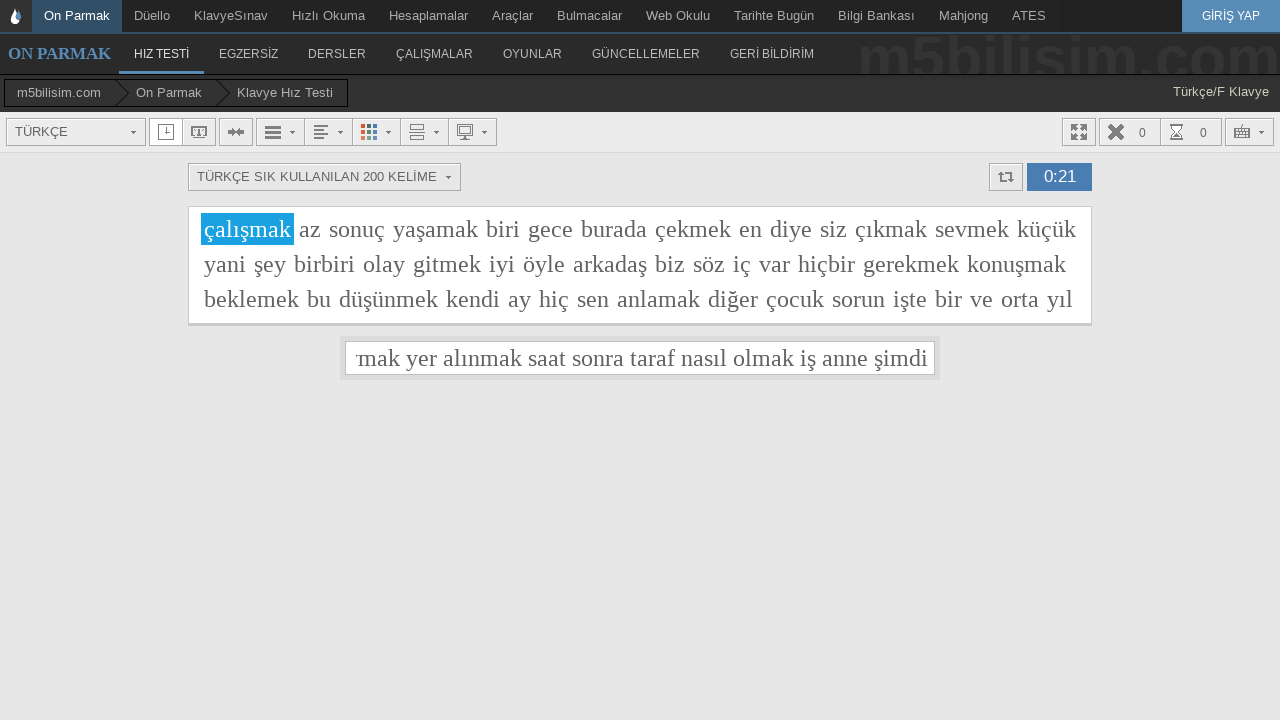

Typed word 'şekil' into input field on #yaziyaz
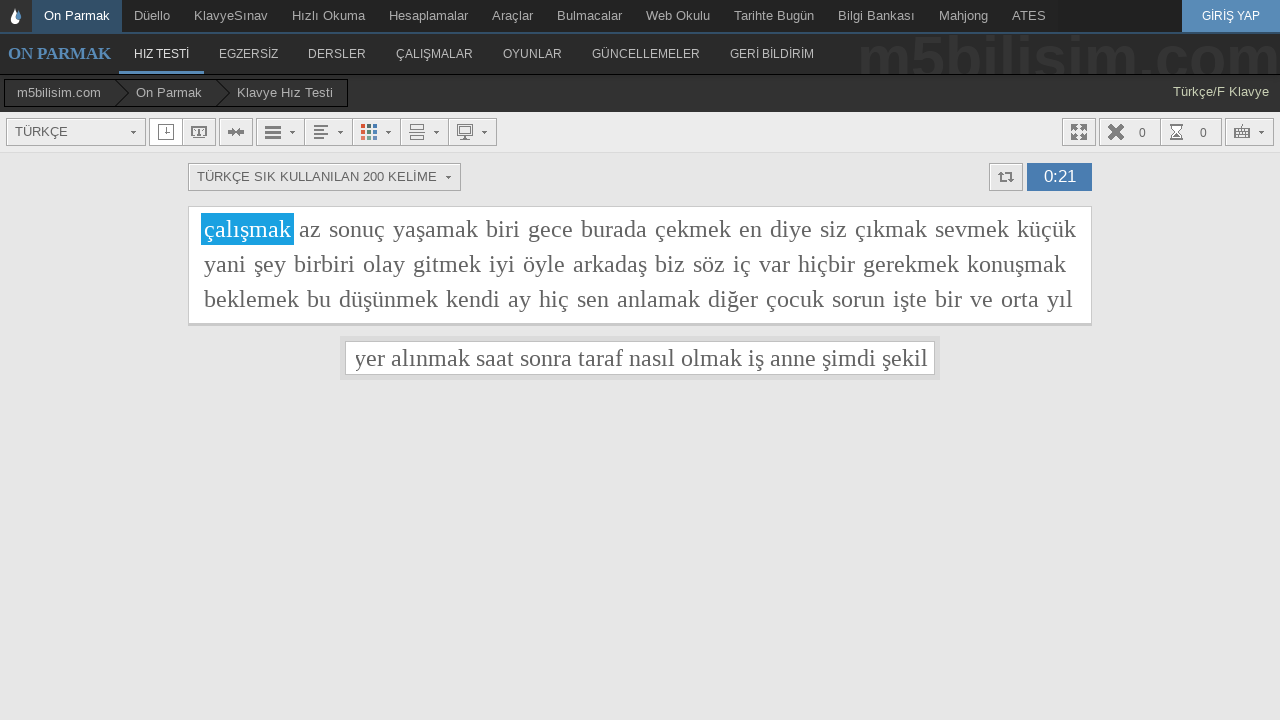

Typed word 'başlamak' into input field on #yaziyaz
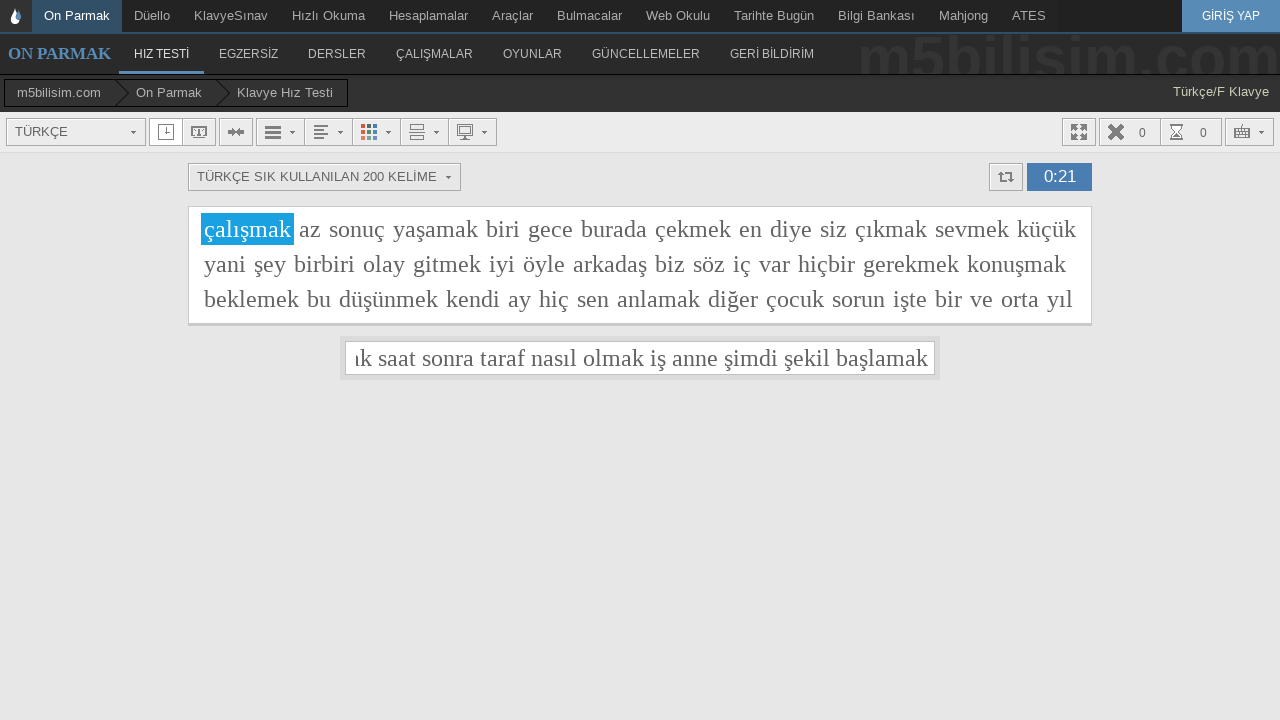

Typed word 'ad' into input field on #yaziyaz
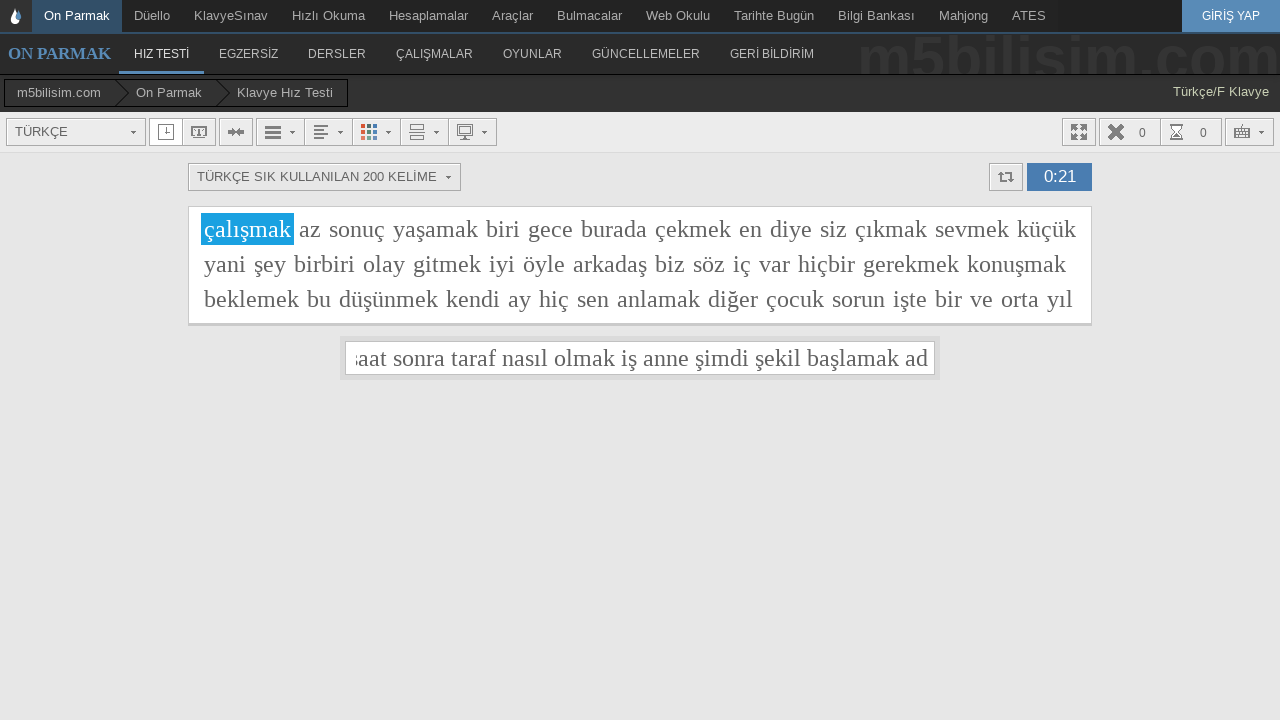

Typed word 'gibi' into input field on #yaziyaz
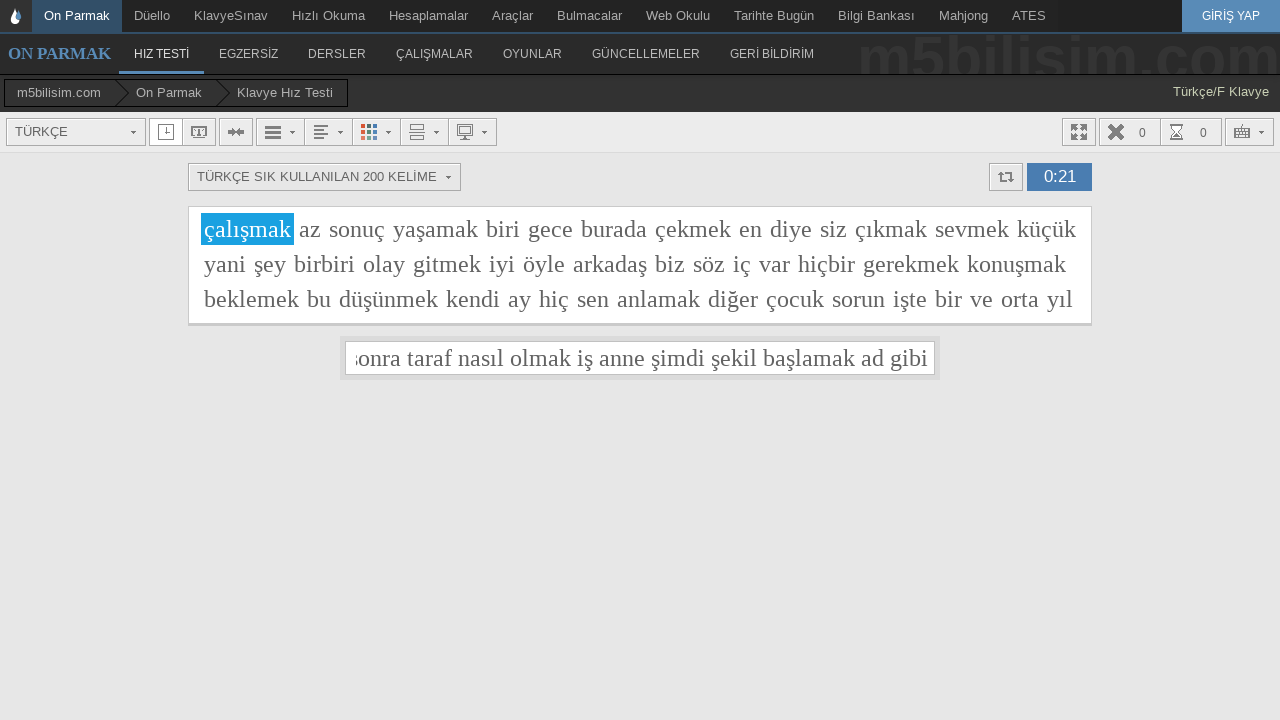

Typed word 'veya' into input field on #yaziyaz
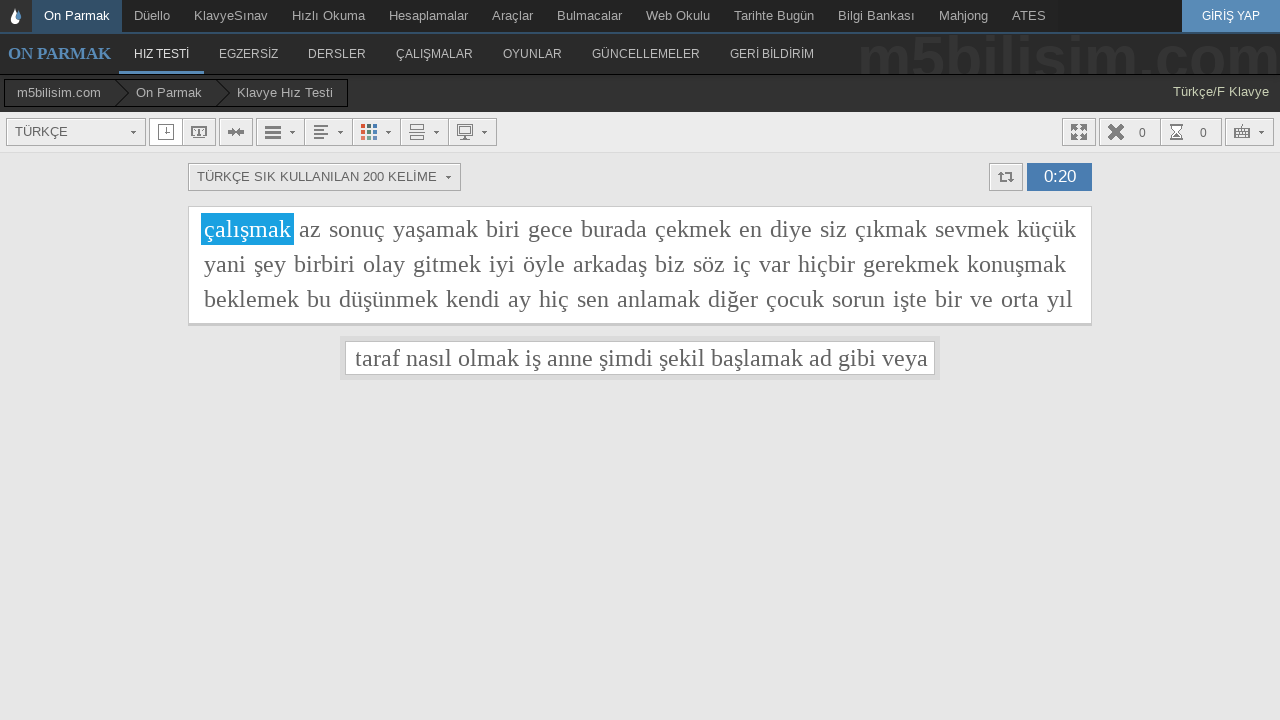

Typed word 'iki' into input field on #yaziyaz
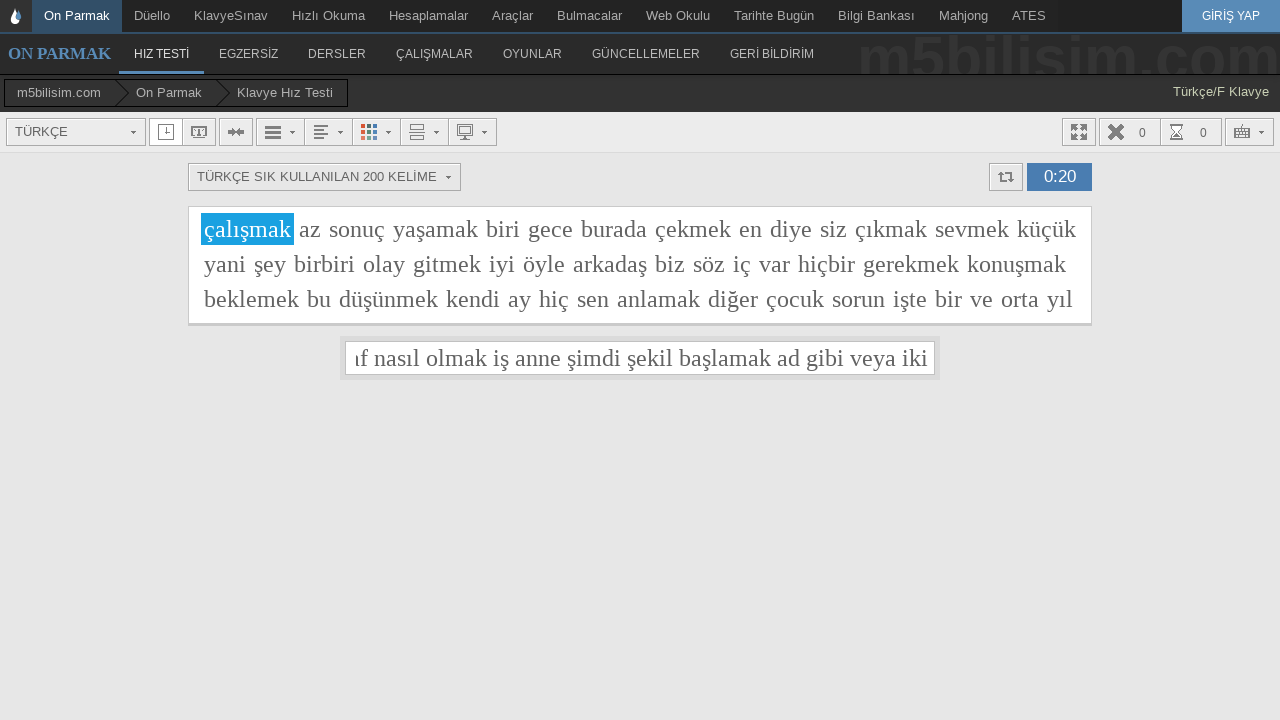

Typed word 'girmek' into input field on #yaziyaz
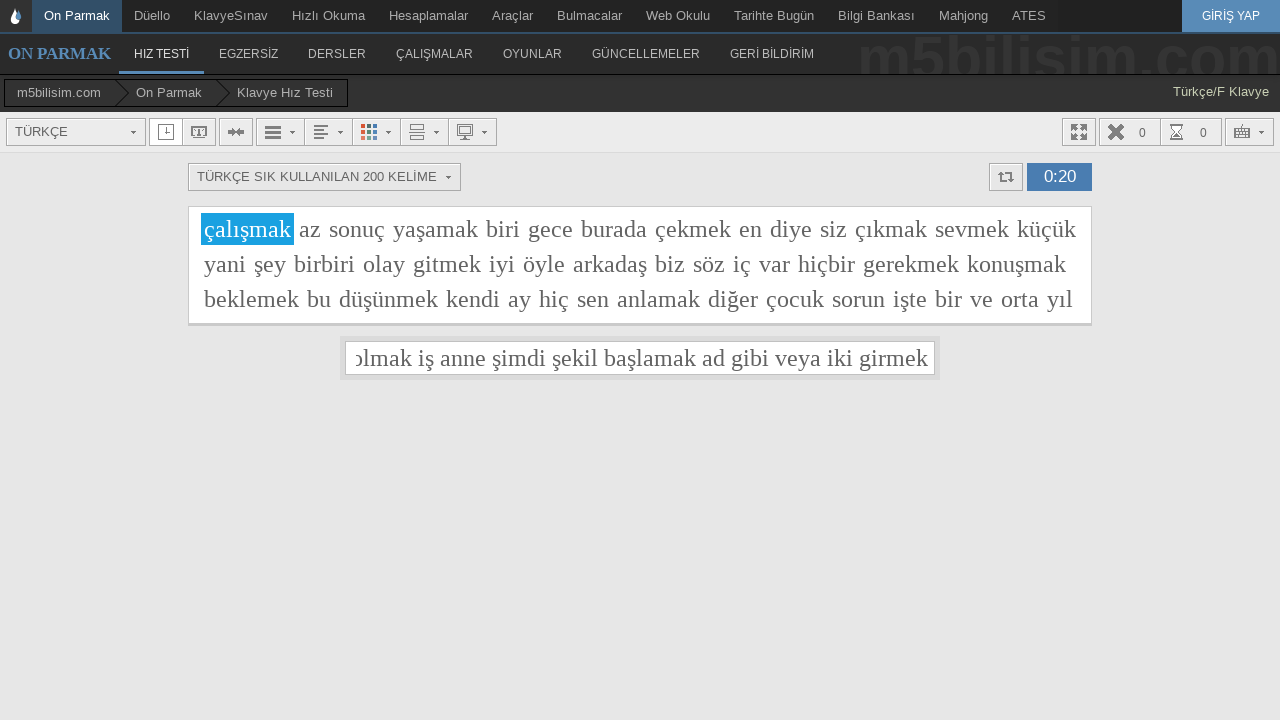

Typed word 'onlar' into input field on #yaziyaz
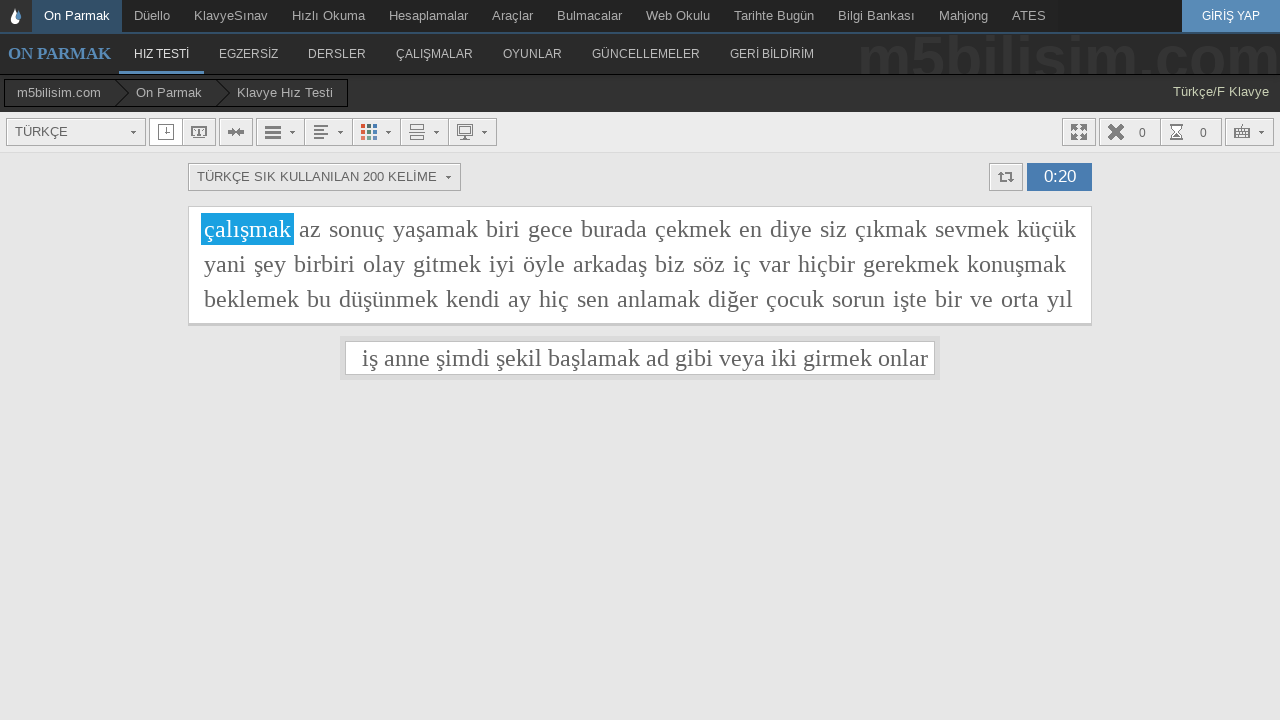

Typed word 'ilk' into input field on #yaziyaz
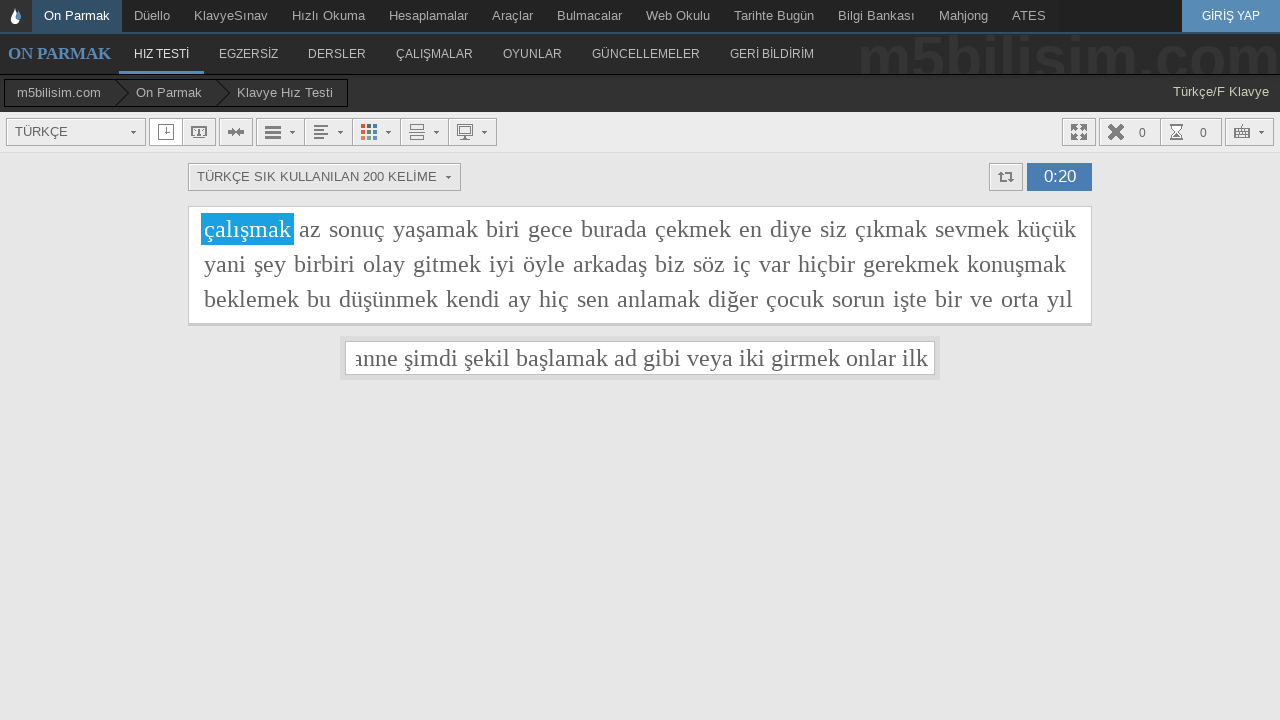

Typed word 'şu' into input field on #yaziyaz
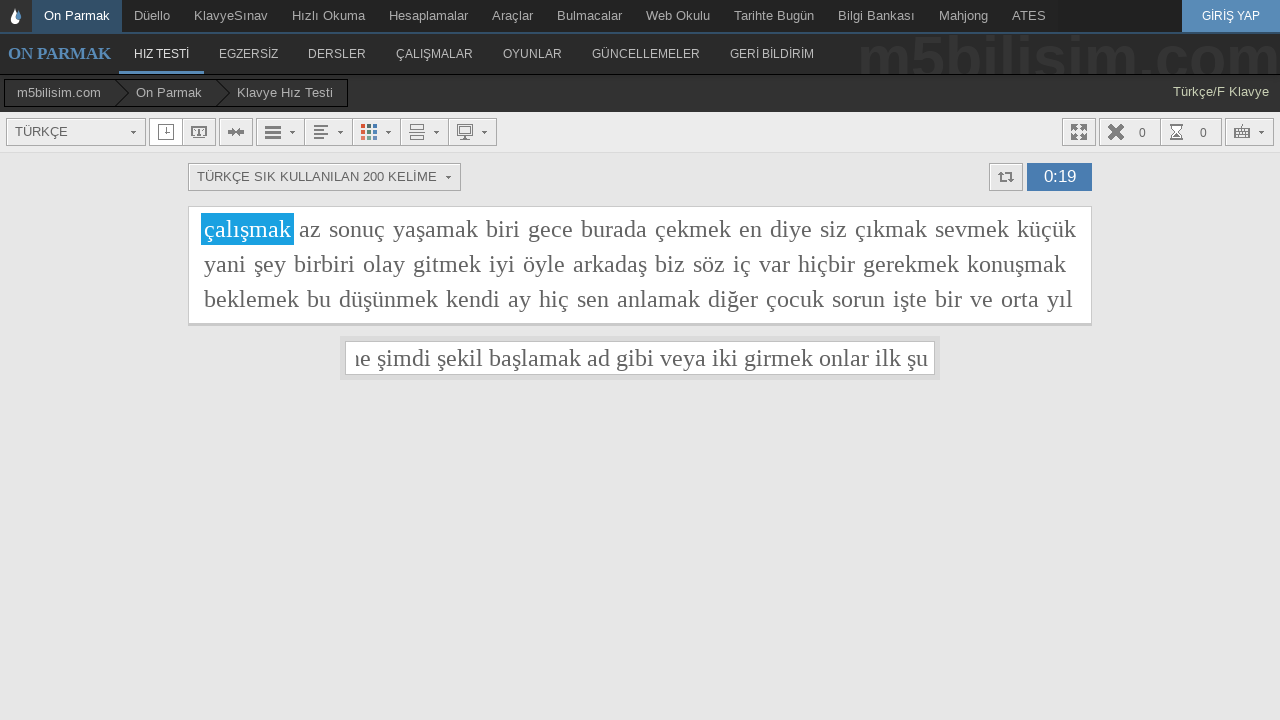

Typed word 'getirmek' into input field on #yaziyaz
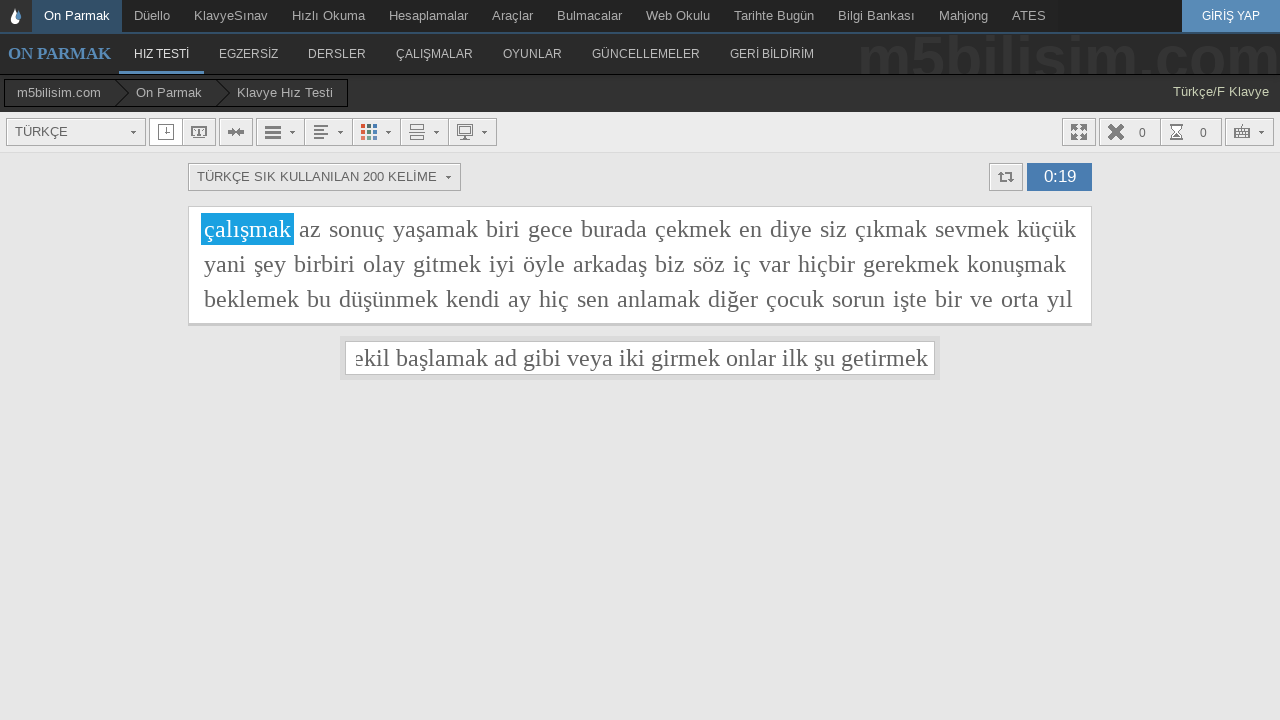

Typed word 'düşmek' into input field on #yaziyaz
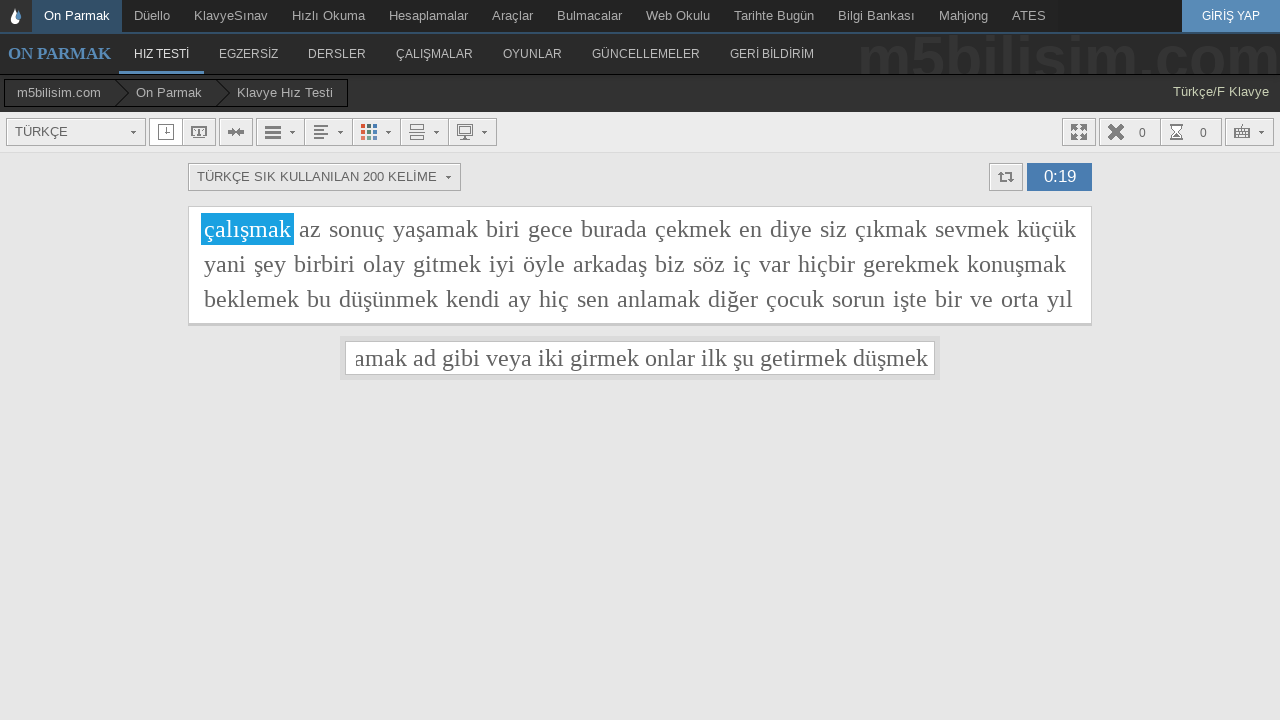

Typed word 'önce' into input field on #yaziyaz
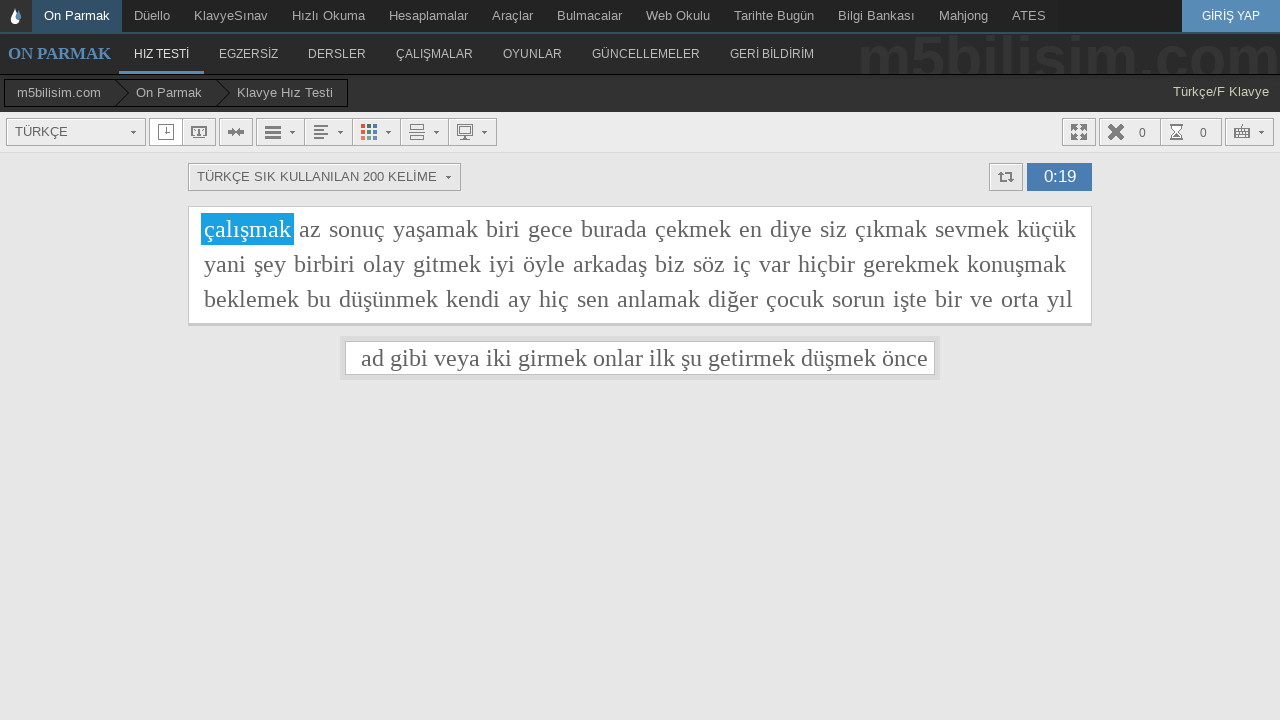

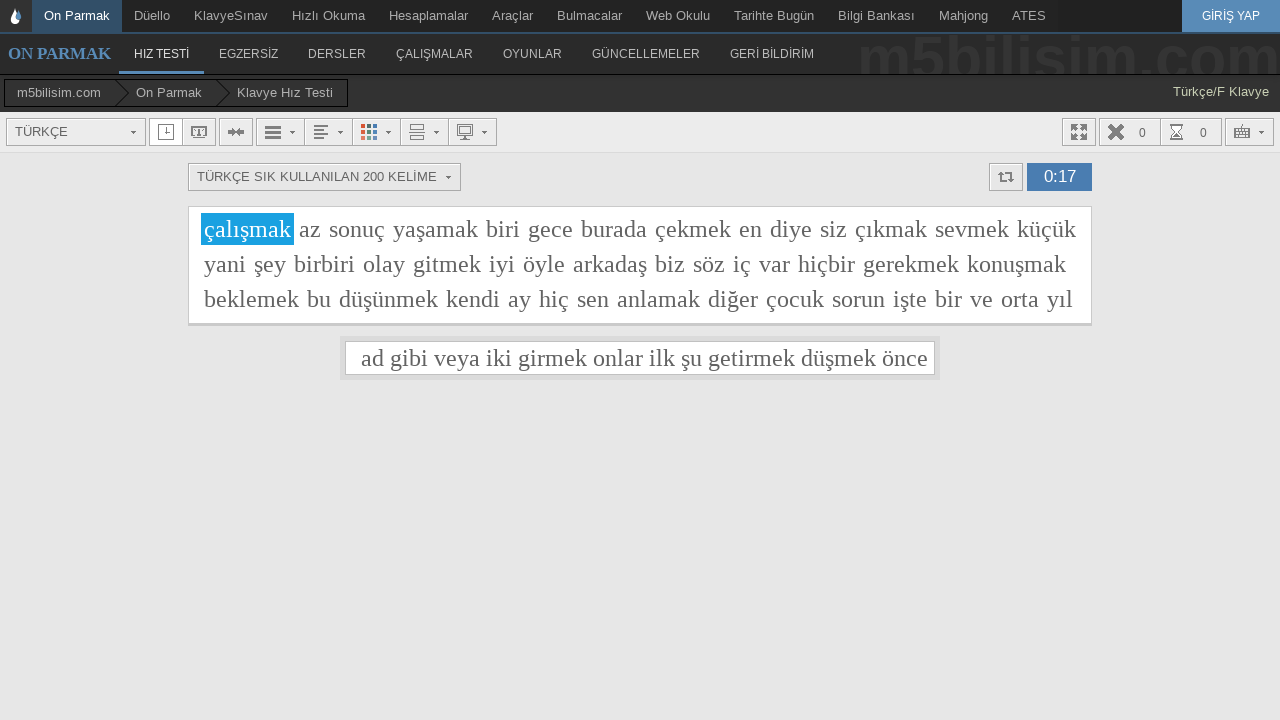